Tests adding 100 todo items in a loop to verify bulk item creation

Starting URL: https://todomvc.com/examples/react/dist/

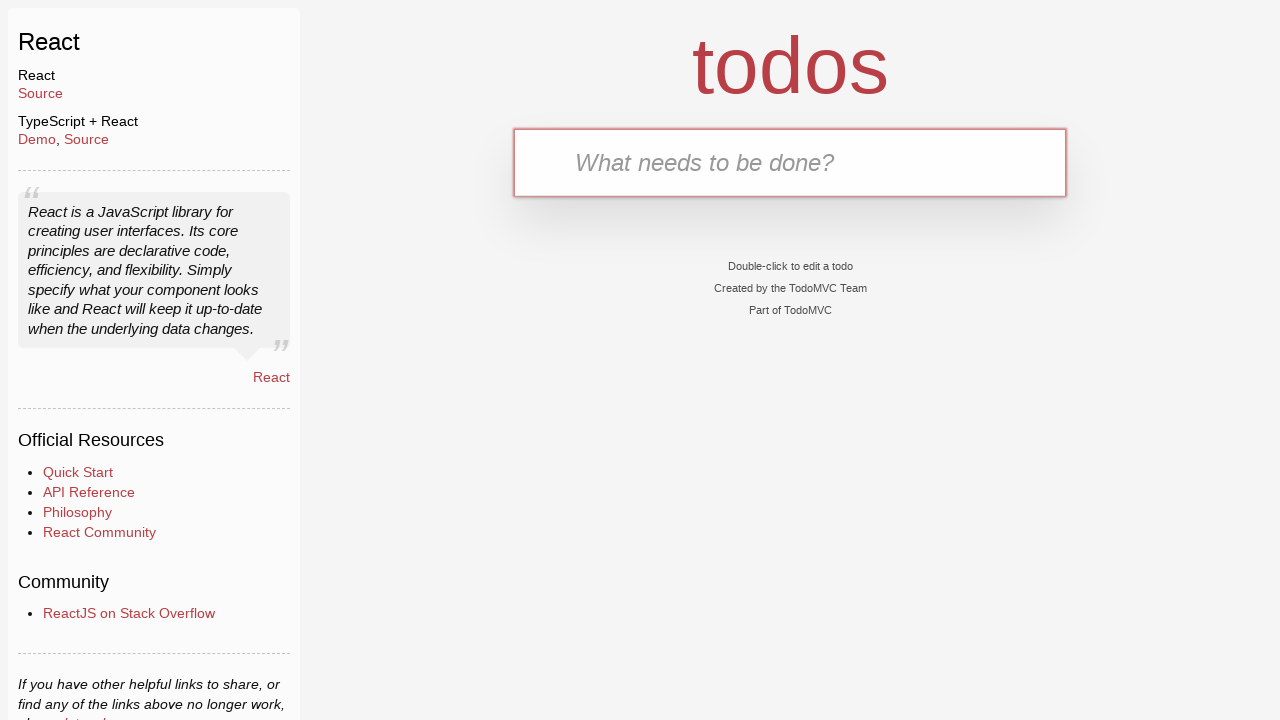

New todo input field is visible
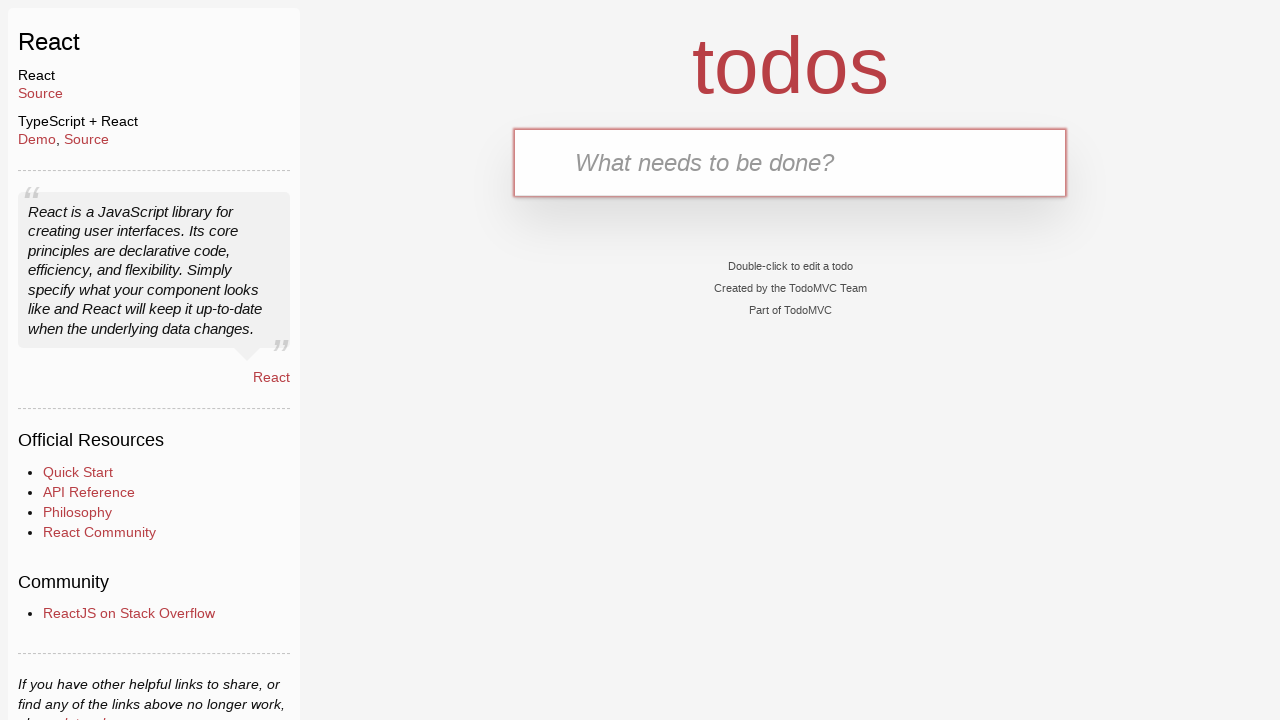

Filled new todo input with 'ToDo0' on input.new-todo
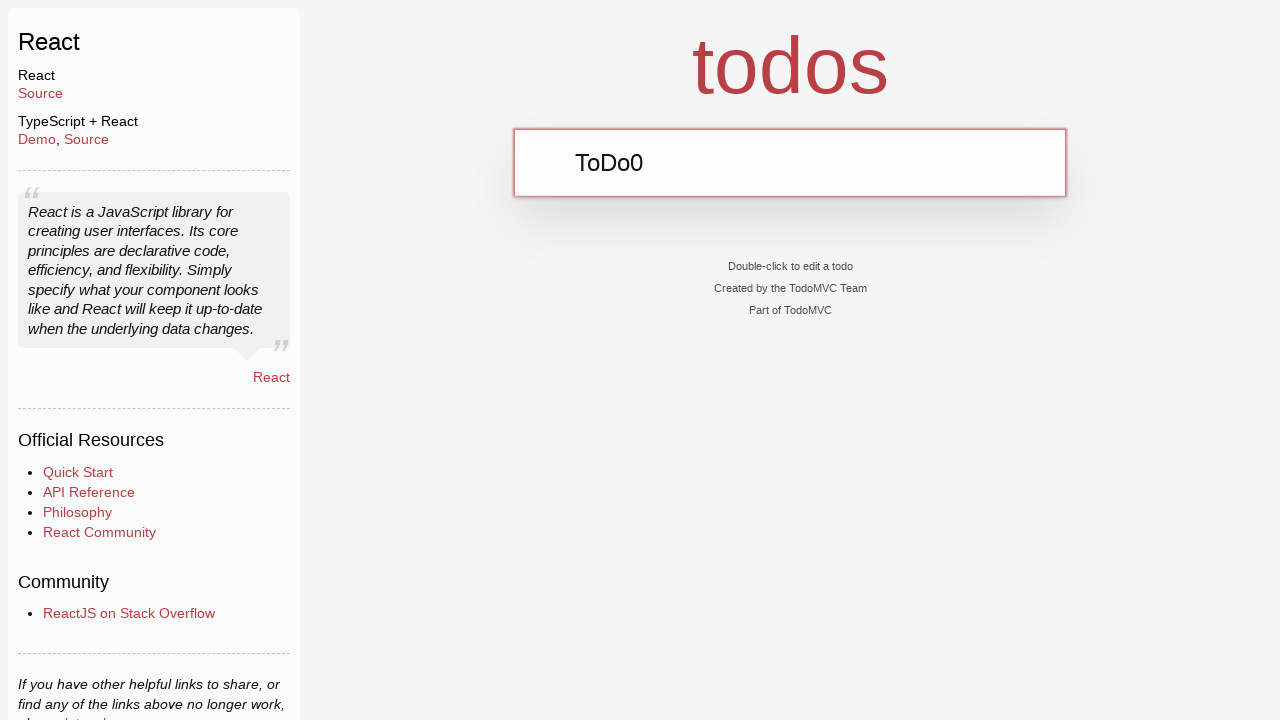

Pressed Enter to create todo item 1 of 100 on input.new-todo
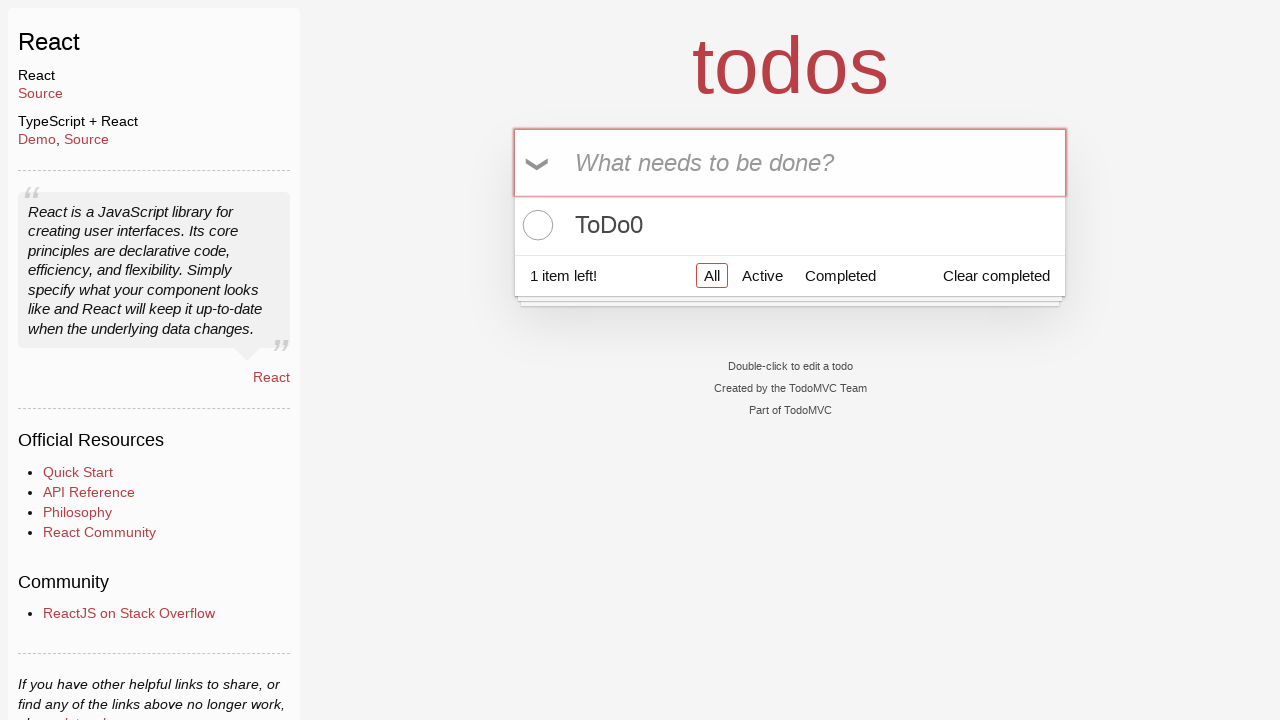

Filled new todo input with 'ToDo1' on input.new-todo
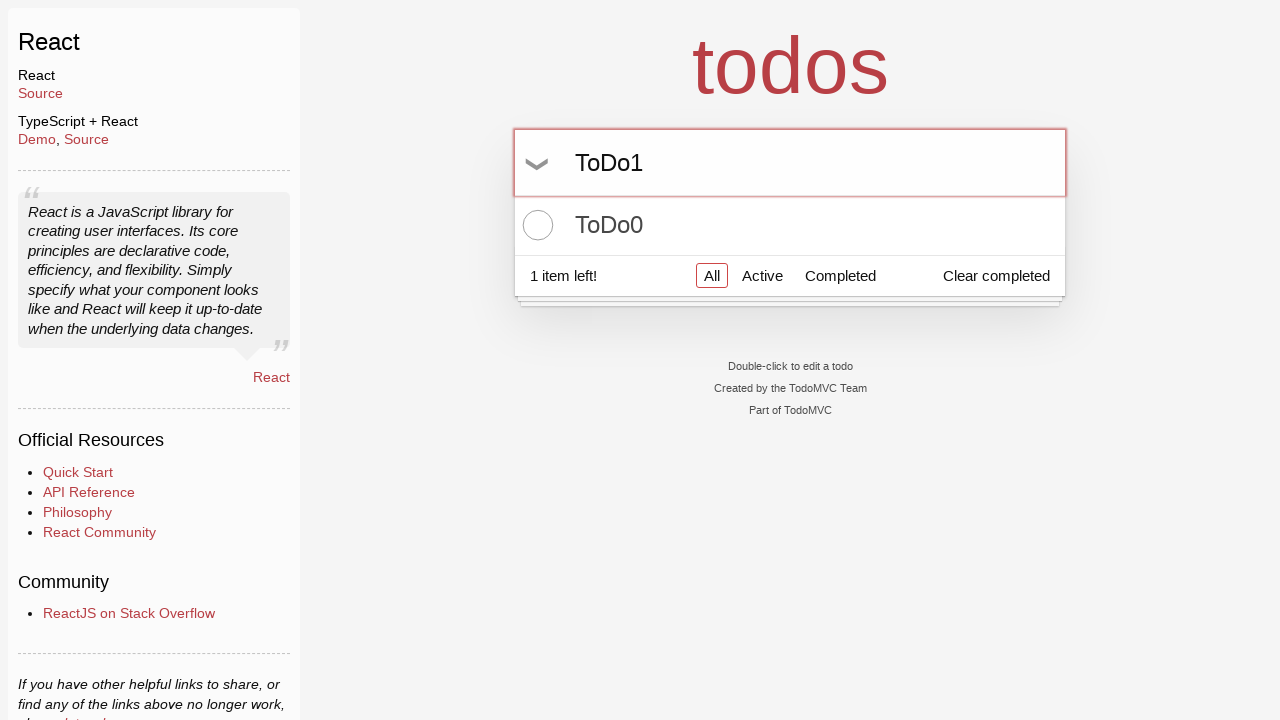

Pressed Enter to create todo item 2 of 100 on input.new-todo
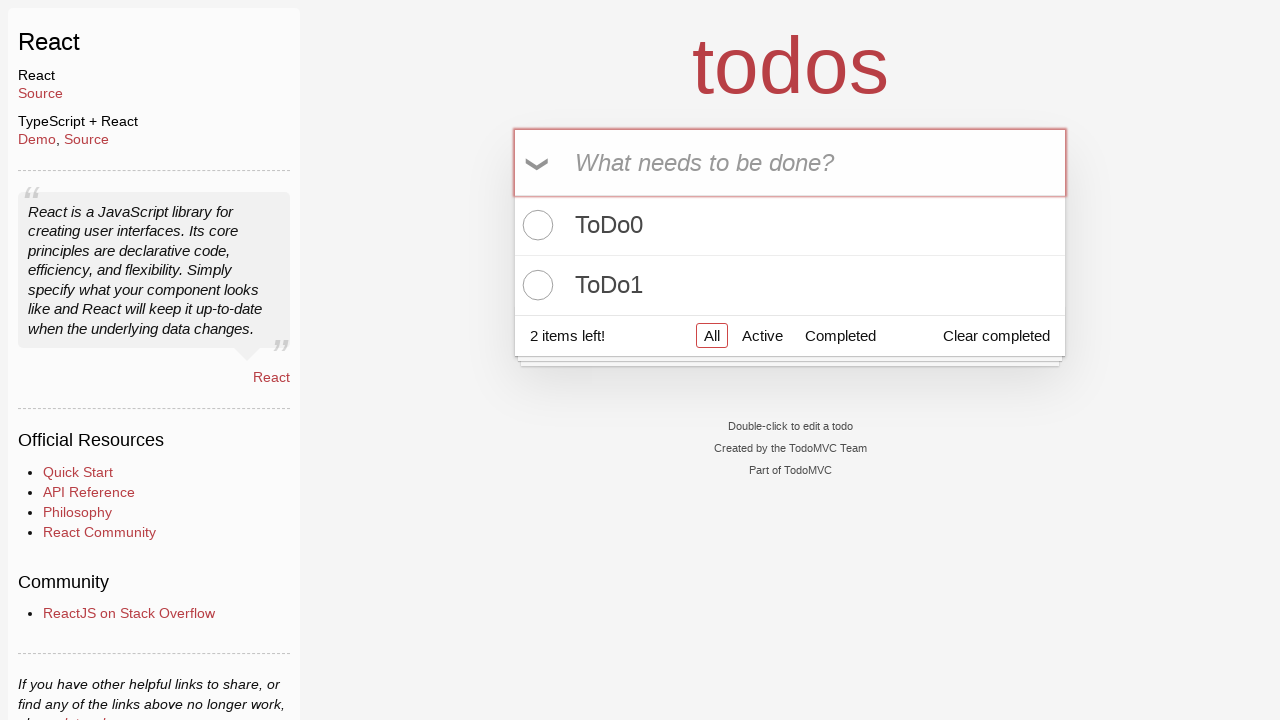

Filled new todo input with 'ToDo2' on input.new-todo
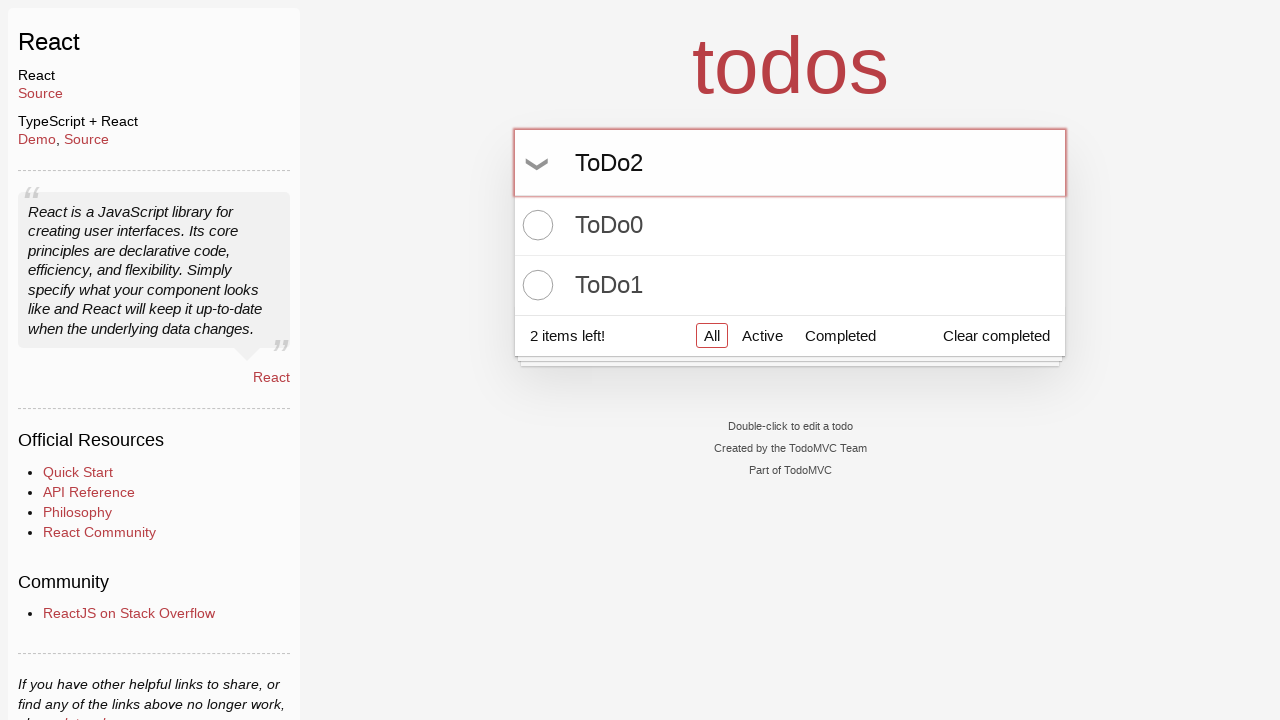

Pressed Enter to create todo item 3 of 100 on input.new-todo
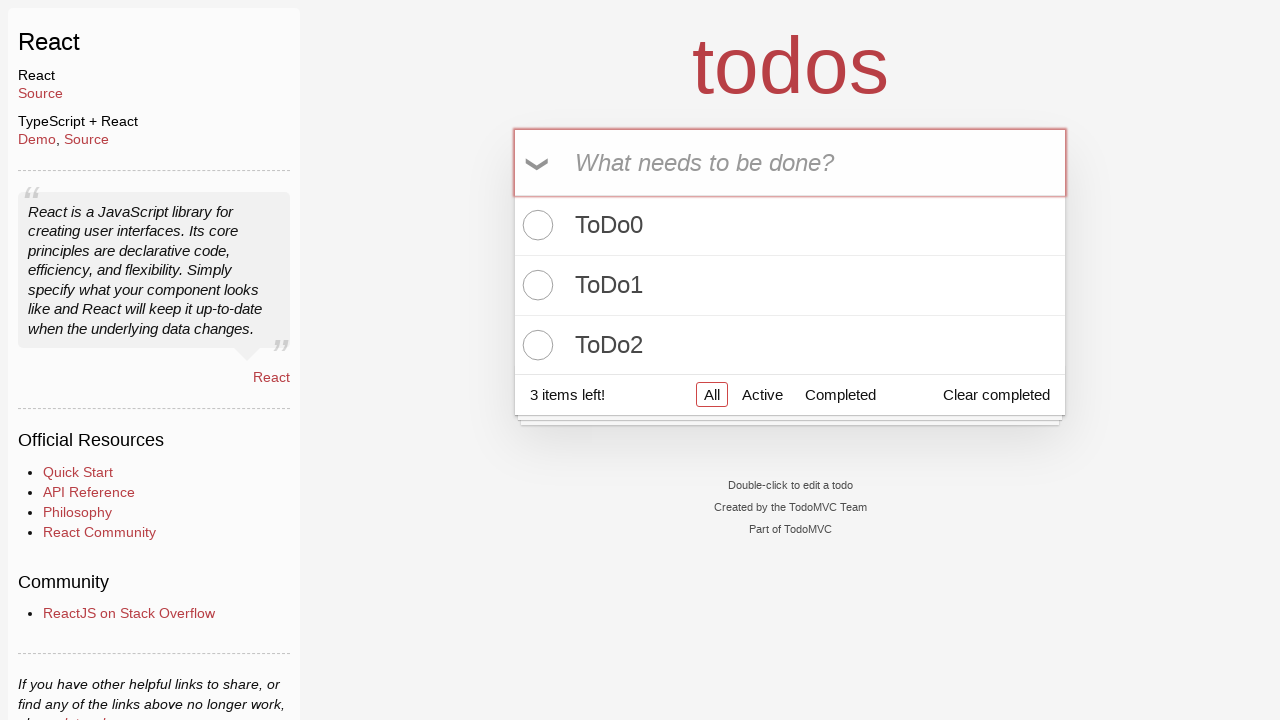

Filled new todo input with 'ToDo3' on input.new-todo
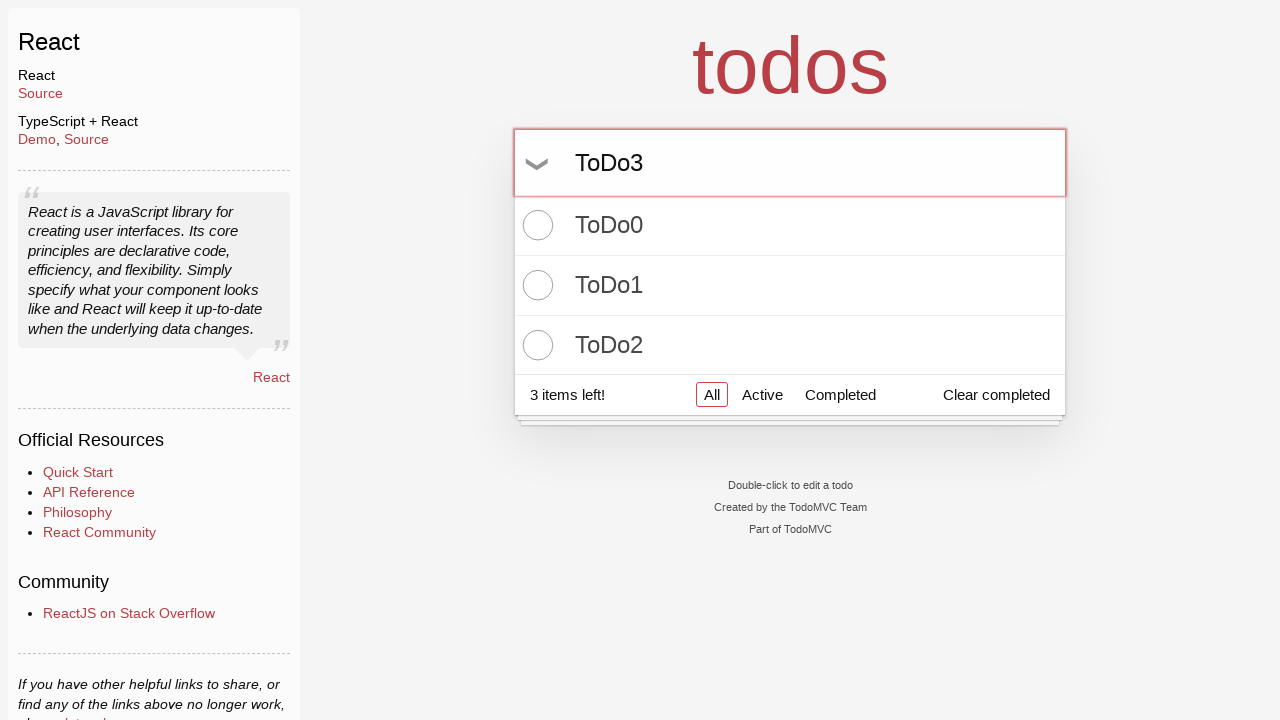

Pressed Enter to create todo item 4 of 100 on input.new-todo
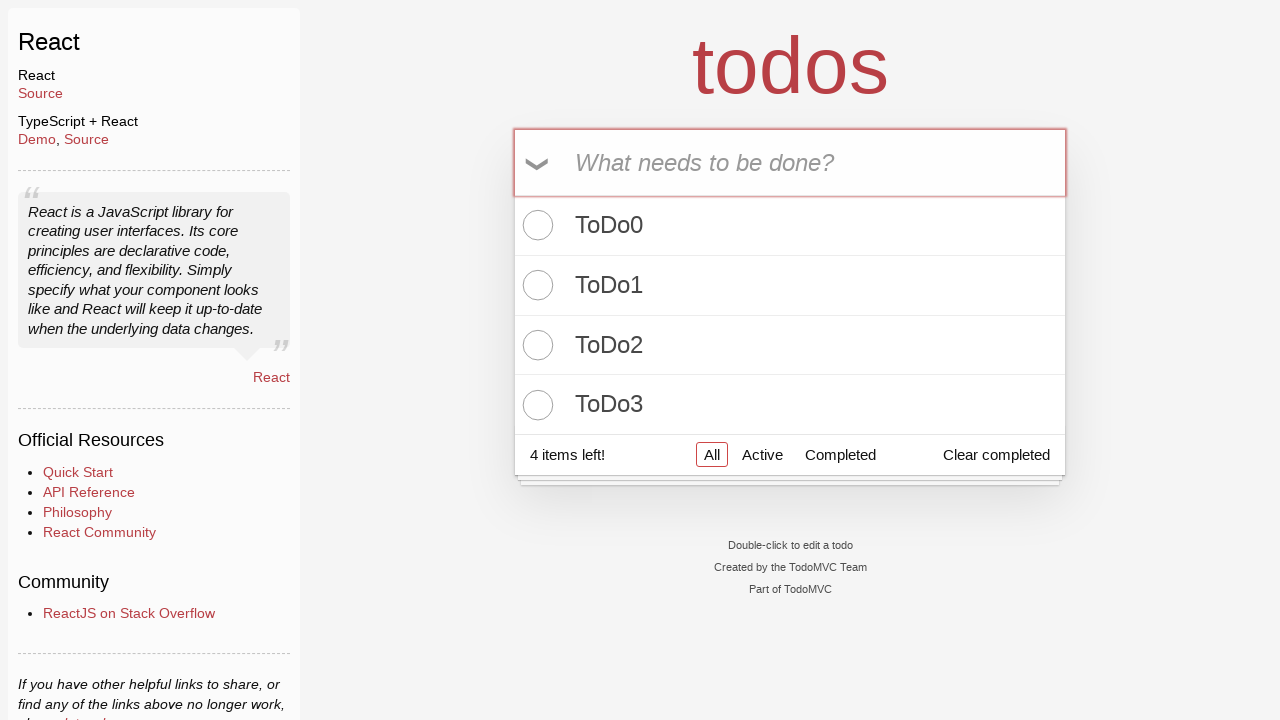

Filled new todo input with 'ToDo4' on input.new-todo
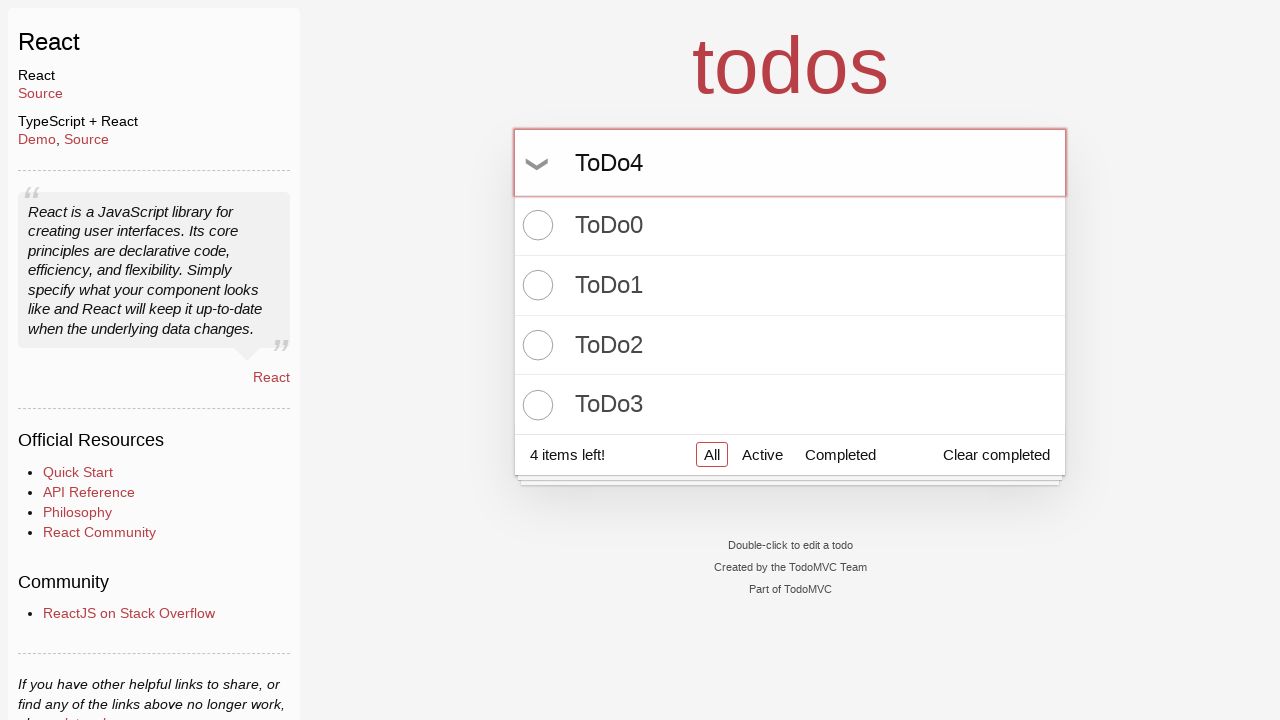

Pressed Enter to create todo item 5 of 100 on input.new-todo
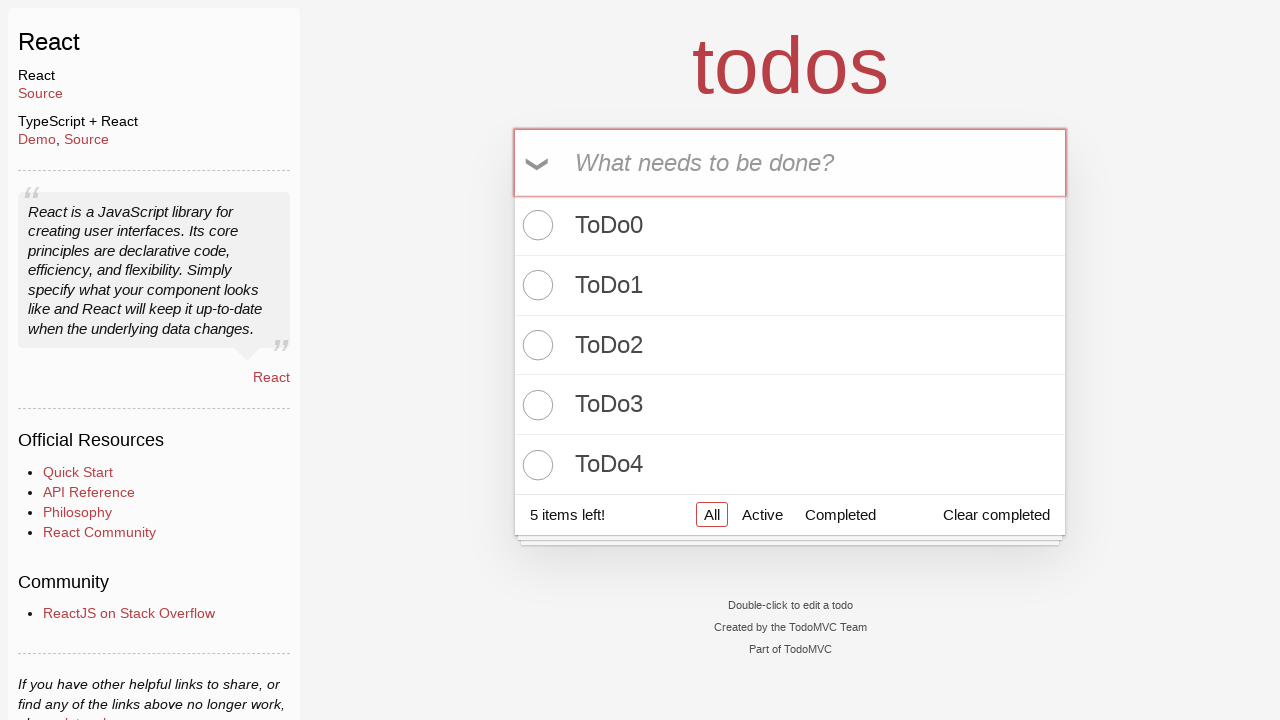

Filled new todo input with 'ToDo5' on input.new-todo
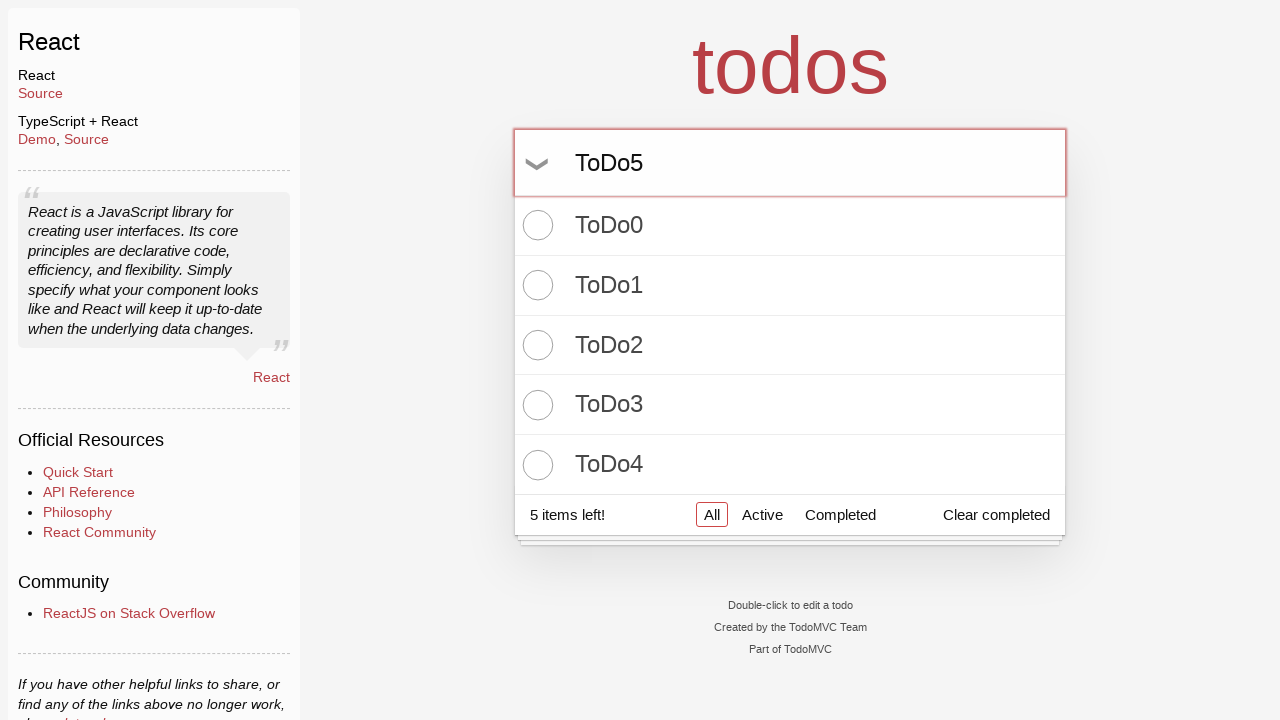

Pressed Enter to create todo item 6 of 100 on input.new-todo
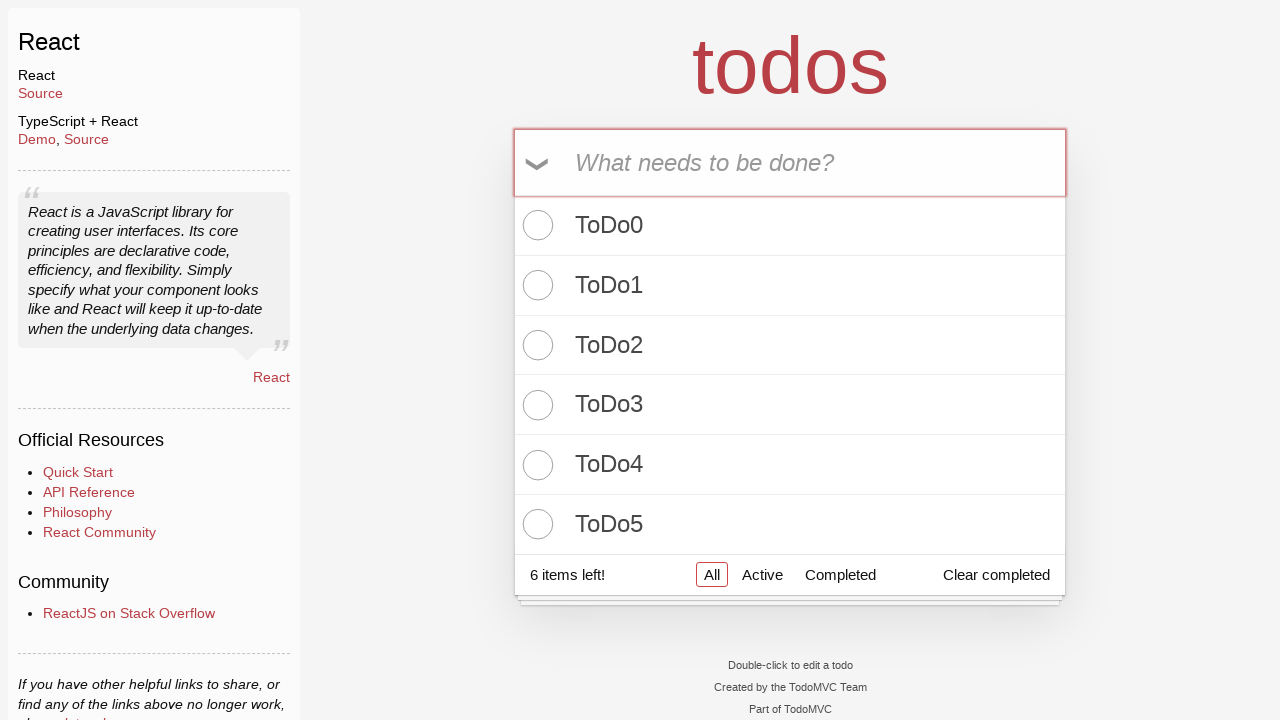

Filled new todo input with 'ToDo6' on input.new-todo
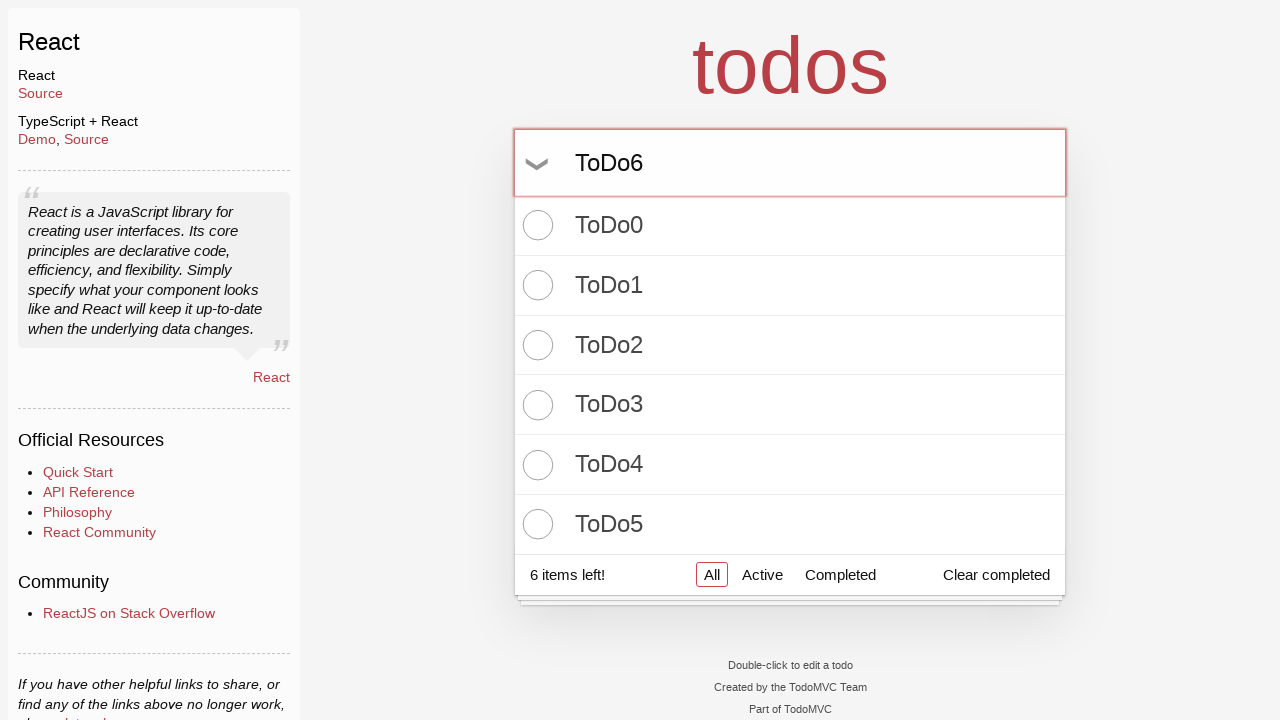

Pressed Enter to create todo item 7 of 100 on input.new-todo
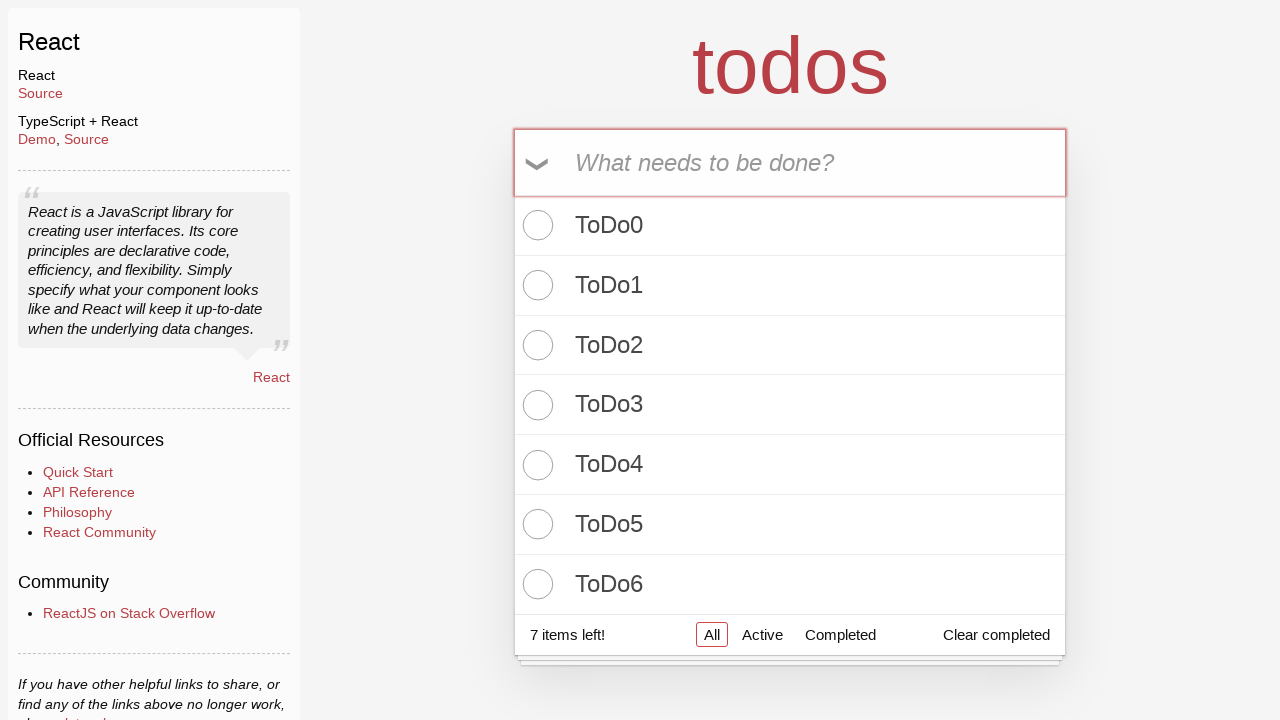

Filled new todo input with 'ToDo7' on input.new-todo
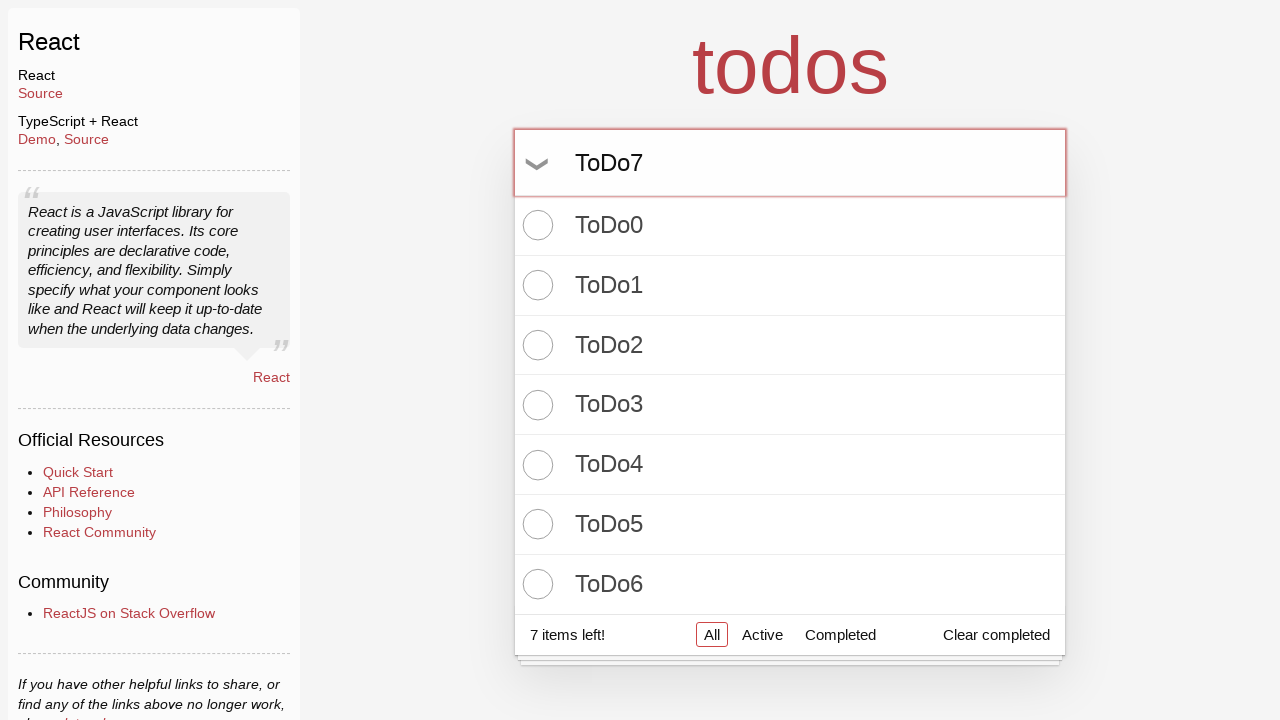

Pressed Enter to create todo item 8 of 100 on input.new-todo
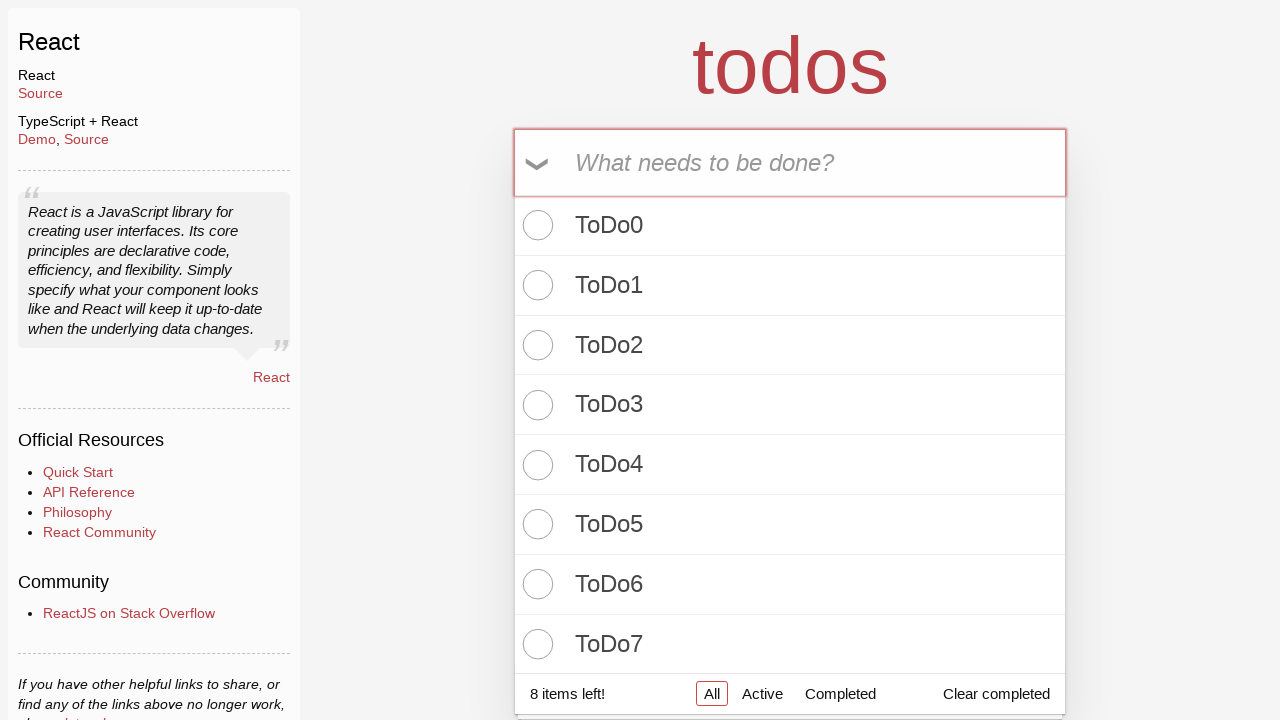

Filled new todo input with 'ToDo8' on input.new-todo
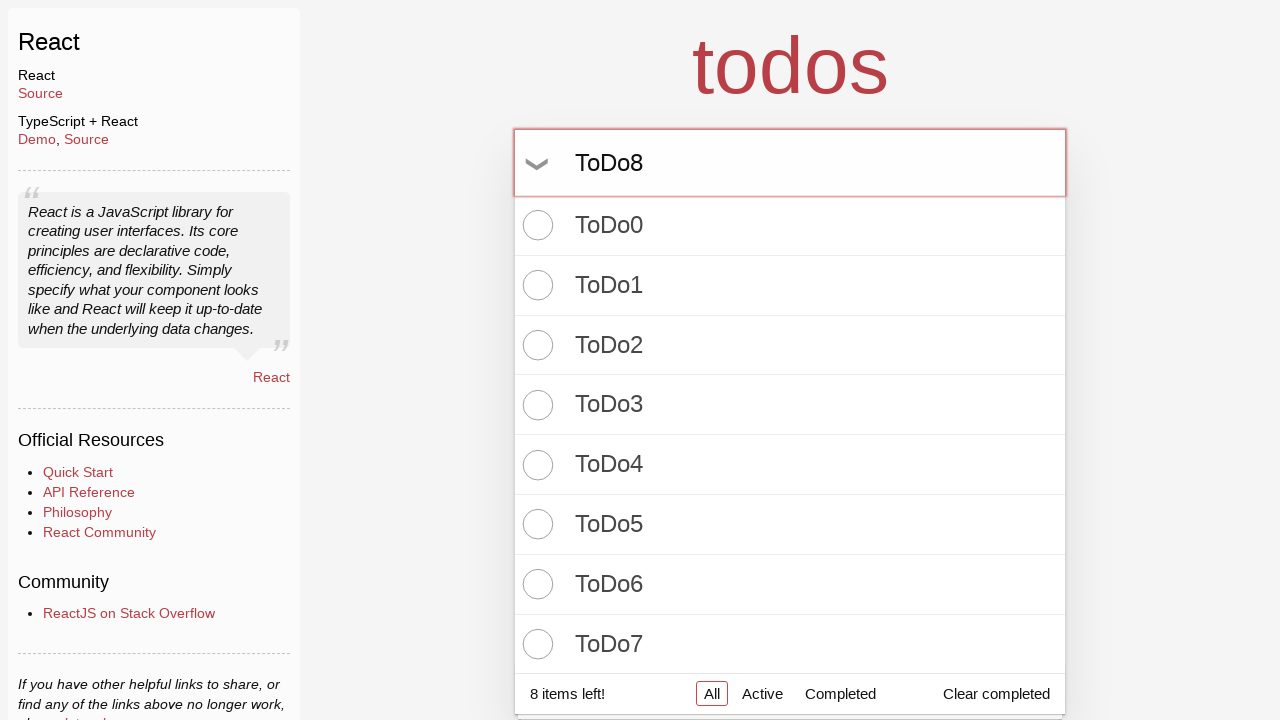

Pressed Enter to create todo item 9 of 100 on input.new-todo
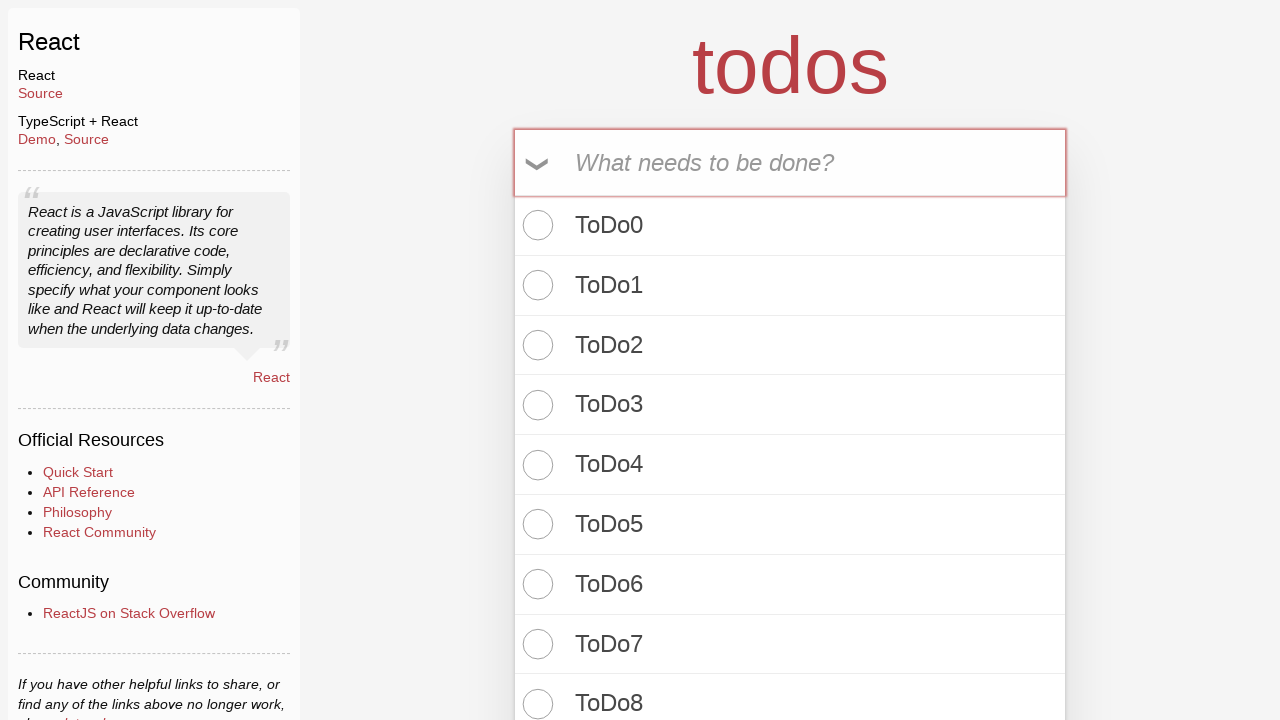

Filled new todo input with 'ToDo9' on input.new-todo
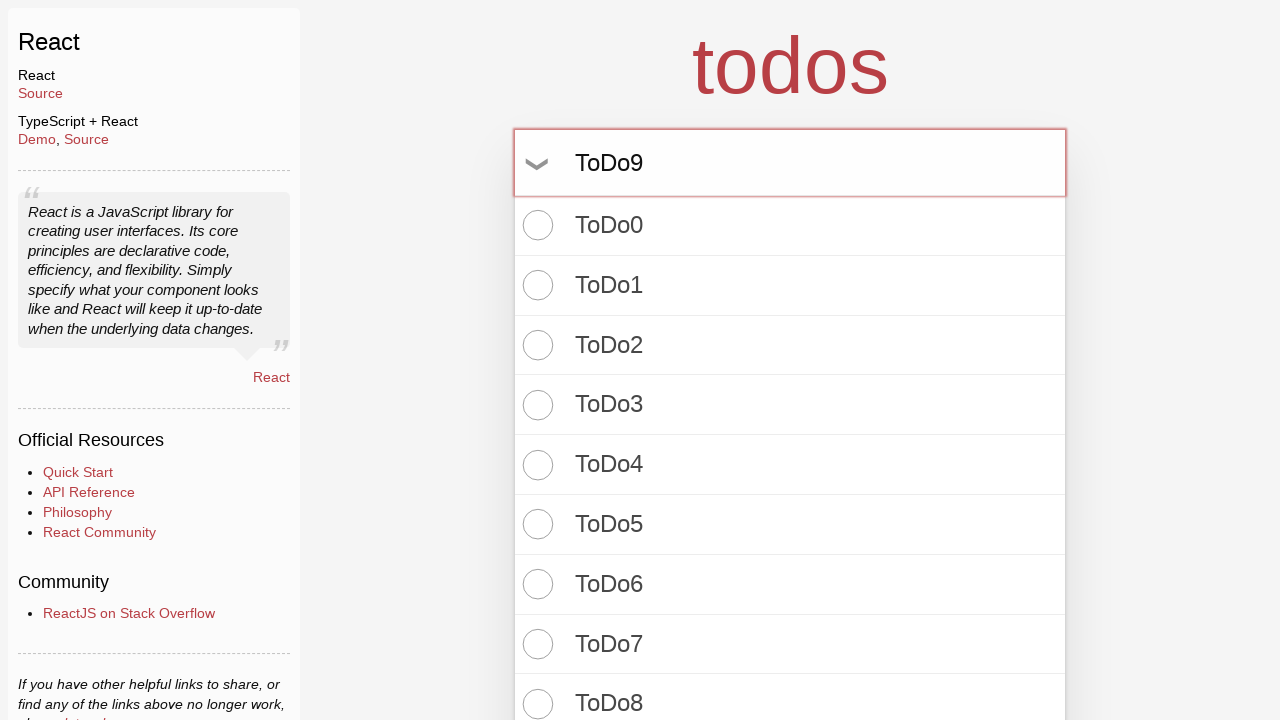

Pressed Enter to create todo item 10 of 100 on input.new-todo
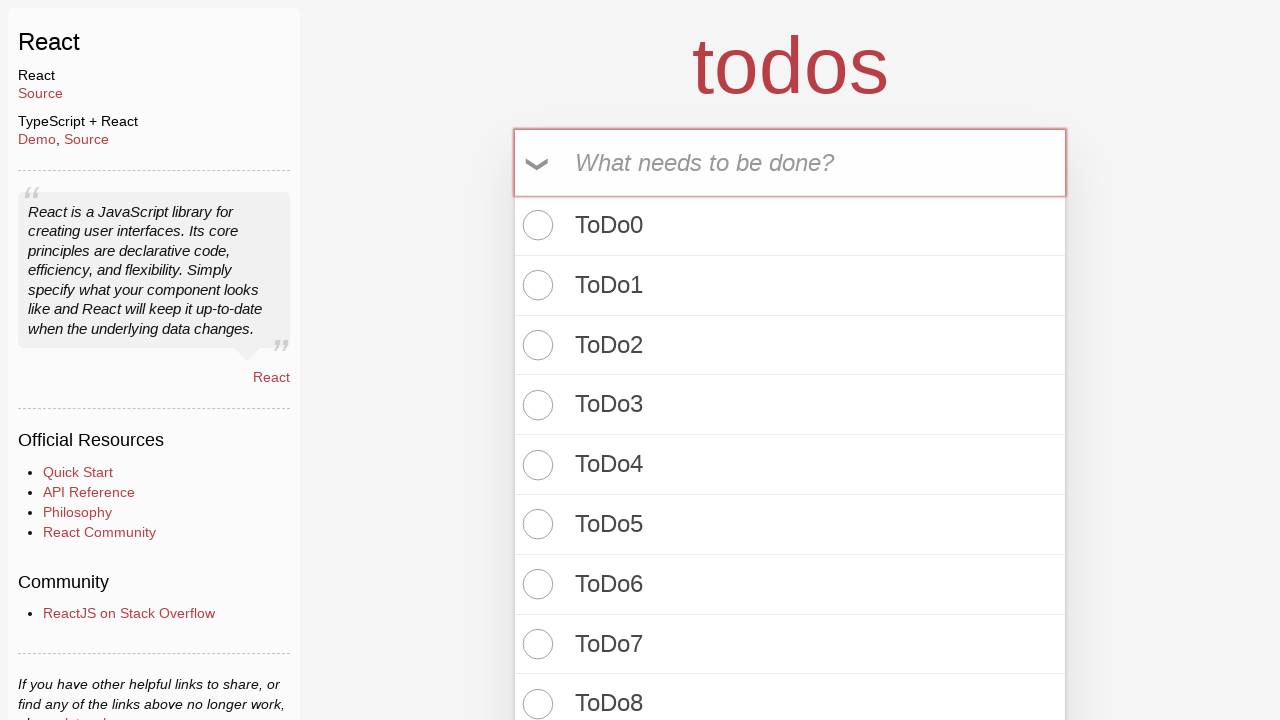

Filled new todo input with 'ToDo10' on input.new-todo
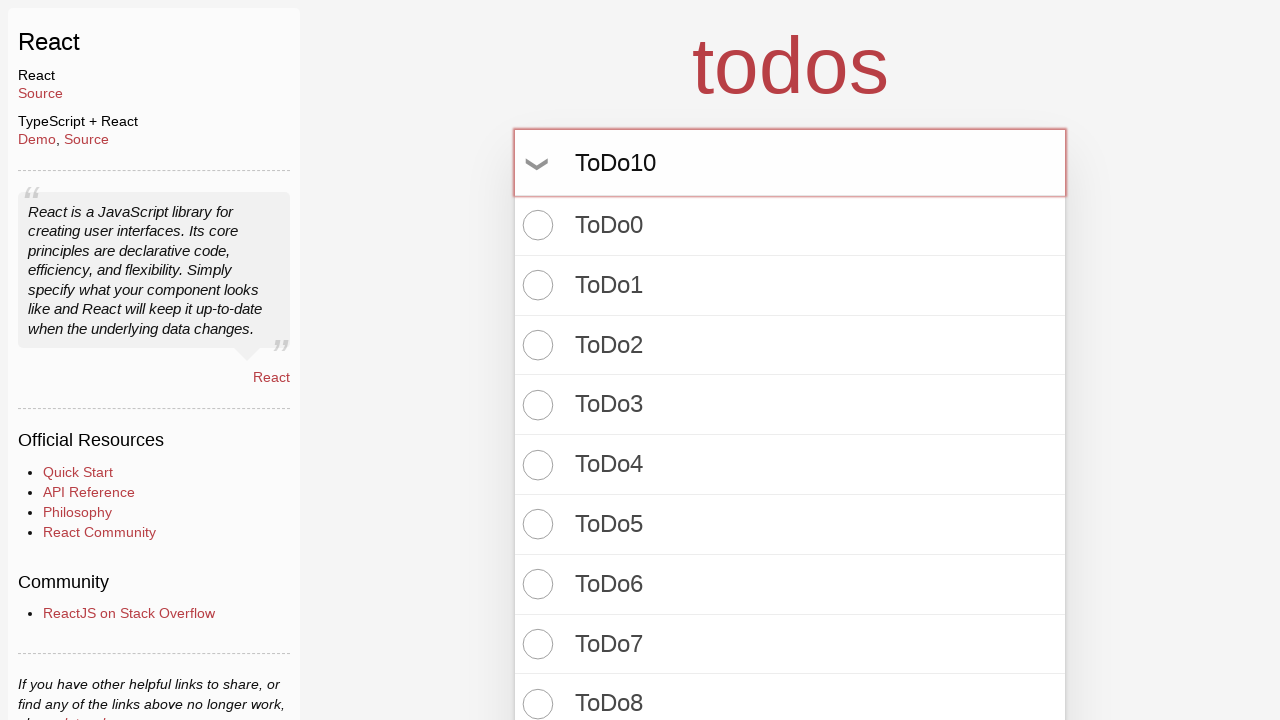

Pressed Enter to create todo item 11 of 100 on input.new-todo
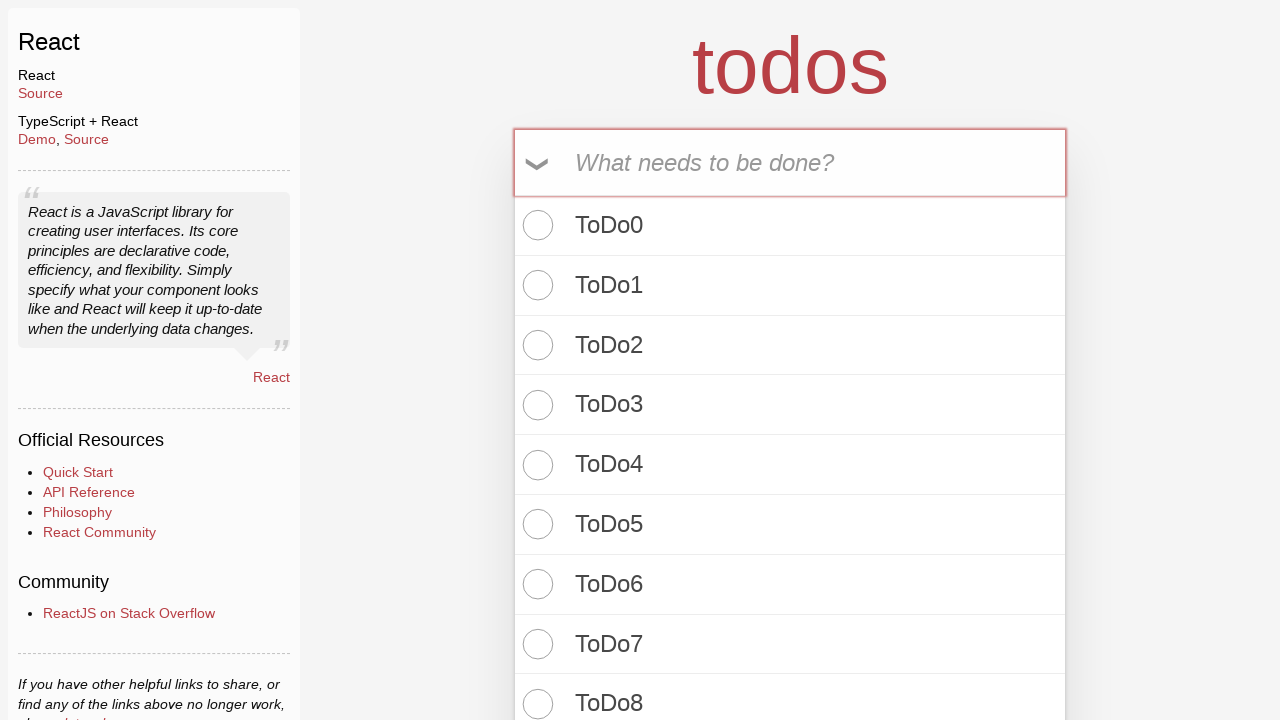

Filled new todo input with 'ToDo11' on input.new-todo
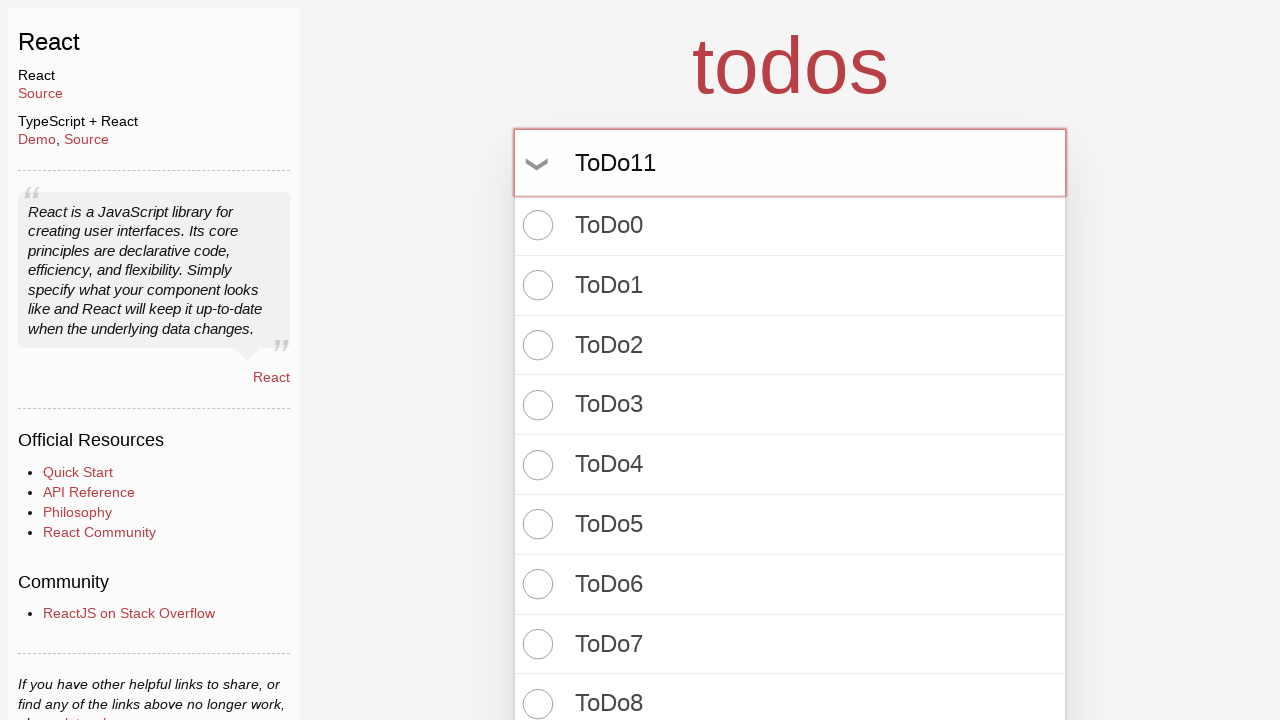

Pressed Enter to create todo item 12 of 100 on input.new-todo
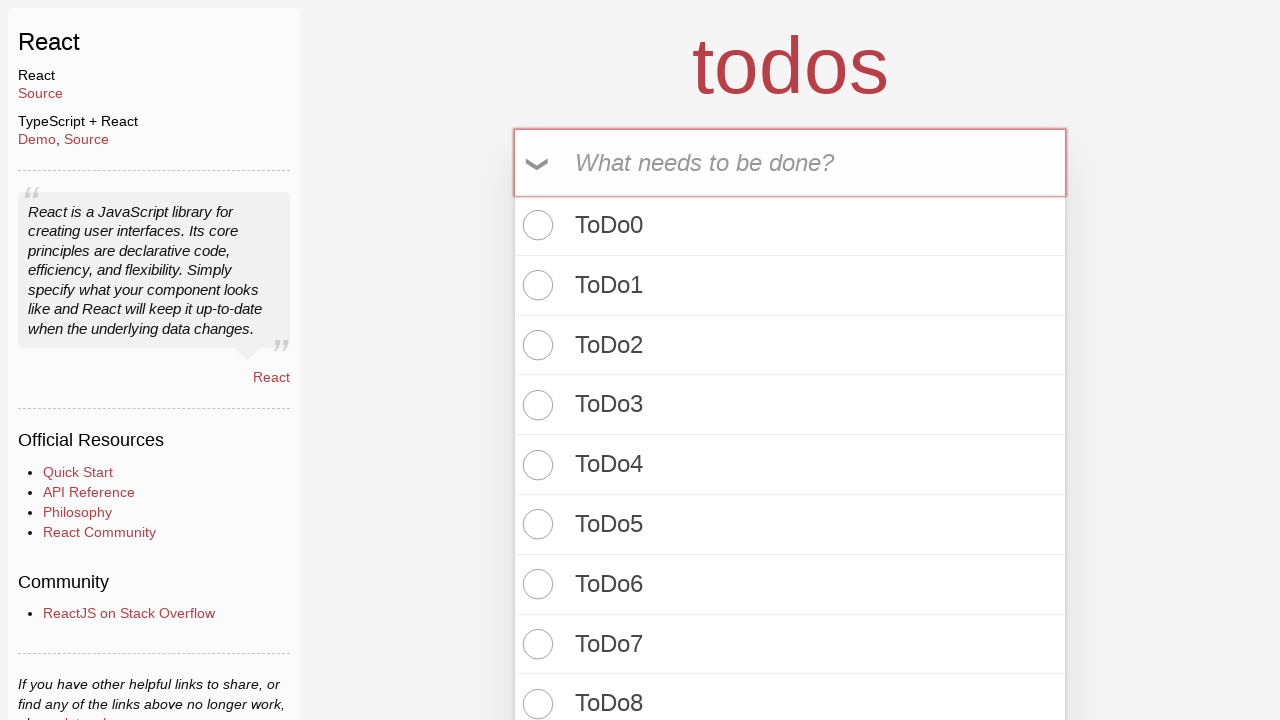

Filled new todo input with 'ToDo12' on input.new-todo
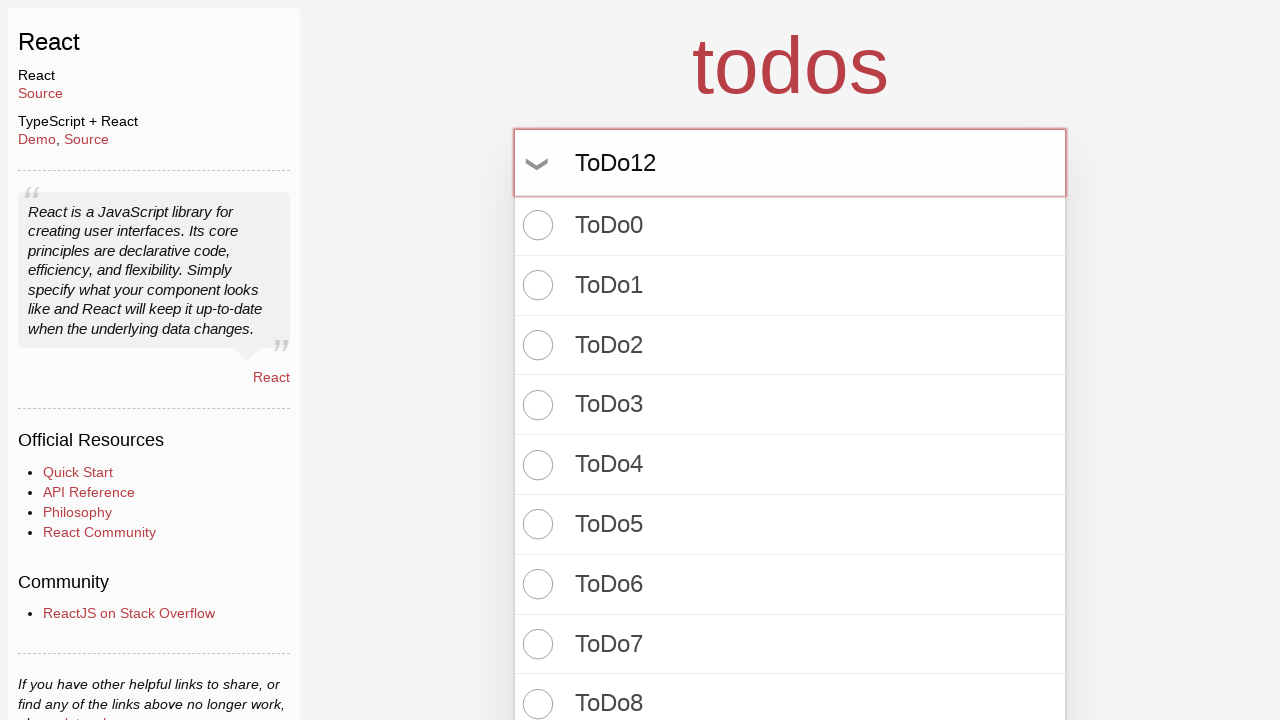

Pressed Enter to create todo item 13 of 100 on input.new-todo
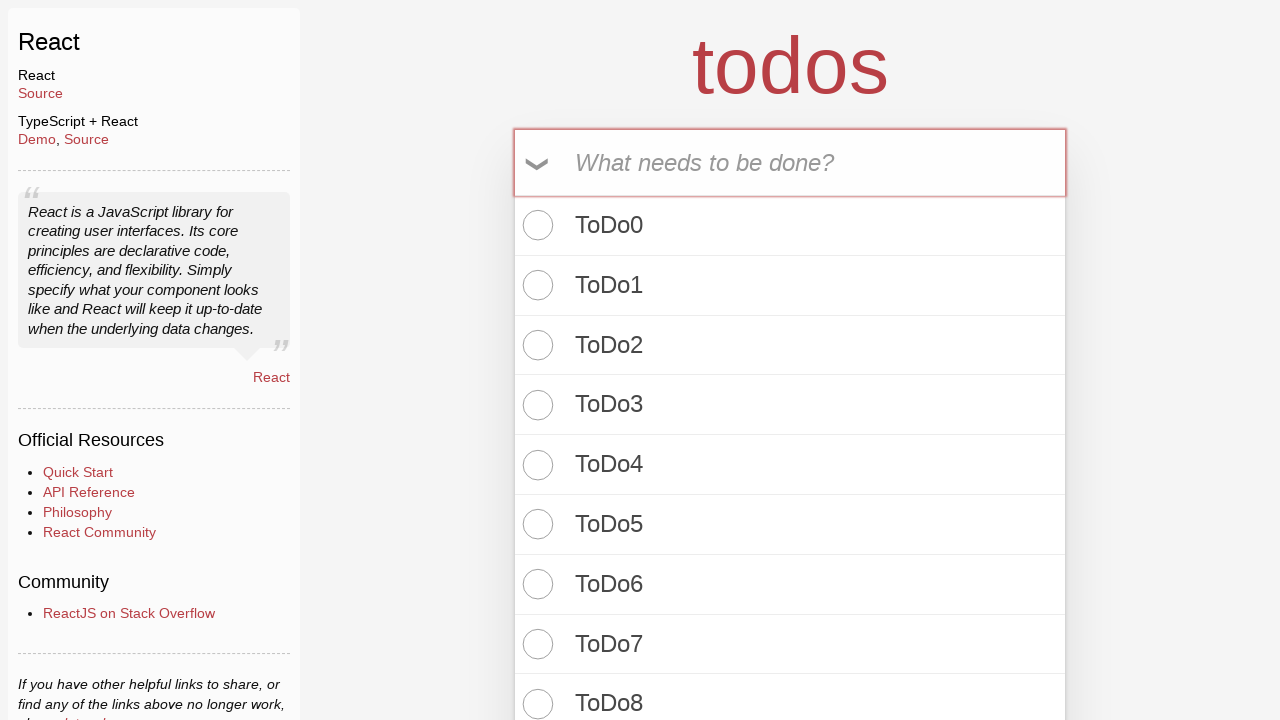

Filled new todo input with 'ToDo13' on input.new-todo
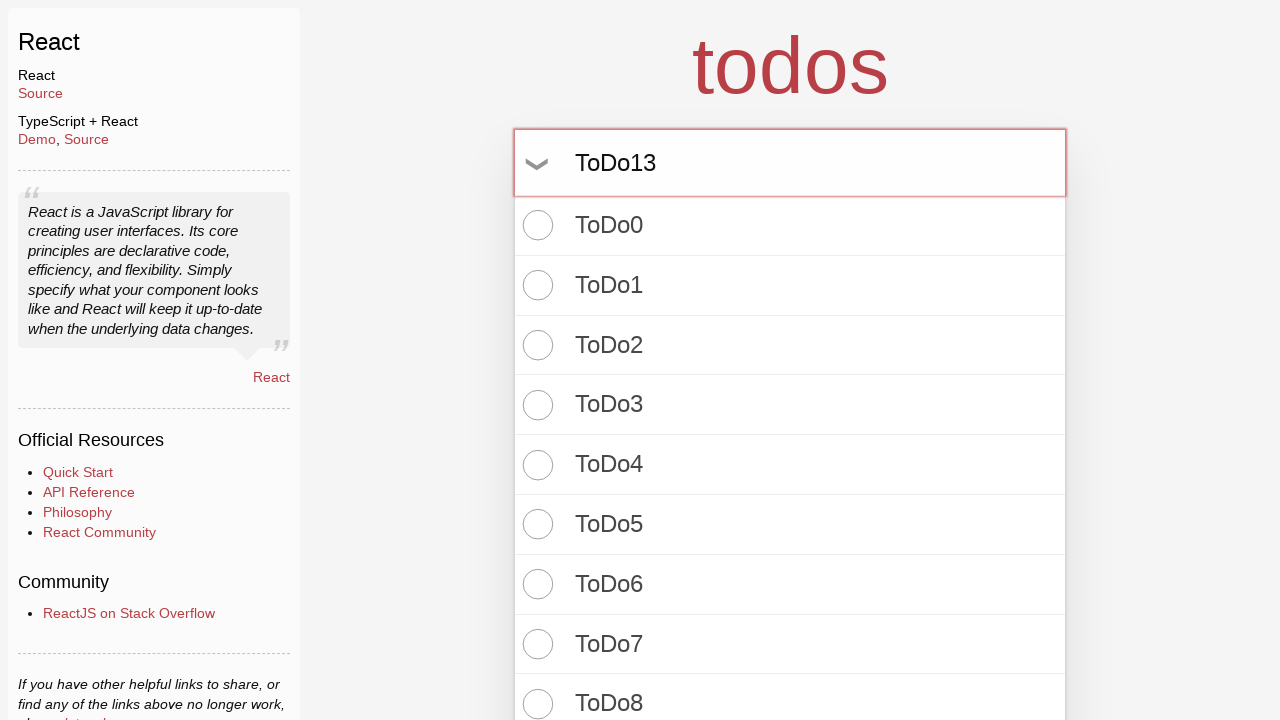

Pressed Enter to create todo item 14 of 100 on input.new-todo
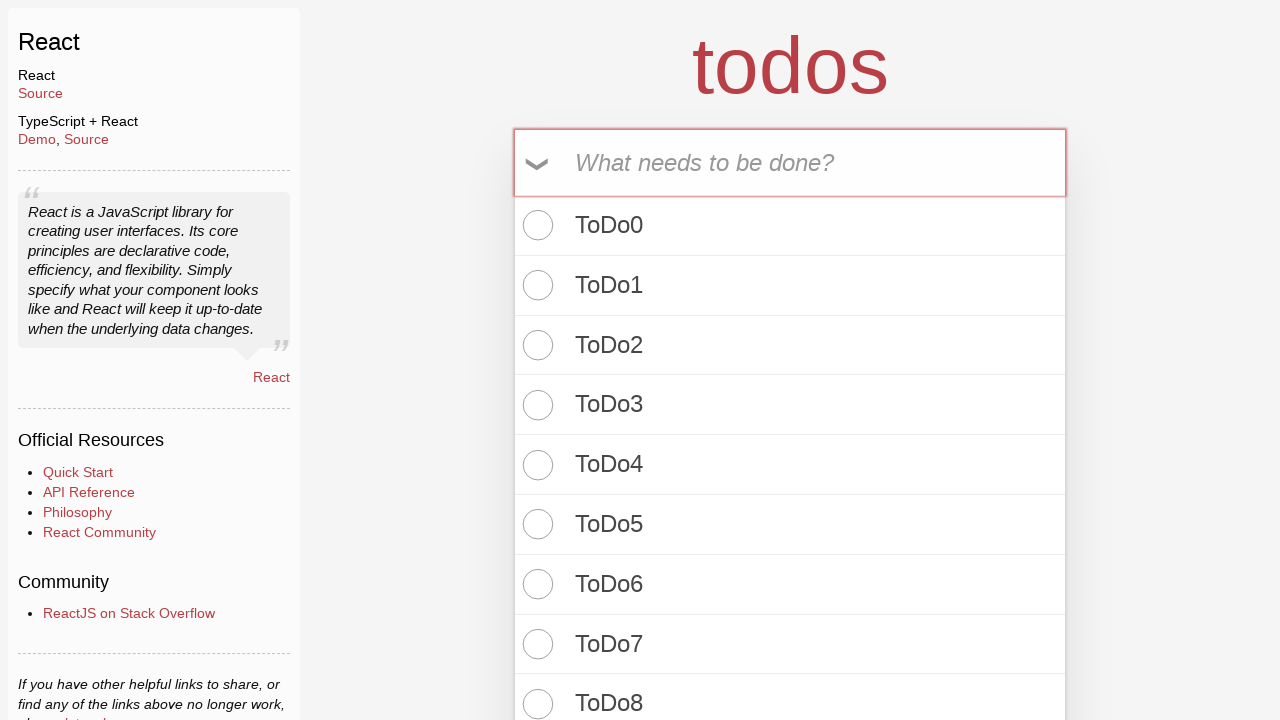

Filled new todo input with 'ToDo14' on input.new-todo
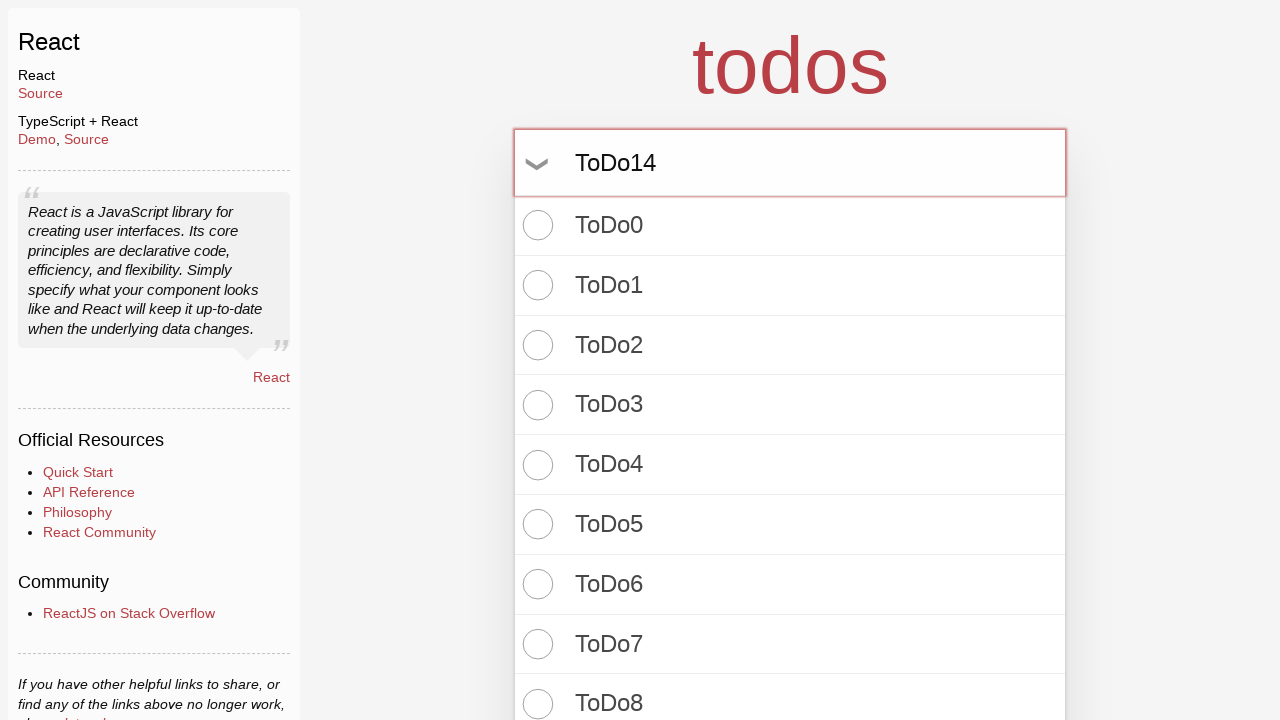

Pressed Enter to create todo item 15 of 100 on input.new-todo
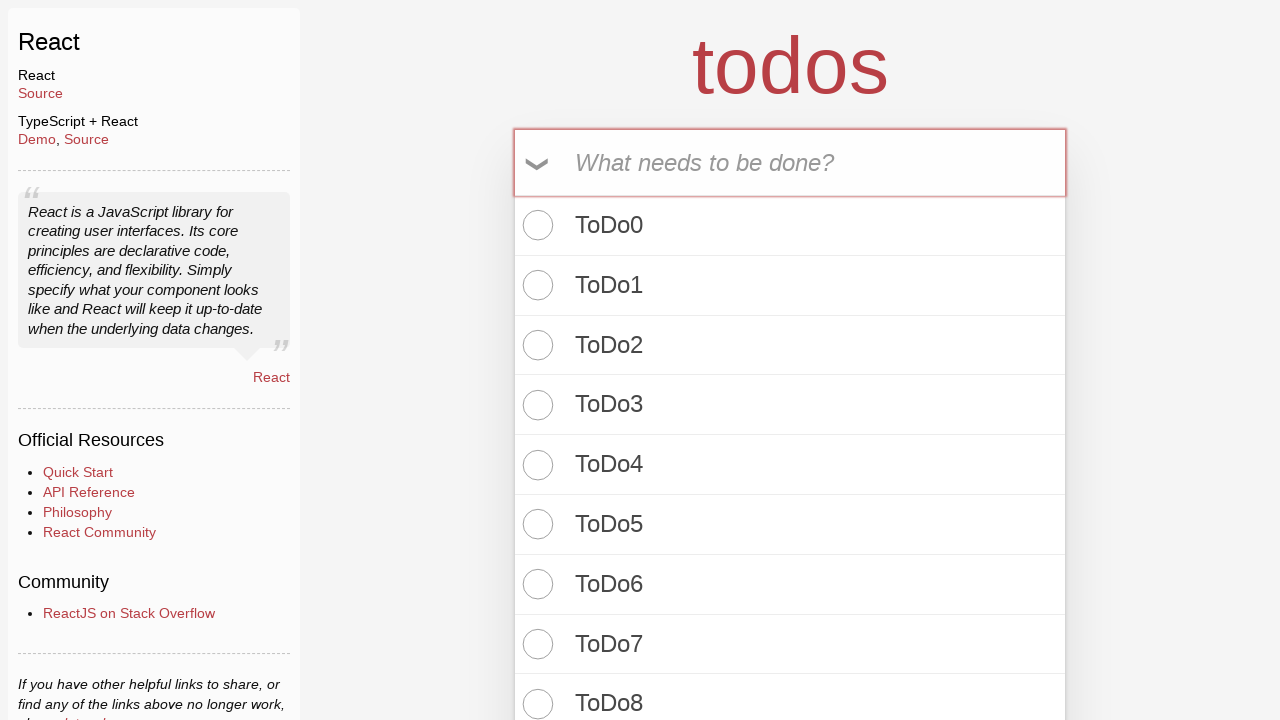

Filled new todo input with 'ToDo15' on input.new-todo
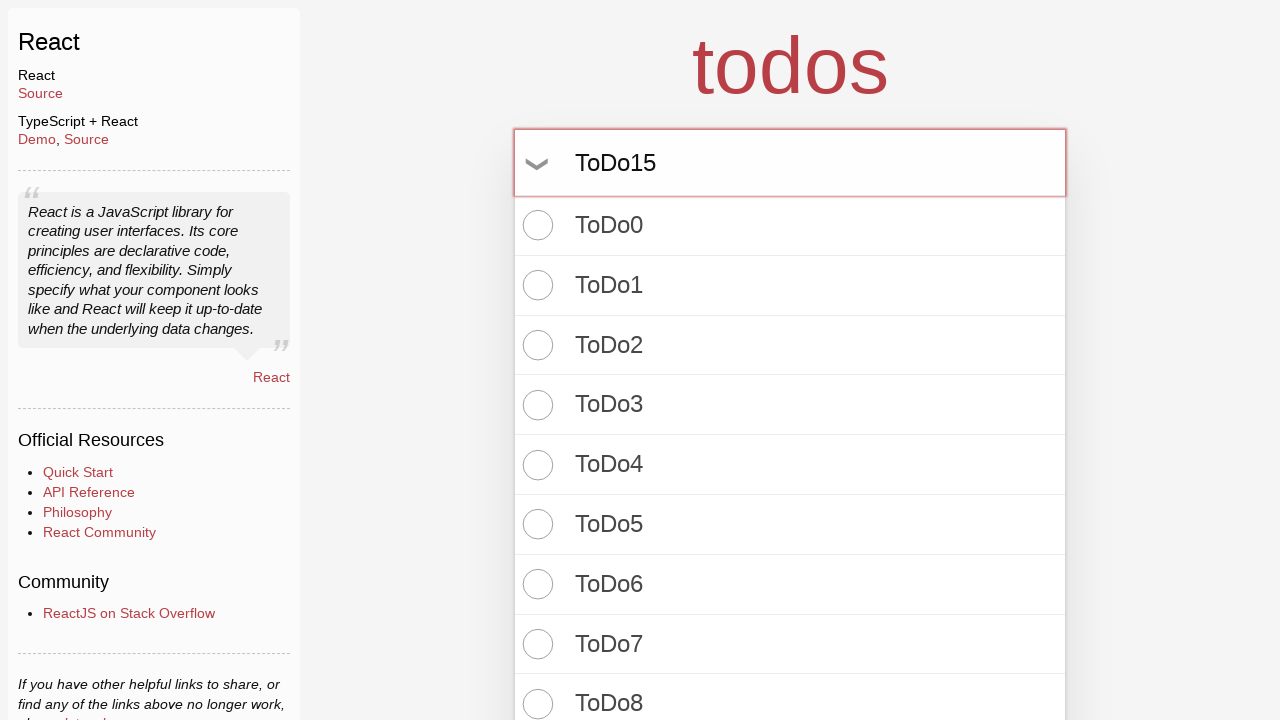

Pressed Enter to create todo item 16 of 100 on input.new-todo
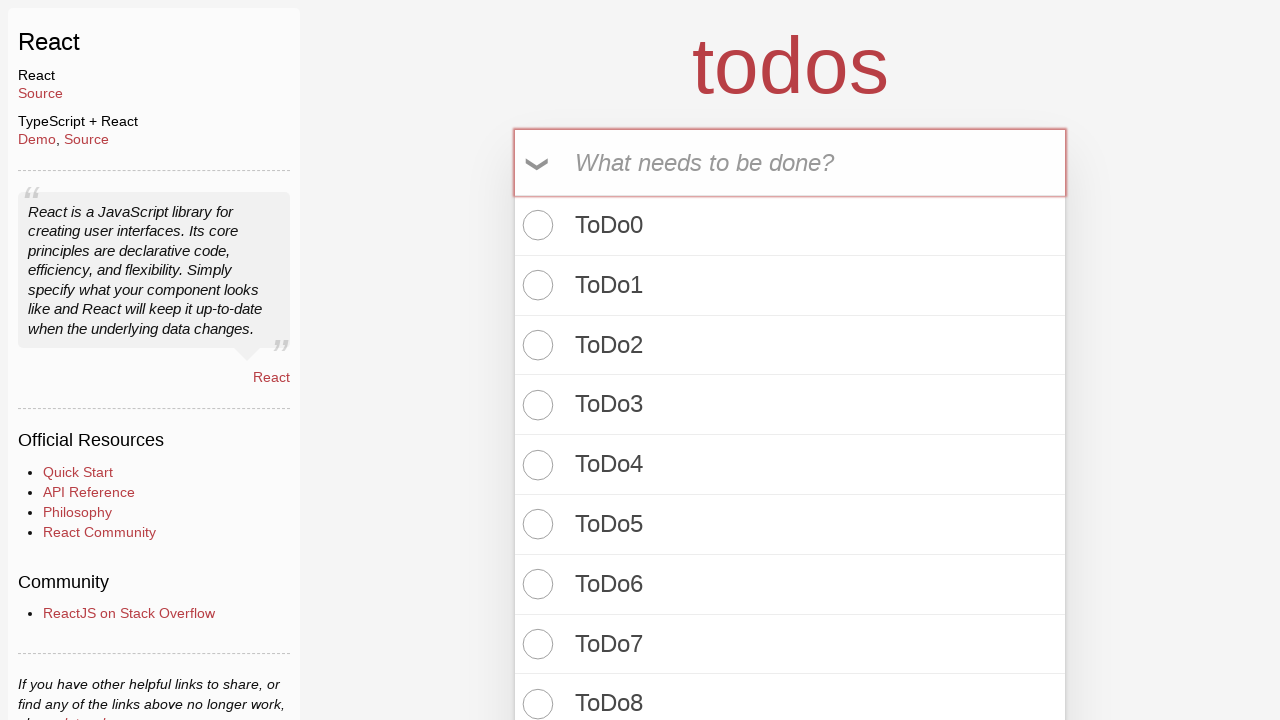

Filled new todo input with 'ToDo16' on input.new-todo
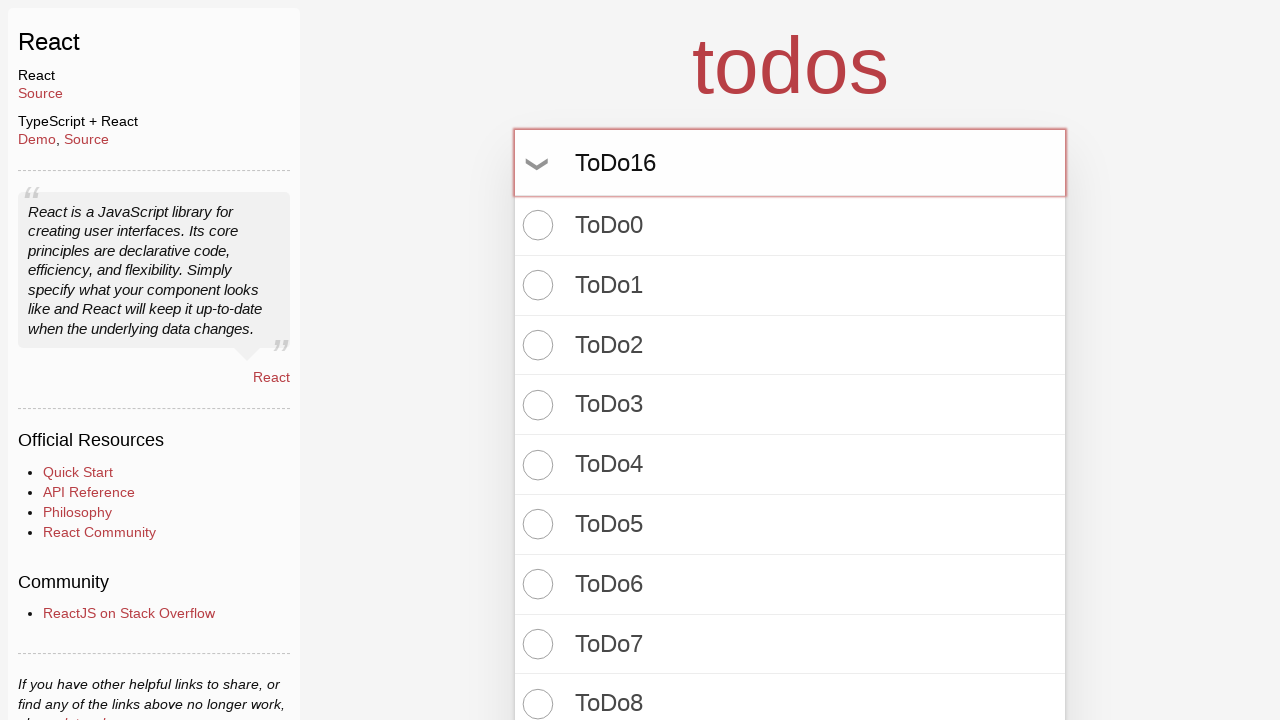

Pressed Enter to create todo item 17 of 100 on input.new-todo
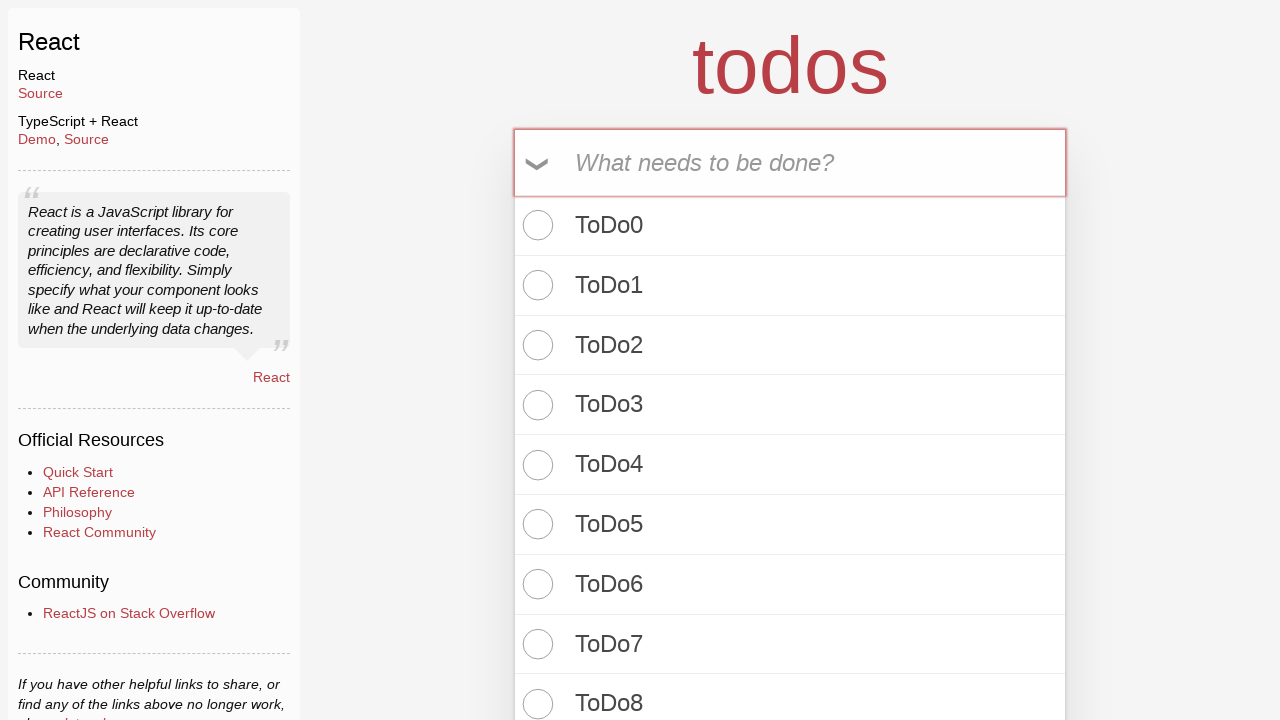

Filled new todo input with 'ToDo17' on input.new-todo
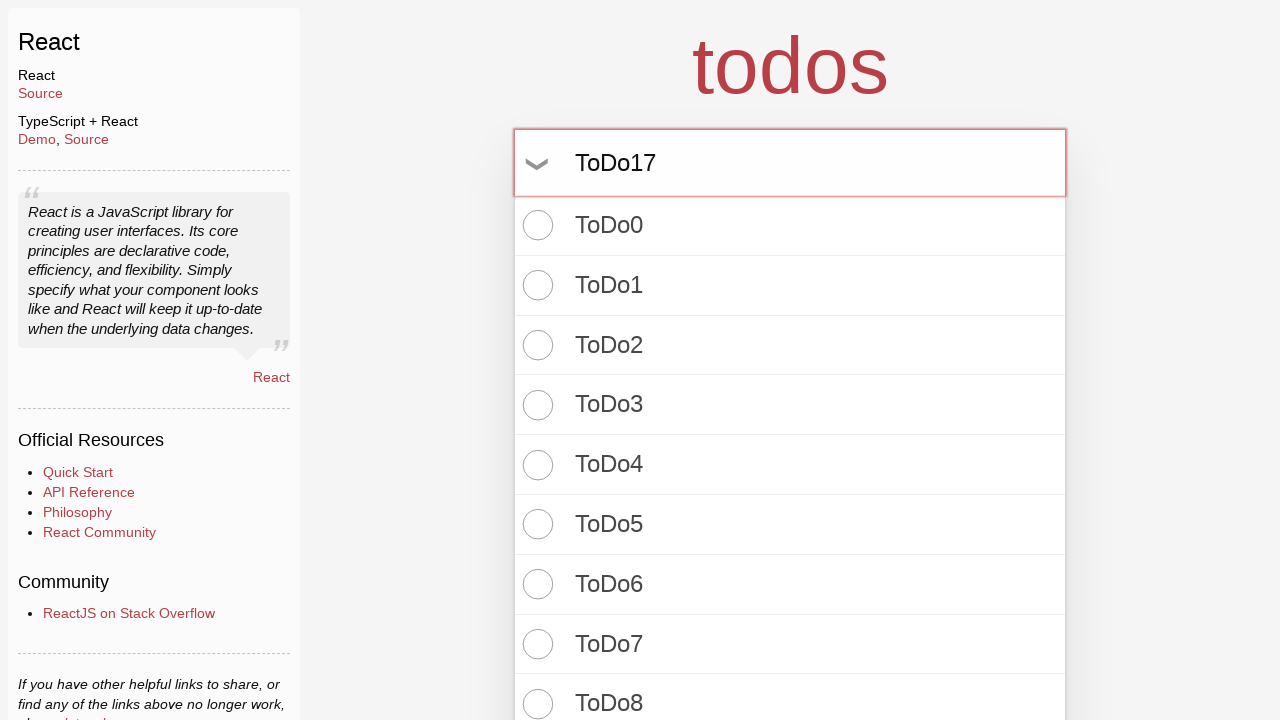

Pressed Enter to create todo item 18 of 100 on input.new-todo
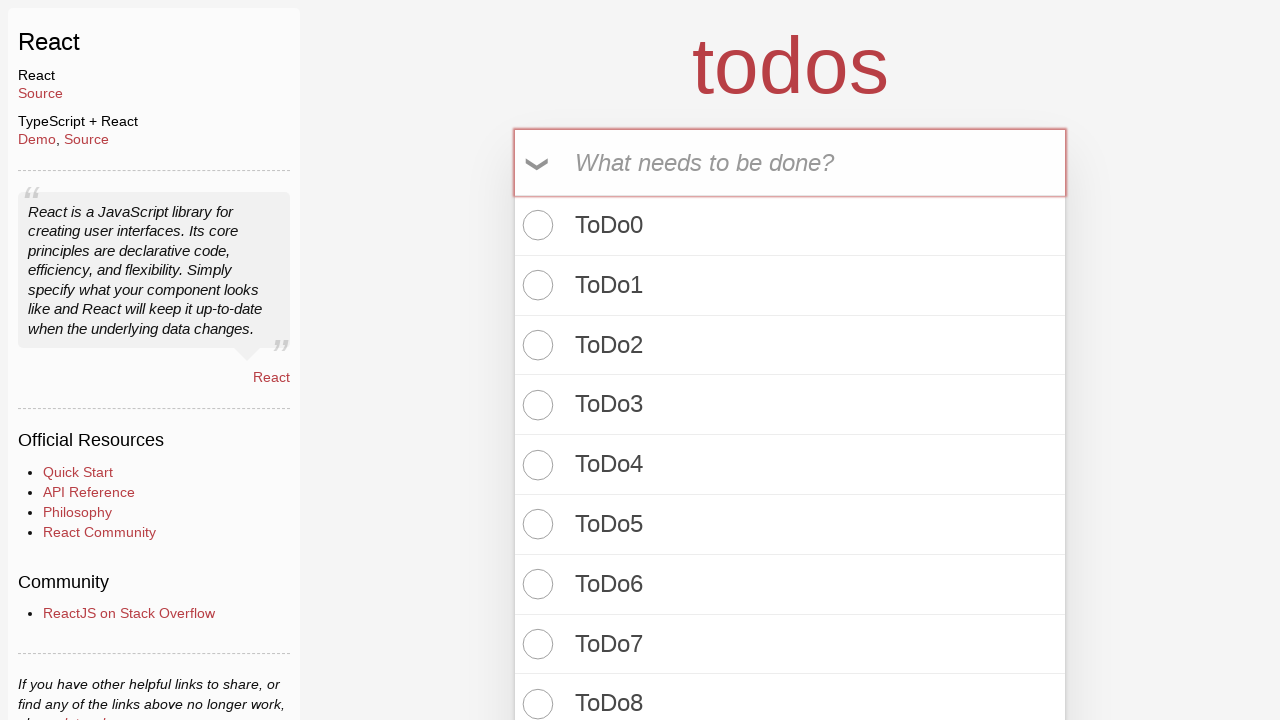

Filled new todo input with 'ToDo18' on input.new-todo
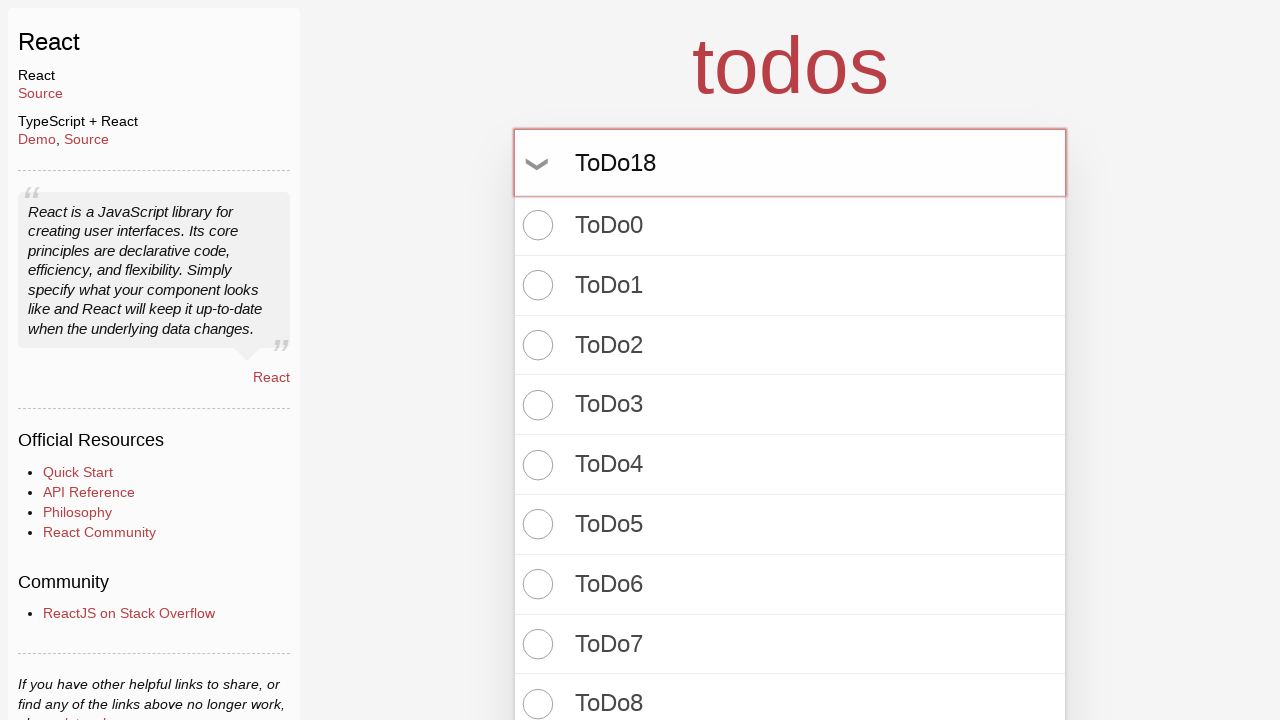

Pressed Enter to create todo item 19 of 100 on input.new-todo
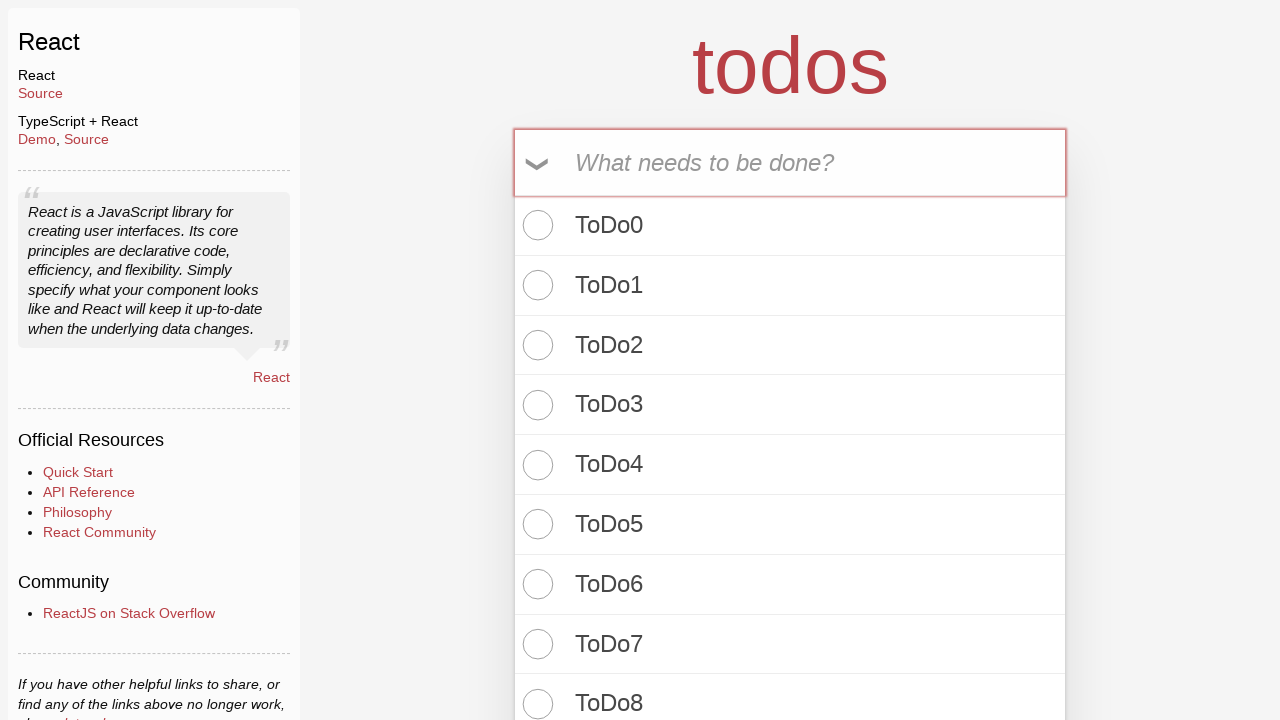

Filled new todo input with 'ToDo19' on input.new-todo
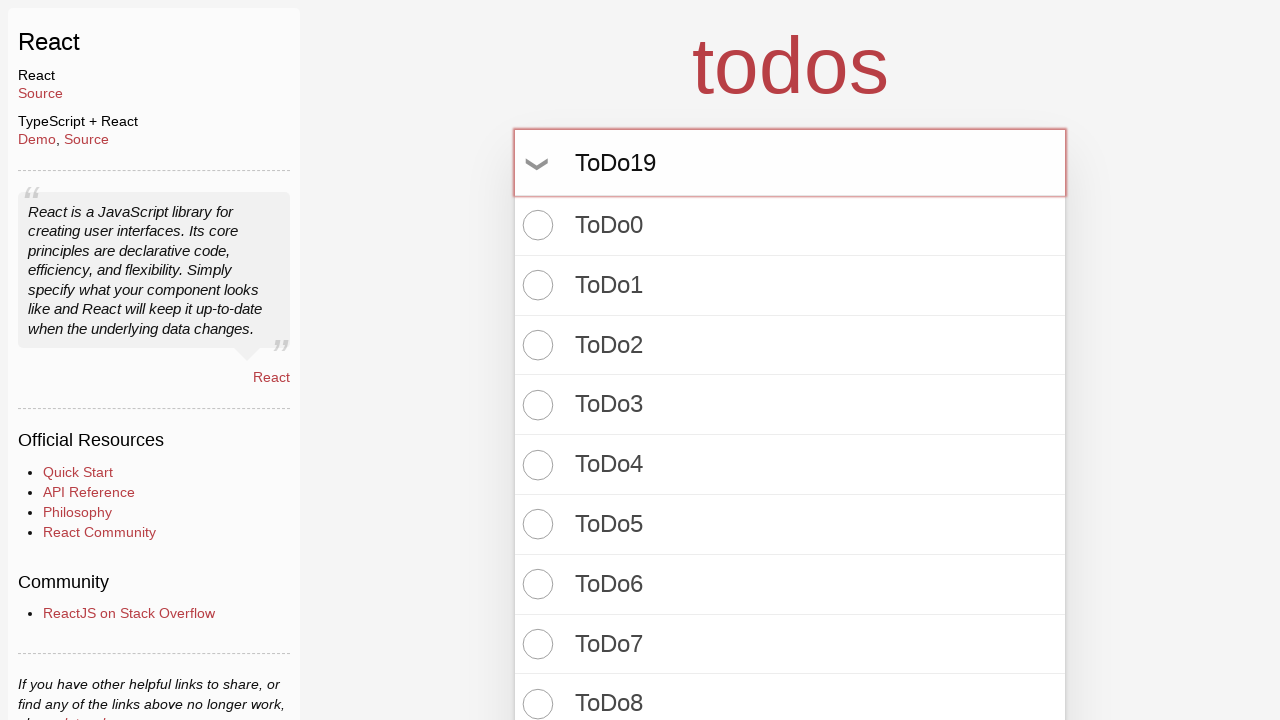

Pressed Enter to create todo item 20 of 100 on input.new-todo
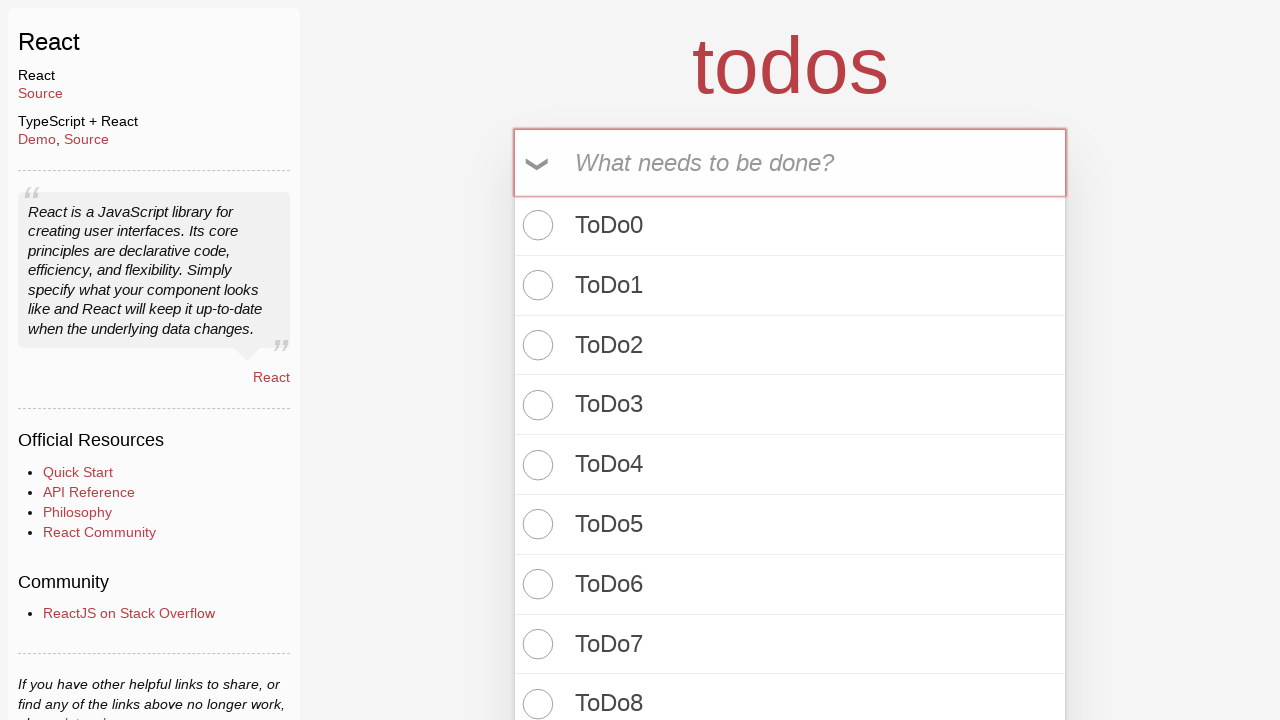

Filled new todo input with 'ToDo20' on input.new-todo
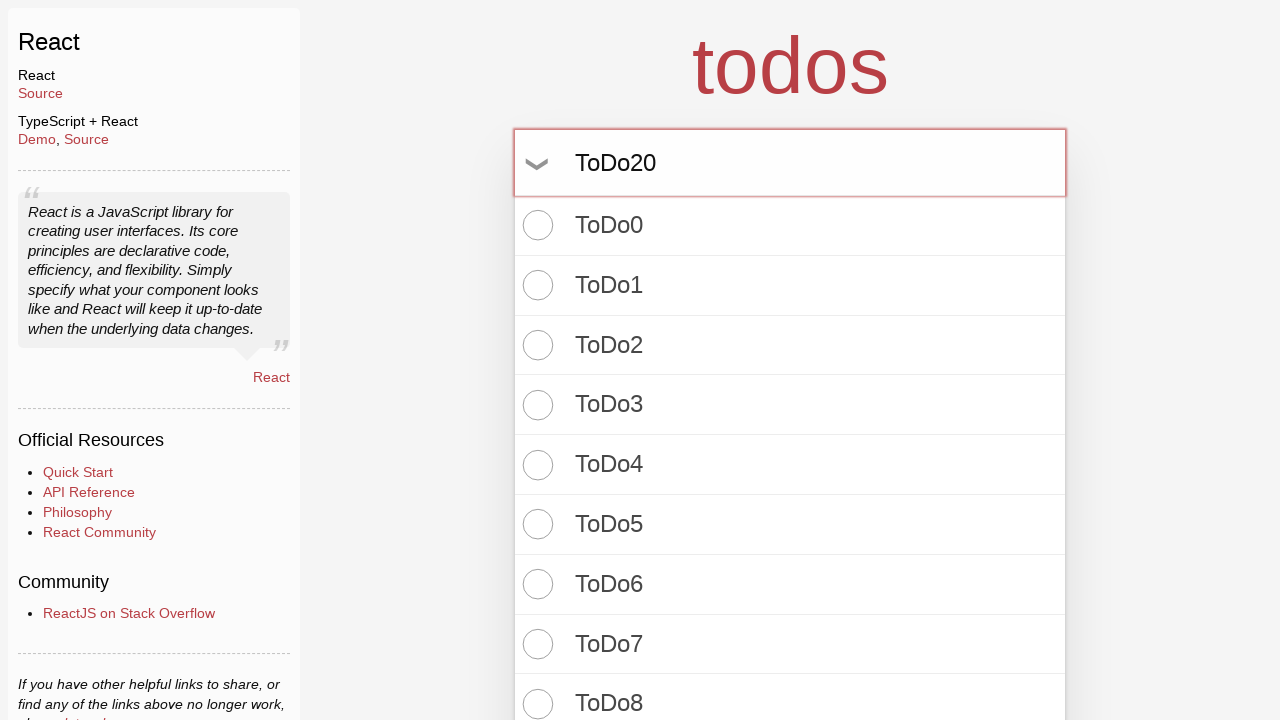

Pressed Enter to create todo item 21 of 100 on input.new-todo
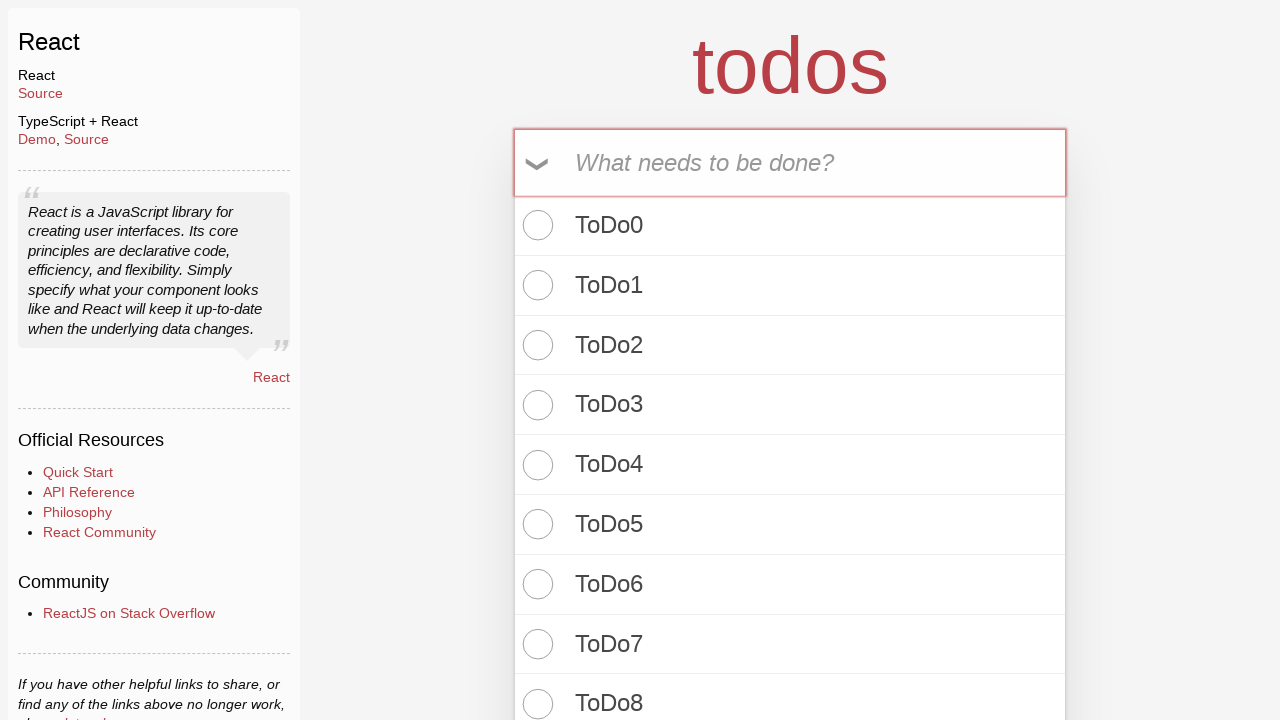

Filled new todo input with 'ToDo21' on input.new-todo
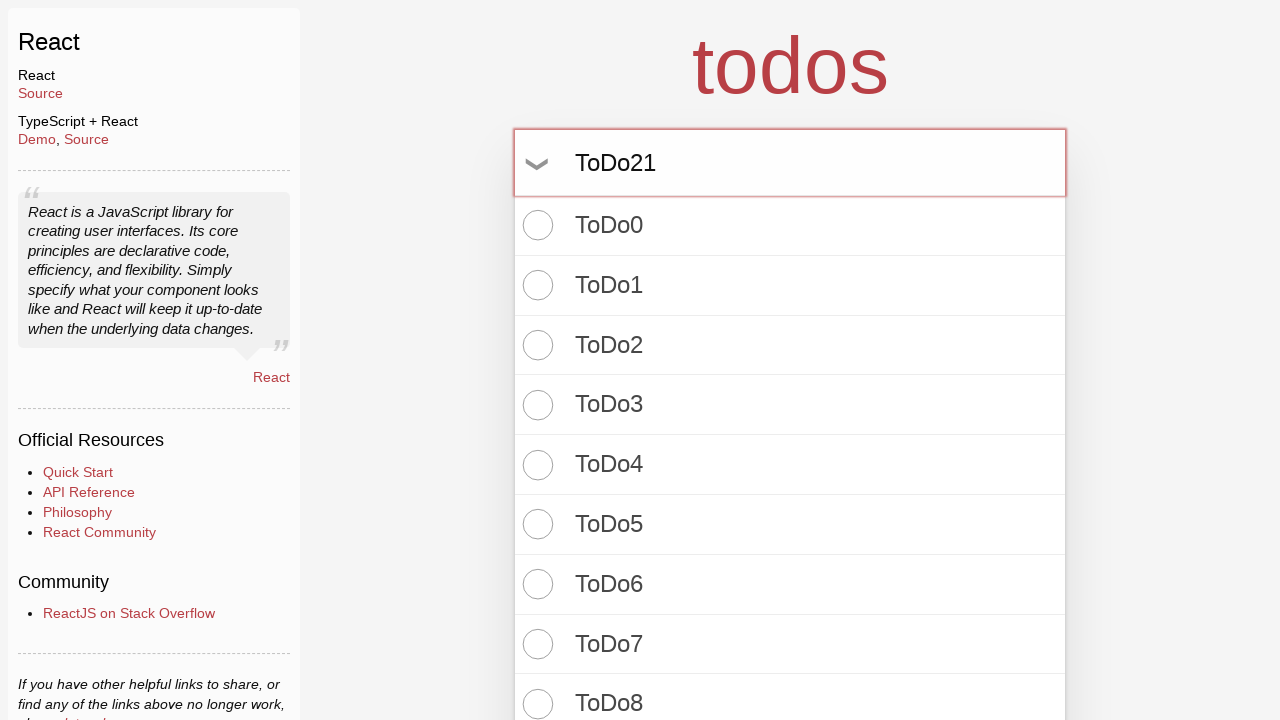

Pressed Enter to create todo item 22 of 100 on input.new-todo
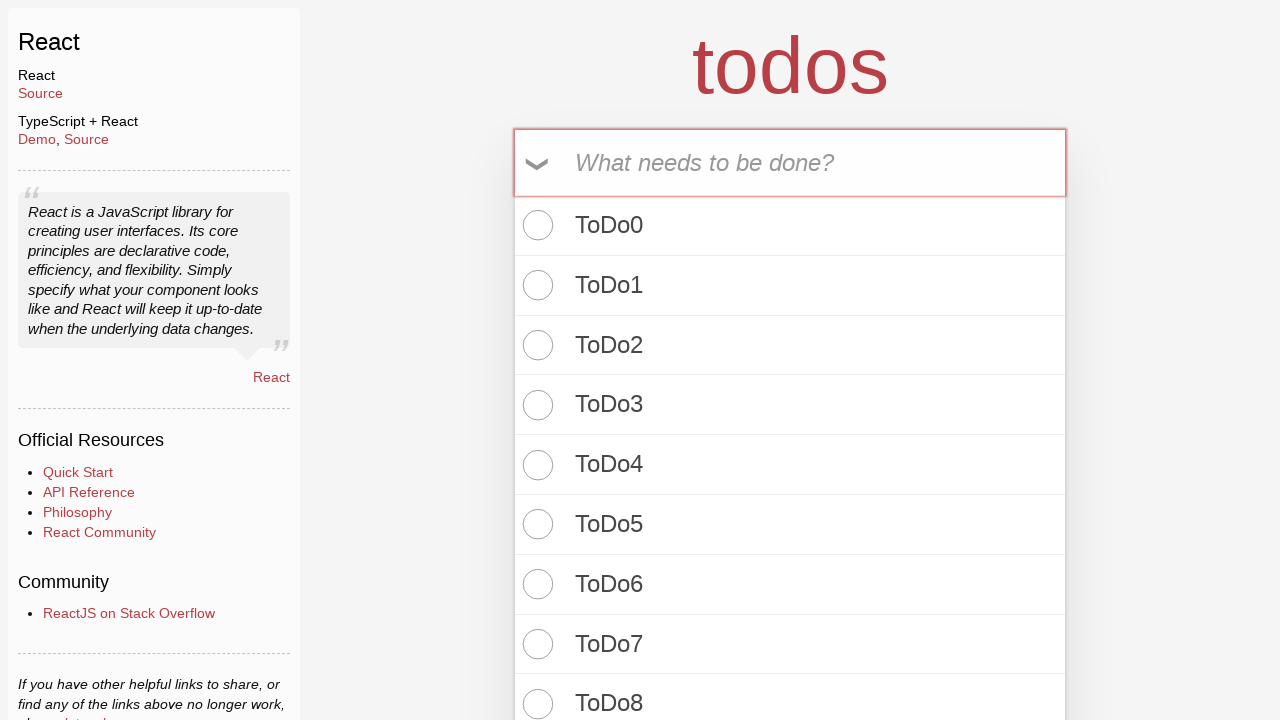

Filled new todo input with 'ToDo22' on input.new-todo
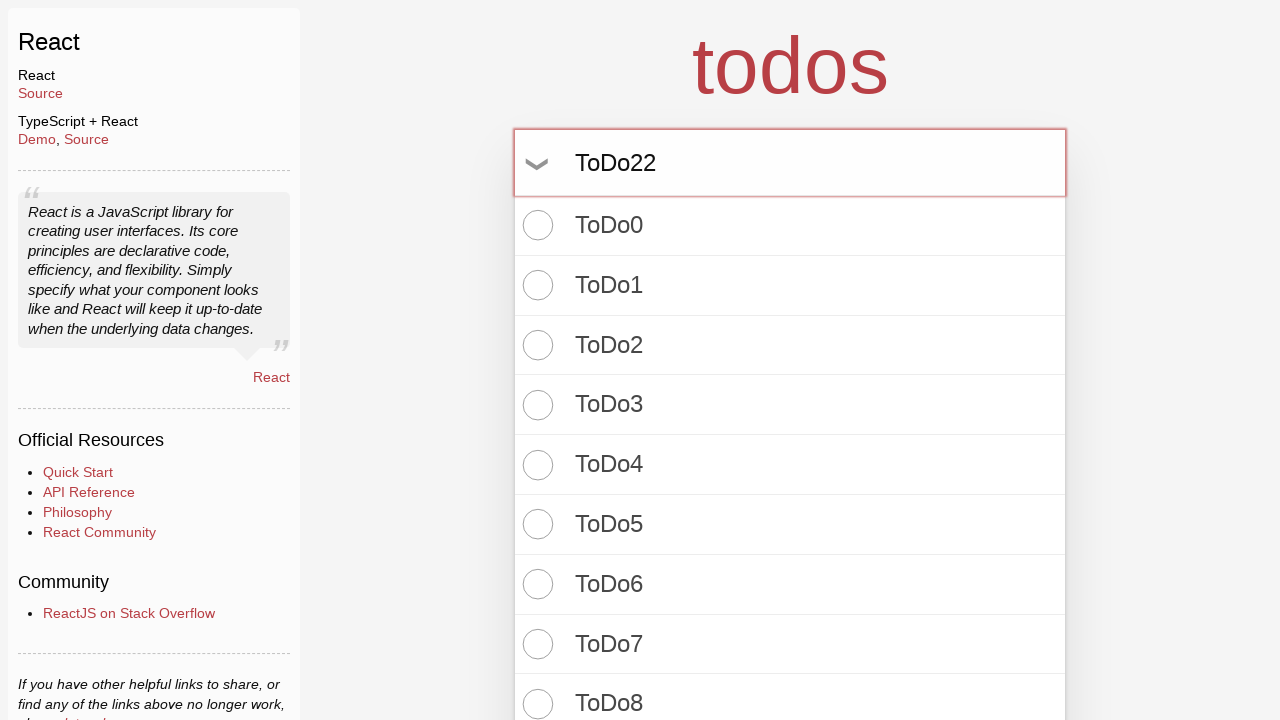

Pressed Enter to create todo item 23 of 100 on input.new-todo
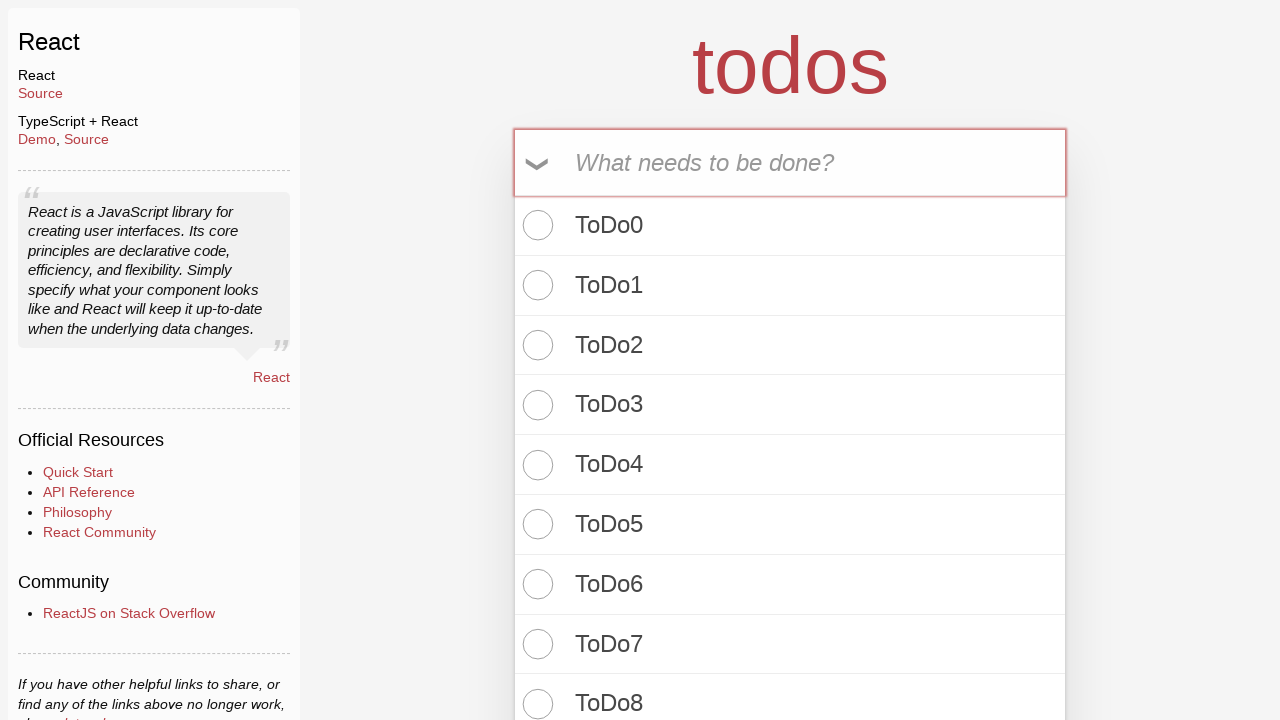

Filled new todo input with 'ToDo23' on input.new-todo
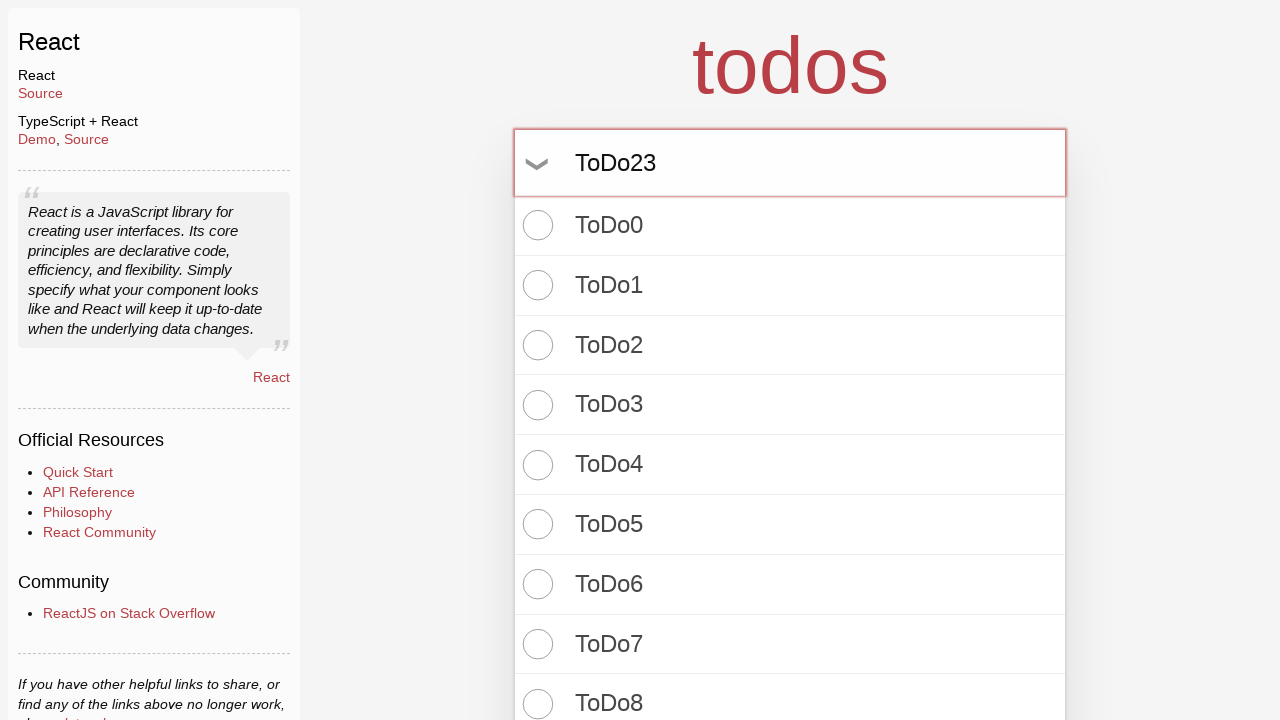

Pressed Enter to create todo item 24 of 100 on input.new-todo
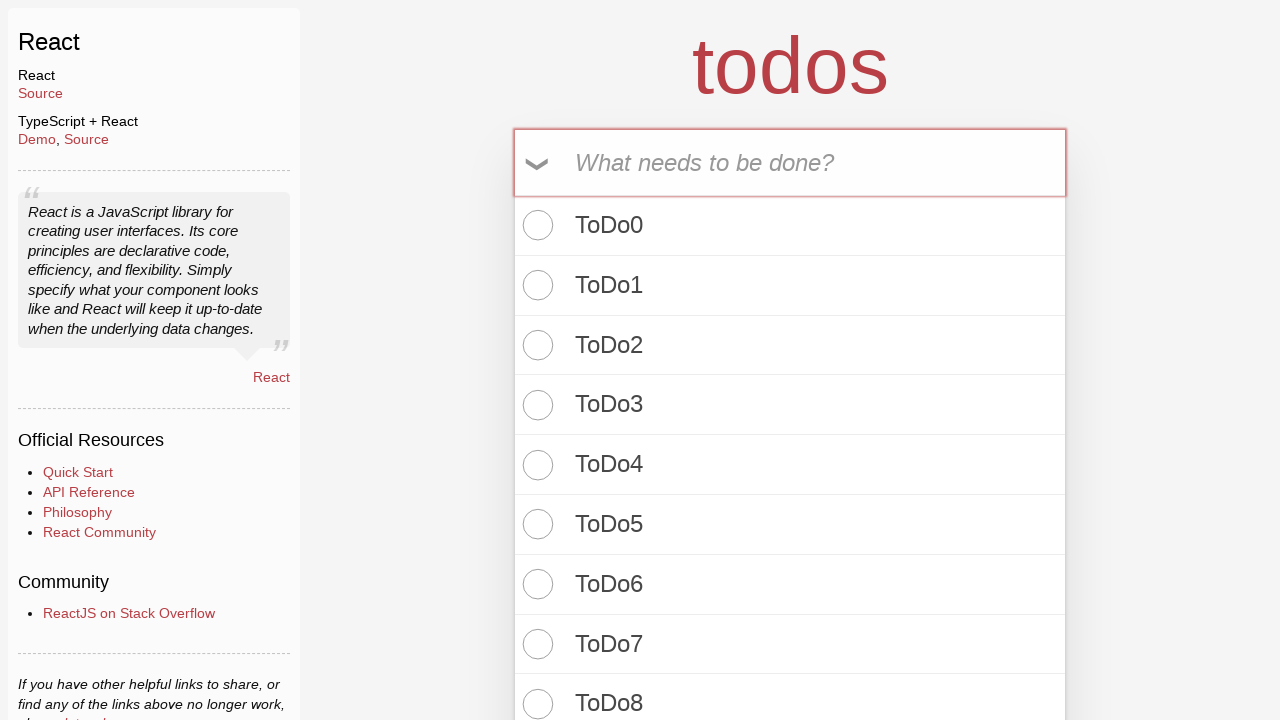

Filled new todo input with 'ToDo24' on input.new-todo
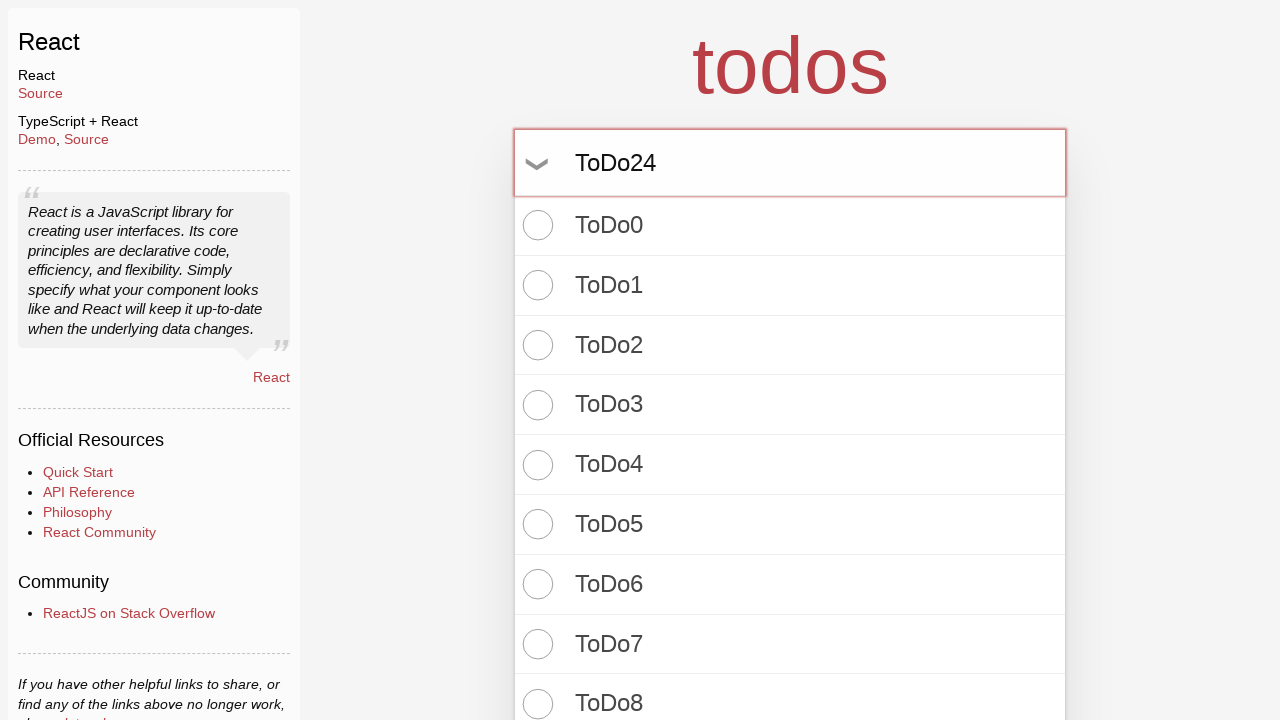

Pressed Enter to create todo item 25 of 100 on input.new-todo
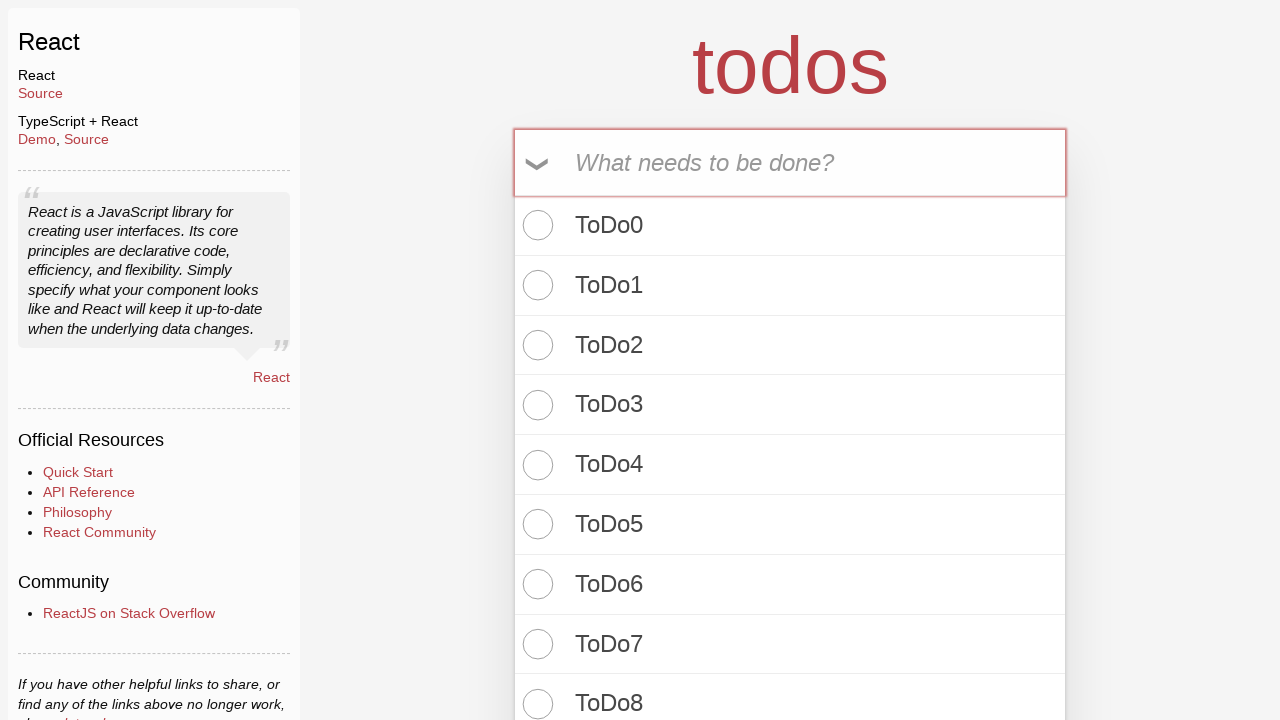

Filled new todo input with 'ToDo25' on input.new-todo
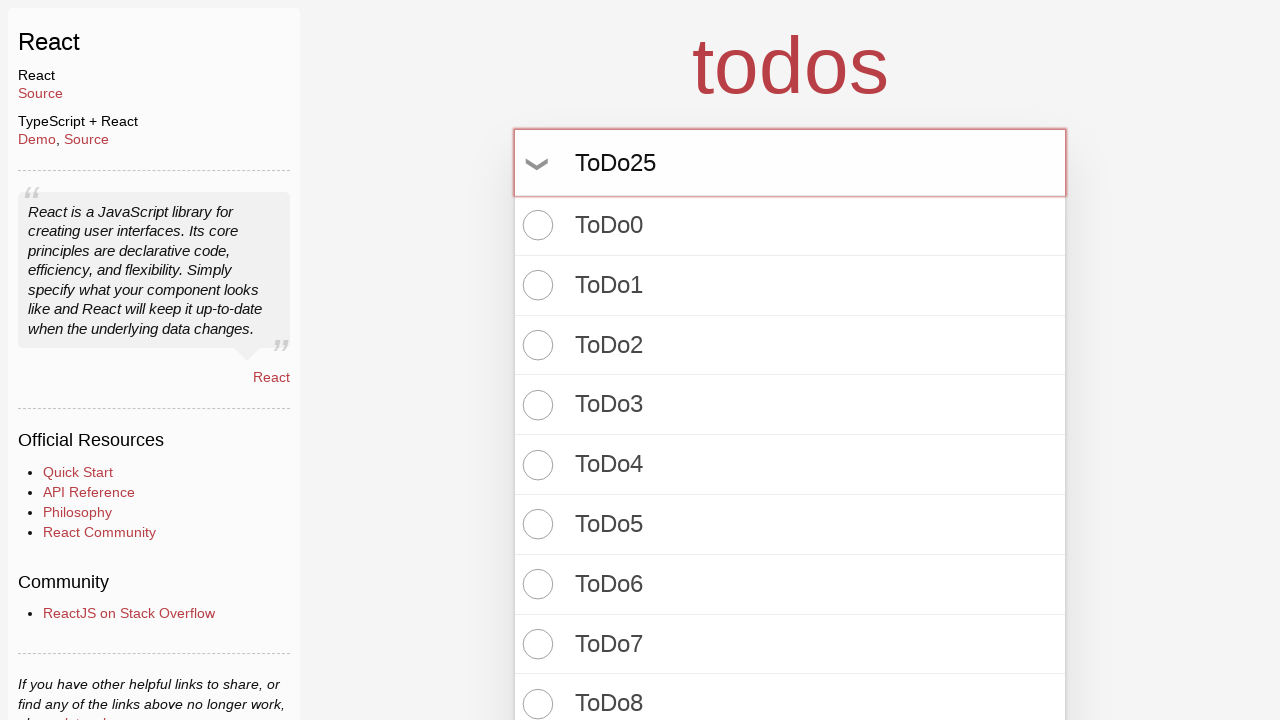

Pressed Enter to create todo item 26 of 100 on input.new-todo
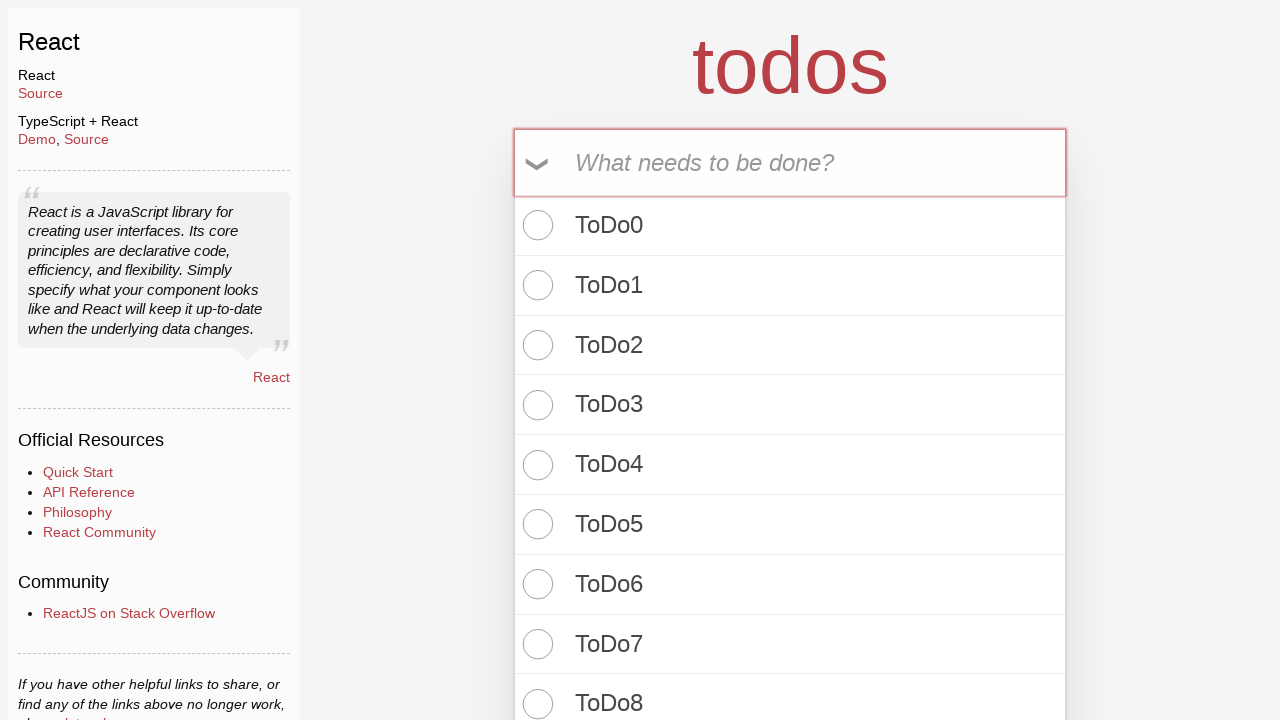

Filled new todo input with 'ToDo26' on input.new-todo
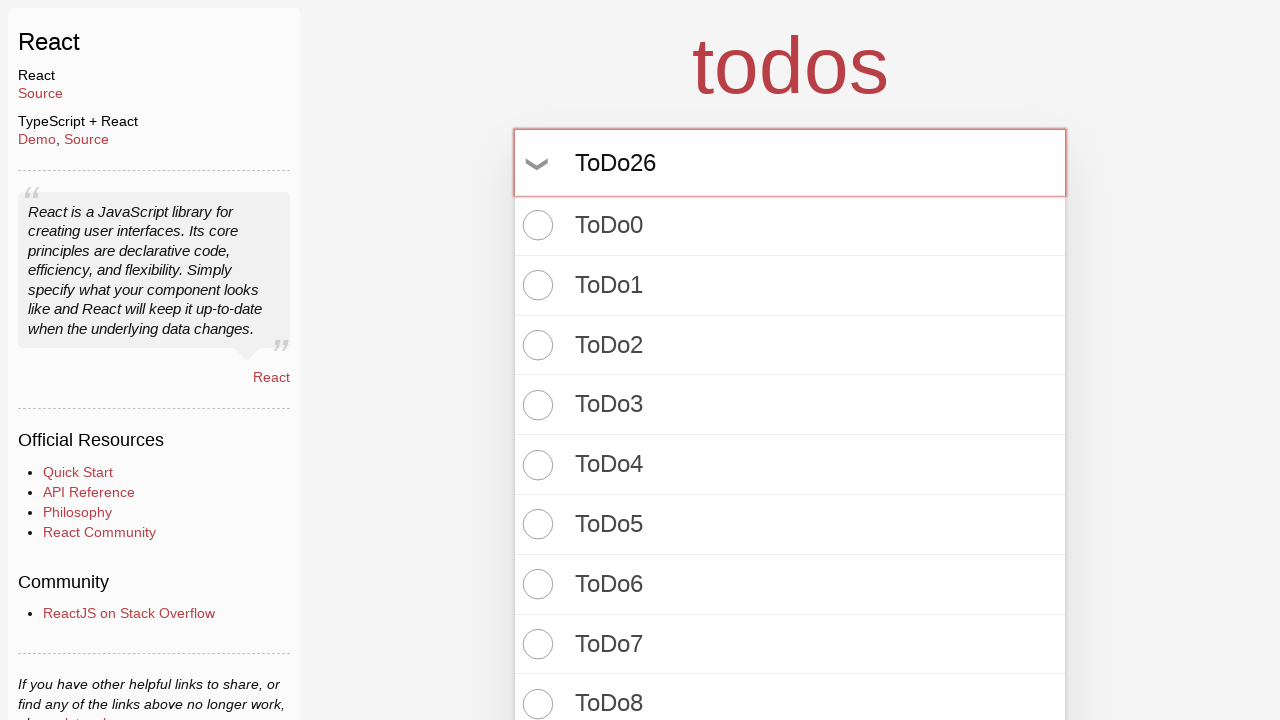

Pressed Enter to create todo item 27 of 100 on input.new-todo
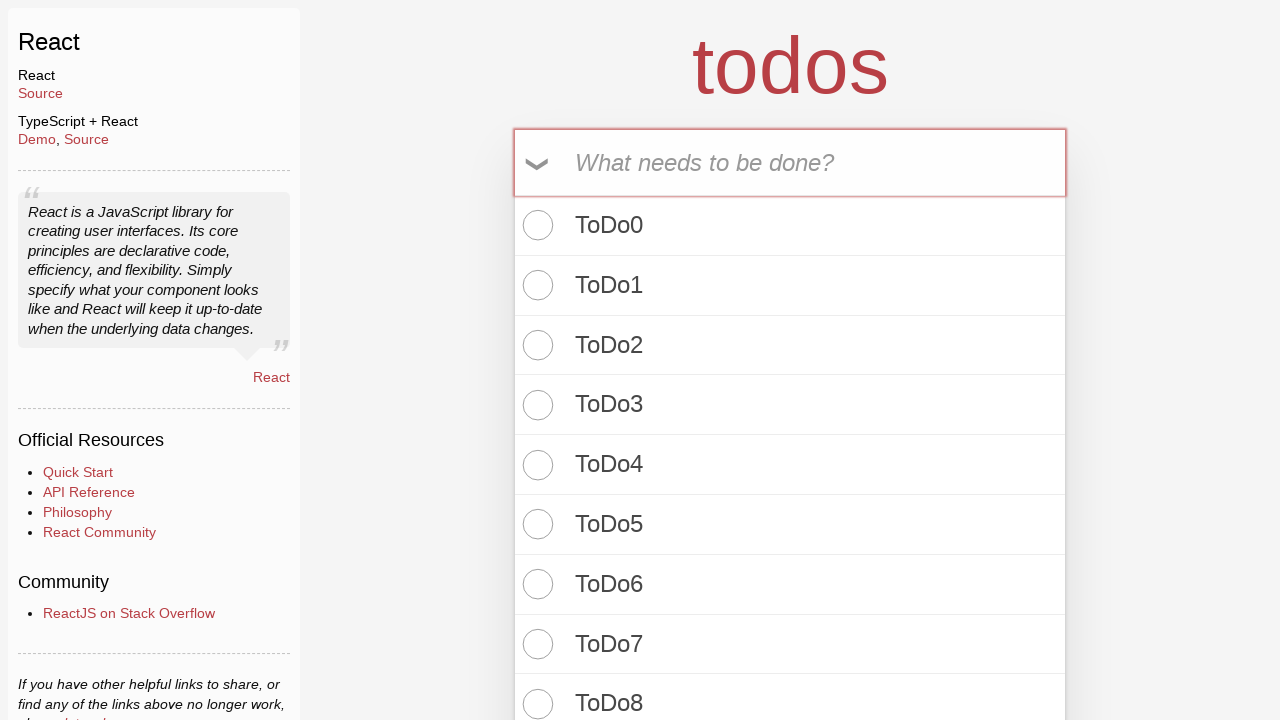

Filled new todo input with 'ToDo27' on input.new-todo
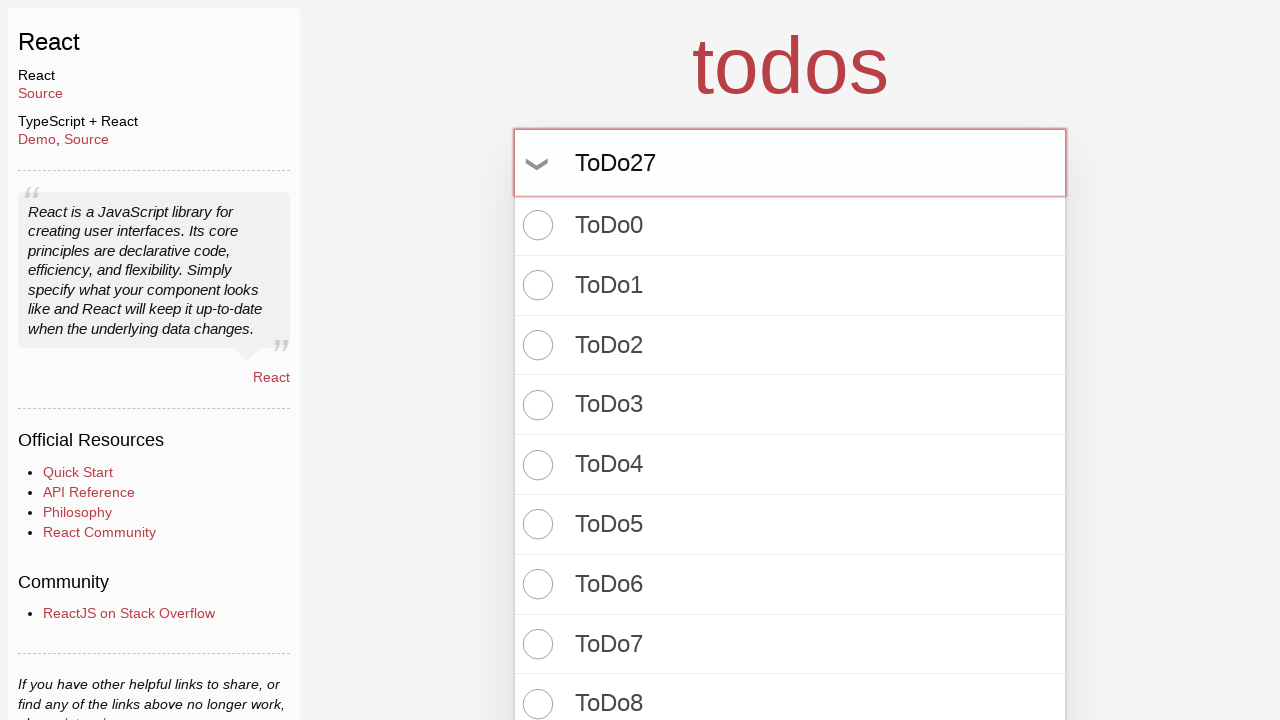

Pressed Enter to create todo item 28 of 100 on input.new-todo
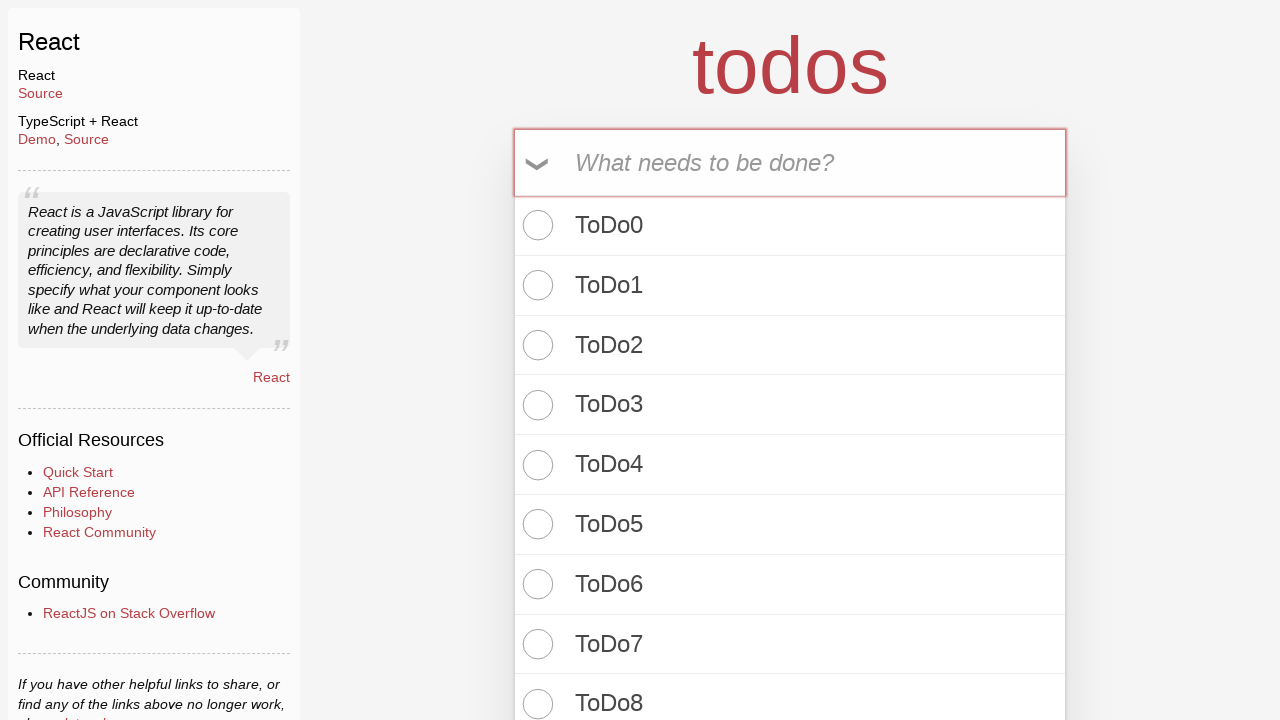

Filled new todo input with 'ToDo28' on input.new-todo
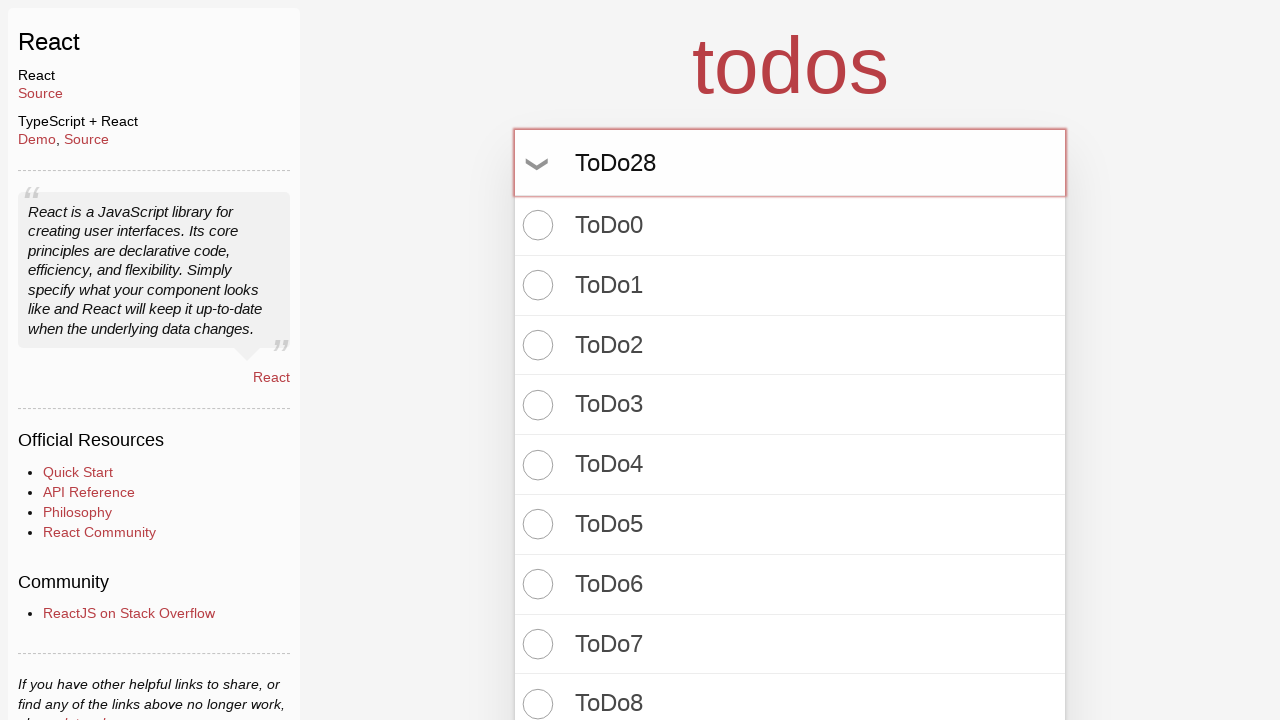

Pressed Enter to create todo item 29 of 100 on input.new-todo
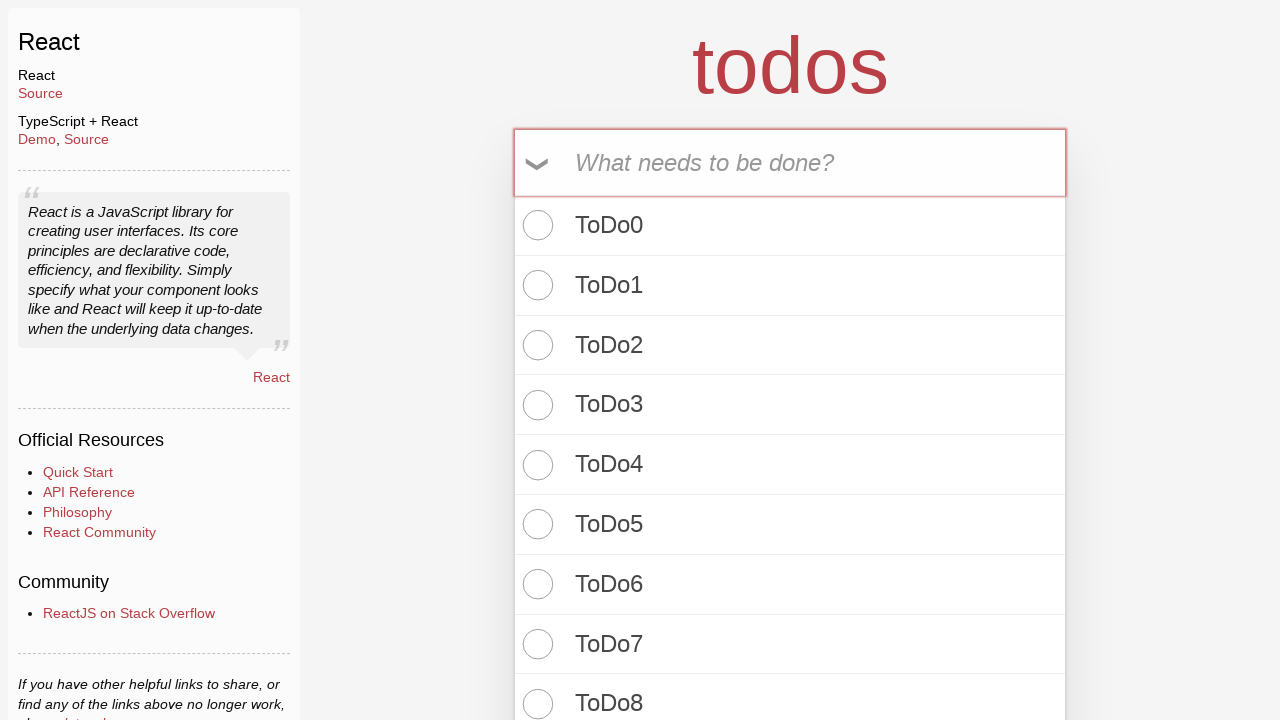

Filled new todo input with 'ToDo29' on input.new-todo
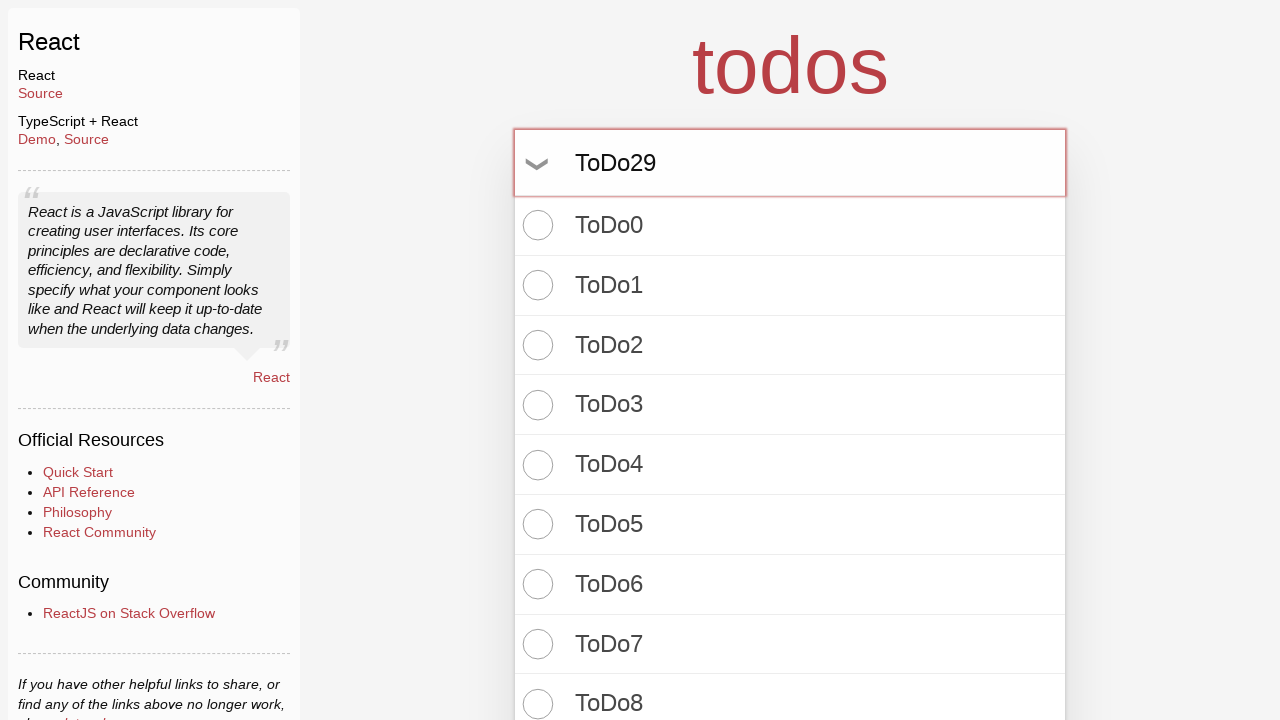

Pressed Enter to create todo item 30 of 100 on input.new-todo
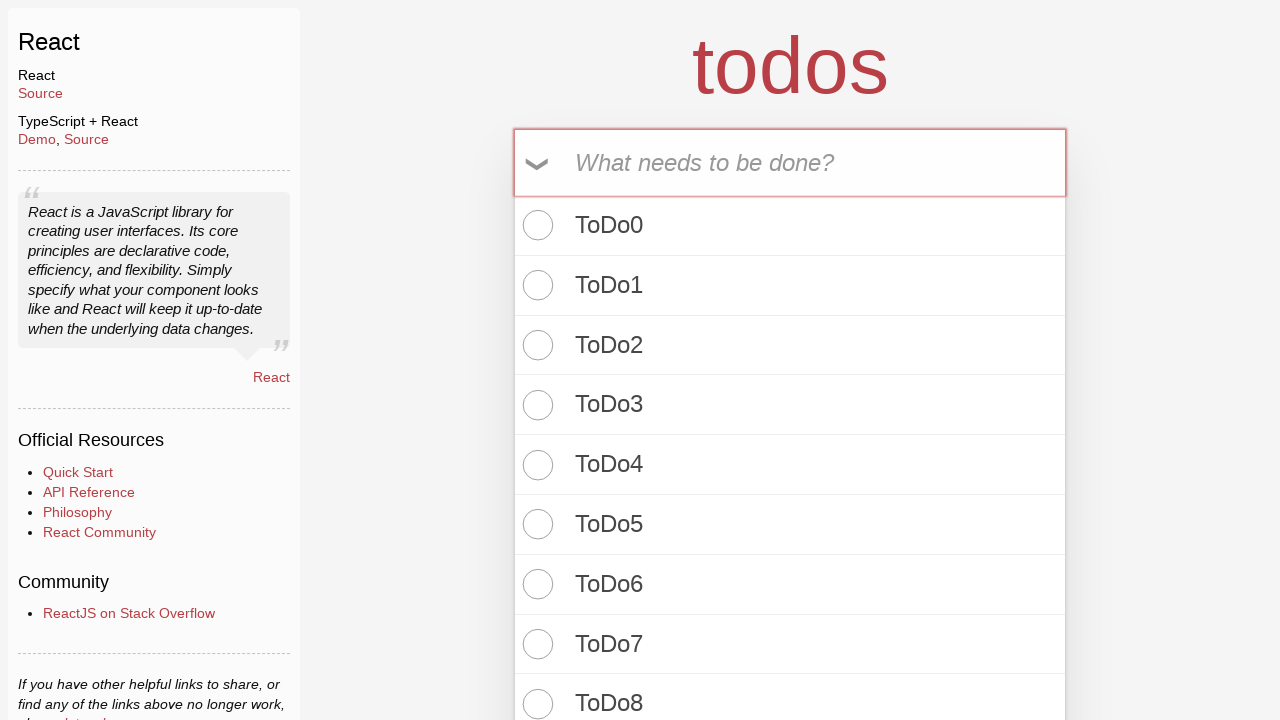

Filled new todo input with 'ToDo30' on input.new-todo
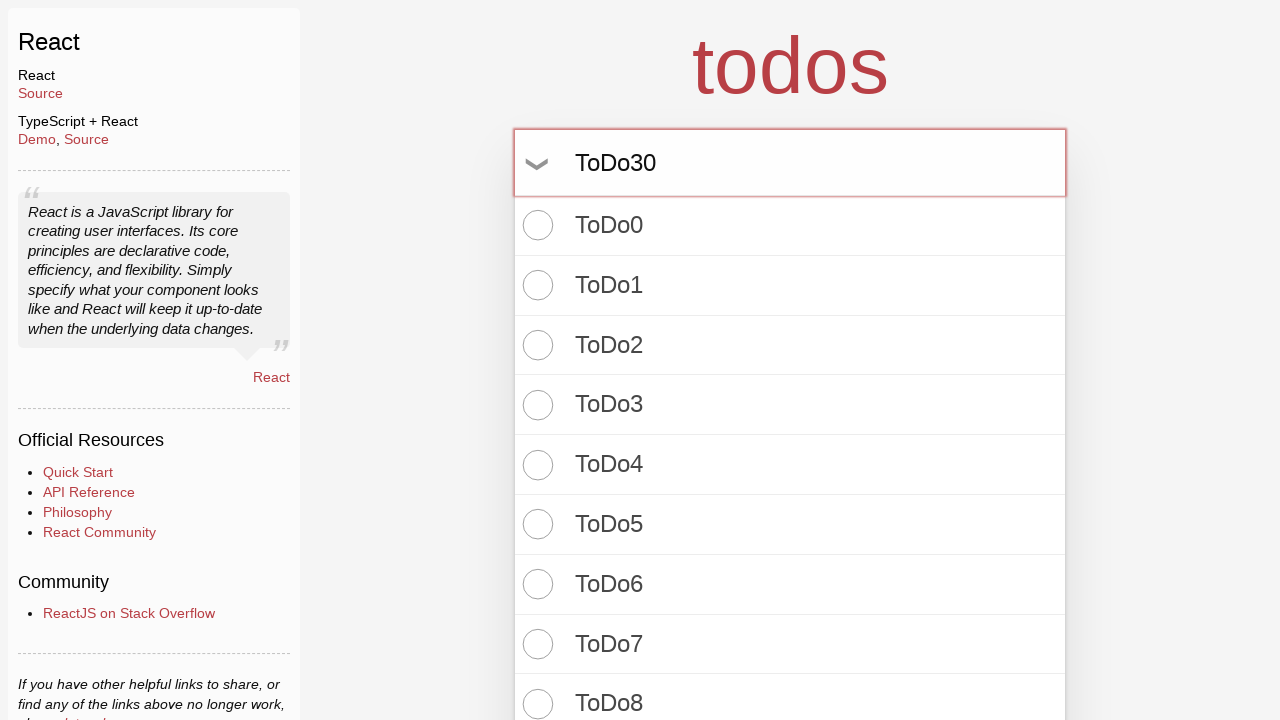

Pressed Enter to create todo item 31 of 100 on input.new-todo
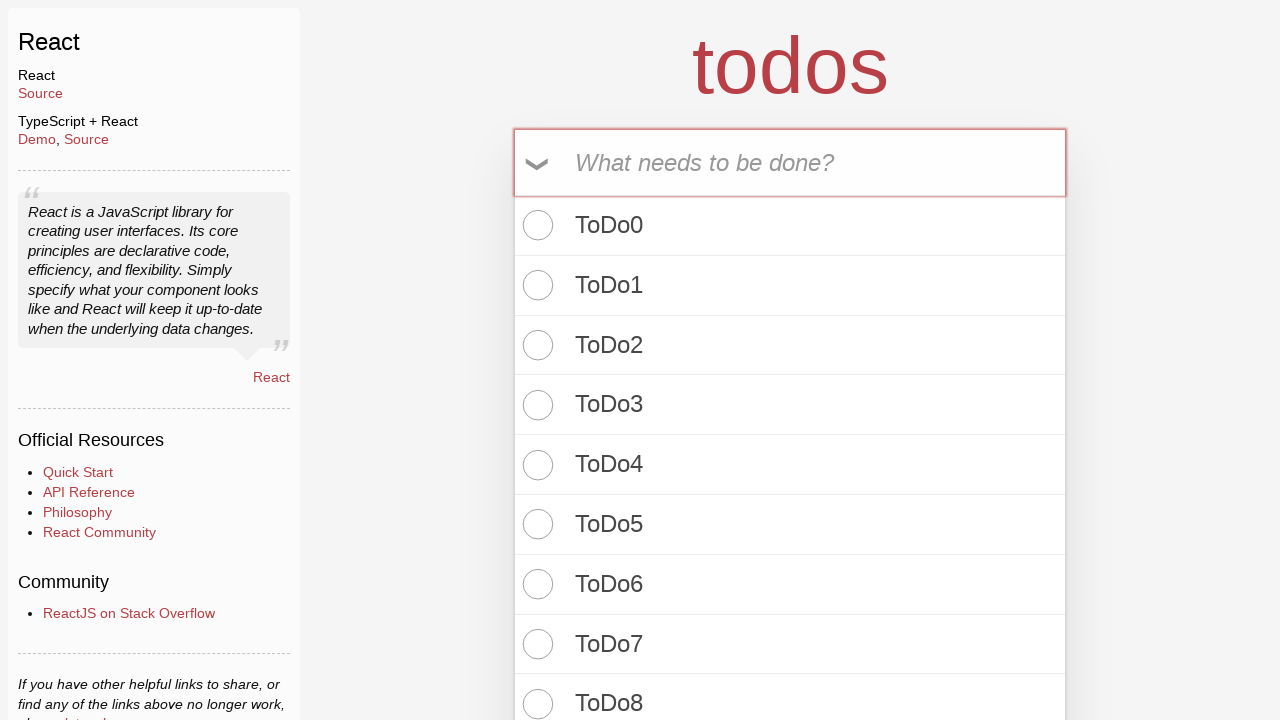

Filled new todo input with 'ToDo31' on input.new-todo
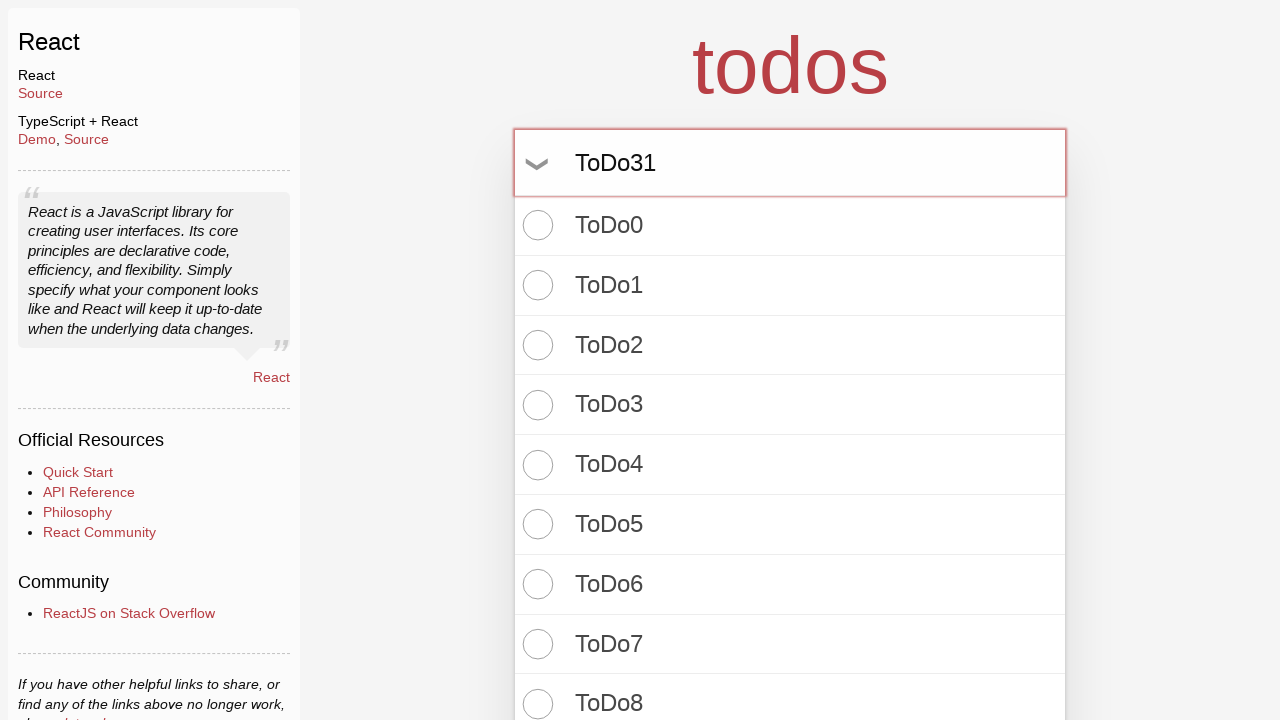

Pressed Enter to create todo item 32 of 100 on input.new-todo
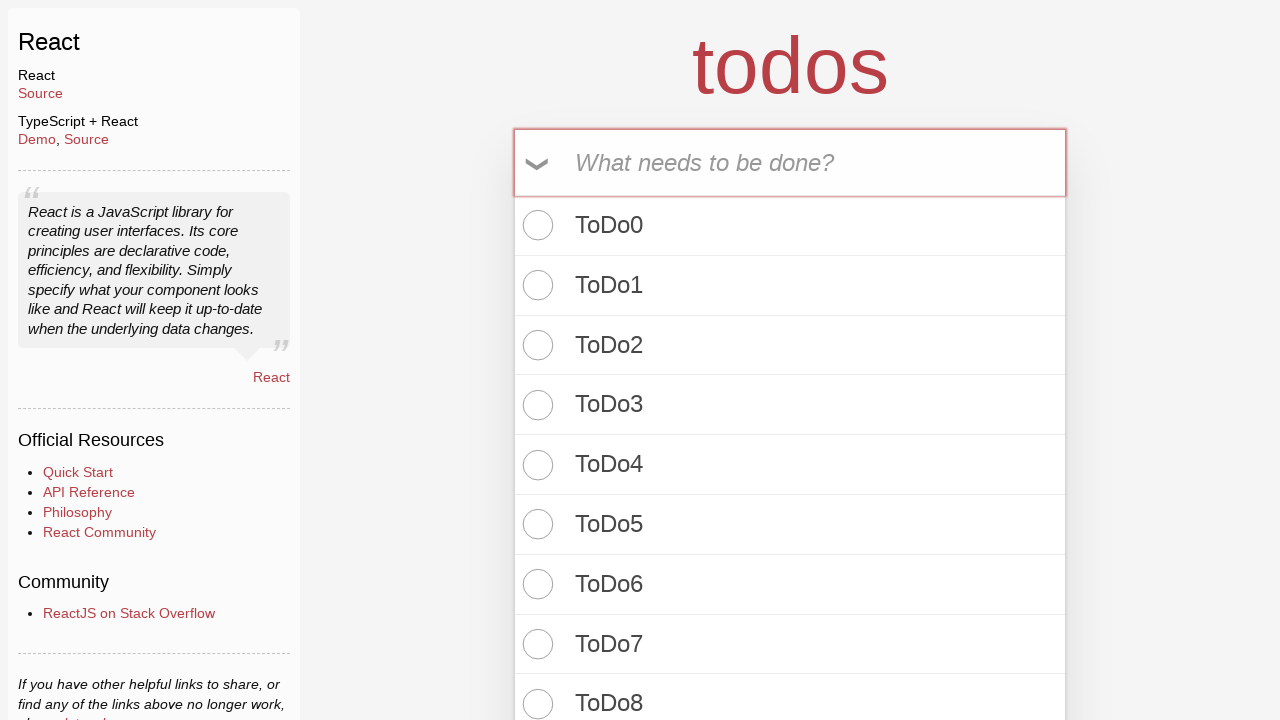

Filled new todo input with 'ToDo32' on input.new-todo
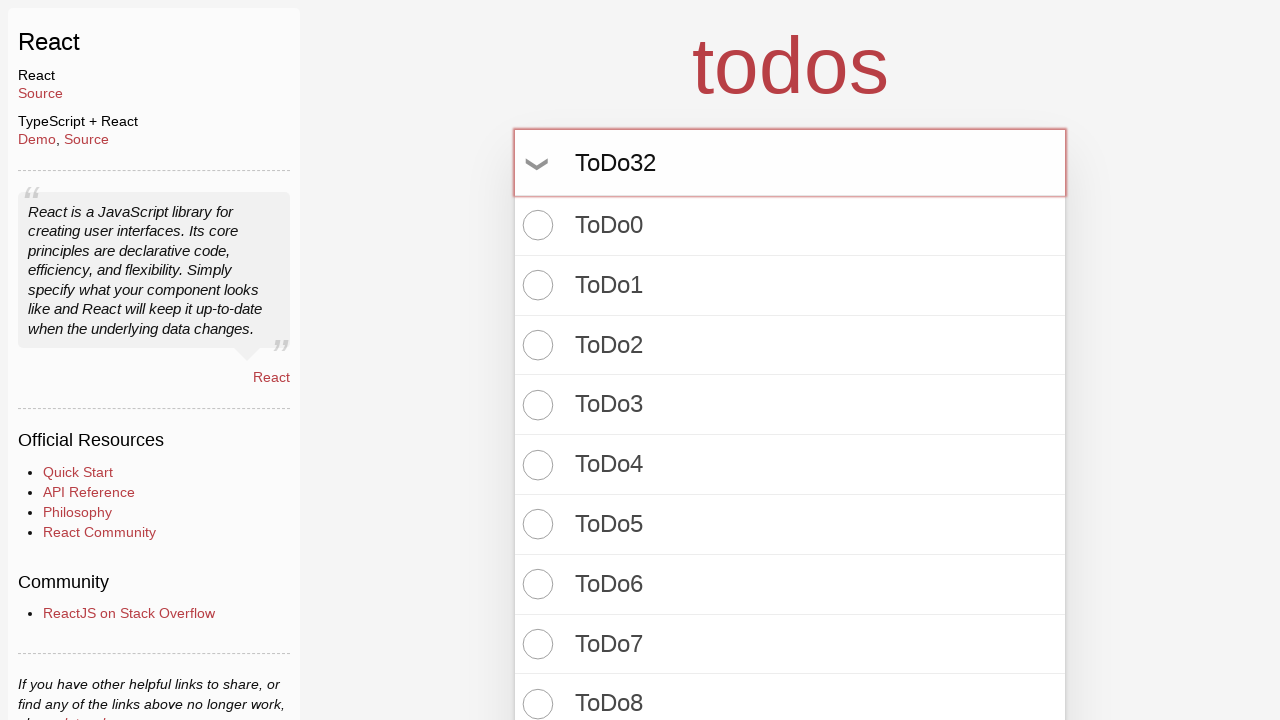

Pressed Enter to create todo item 33 of 100 on input.new-todo
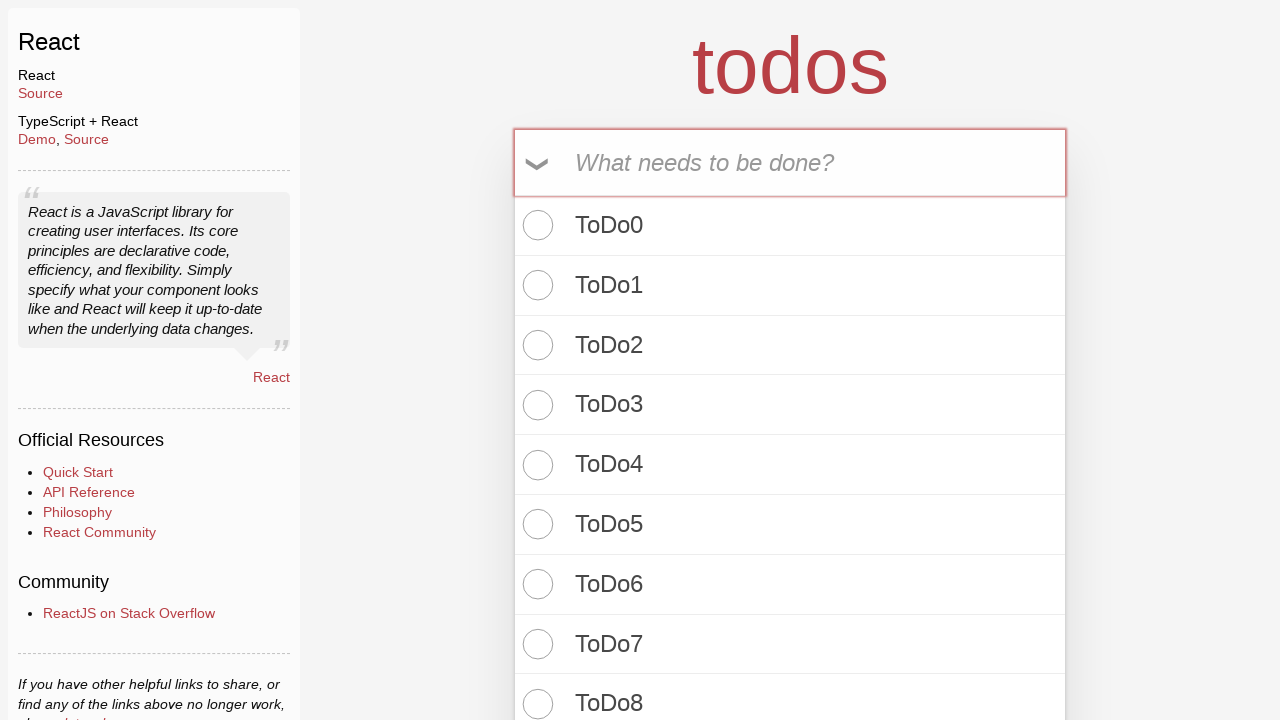

Filled new todo input with 'ToDo33' on input.new-todo
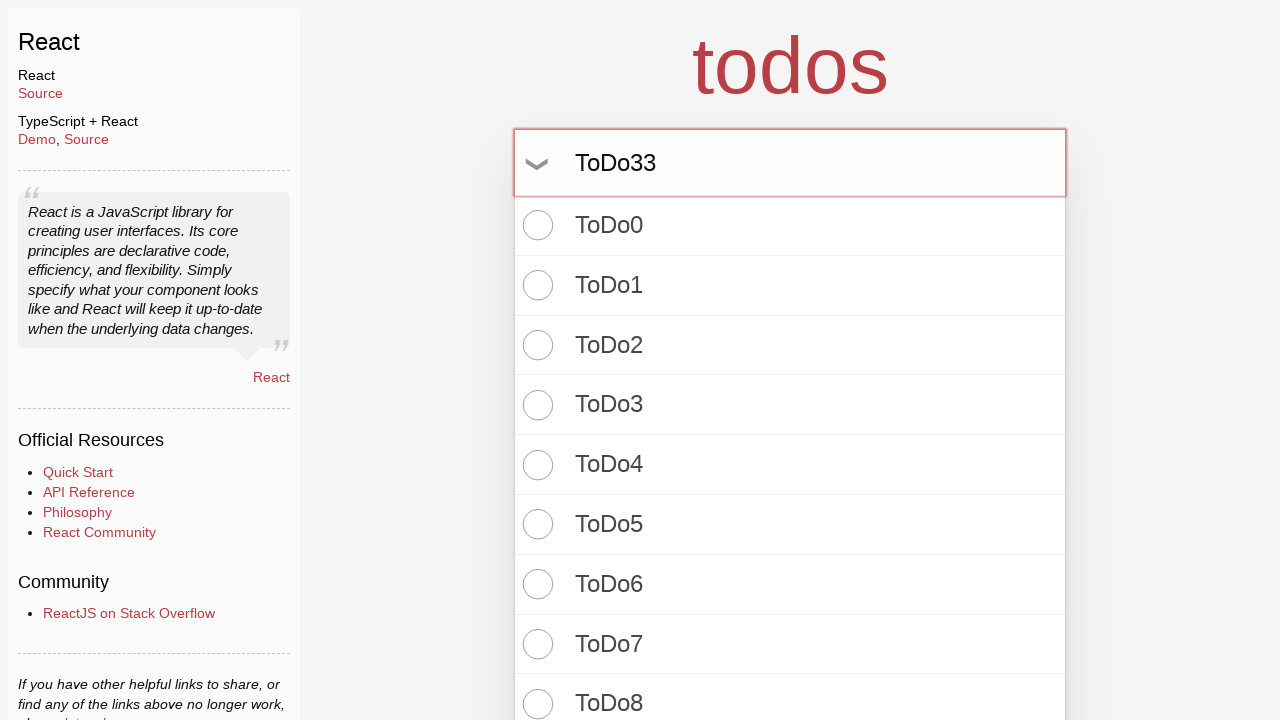

Pressed Enter to create todo item 34 of 100 on input.new-todo
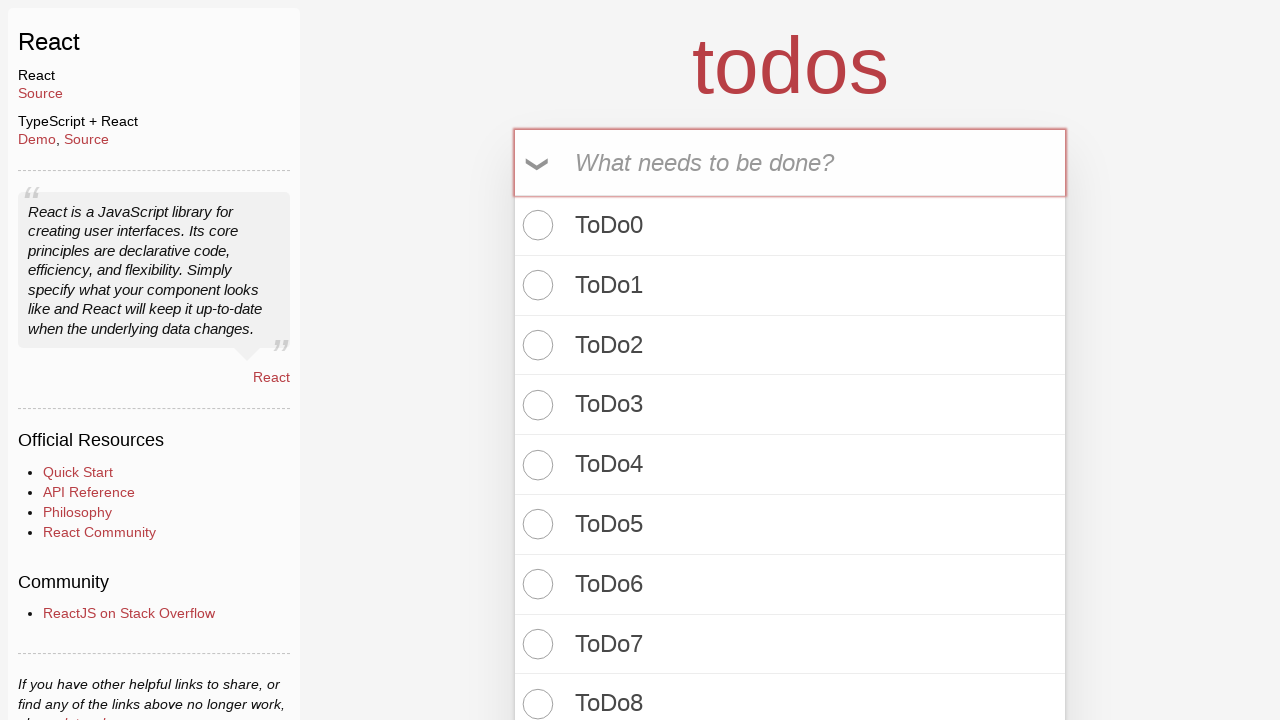

Filled new todo input with 'ToDo34' on input.new-todo
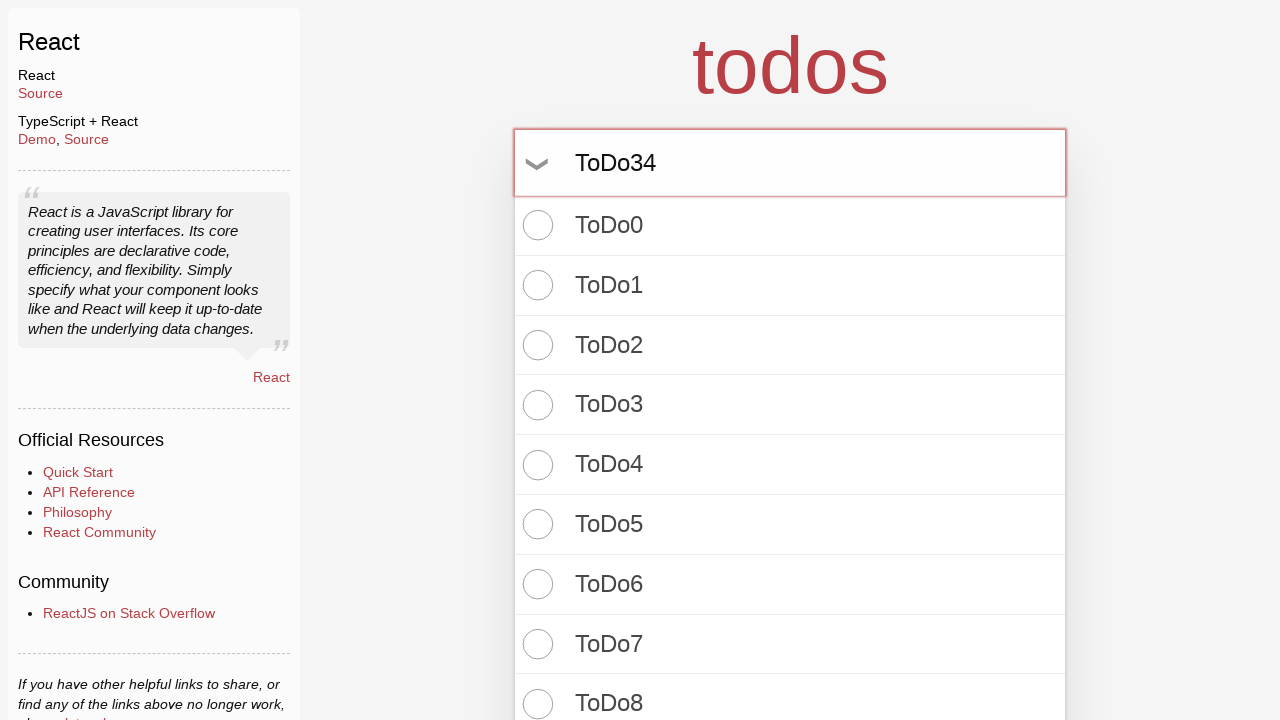

Pressed Enter to create todo item 35 of 100 on input.new-todo
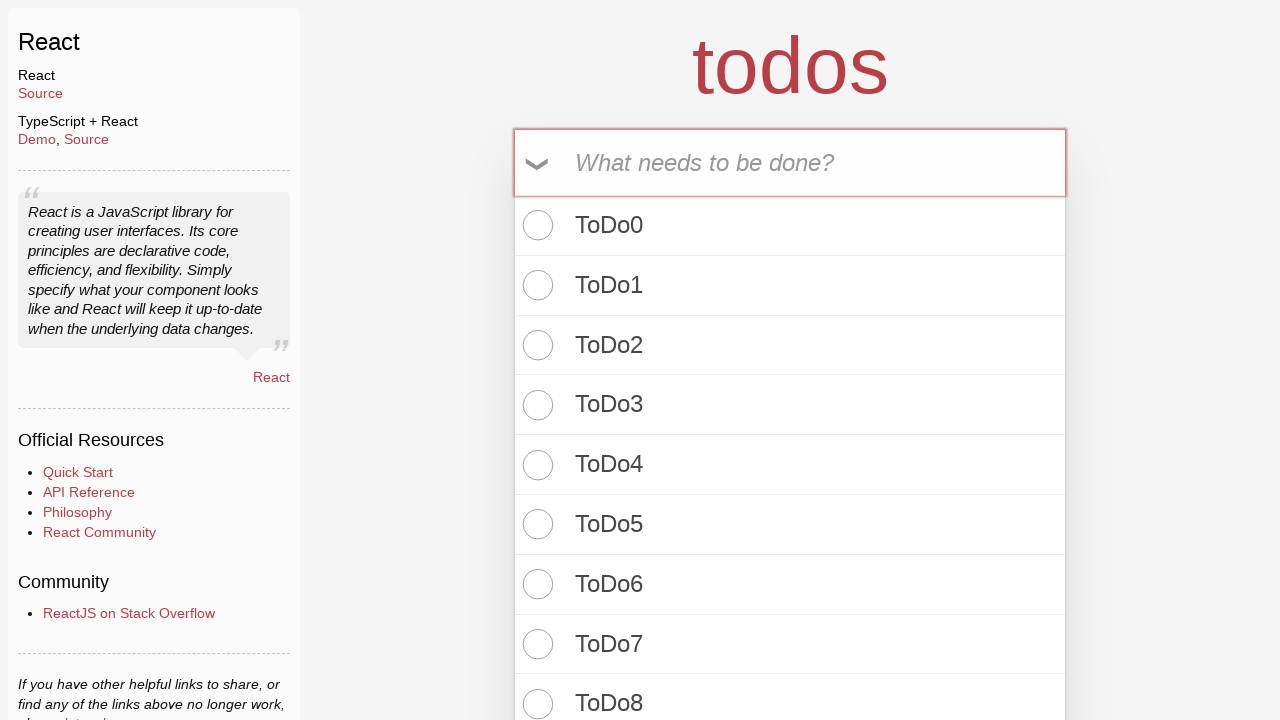

Filled new todo input with 'ToDo35' on input.new-todo
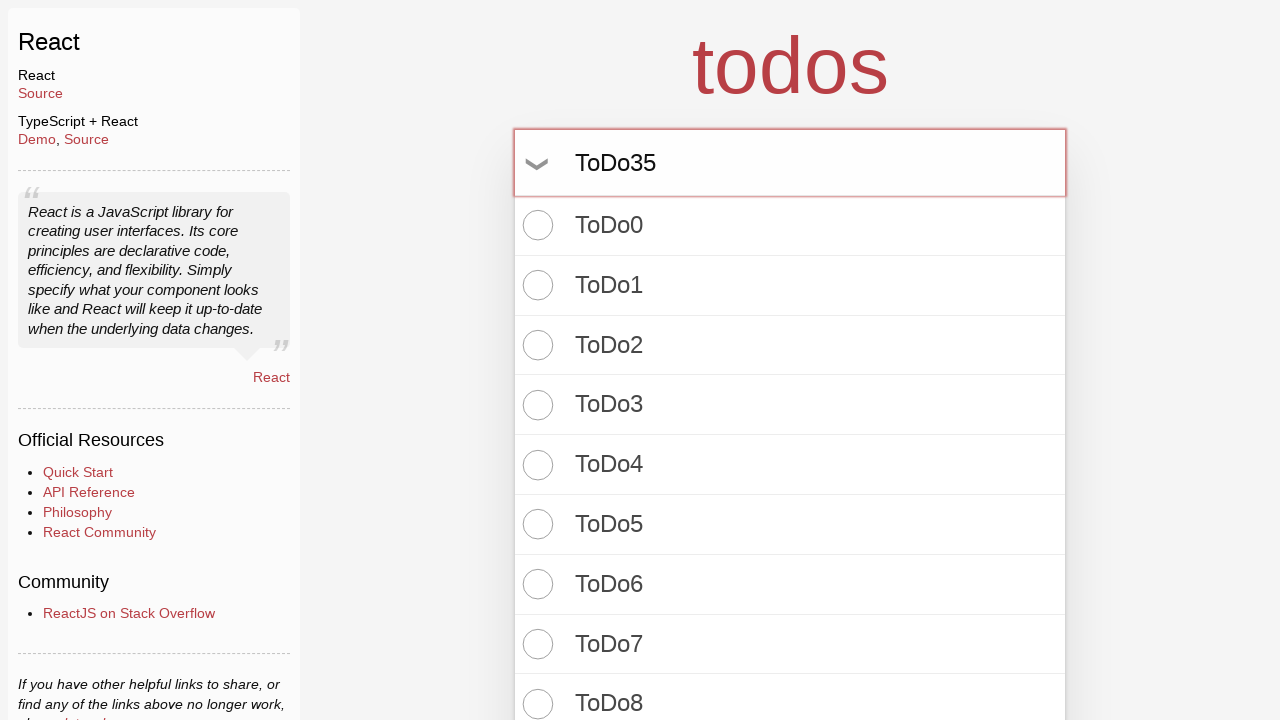

Pressed Enter to create todo item 36 of 100 on input.new-todo
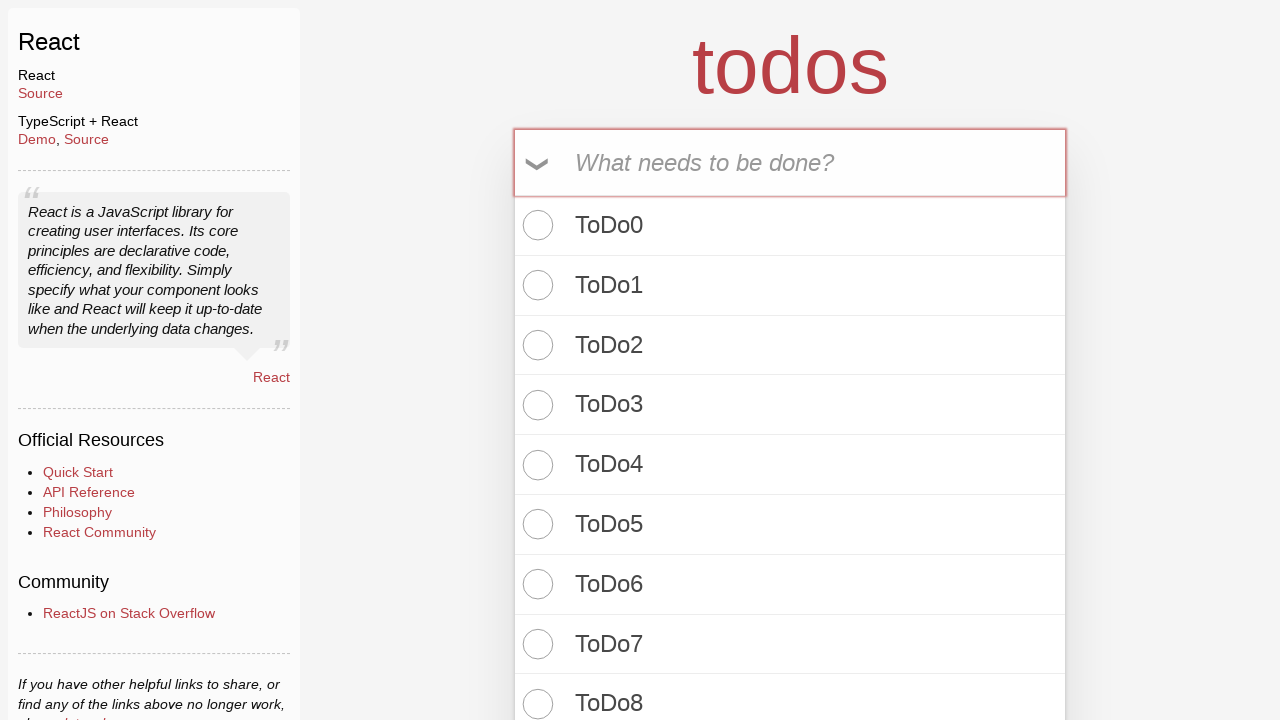

Filled new todo input with 'ToDo36' on input.new-todo
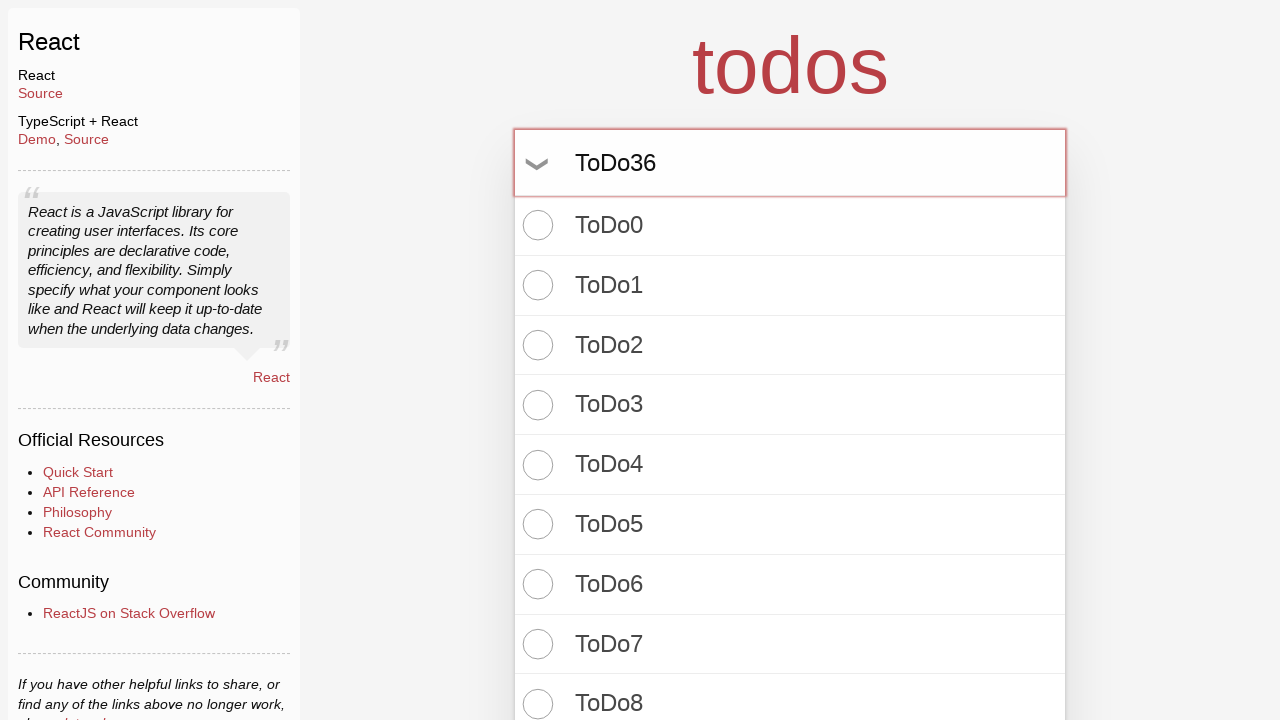

Pressed Enter to create todo item 37 of 100 on input.new-todo
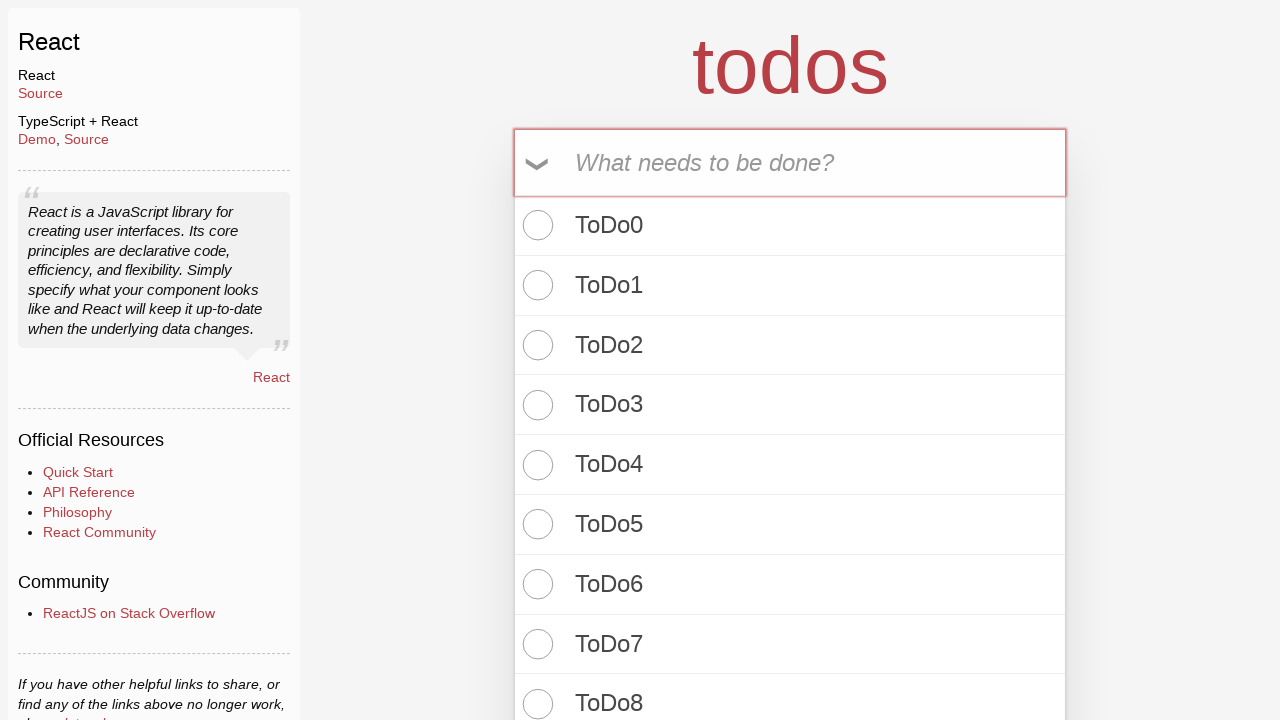

Filled new todo input with 'ToDo37' on input.new-todo
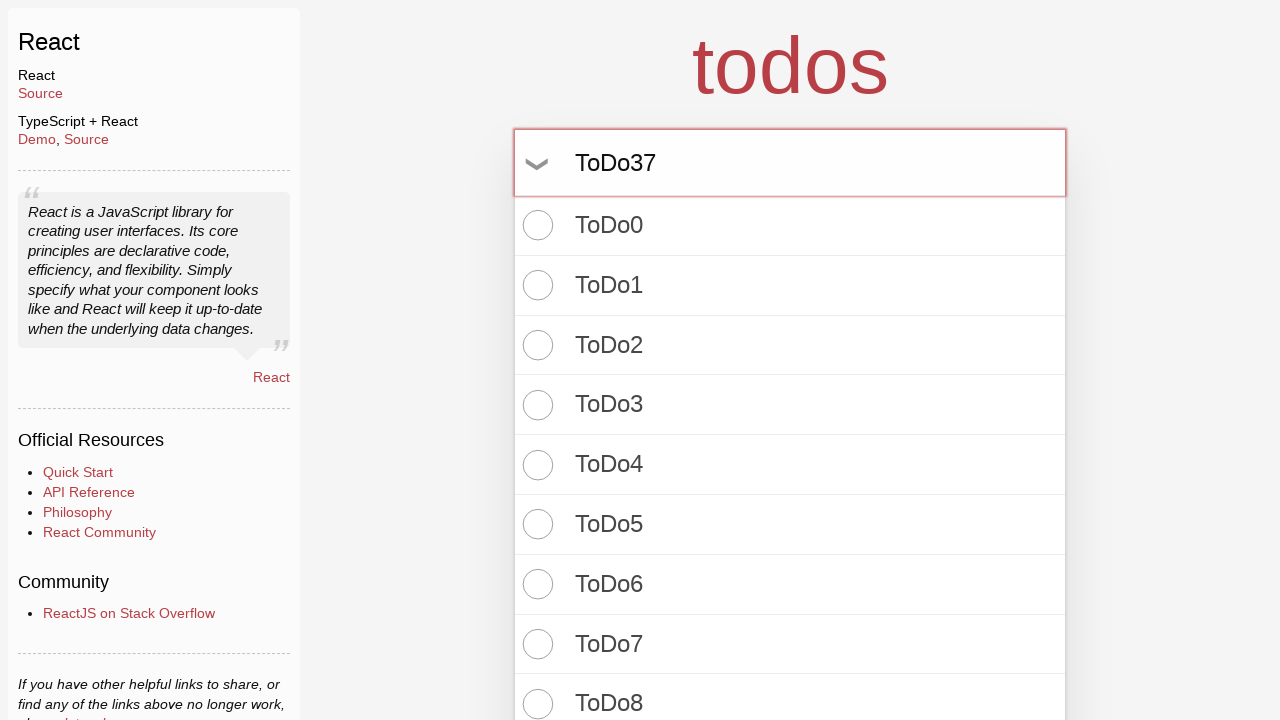

Pressed Enter to create todo item 38 of 100 on input.new-todo
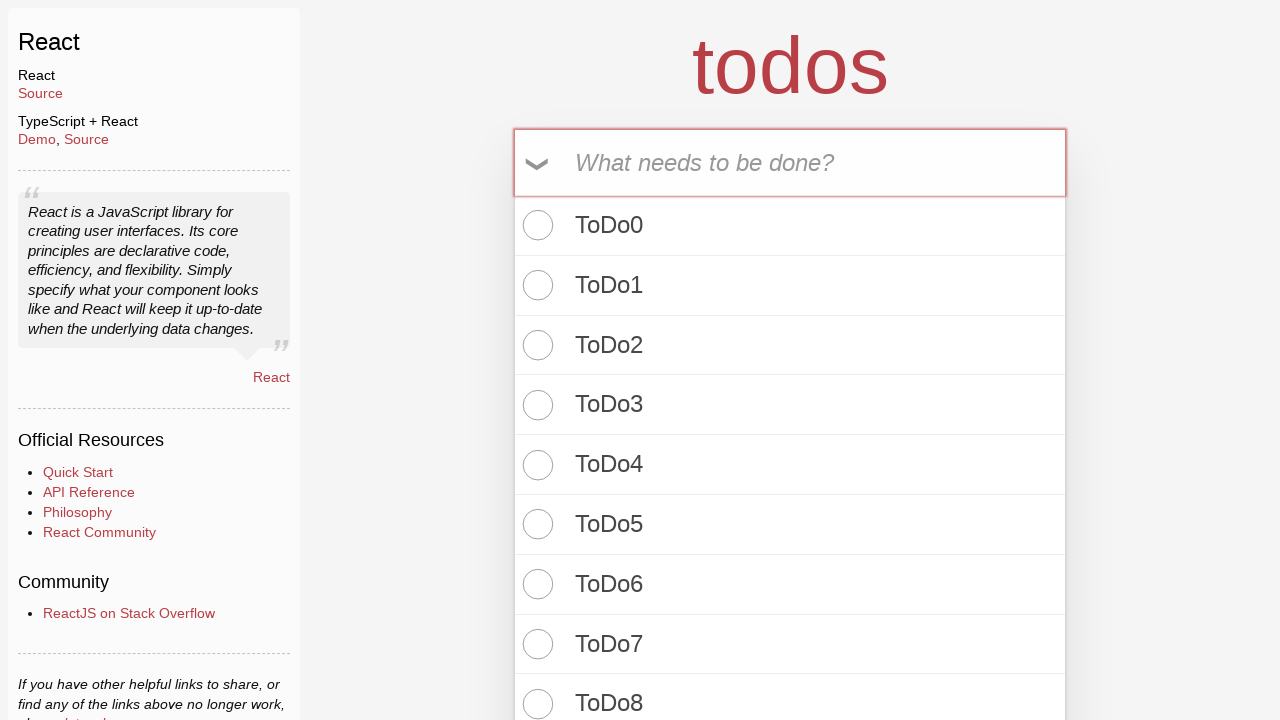

Filled new todo input with 'ToDo38' on input.new-todo
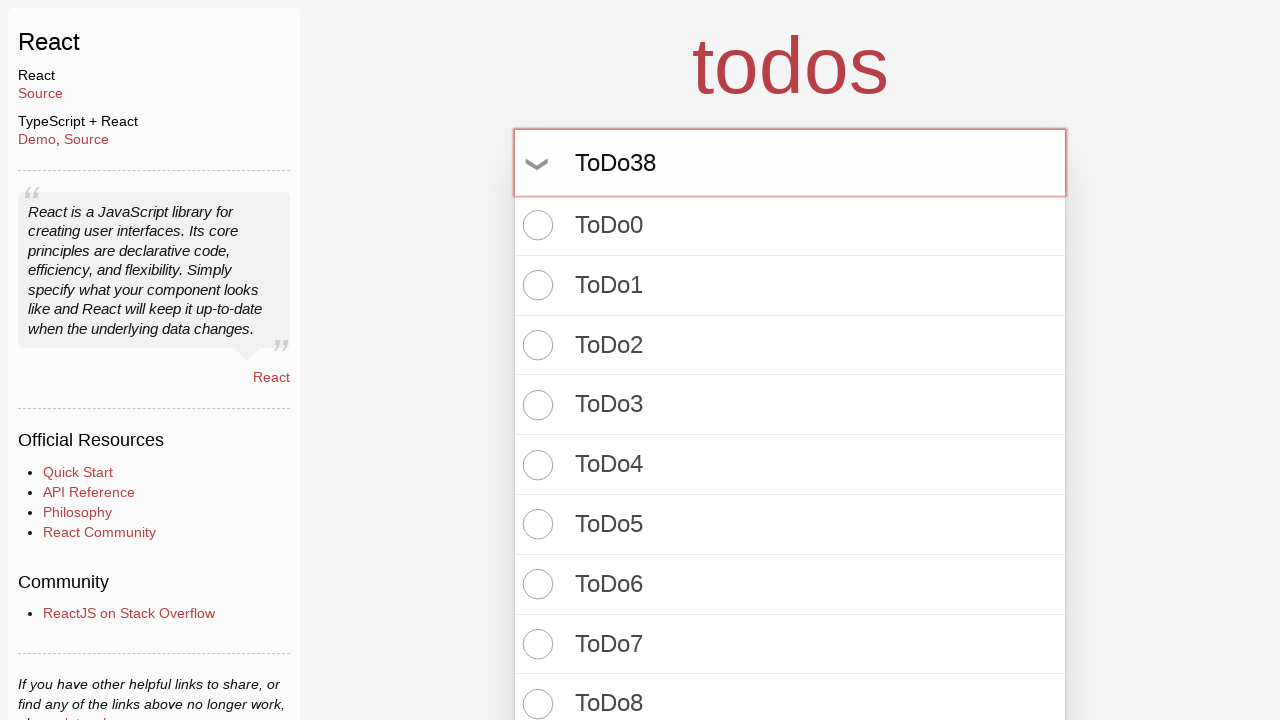

Pressed Enter to create todo item 39 of 100 on input.new-todo
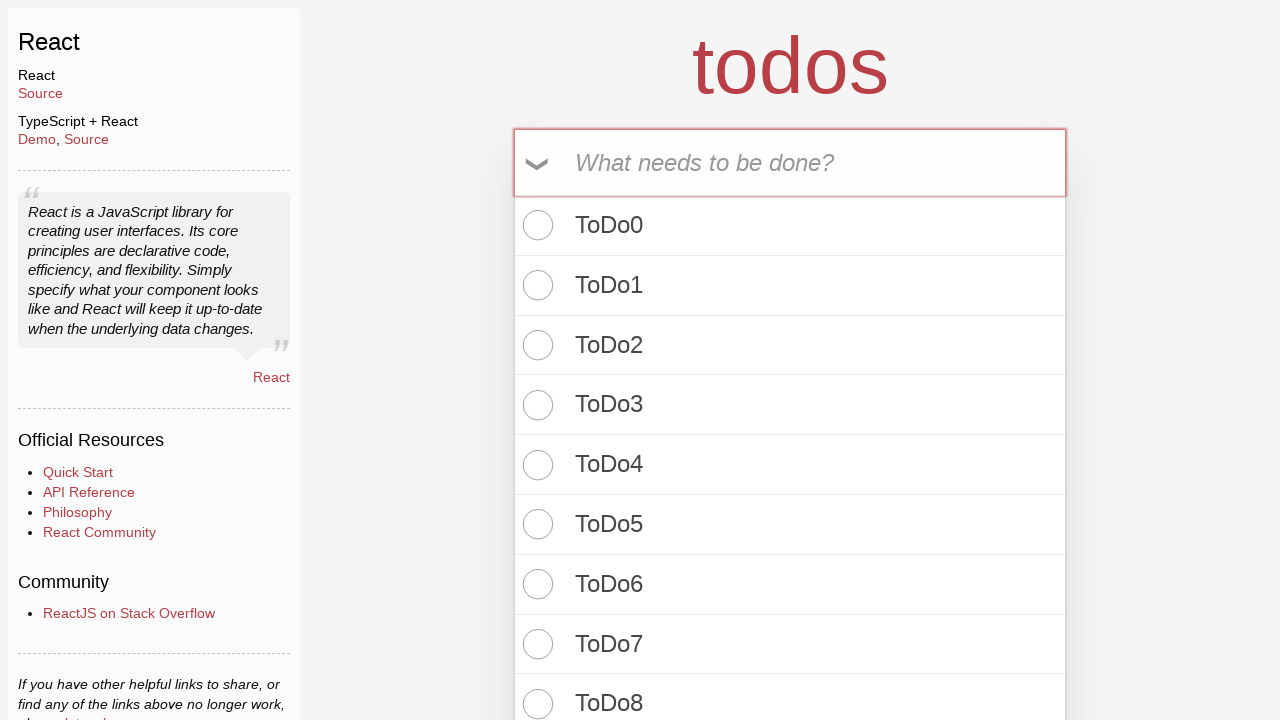

Filled new todo input with 'ToDo39' on input.new-todo
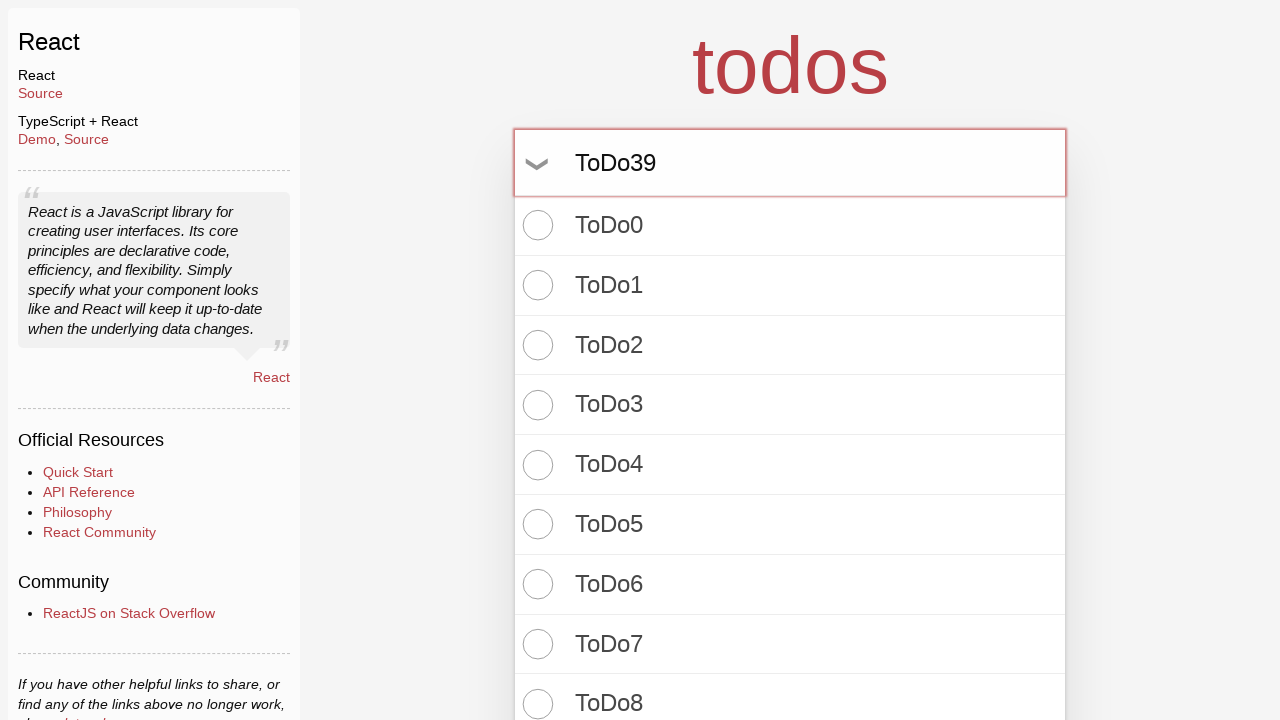

Pressed Enter to create todo item 40 of 100 on input.new-todo
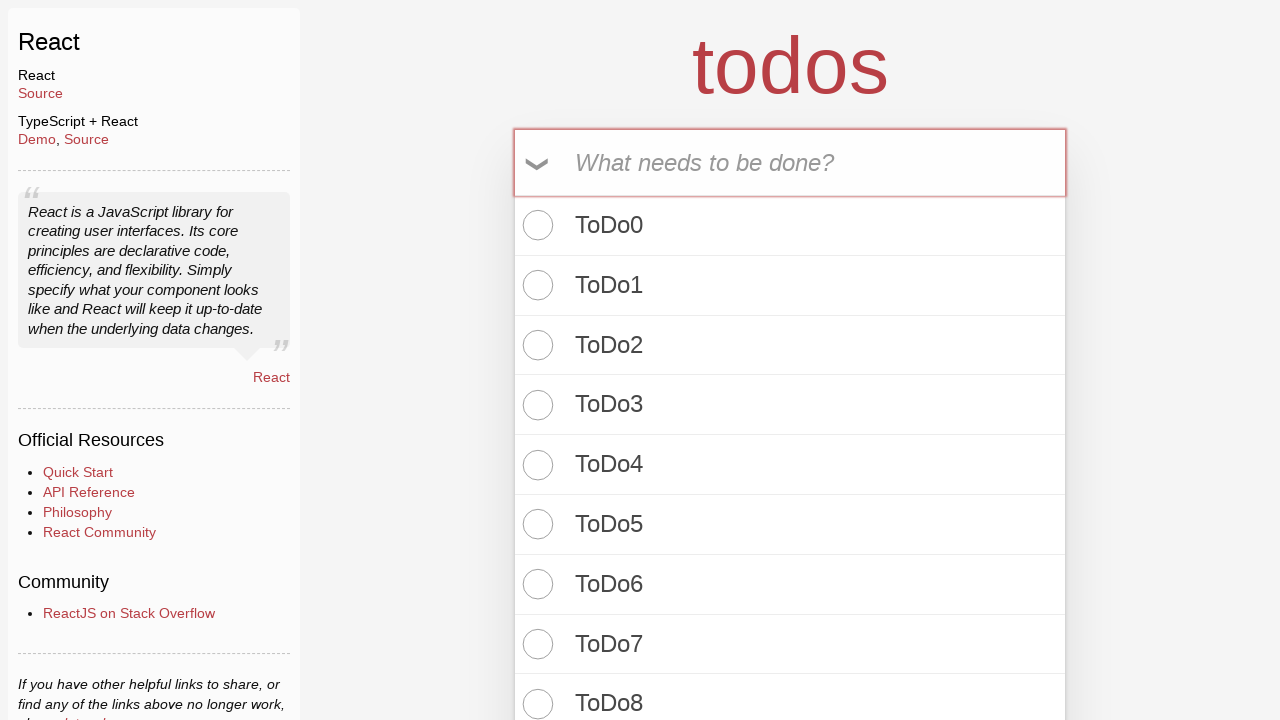

Filled new todo input with 'ToDo40' on input.new-todo
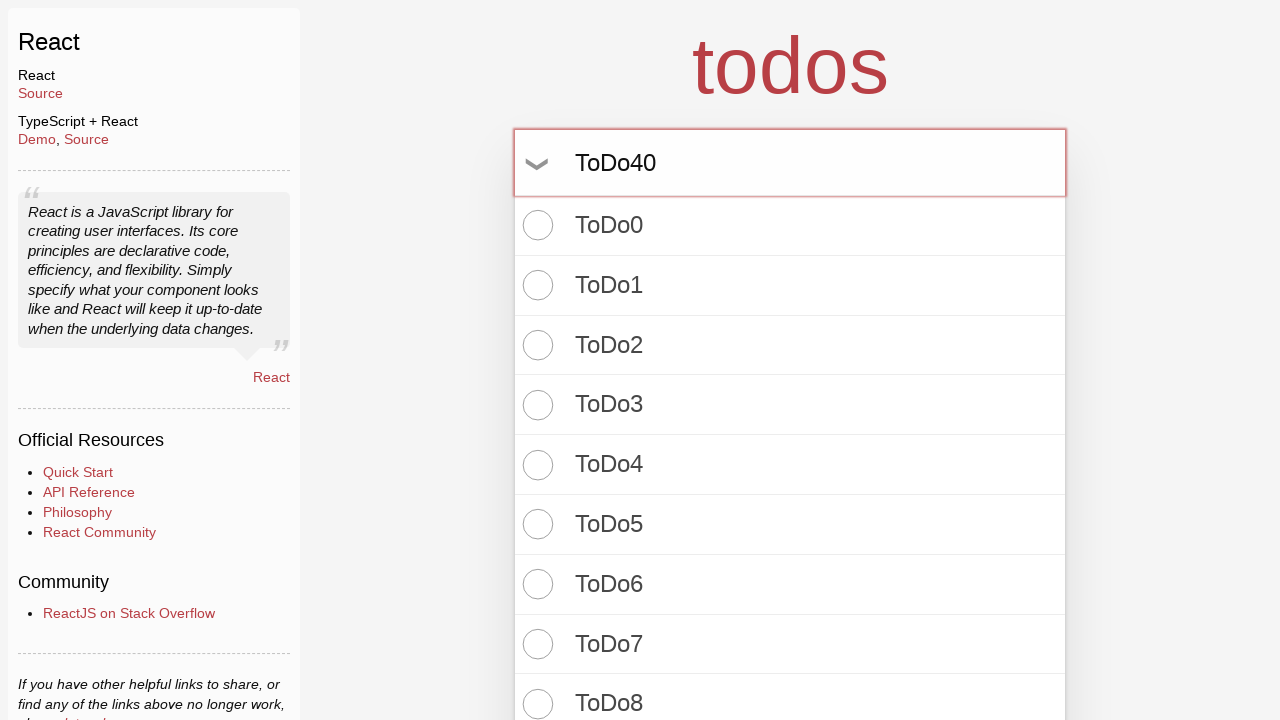

Pressed Enter to create todo item 41 of 100 on input.new-todo
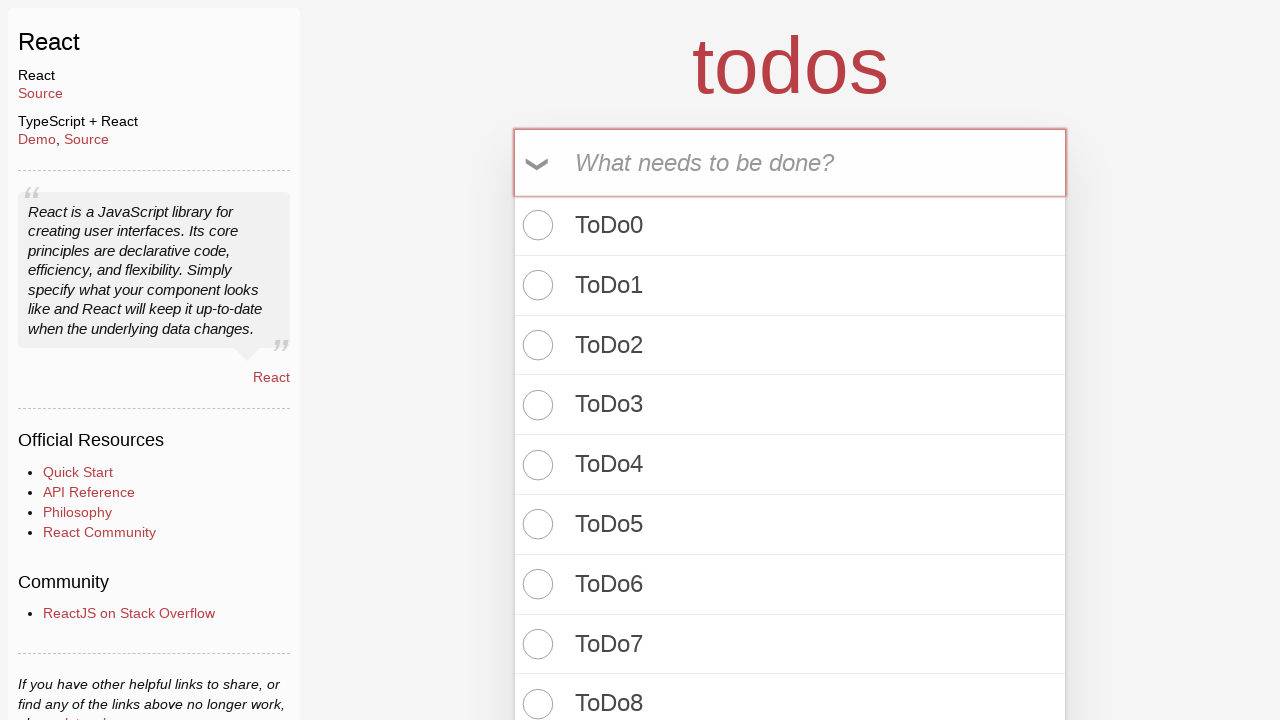

Filled new todo input with 'ToDo41' on input.new-todo
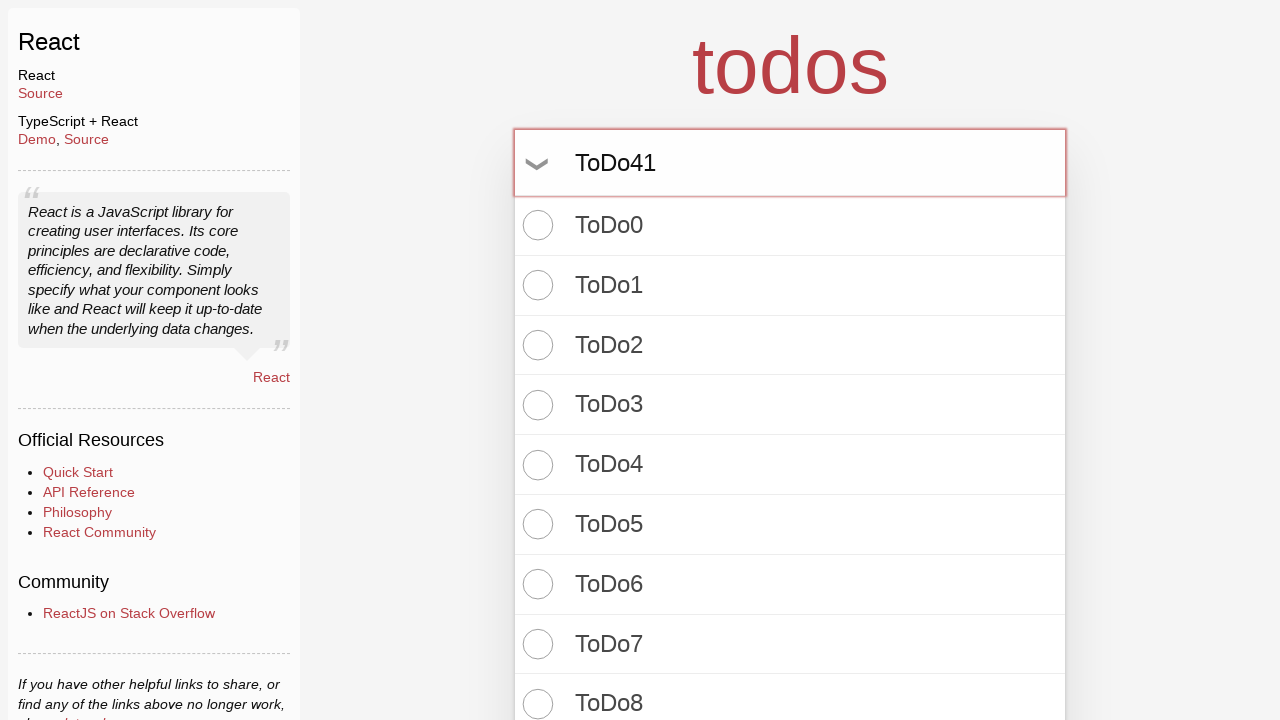

Pressed Enter to create todo item 42 of 100 on input.new-todo
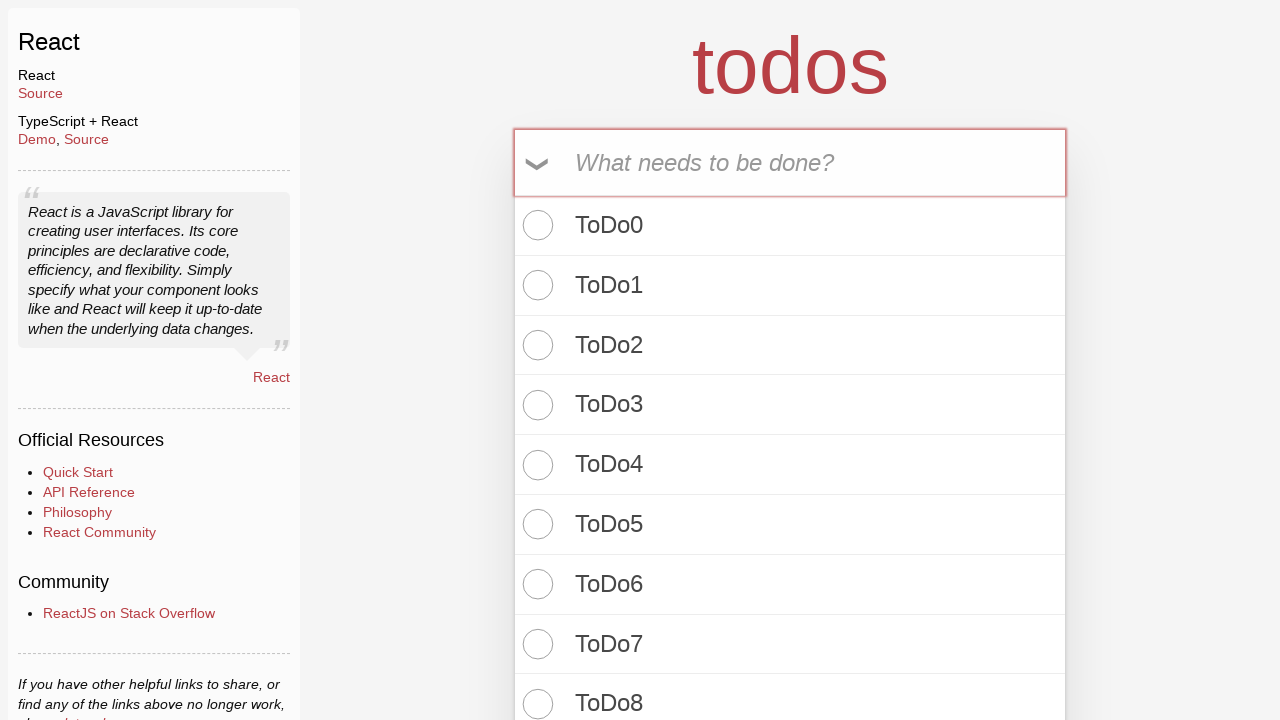

Filled new todo input with 'ToDo42' on input.new-todo
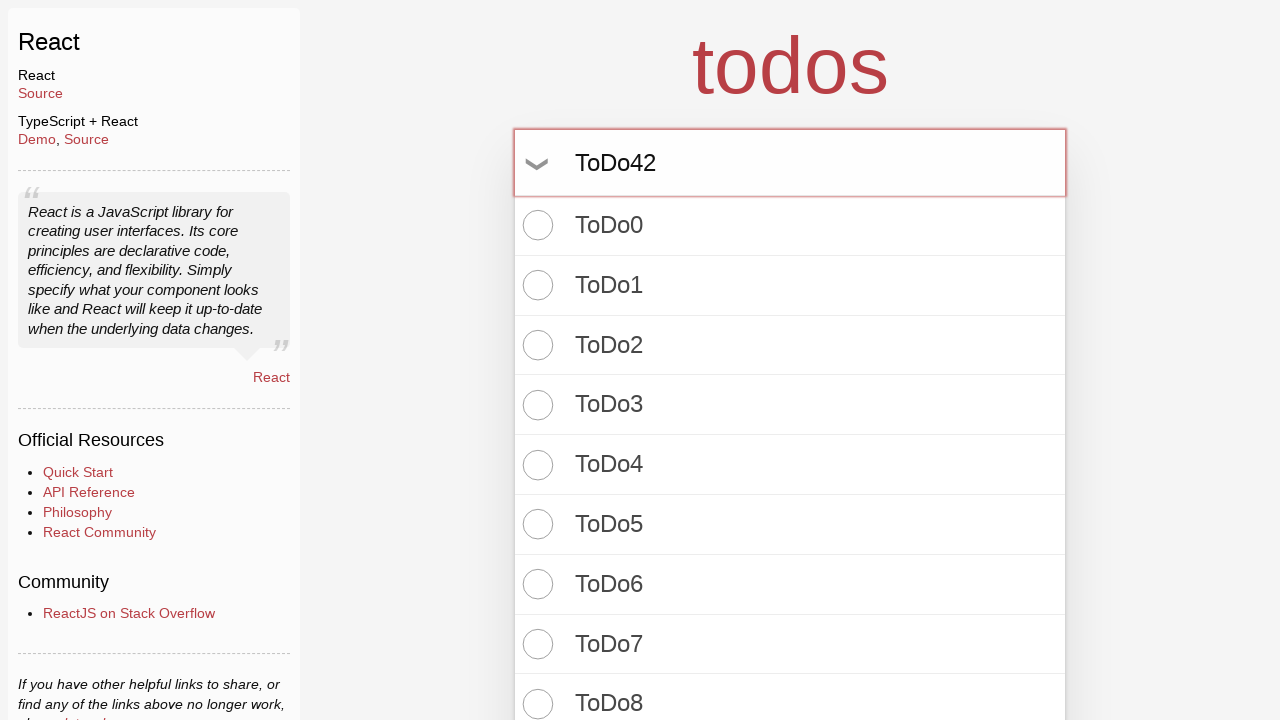

Pressed Enter to create todo item 43 of 100 on input.new-todo
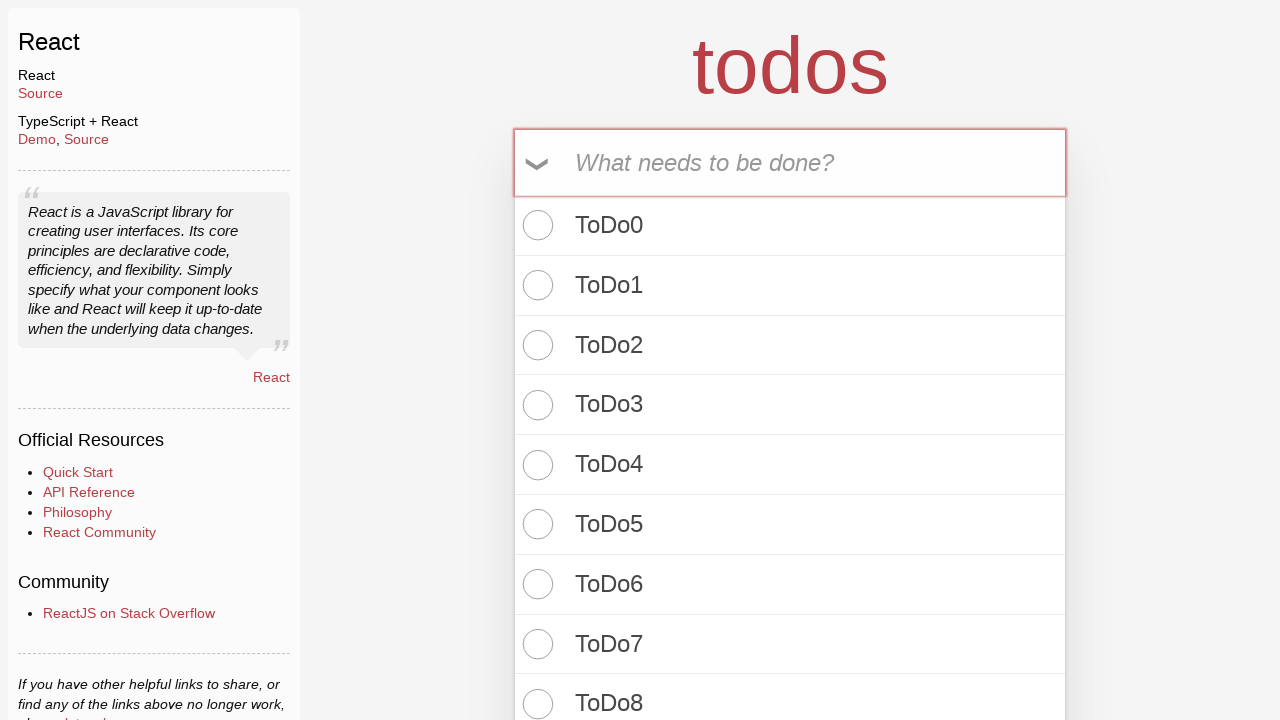

Filled new todo input with 'ToDo43' on input.new-todo
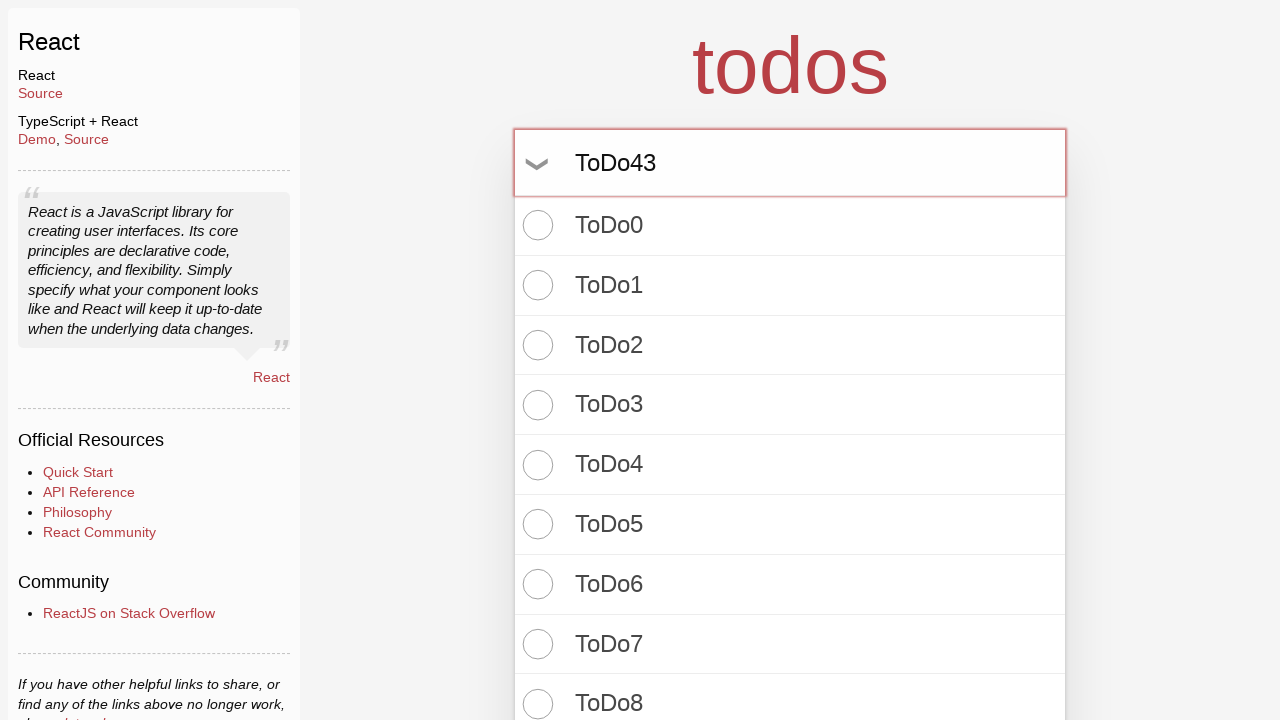

Pressed Enter to create todo item 44 of 100 on input.new-todo
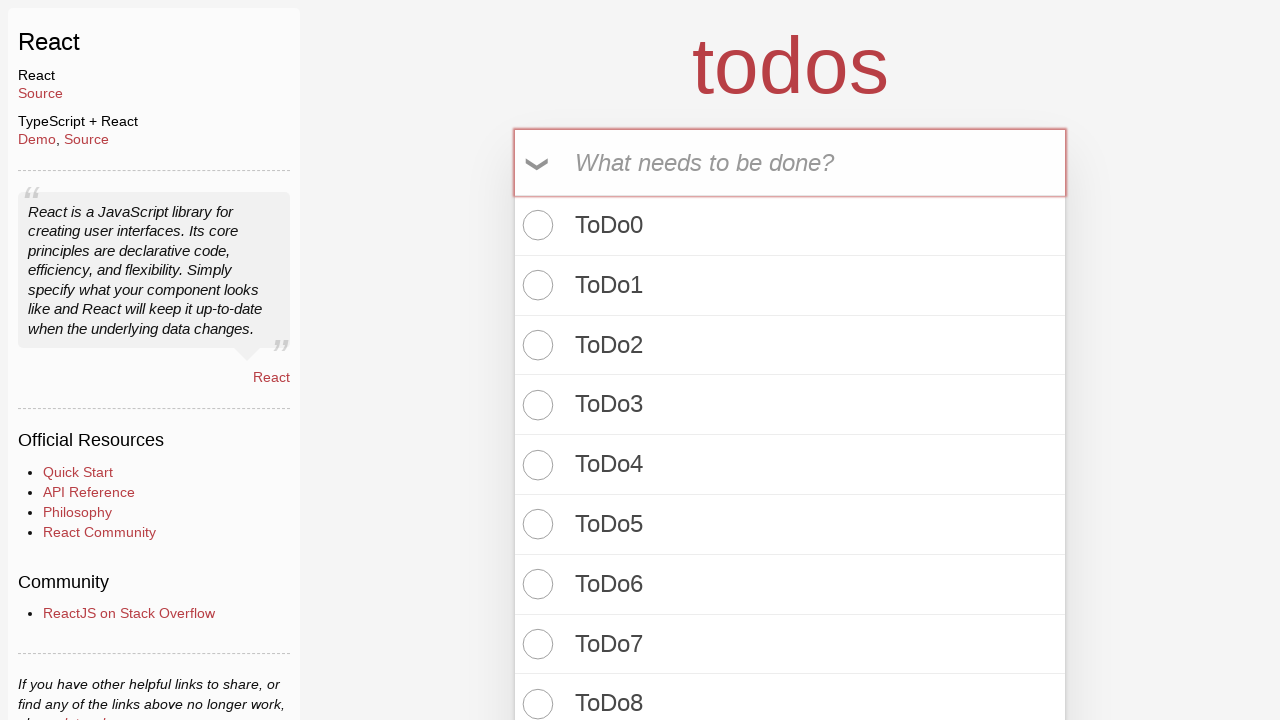

Filled new todo input with 'ToDo44' on input.new-todo
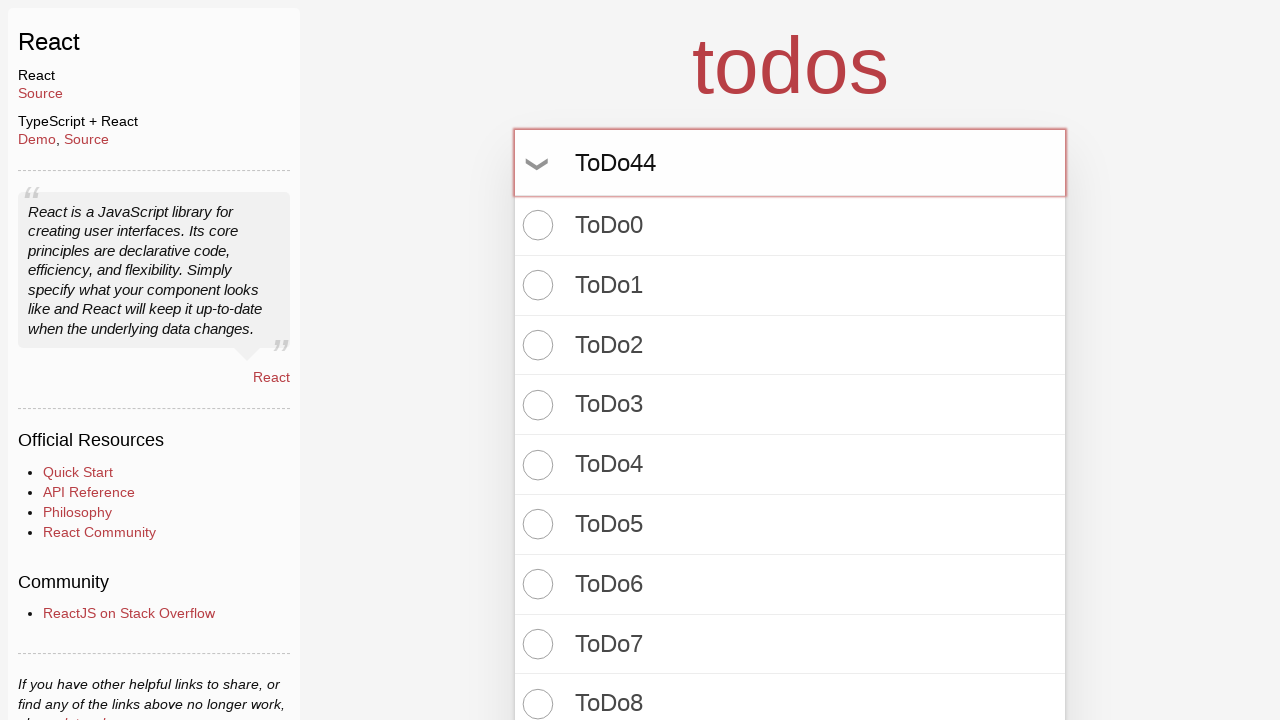

Pressed Enter to create todo item 45 of 100 on input.new-todo
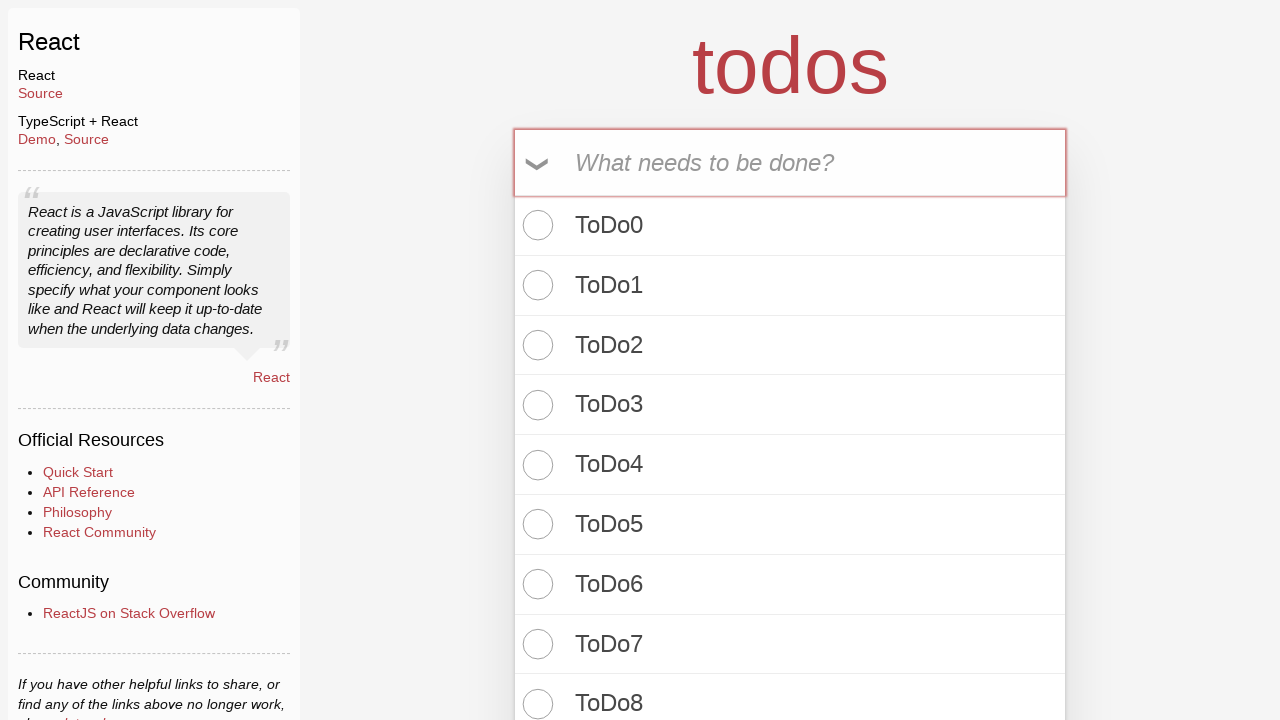

Filled new todo input with 'ToDo45' on input.new-todo
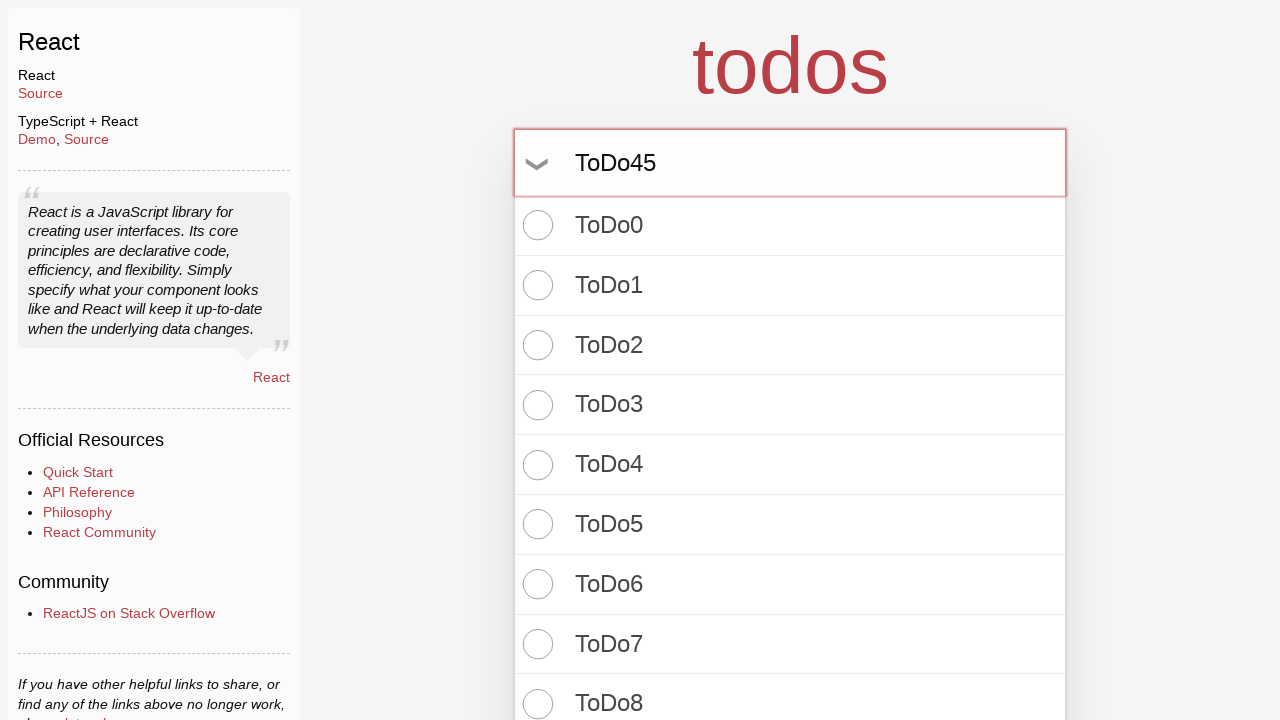

Pressed Enter to create todo item 46 of 100 on input.new-todo
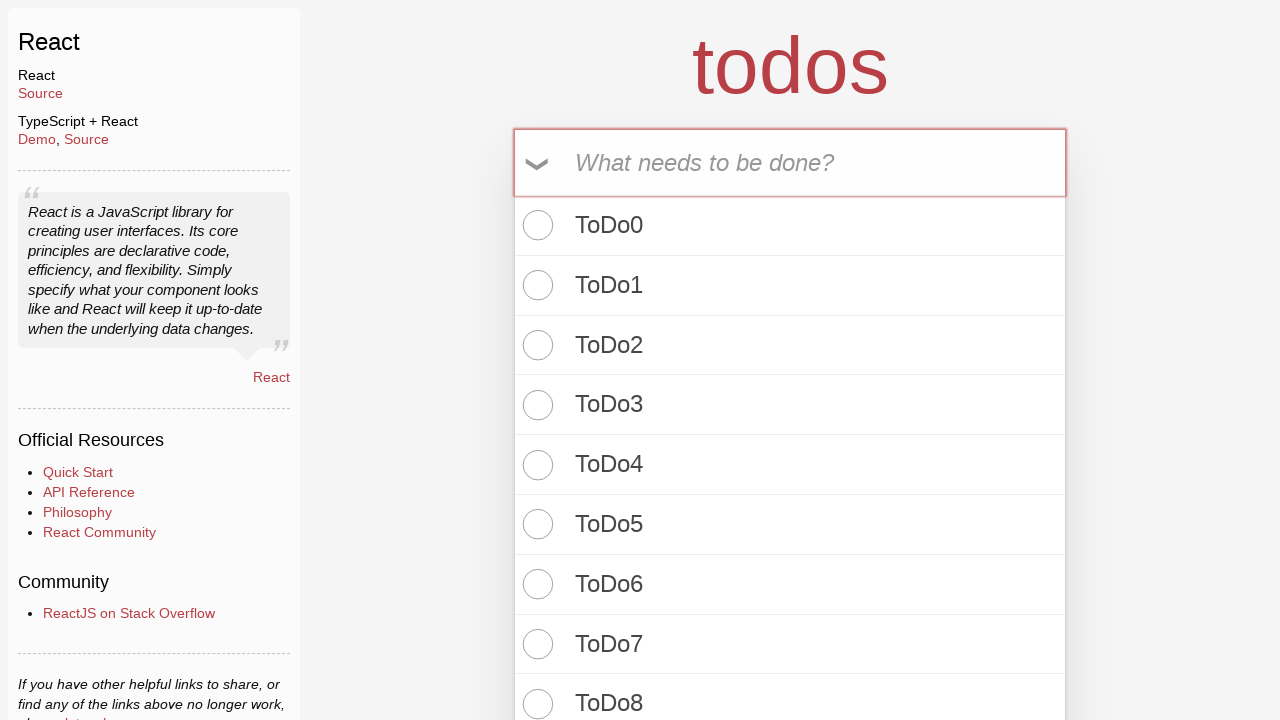

Filled new todo input with 'ToDo46' on input.new-todo
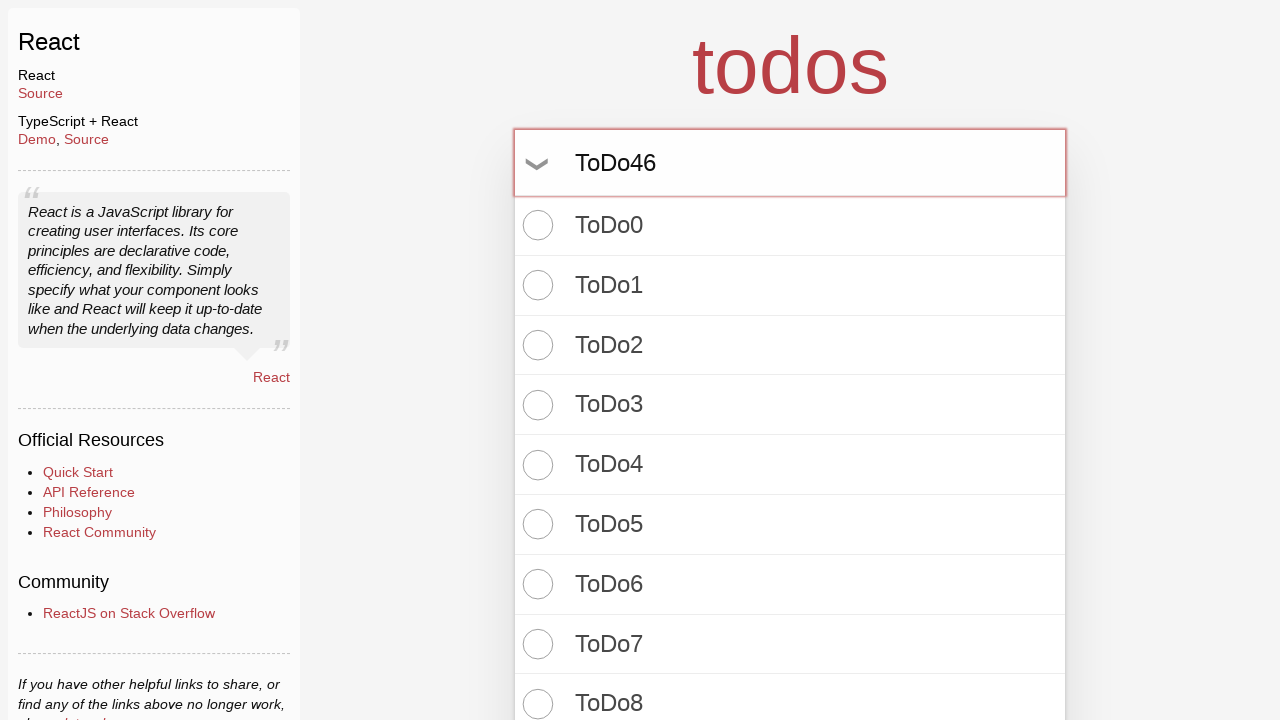

Pressed Enter to create todo item 47 of 100 on input.new-todo
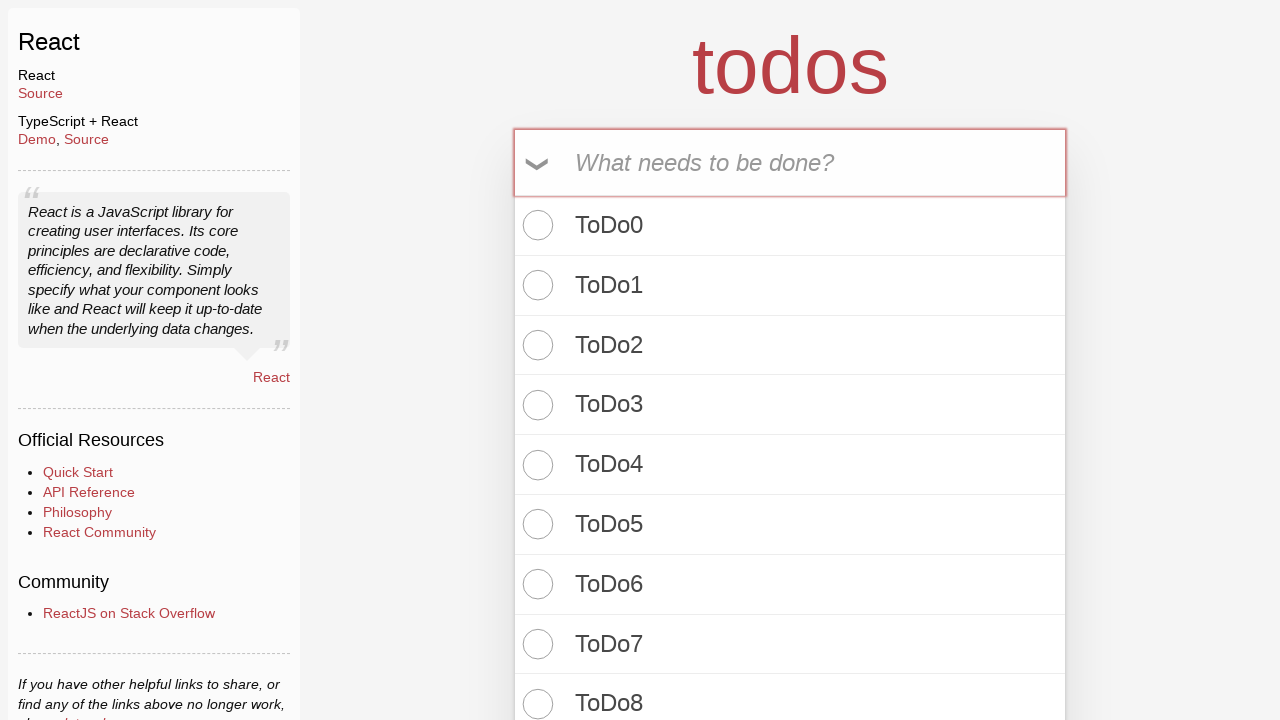

Filled new todo input with 'ToDo47' on input.new-todo
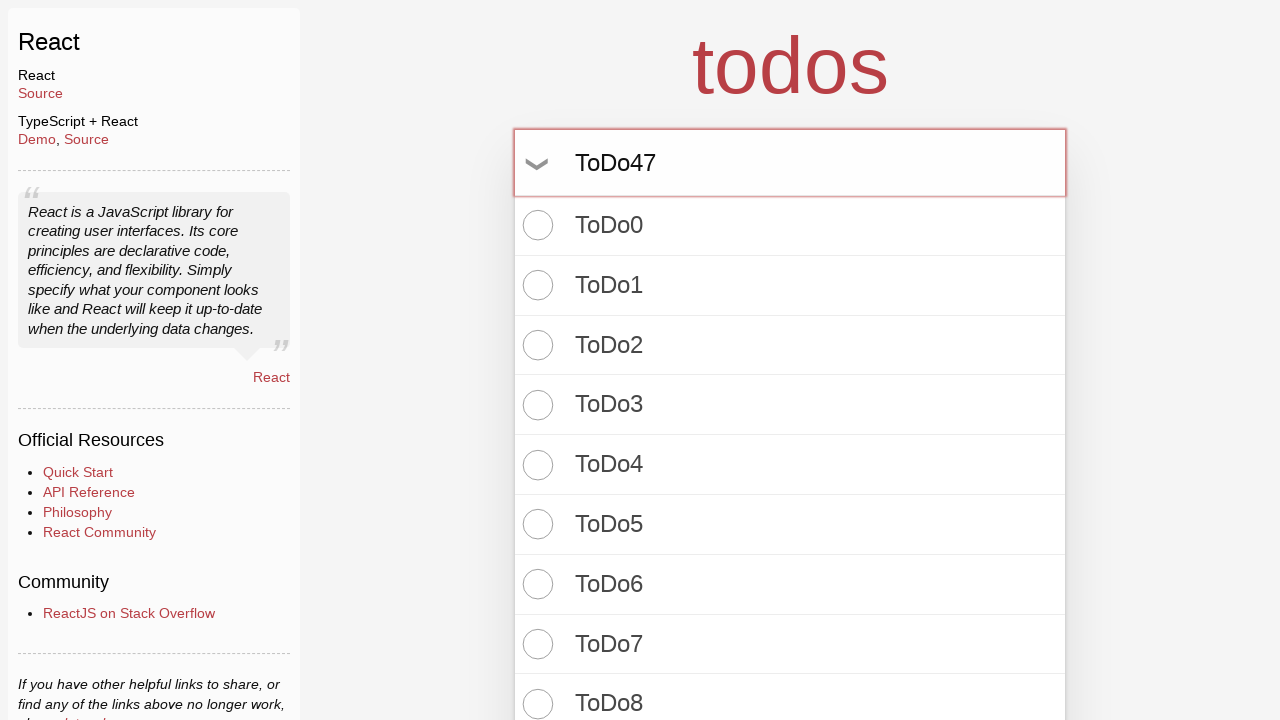

Pressed Enter to create todo item 48 of 100 on input.new-todo
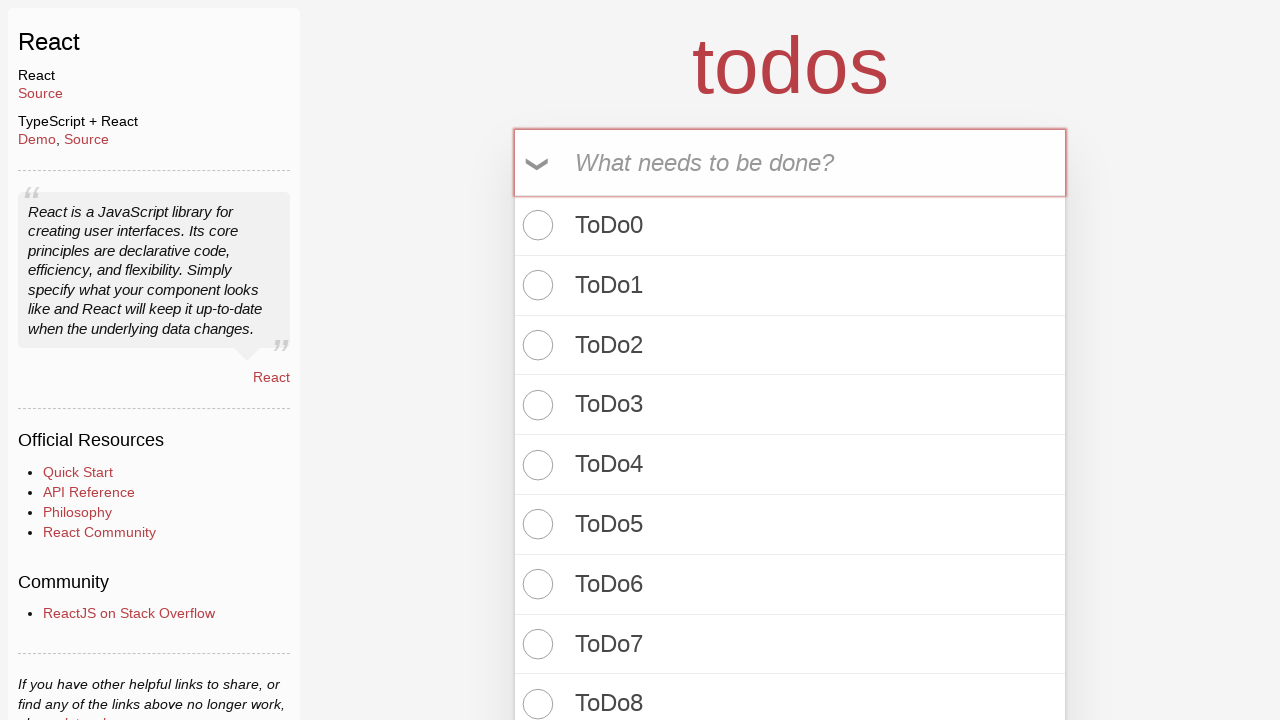

Filled new todo input with 'ToDo48' on input.new-todo
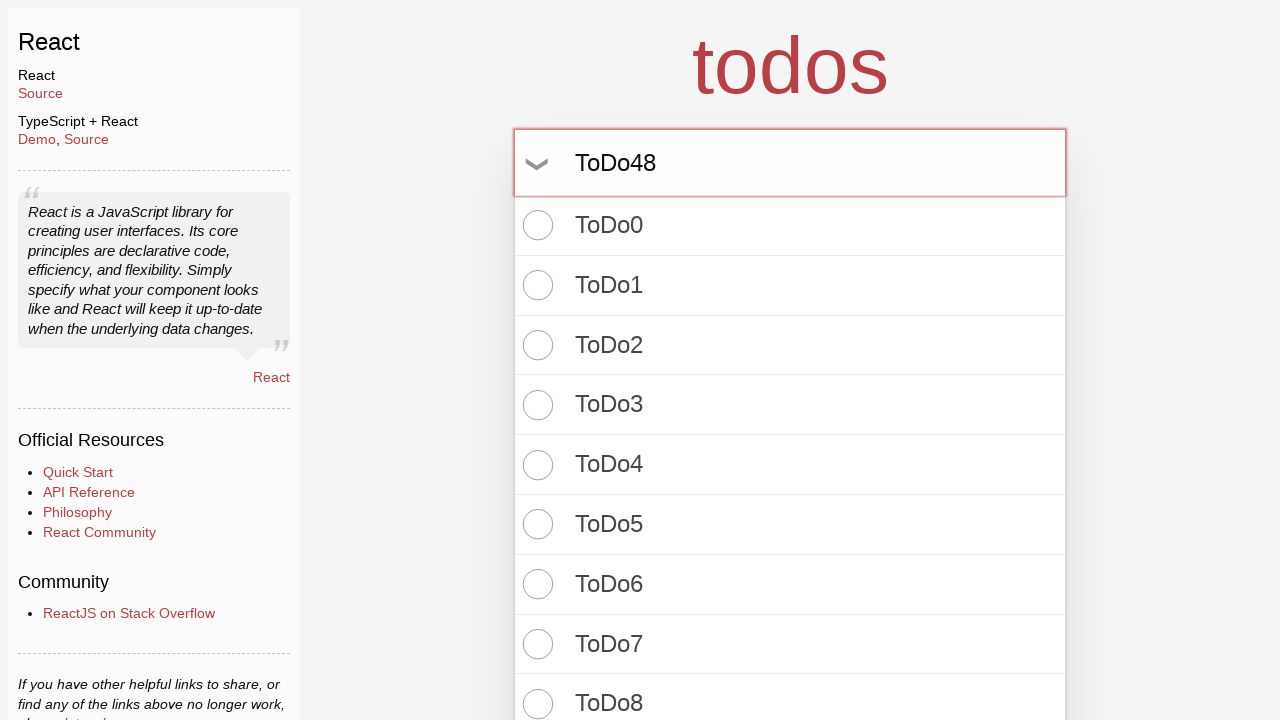

Pressed Enter to create todo item 49 of 100 on input.new-todo
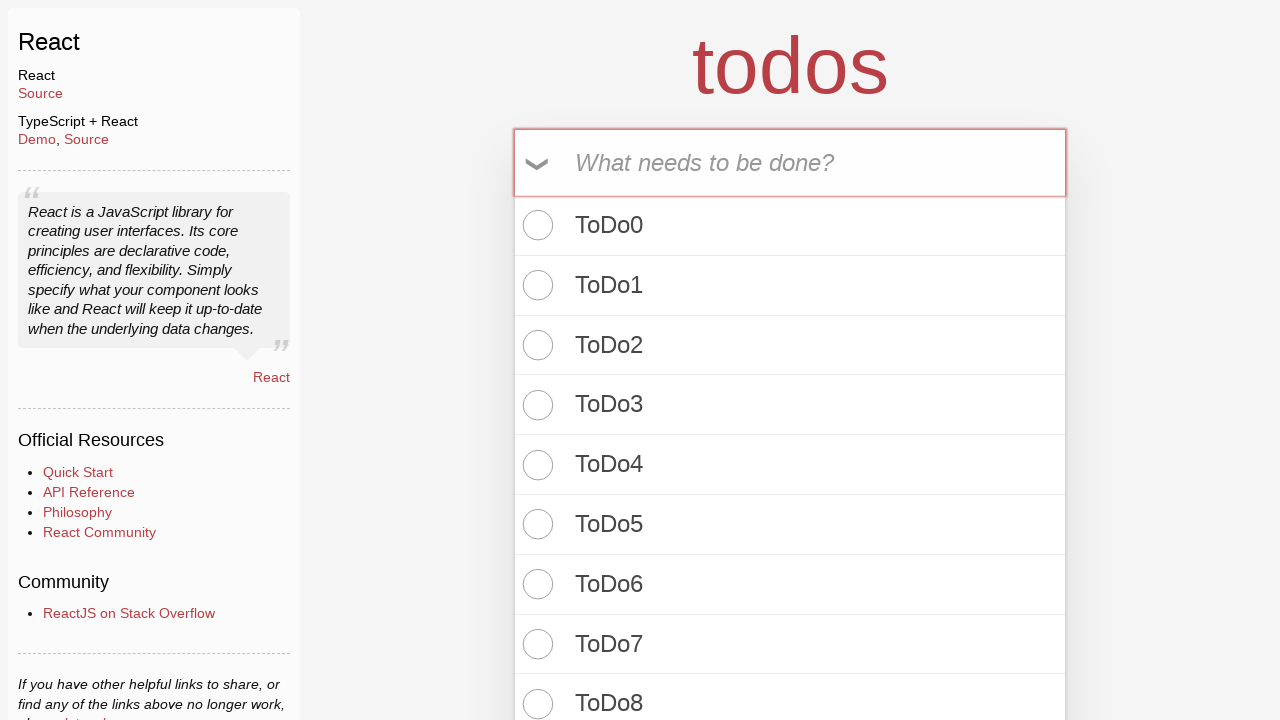

Filled new todo input with 'ToDo49' on input.new-todo
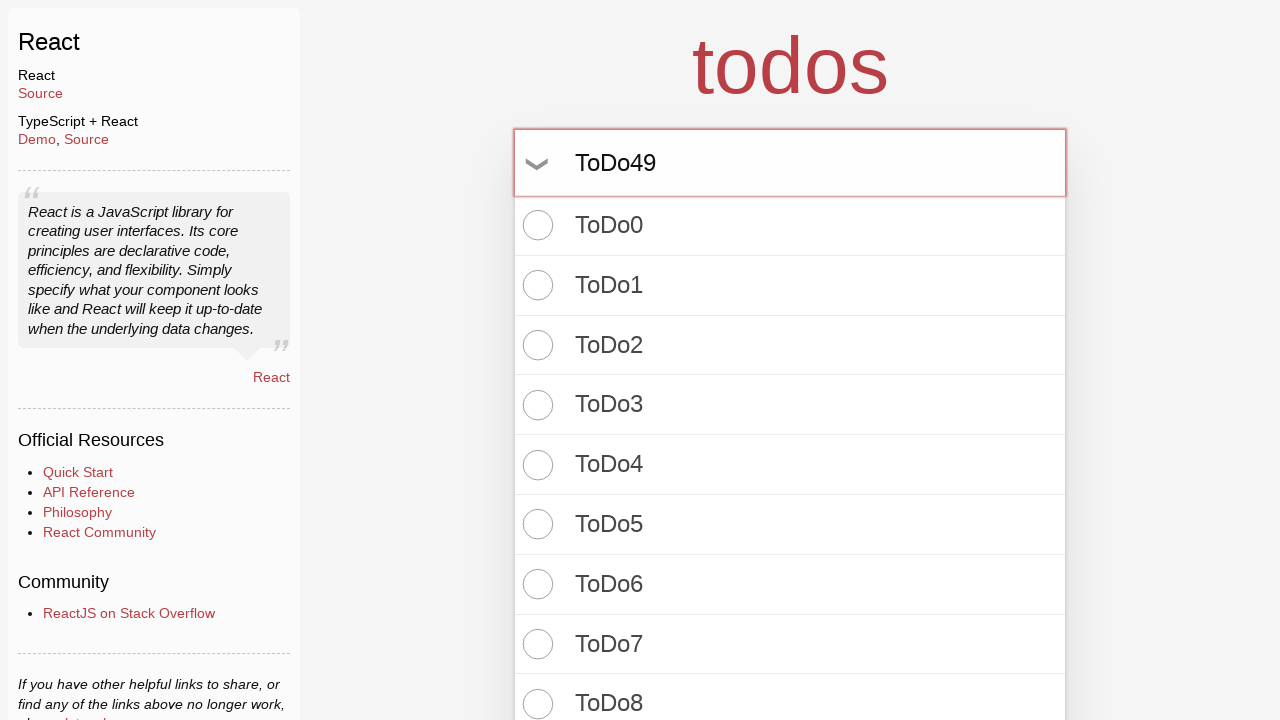

Pressed Enter to create todo item 50 of 100 on input.new-todo
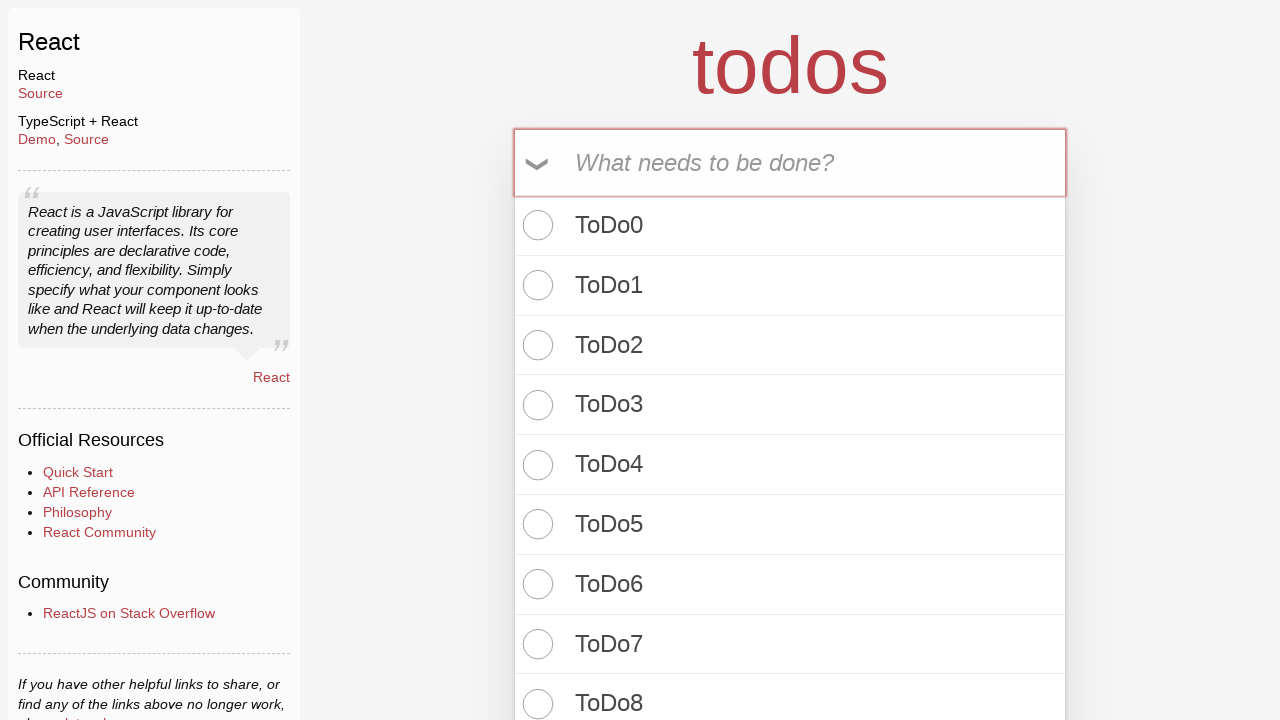

Filled new todo input with 'ToDo50' on input.new-todo
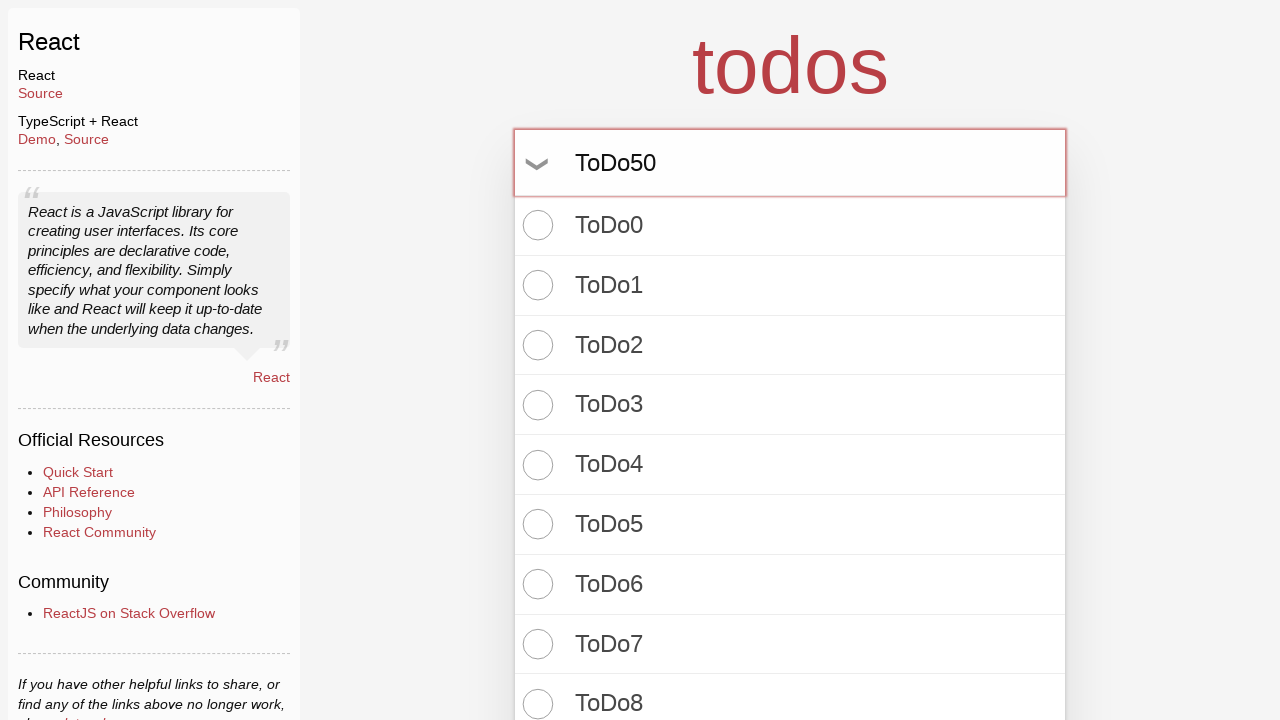

Pressed Enter to create todo item 51 of 100 on input.new-todo
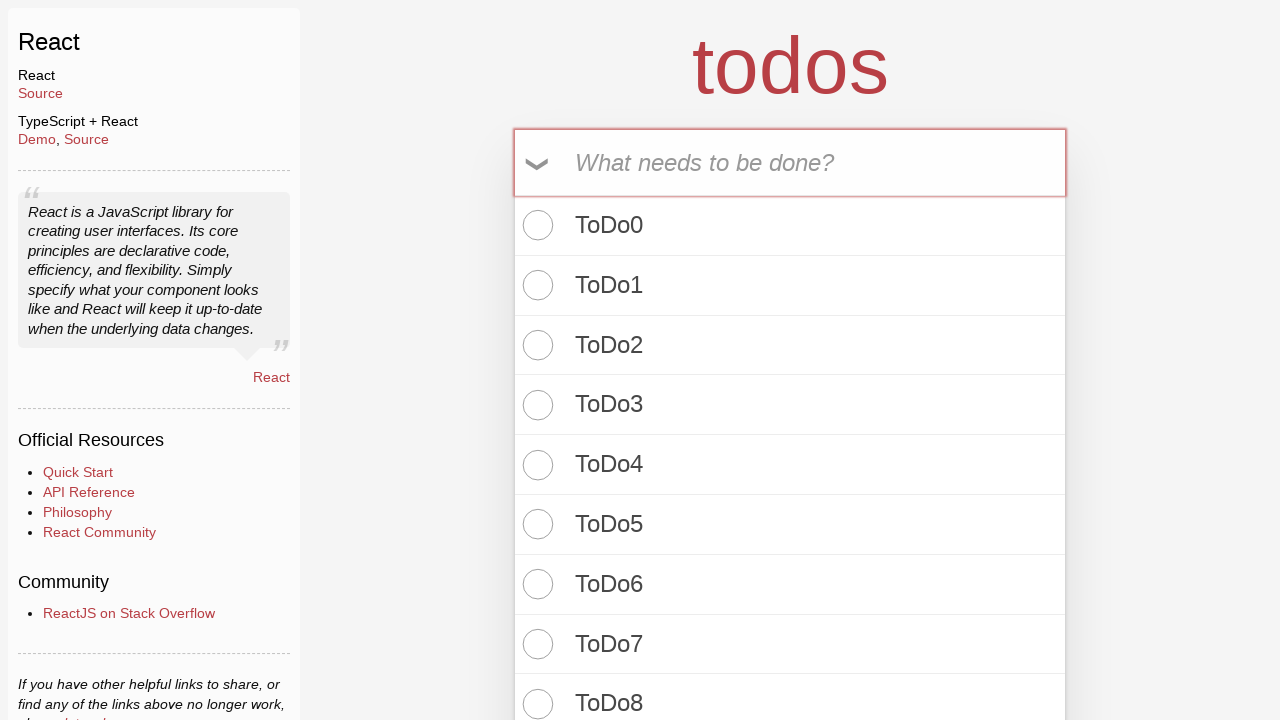

Filled new todo input with 'ToDo51' on input.new-todo
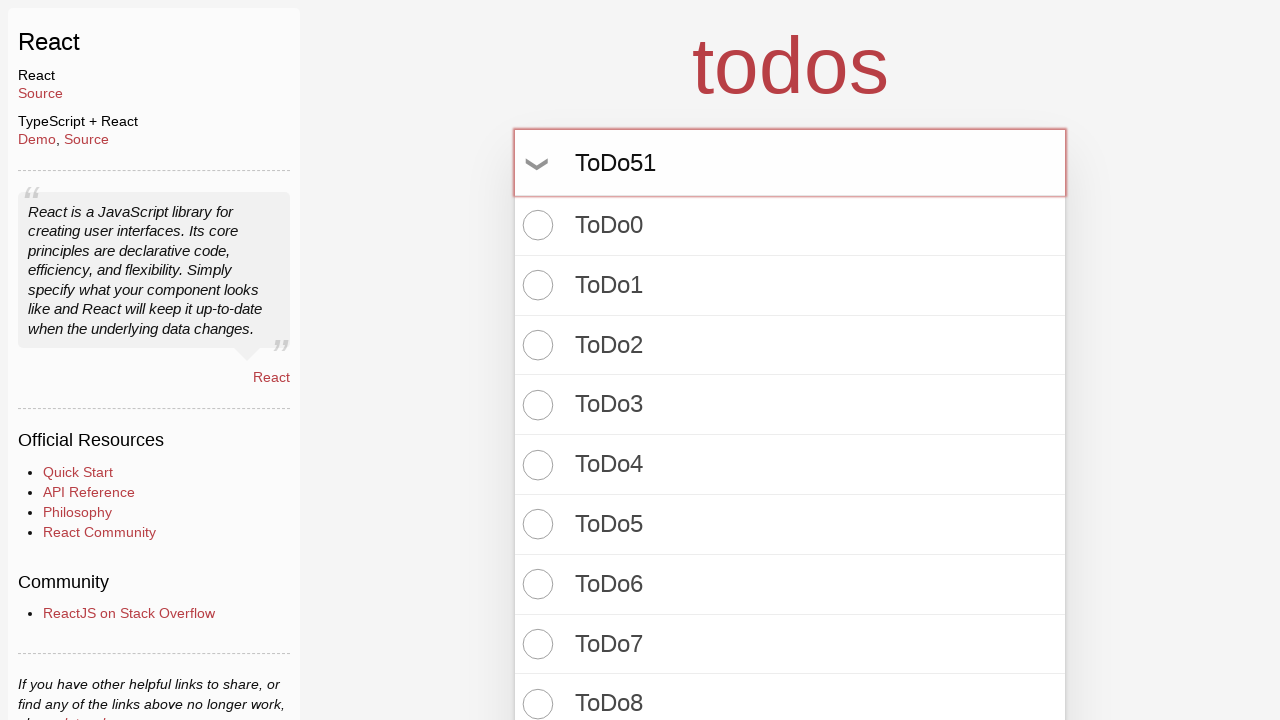

Pressed Enter to create todo item 52 of 100 on input.new-todo
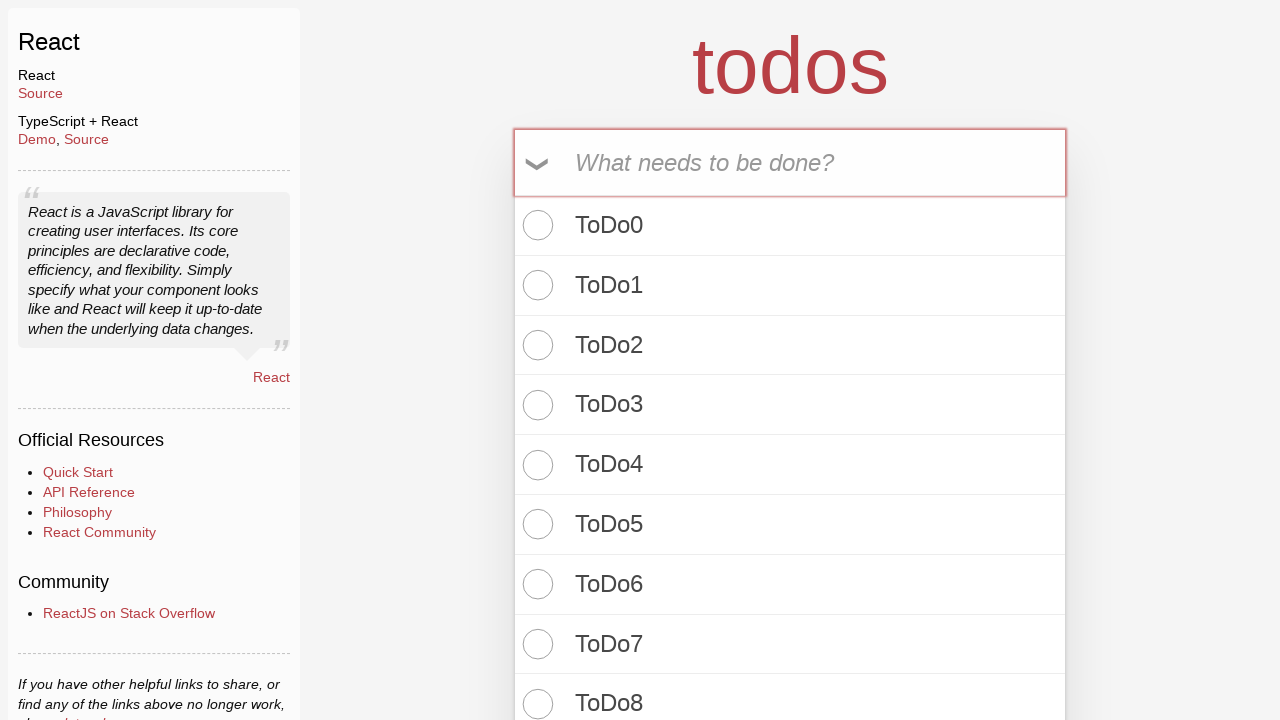

Filled new todo input with 'ToDo52' on input.new-todo
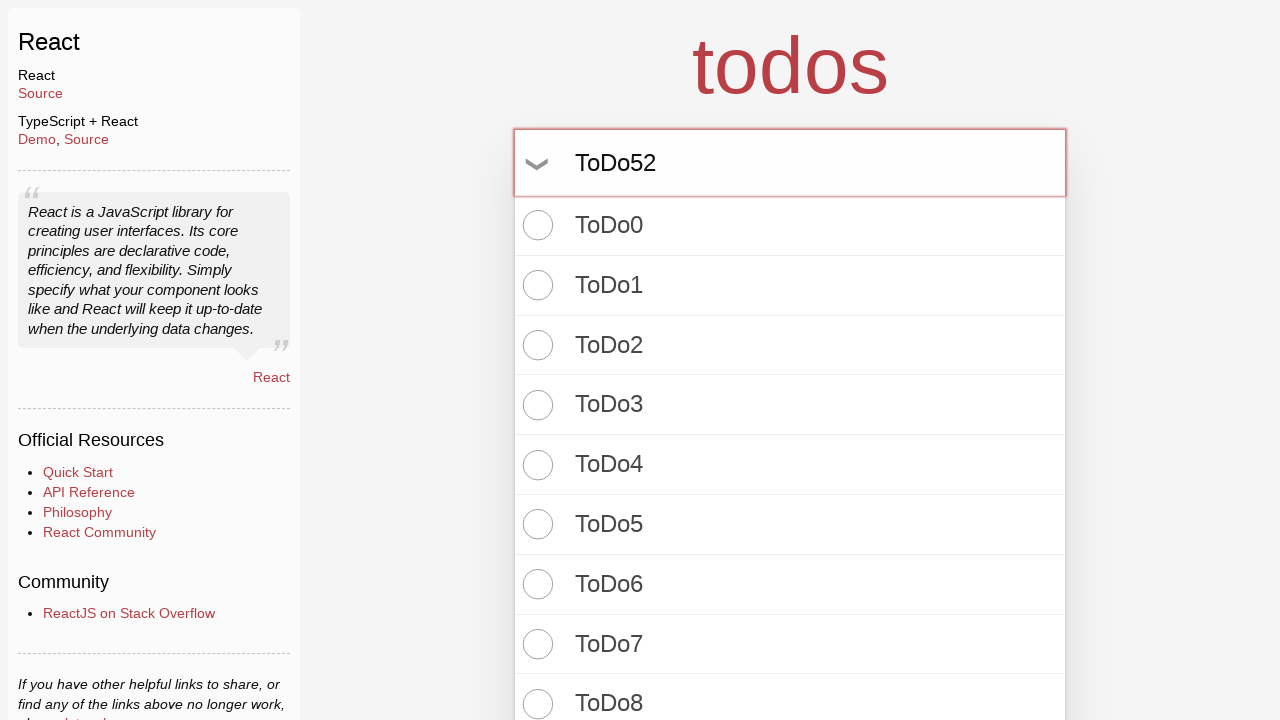

Pressed Enter to create todo item 53 of 100 on input.new-todo
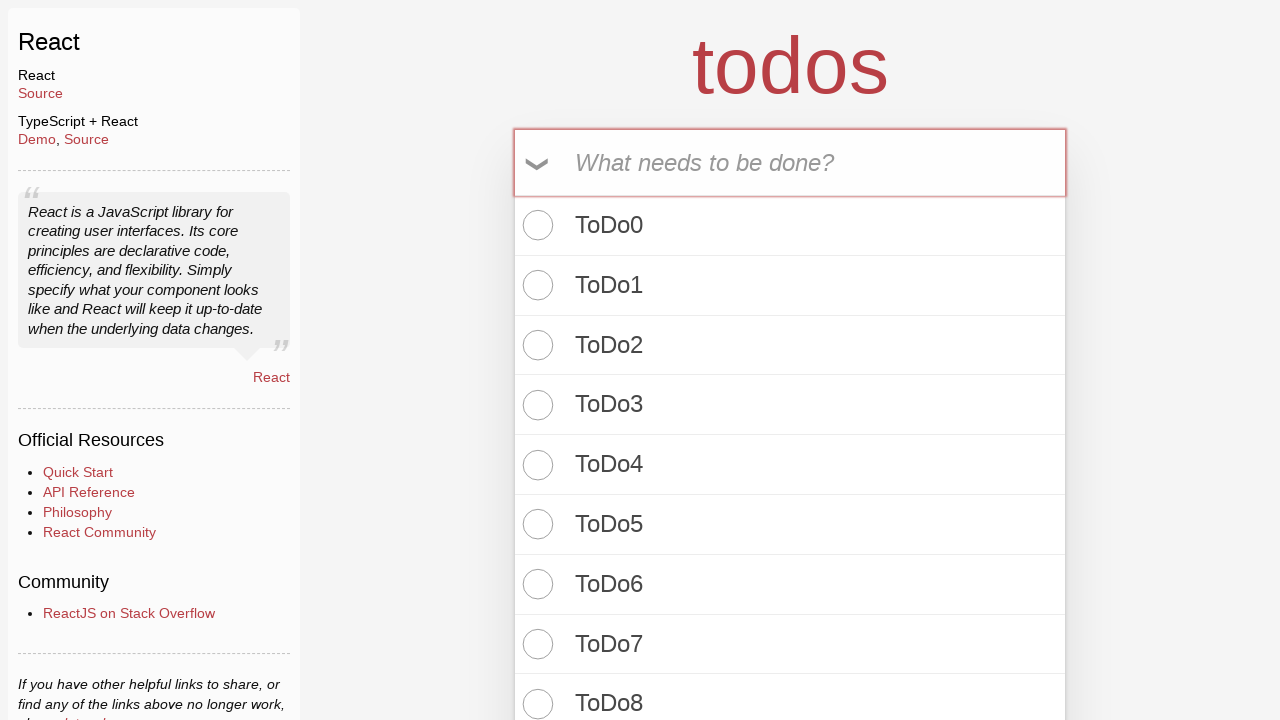

Filled new todo input with 'ToDo53' on input.new-todo
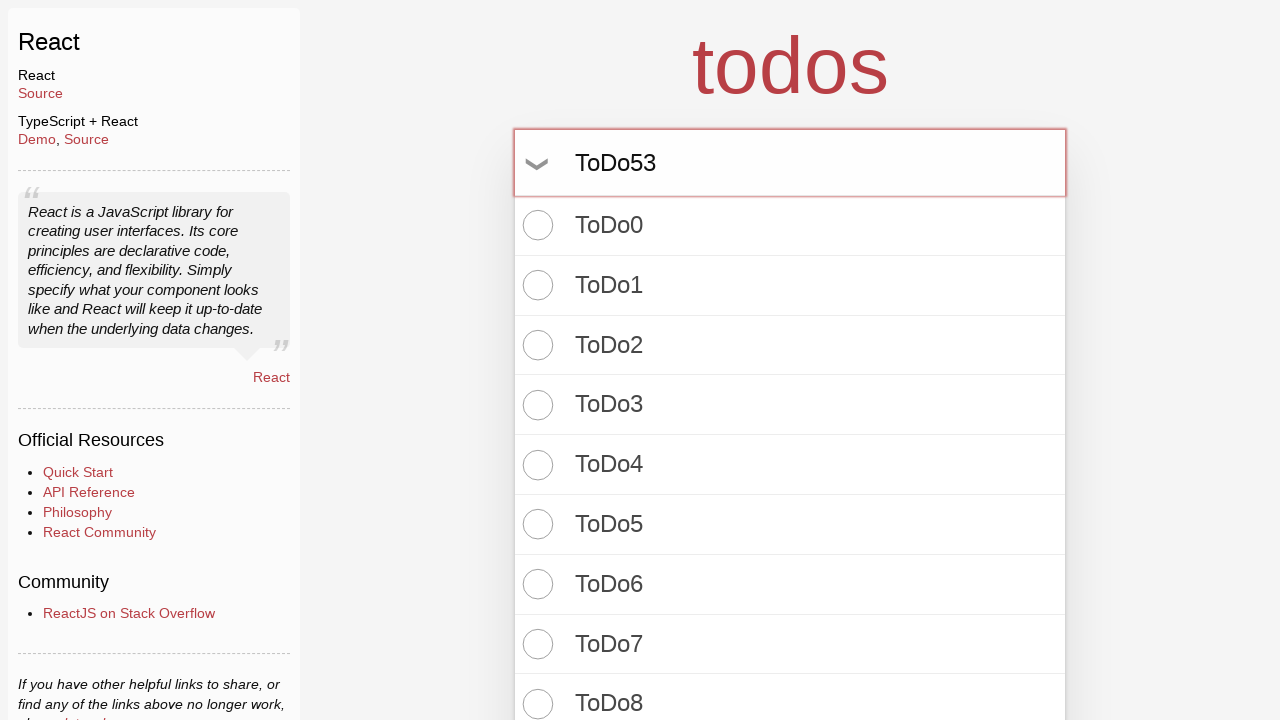

Pressed Enter to create todo item 54 of 100 on input.new-todo
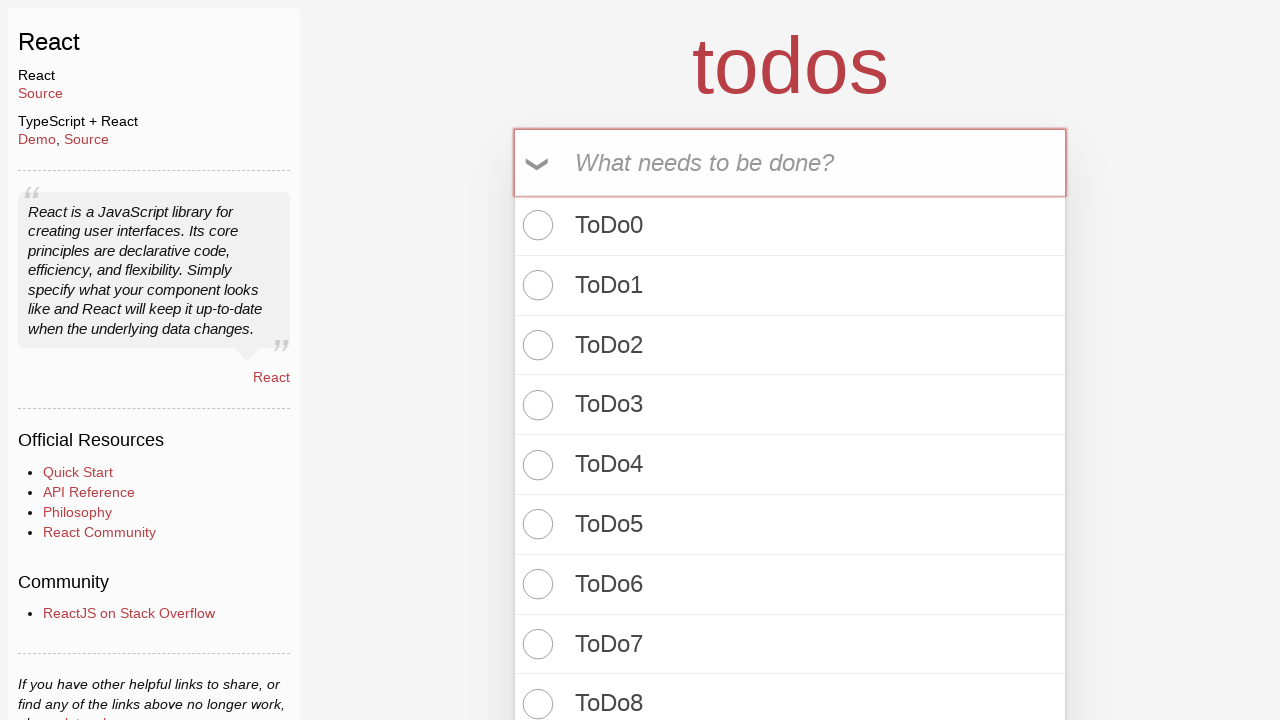

Filled new todo input with 'ToDo54' on input.new-todo
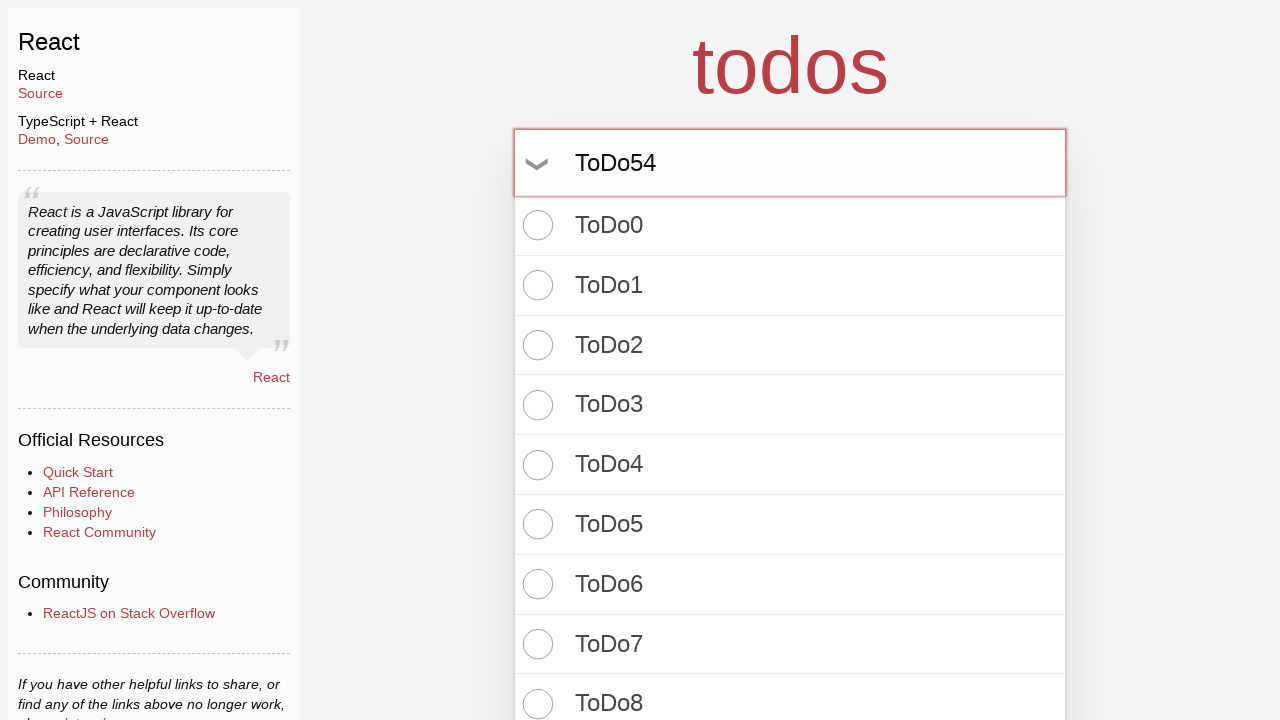

Pressed Enter to create todo item 55 of 100 on input.new-todo
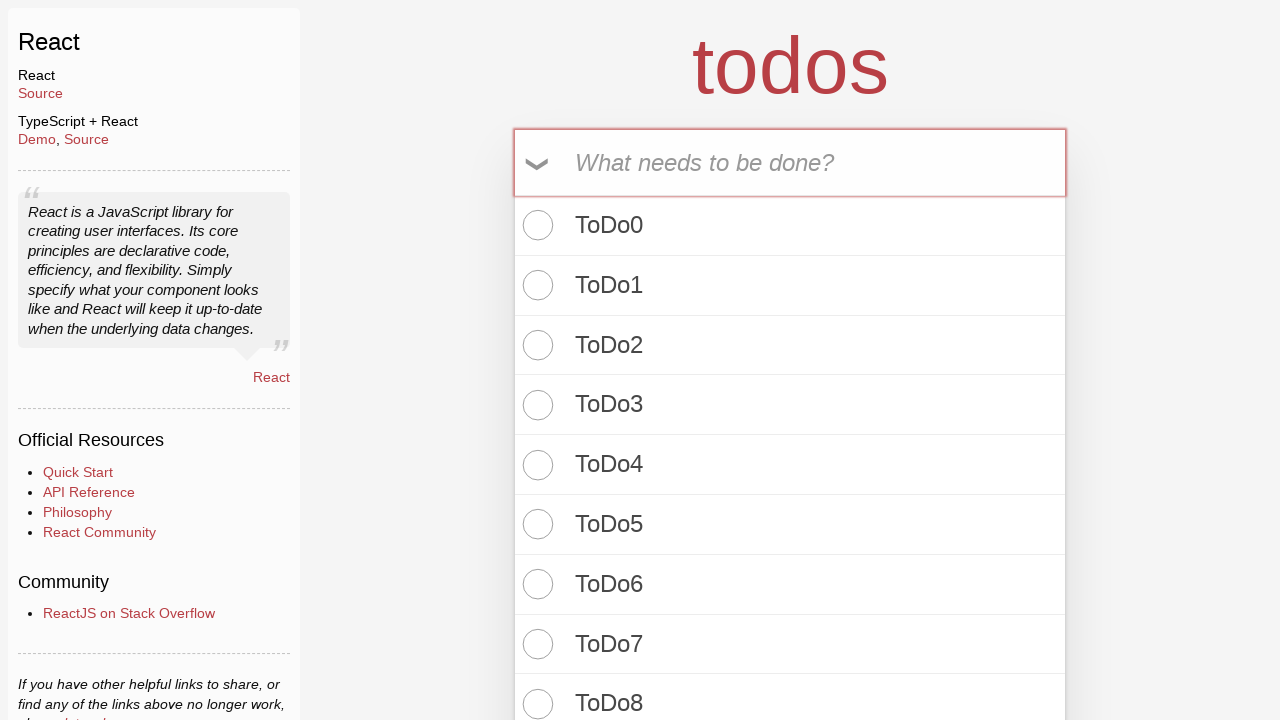

Filled new todo input with 'ToDo55' on input.new-todo
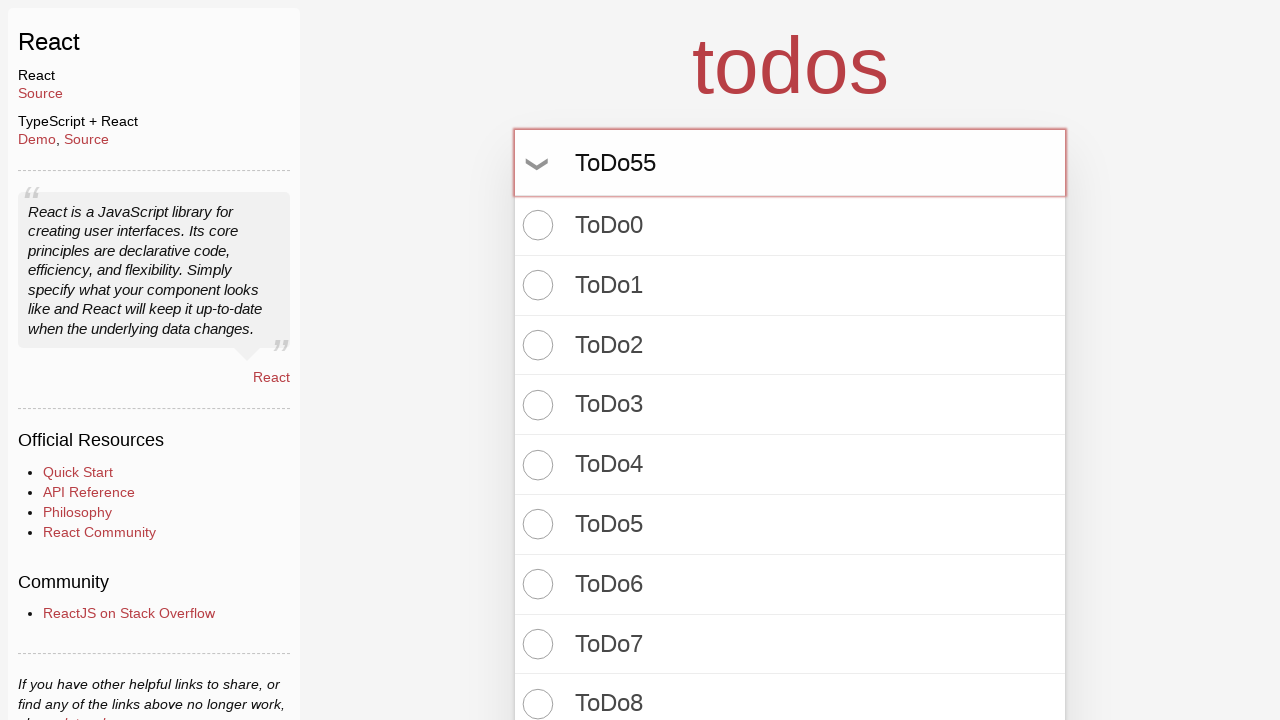

Pressed Enter to create todo item 56 of 100 on input.new-todo
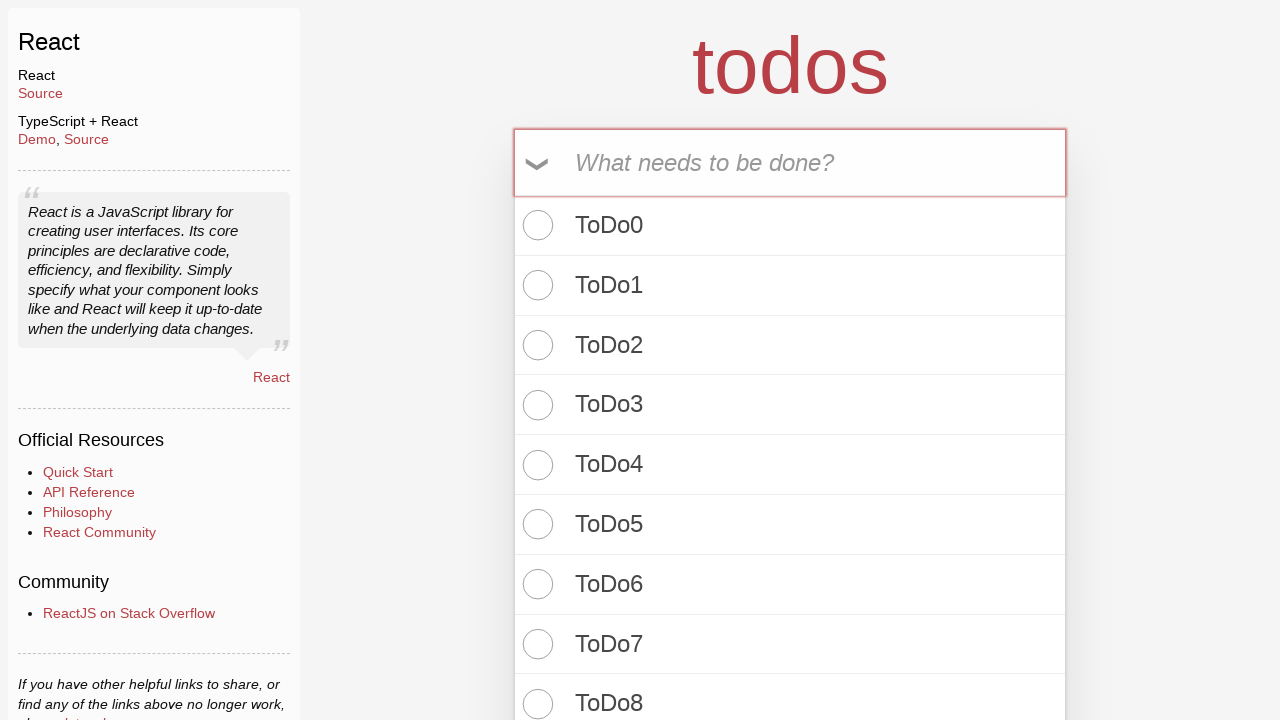

Filled new todo input with 'ToDo56' on input.new-todo
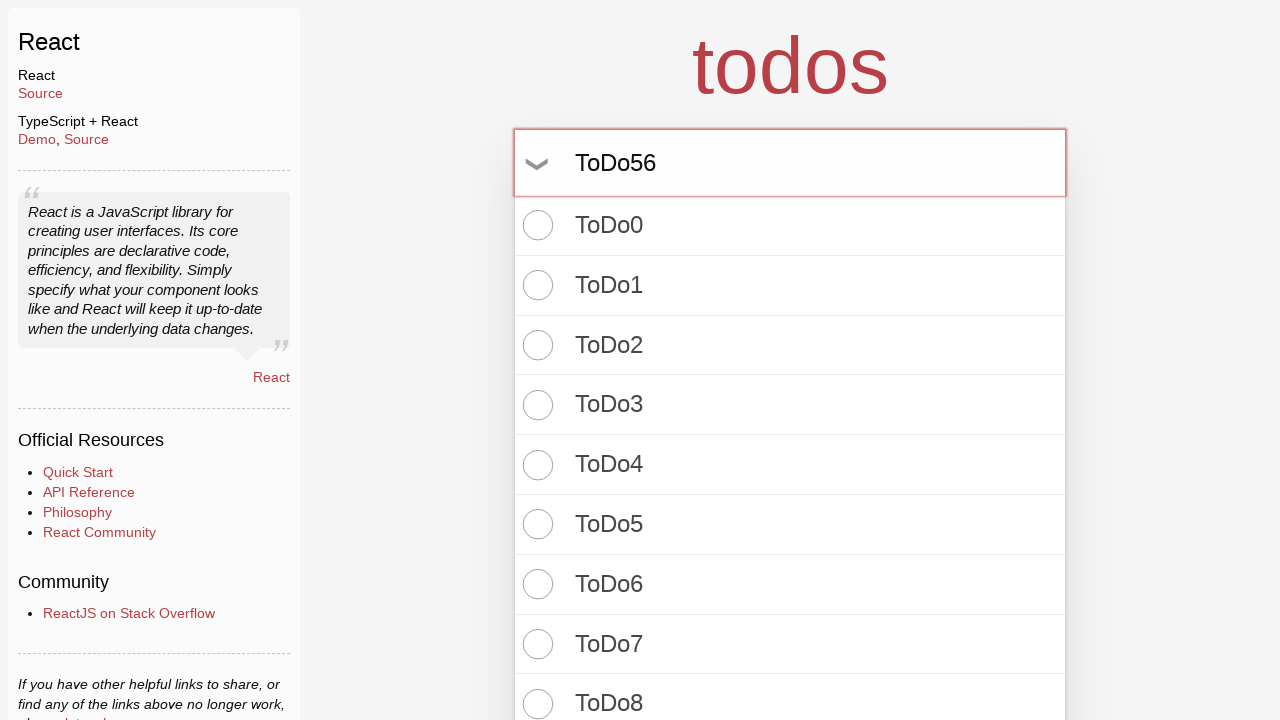

Pressed Enter to create todo item 57 of 100 on input.new-todo
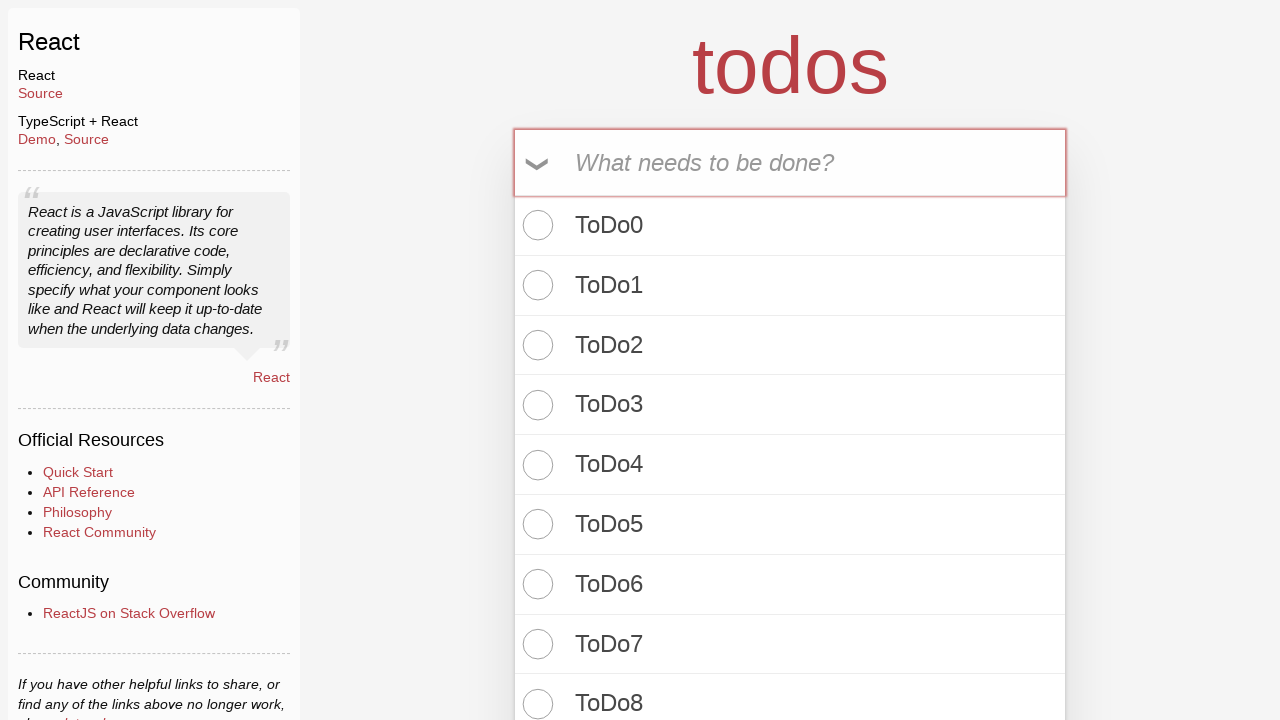

Filled new todo input with 'ToDo57' on input.new-todo
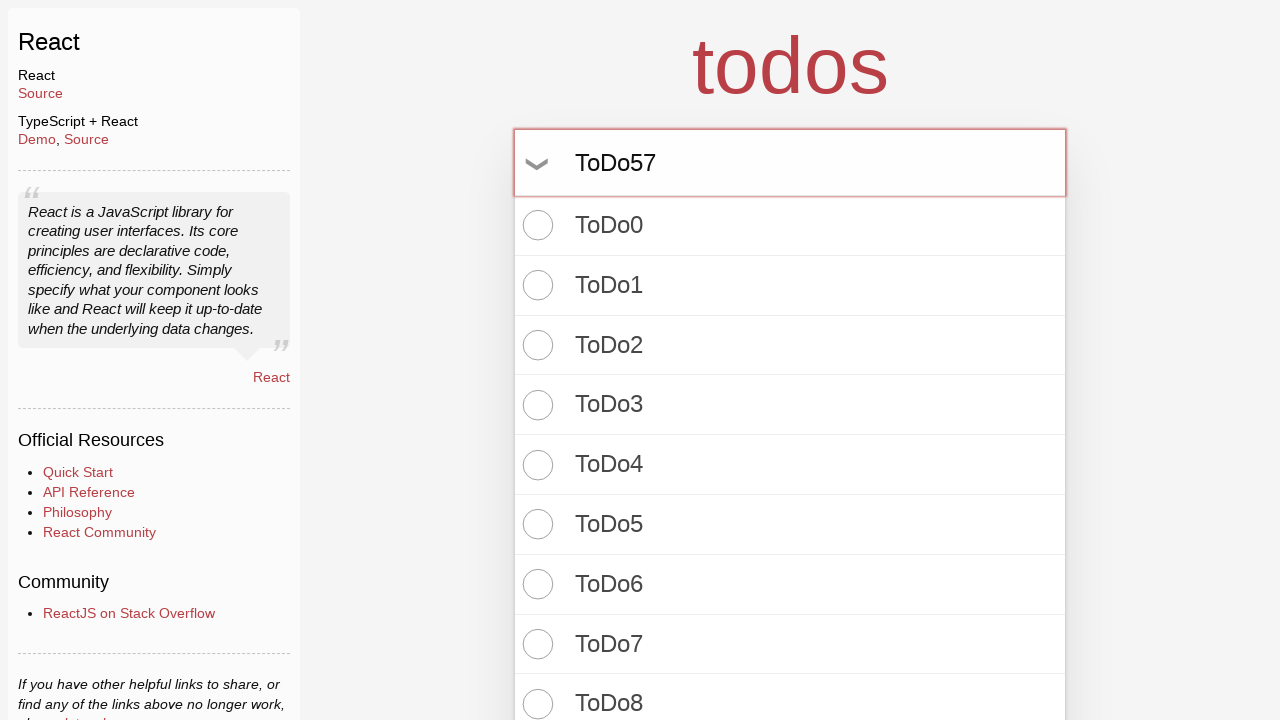

Pressed Enter to create todo item 58 of 100 on input.new-todo
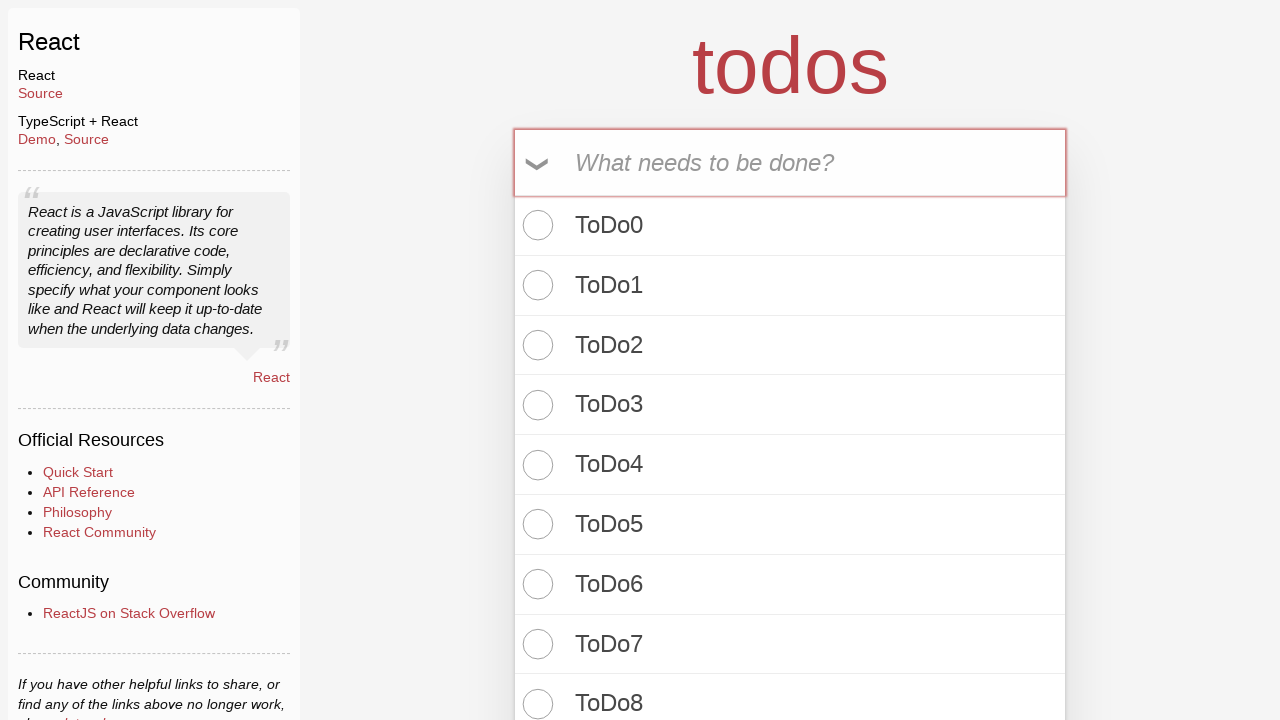

Filled new todo input with 'ToDo58' on input.new-todo
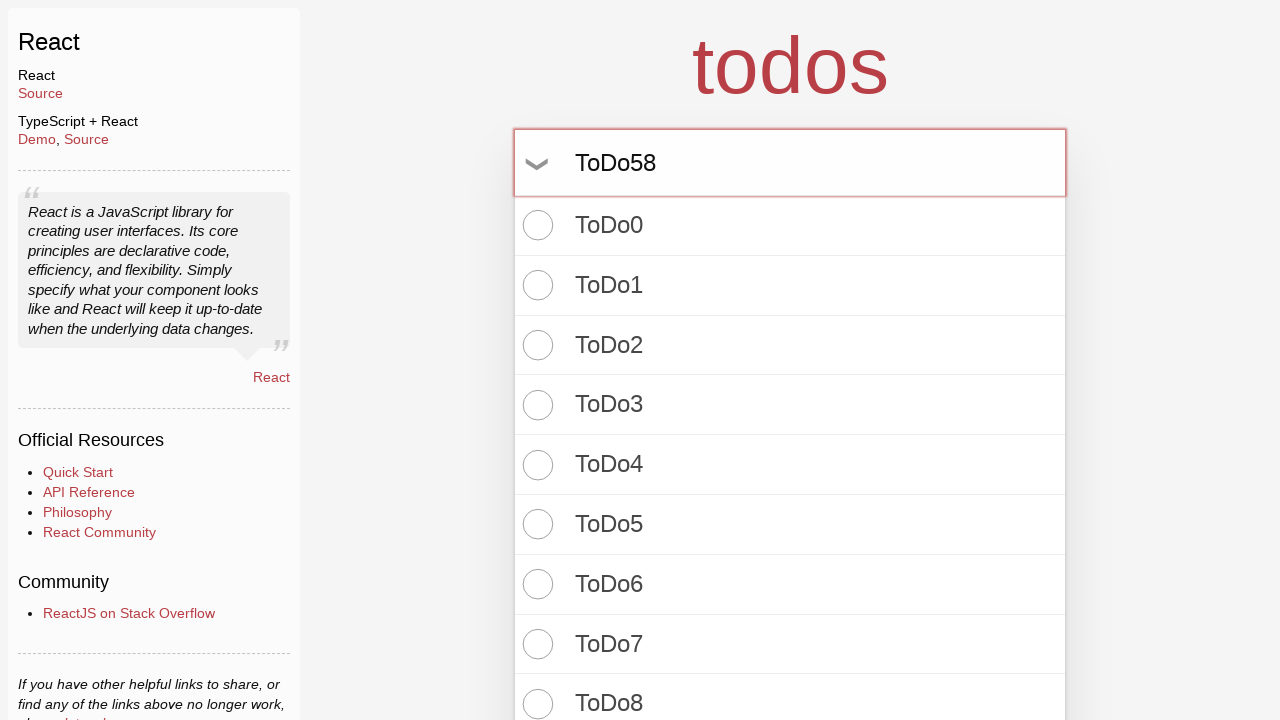

Pressed Enter to create todo item 59 of 100 on input.new-todo
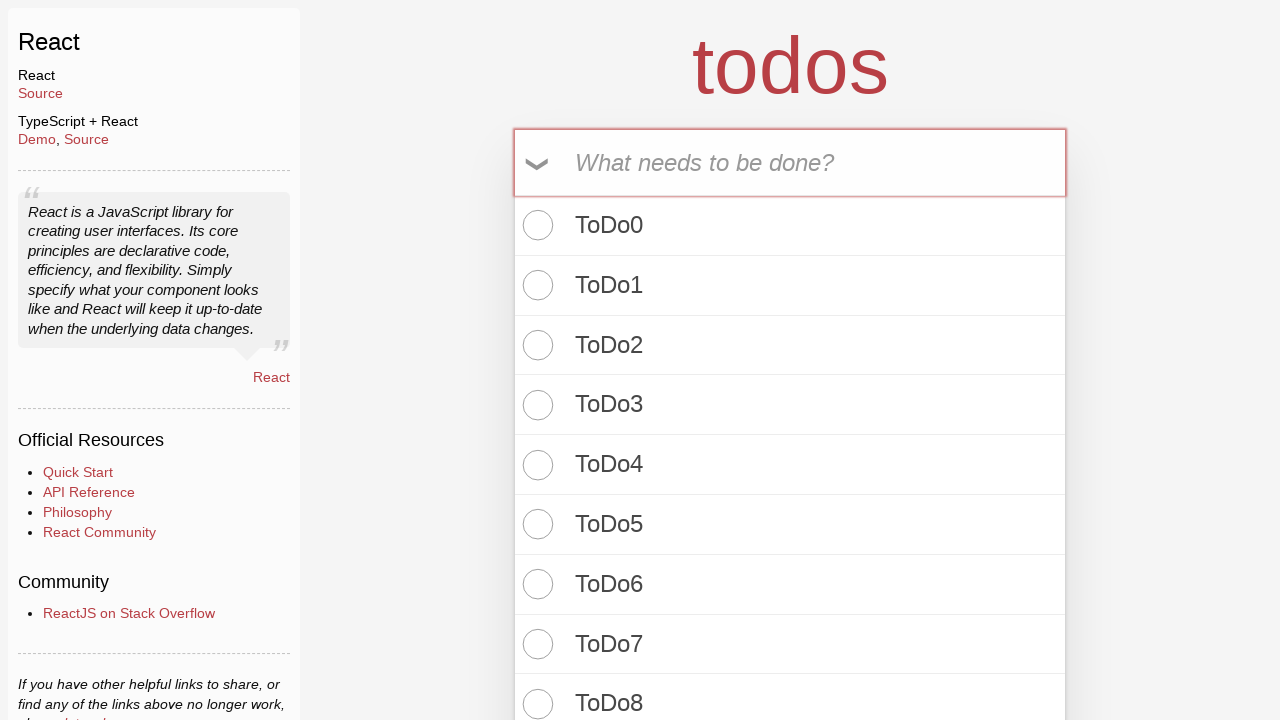

Filled new todo input with 'ToDo59' on input.new-todo
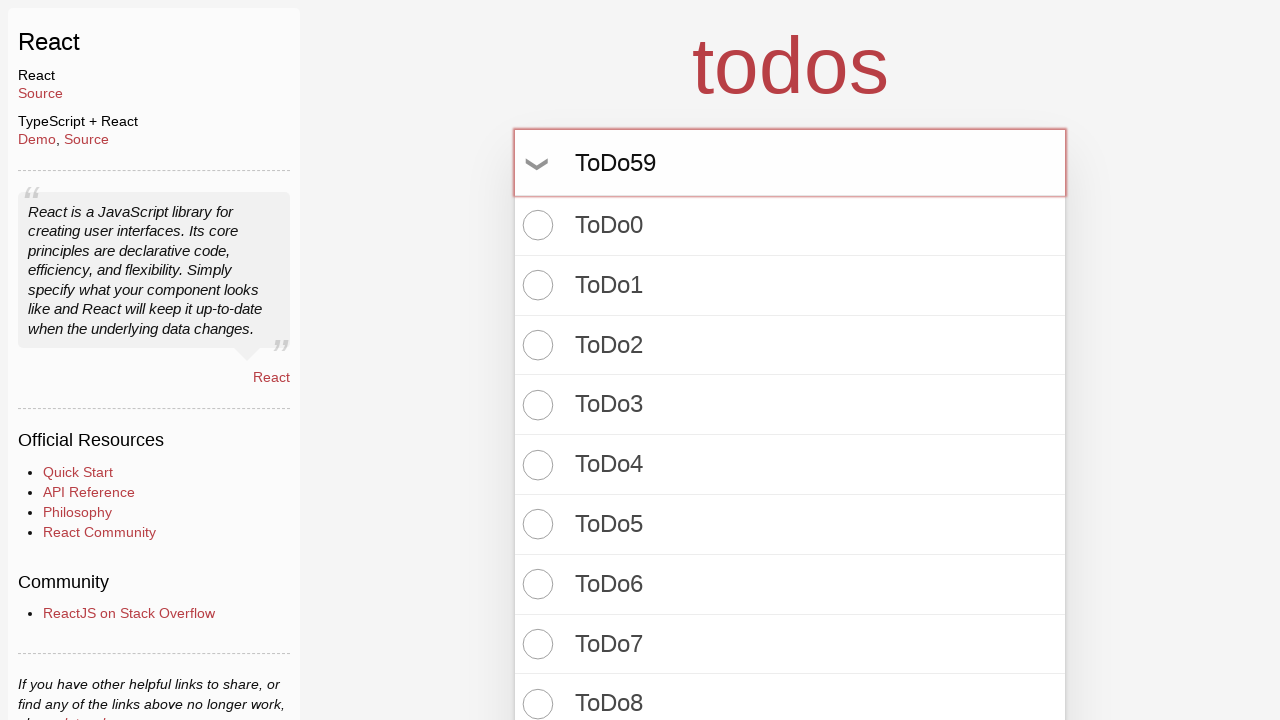

Pressed Enter to create todo item 60 of 100 on input.new-todo
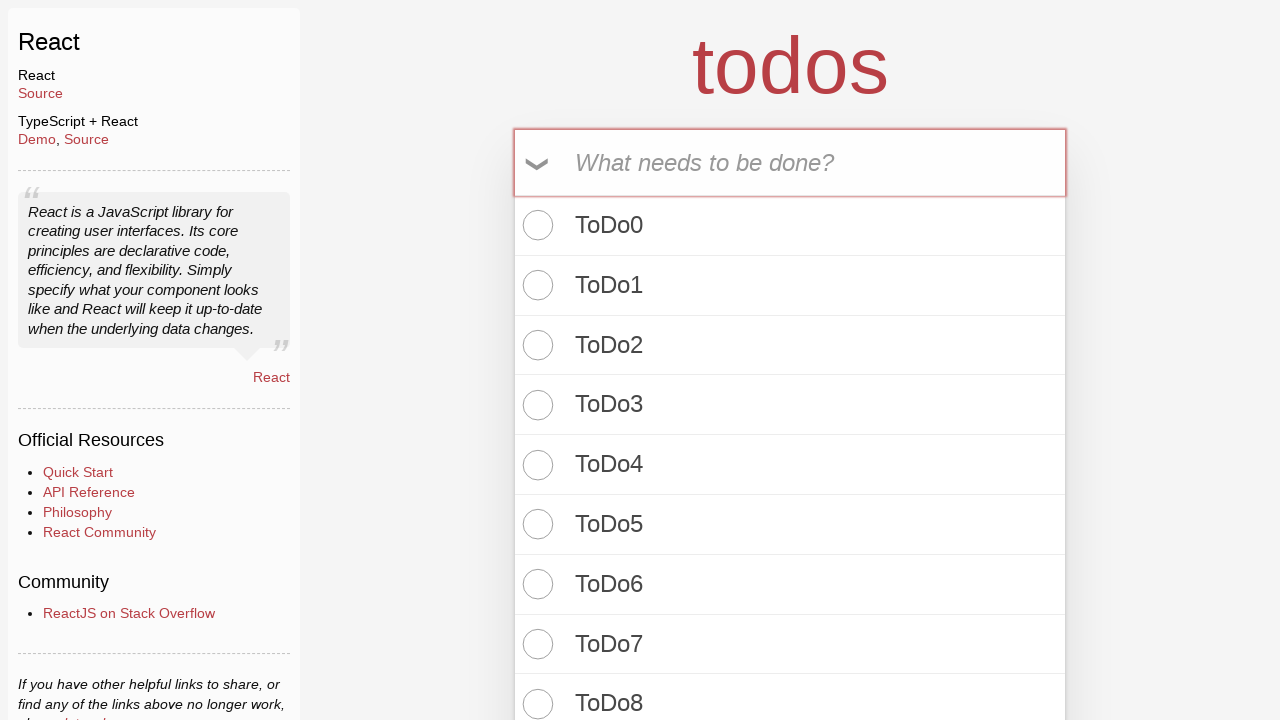

Filled new todo input with 'ToDo60' on input.new-todo
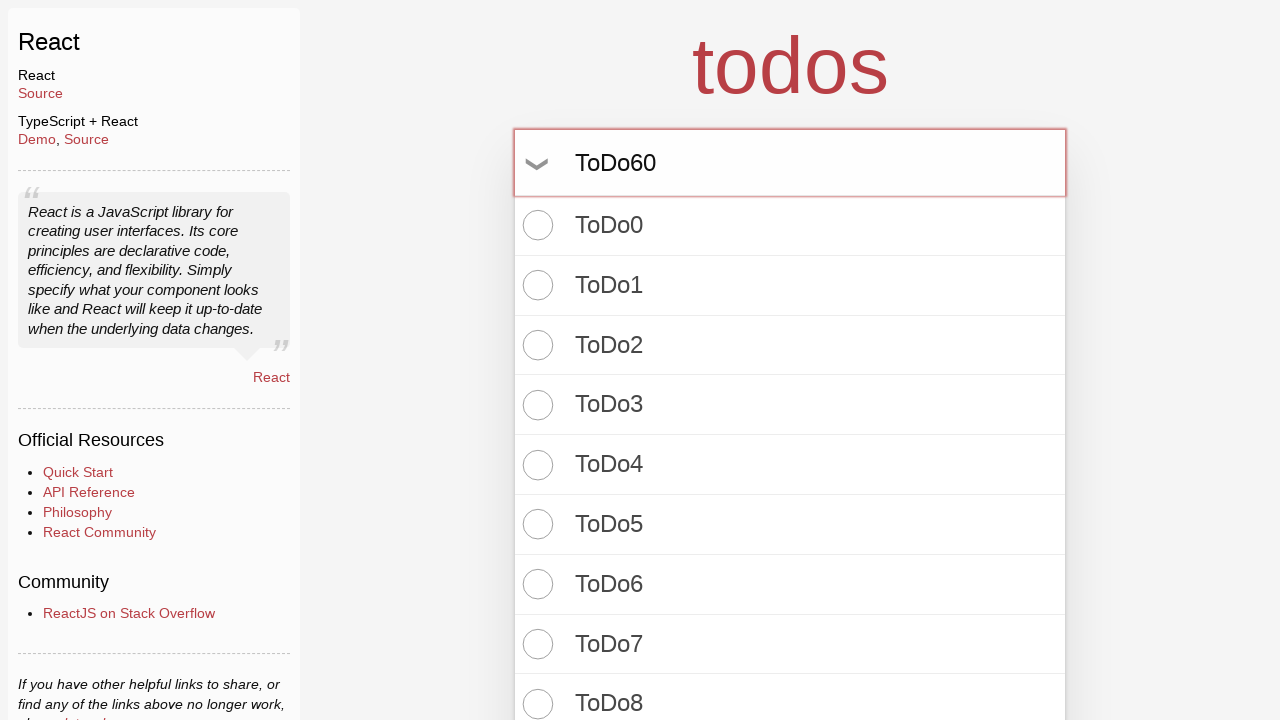

Pressed Enter to create todo item 61 of 100 on input.new-todo
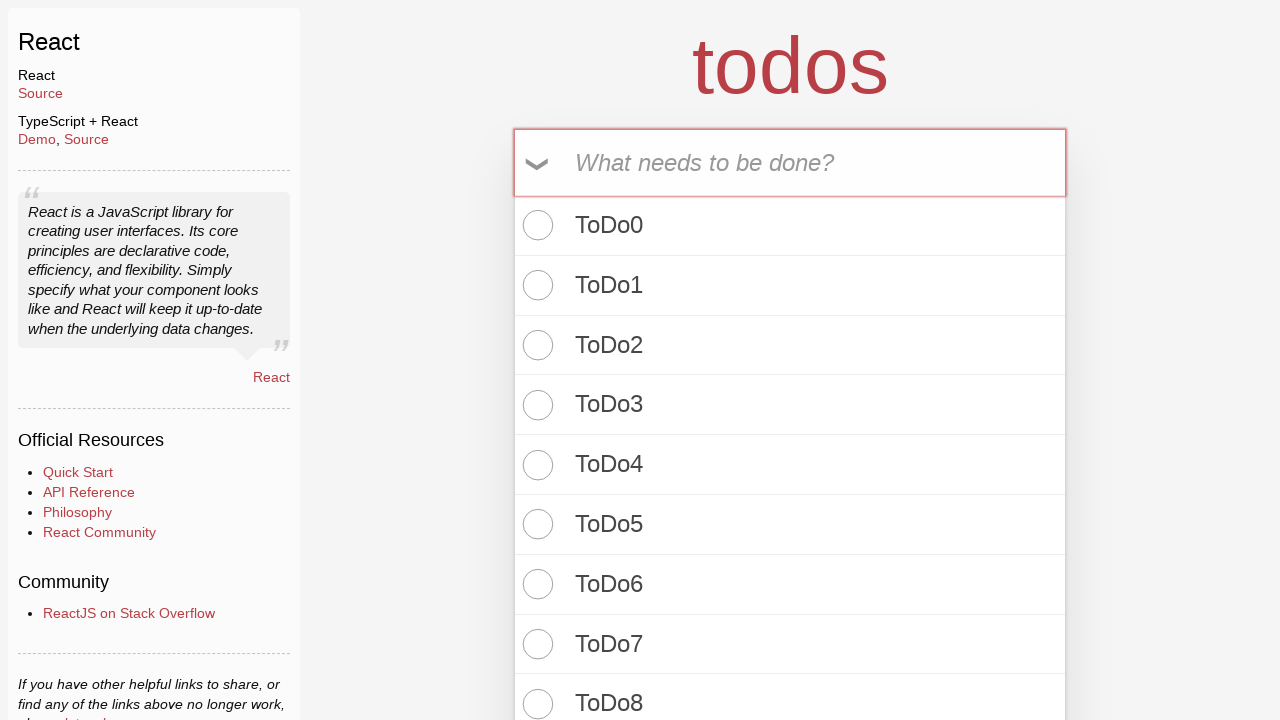

Filled new todo input with 'ToDo61' on input.new-todo
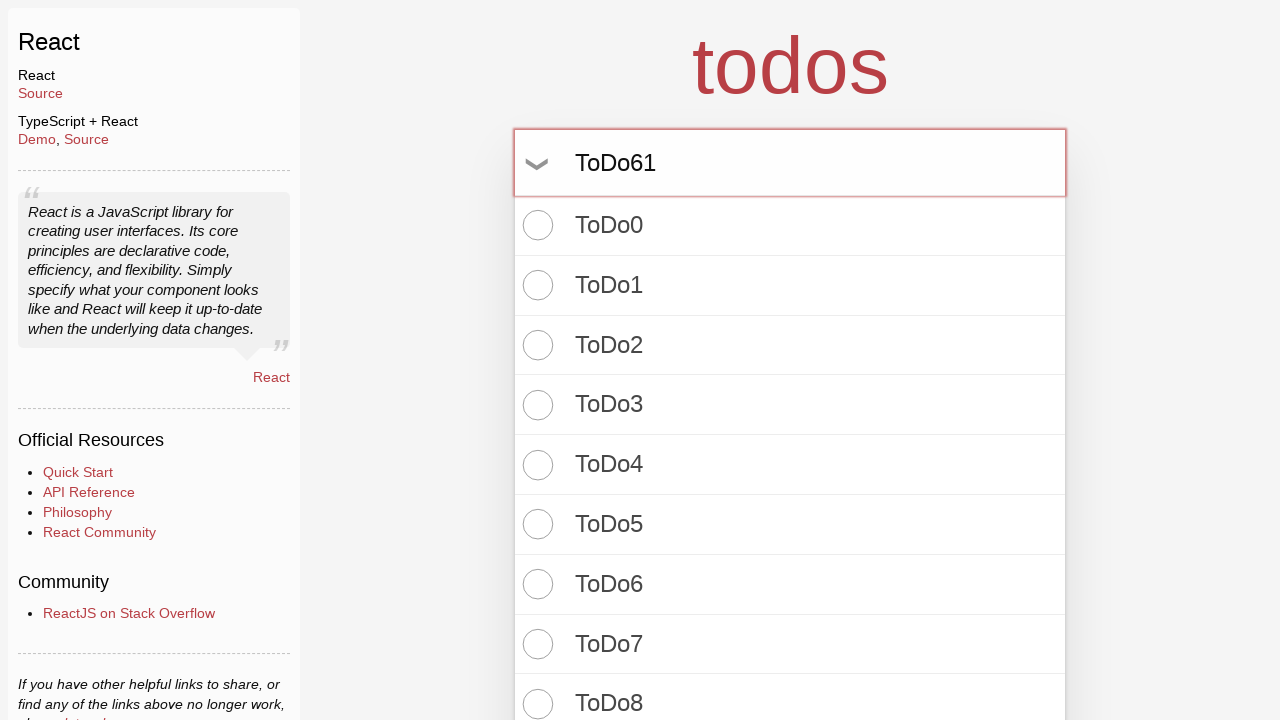

Pressed Enter to create todo item 62 of 100 on input.new-todo
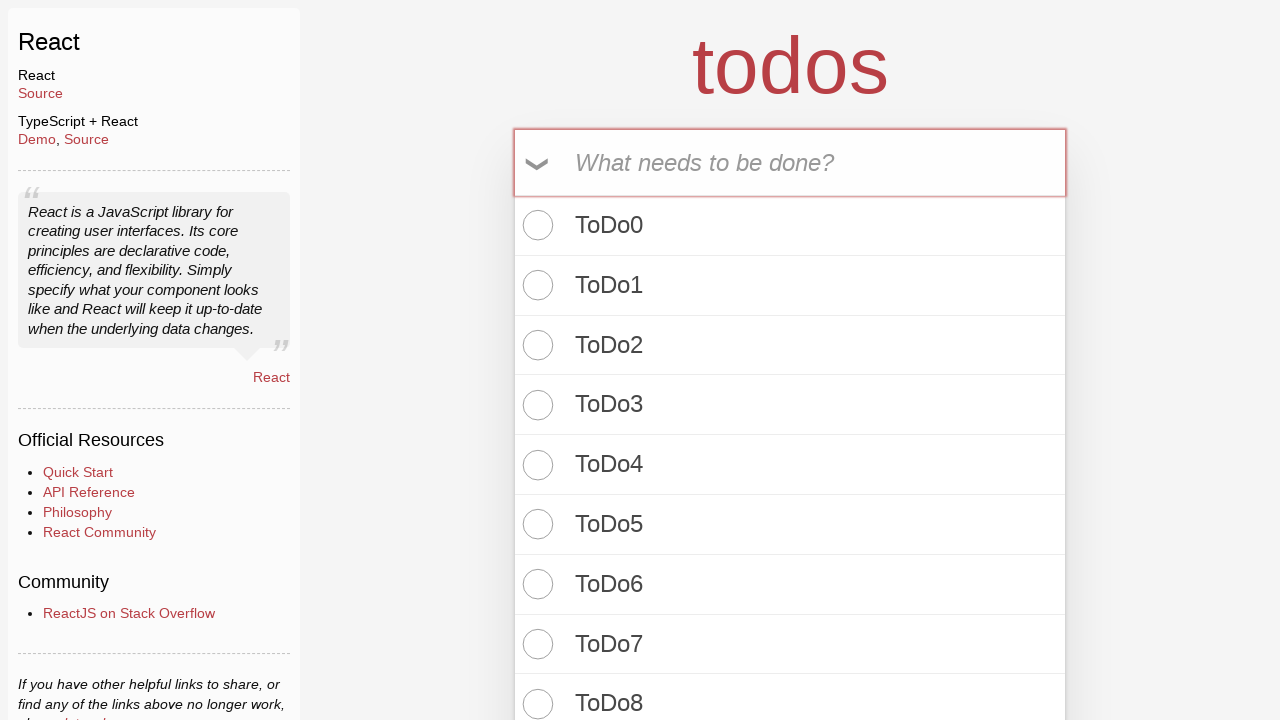

Filled new todo input with 'ToDo62' on input.new-todo
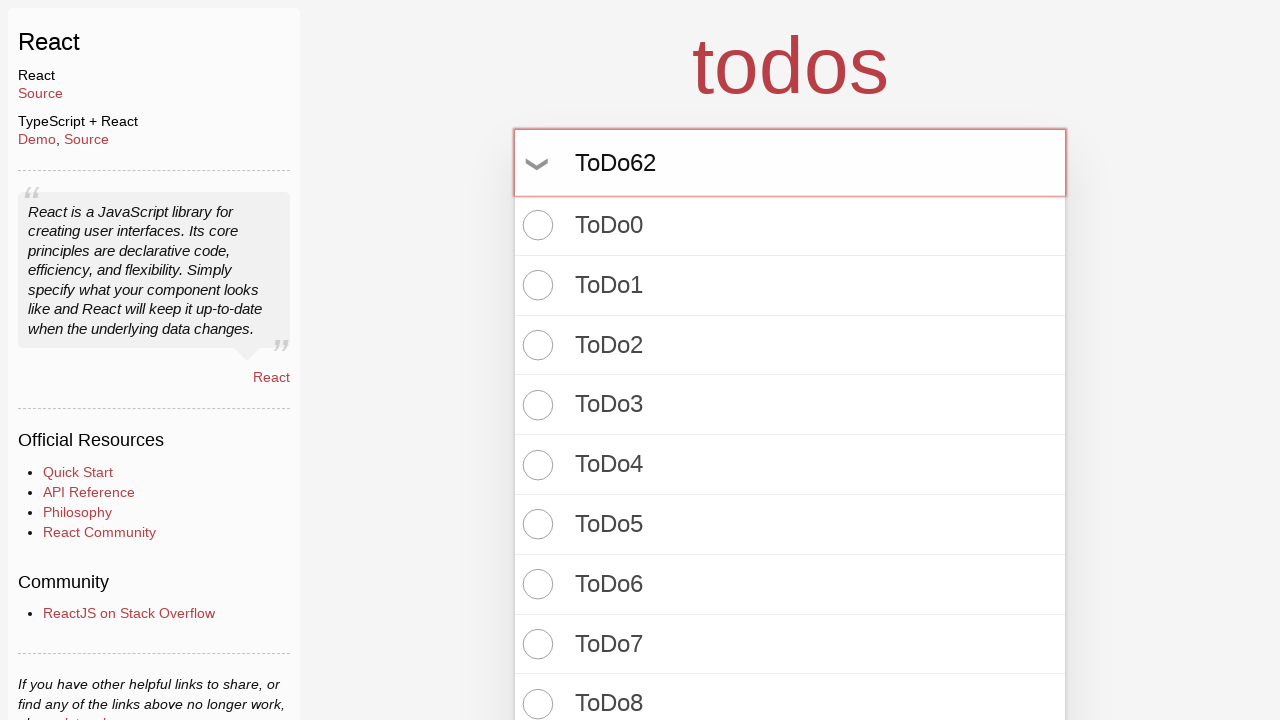

Pressed Enter to create todo item 63 of 100 on input.new-todo
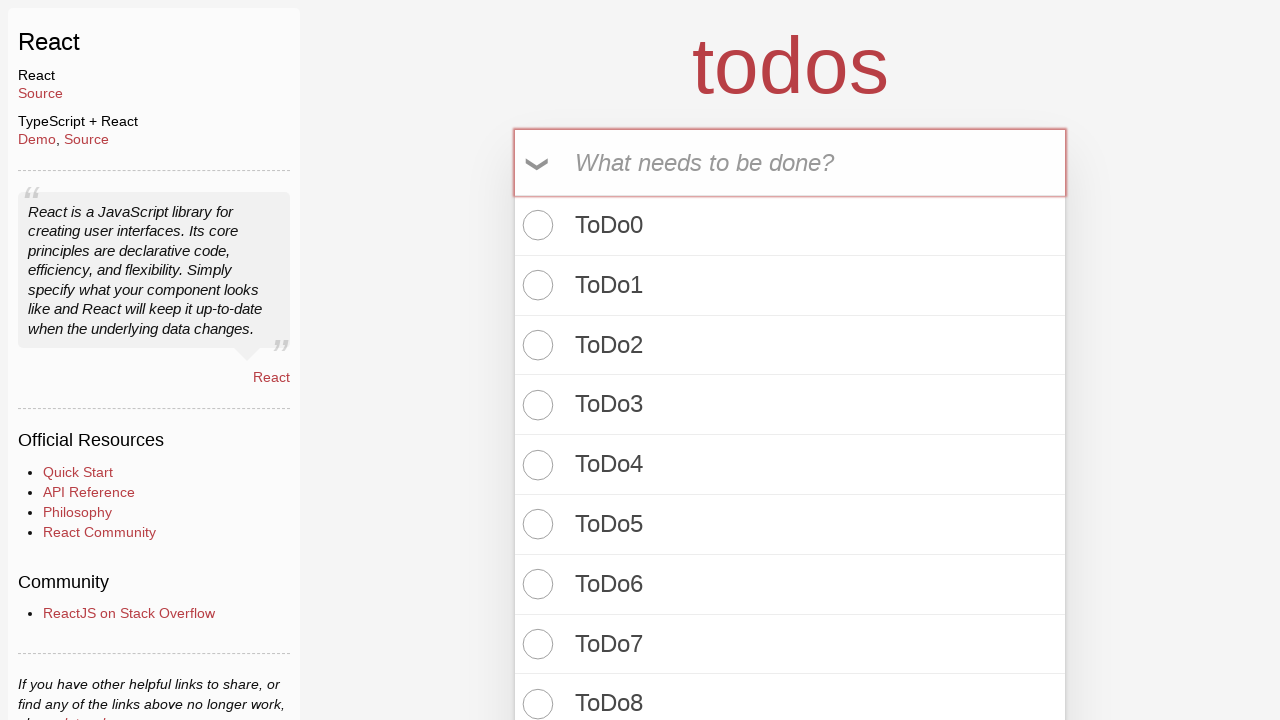

Filled new todo input with 'ToDo63' on input.new-todo
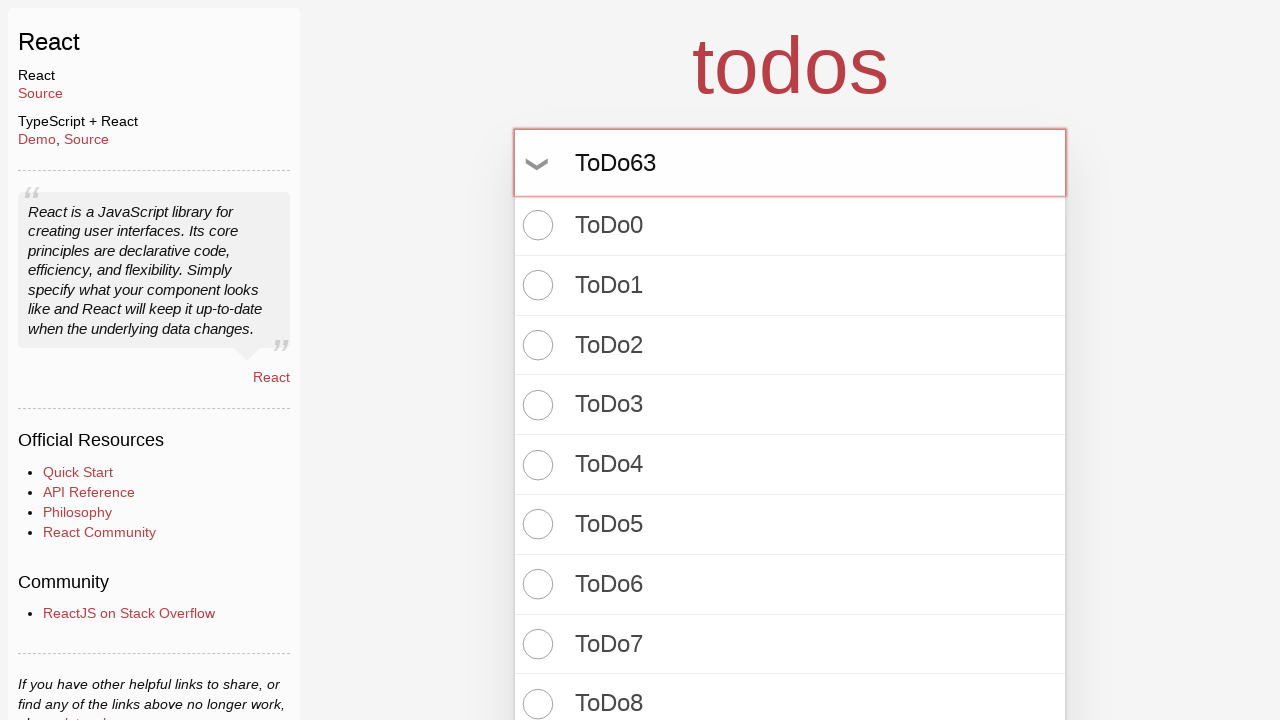

Pressed Enter to create todo item 64 of 100 on input.new-todo
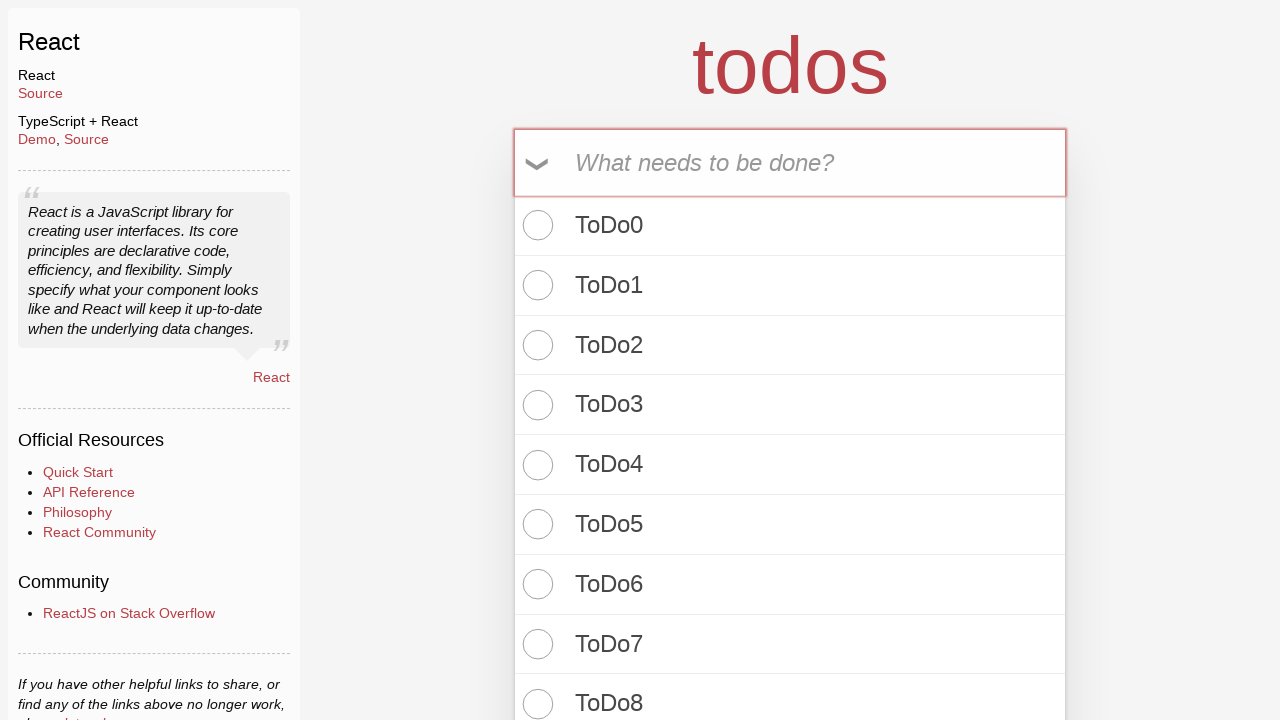

Filled new todo input with 'ToDo64' on input.new-todo
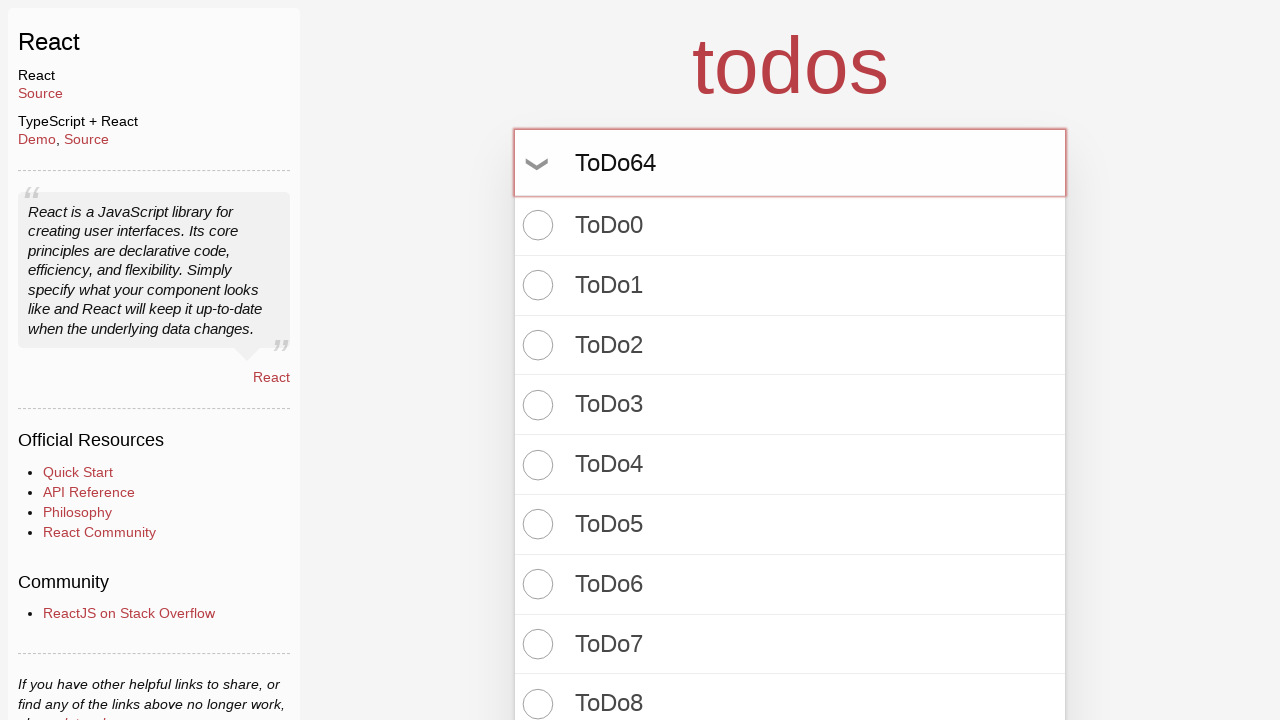

Pressed Enter to create todo item 65 of 100 on input.new-todo
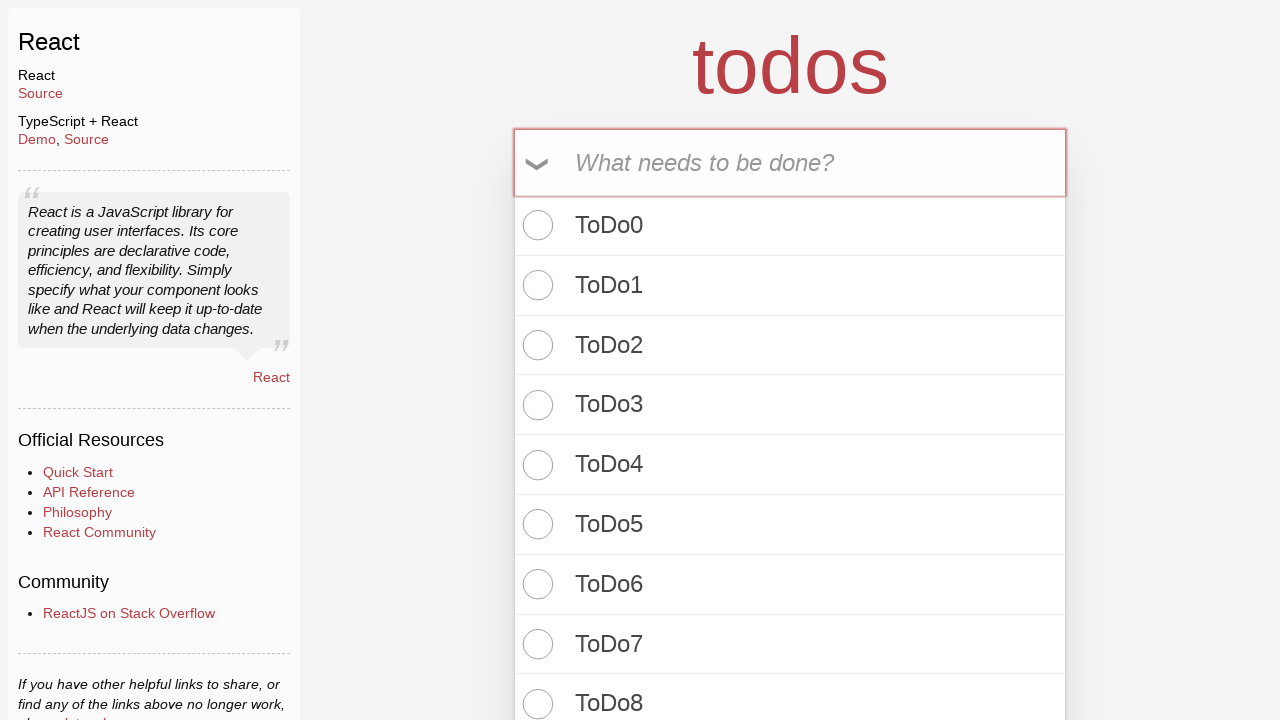

Filled new todo input with 'ToDo65' on input.new-todo
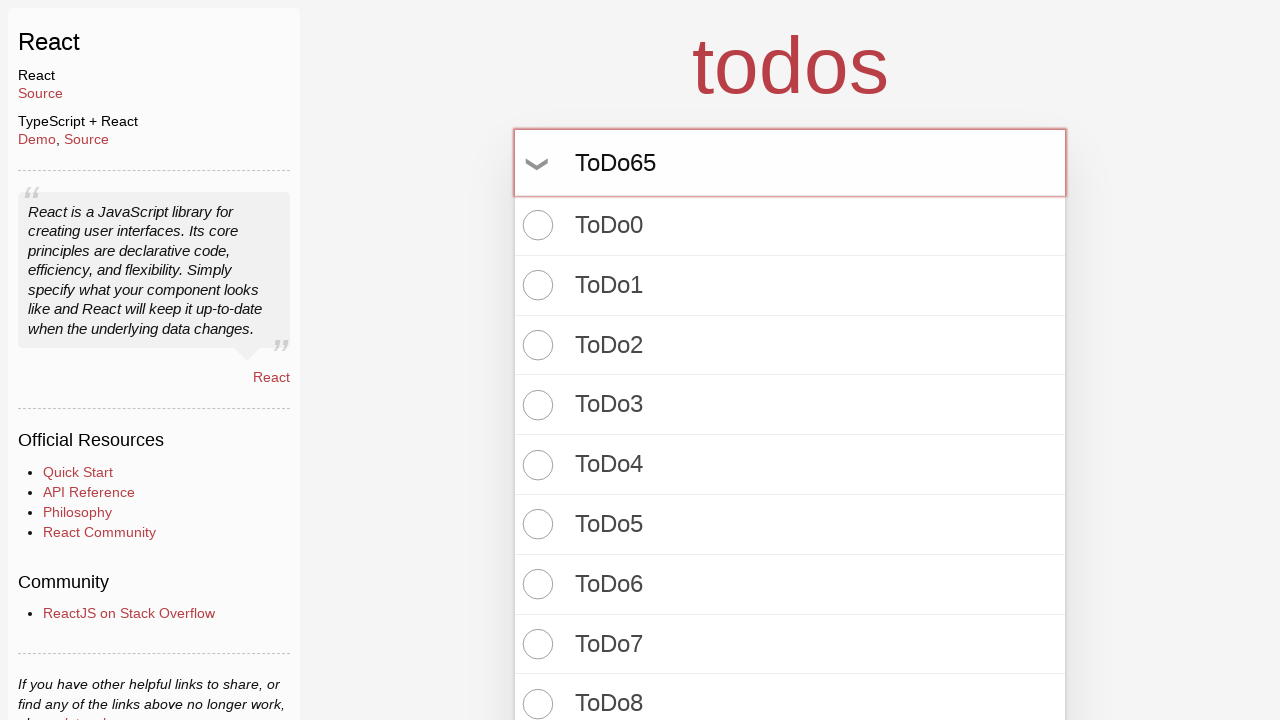

Pressed Enter to create todo item 66 of 100 on input.new-todo
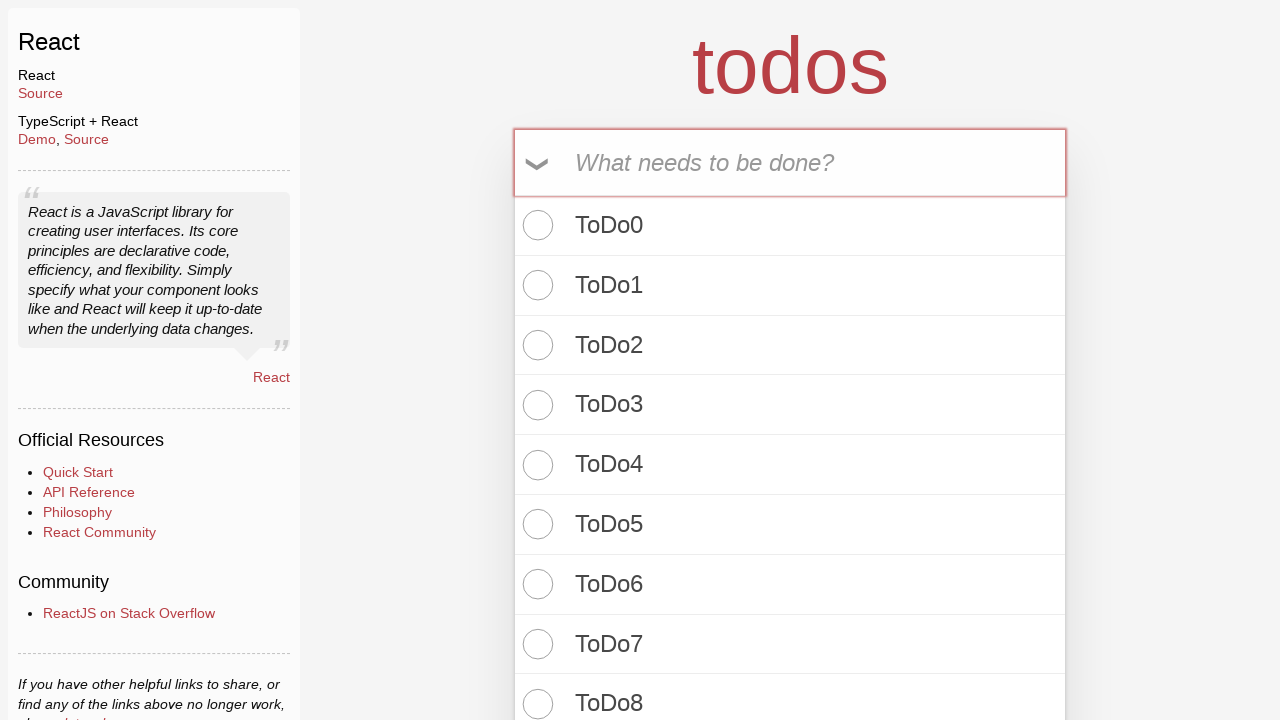

Filled new todo input with 'ToDo66' on input.new-todo
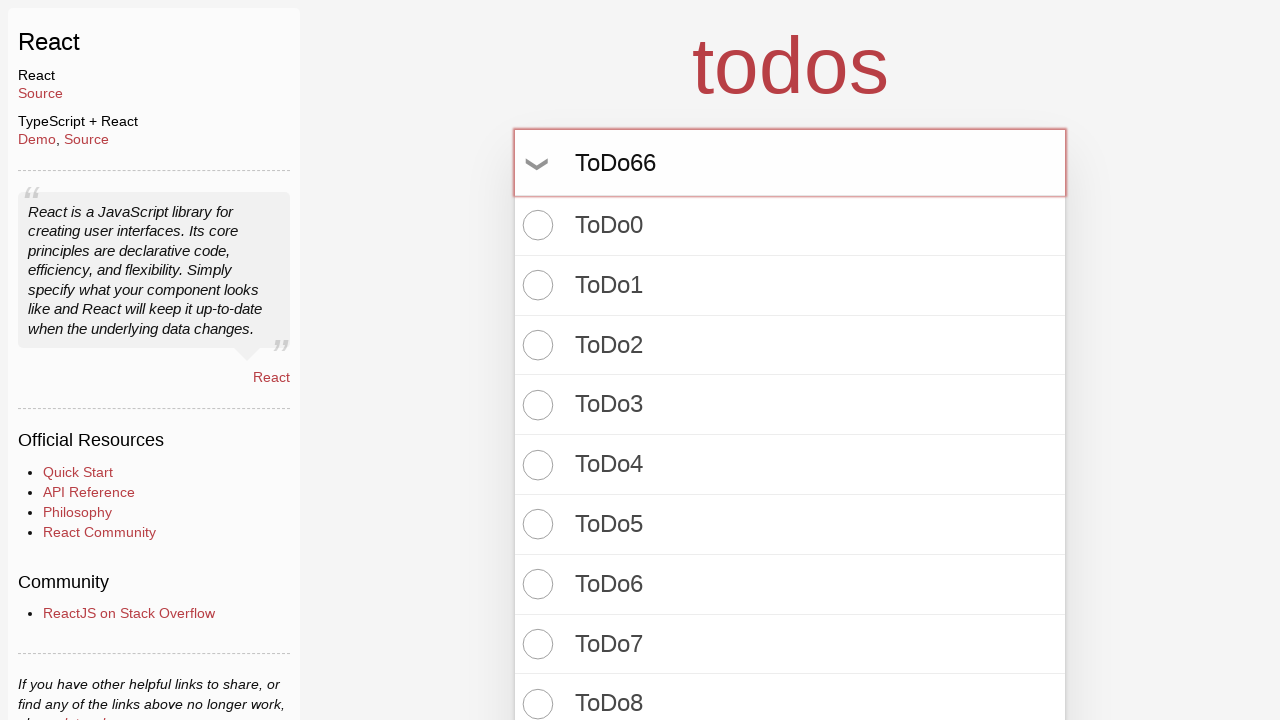

Pressed Enter to create todo item 67 of 100 on input.new-todo
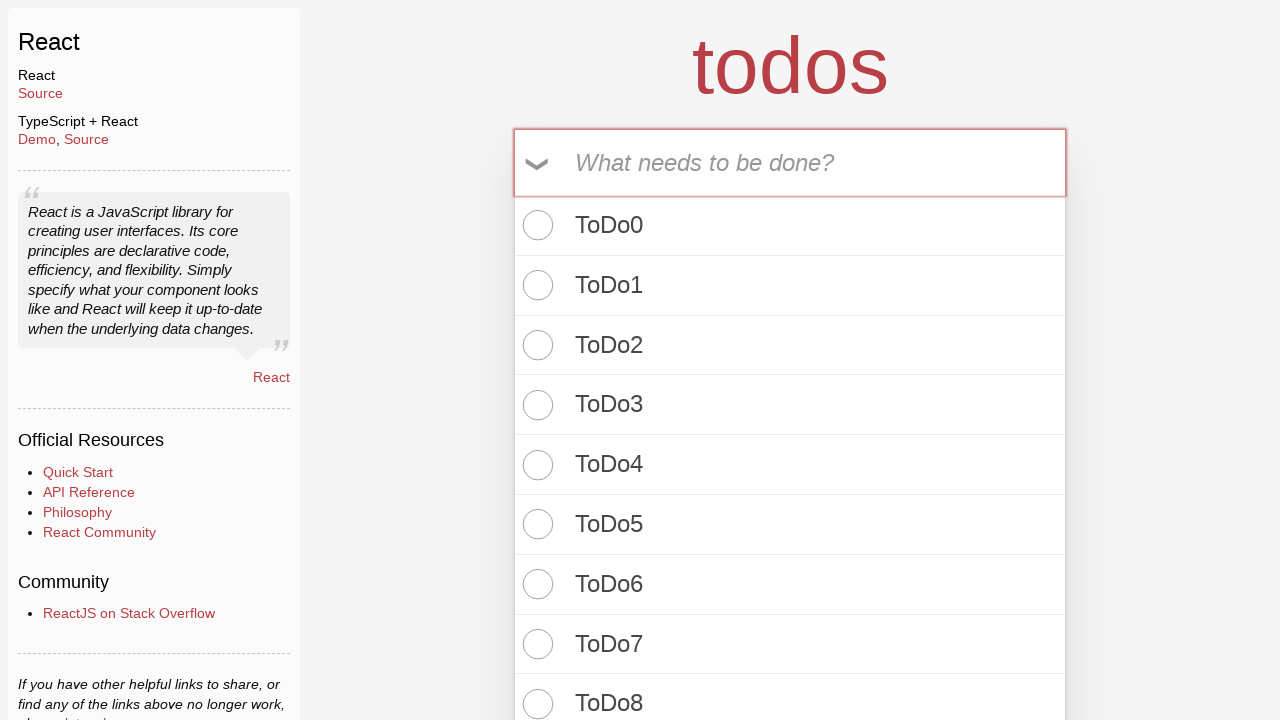

Filled new todo input with 'ToDo67' on input.new-todo
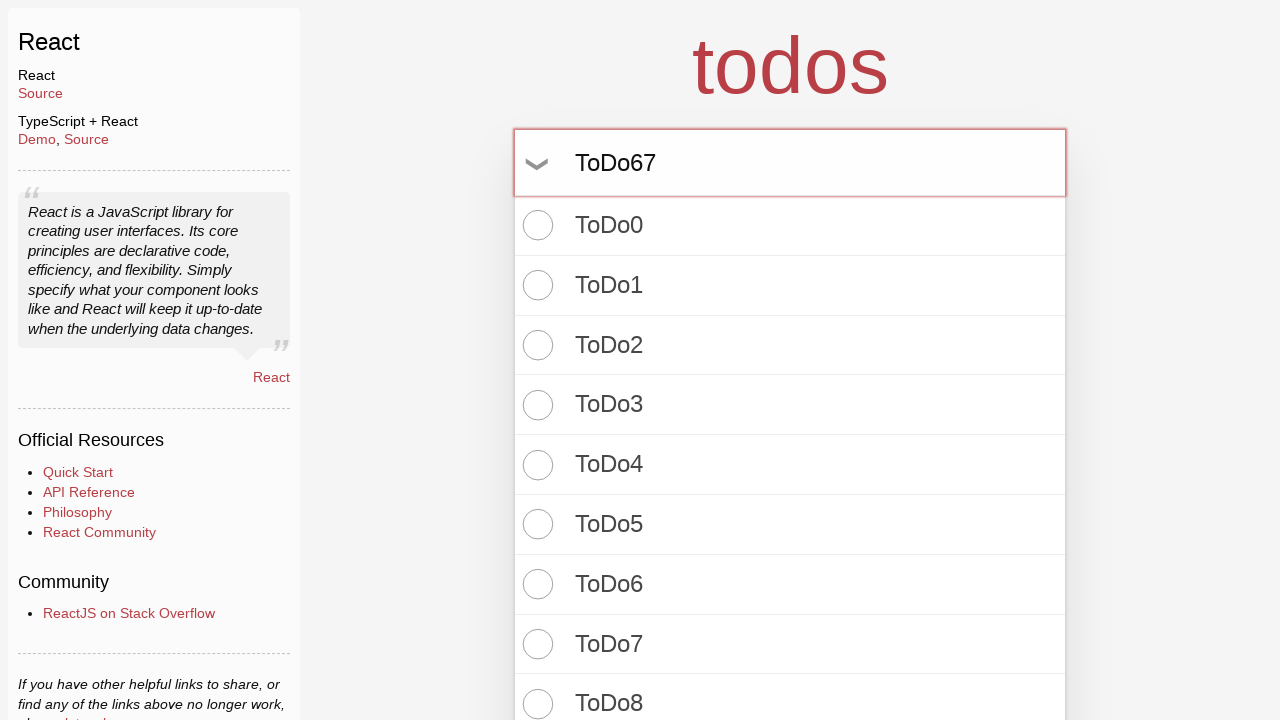

Pressed Enter to create todo item 68 of 100 on input.new-todo
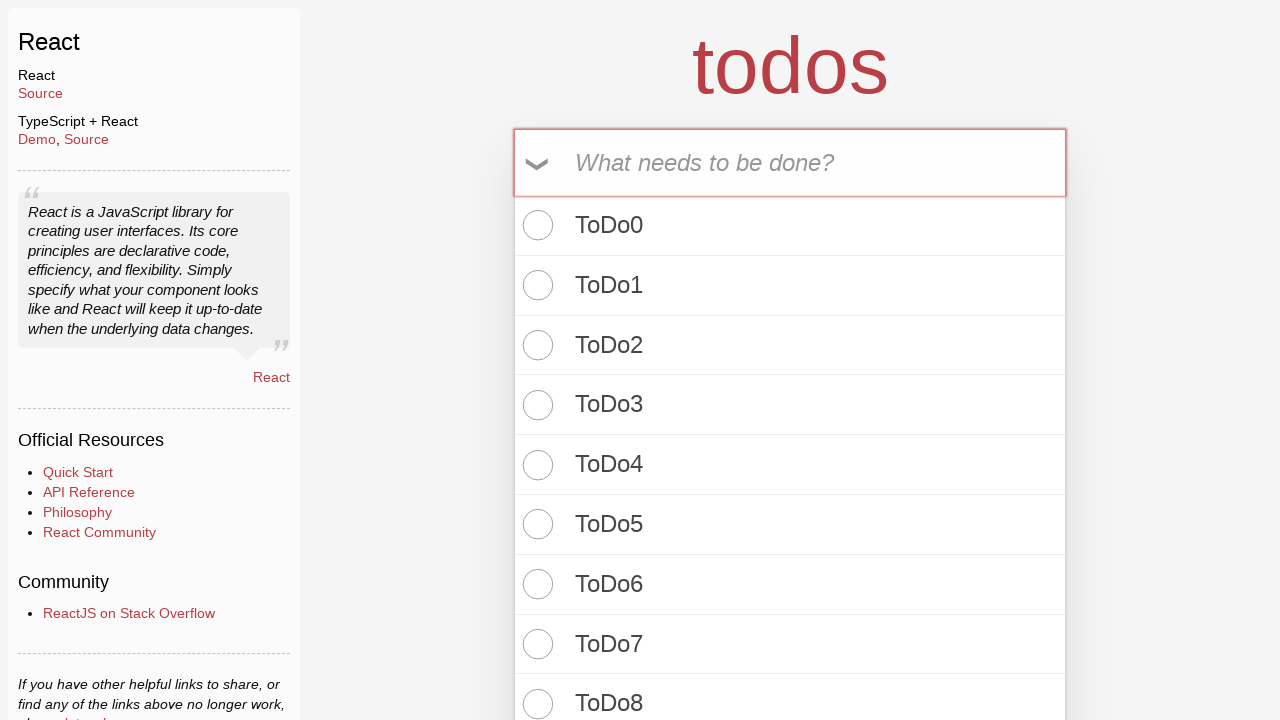

Filled new todo input with 'ToDo68' on input.new-todo
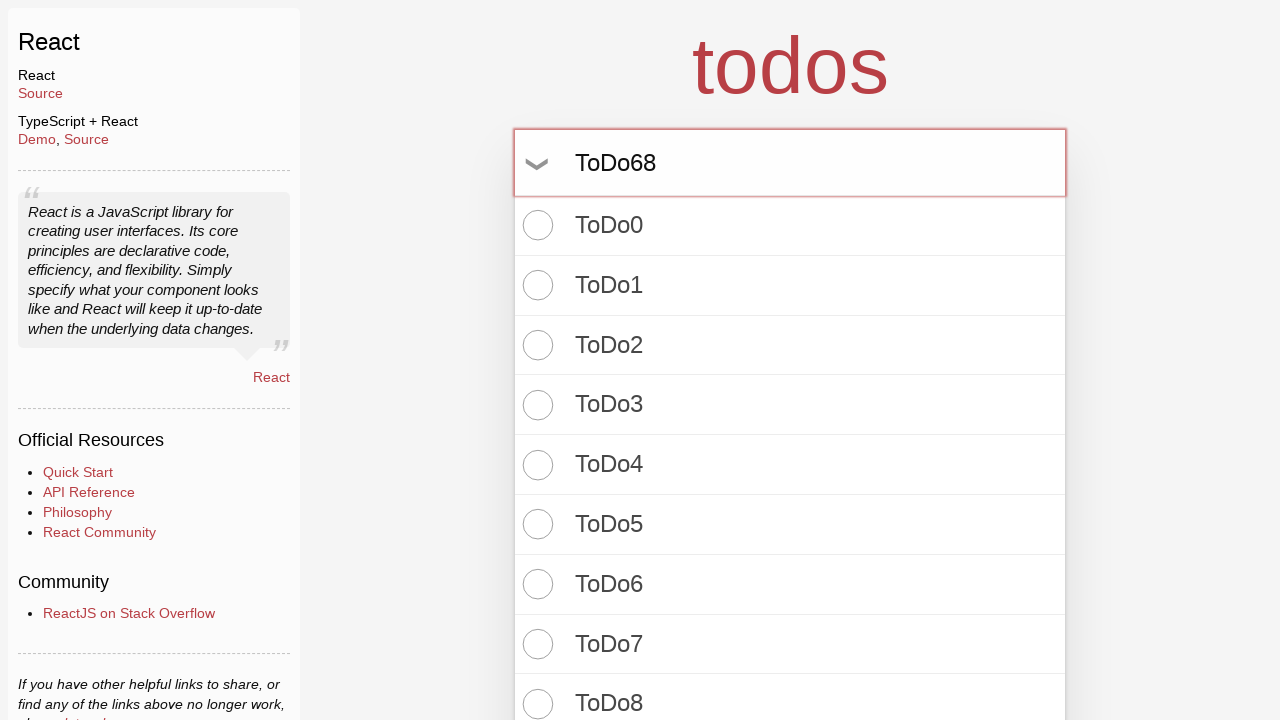

Pressed Enter to create todo item 69 of 100 on input.new-todo
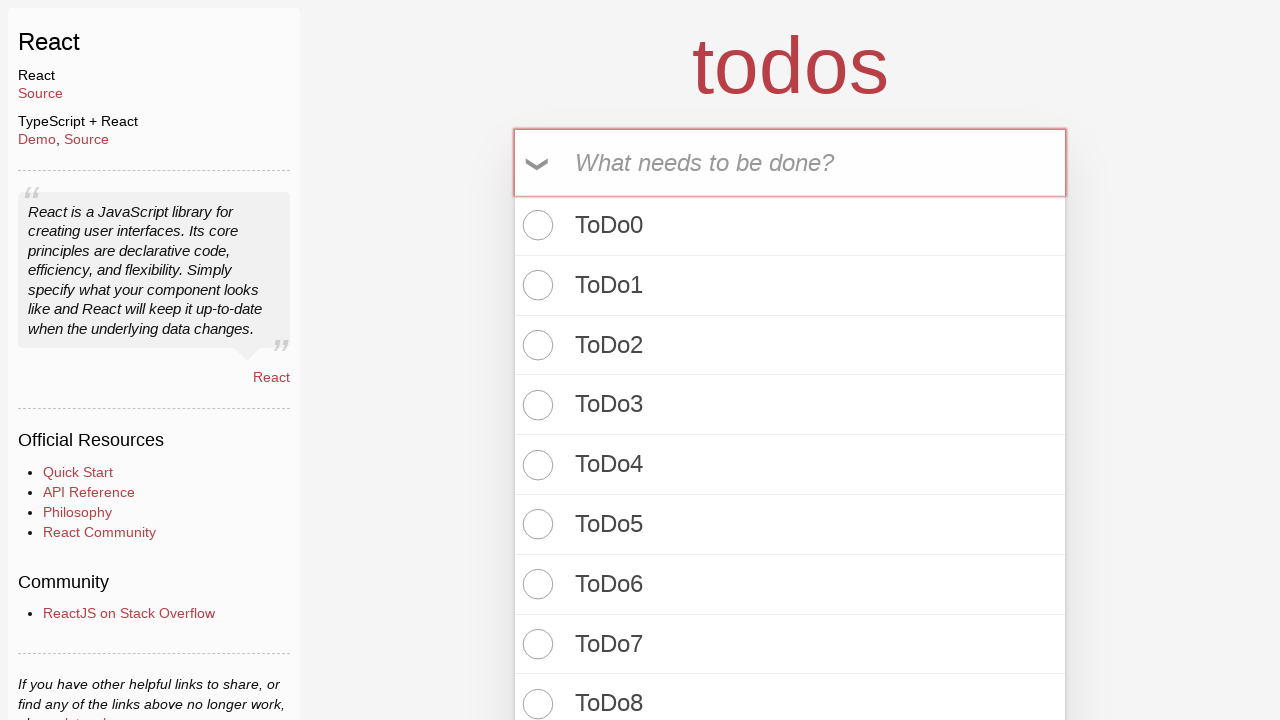

Filled new todo input with 'ToDo69' on input.new-todo
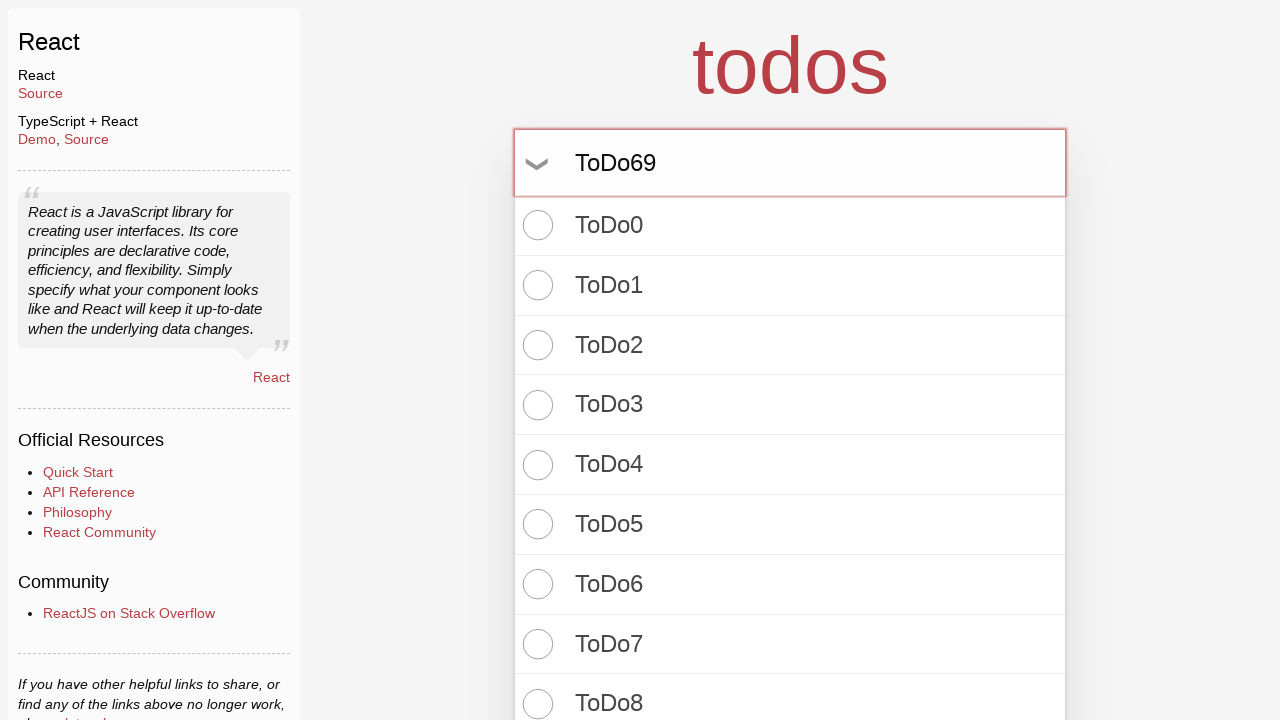

Pressed Enter to create todo item 70 of 100 on input.new-todo
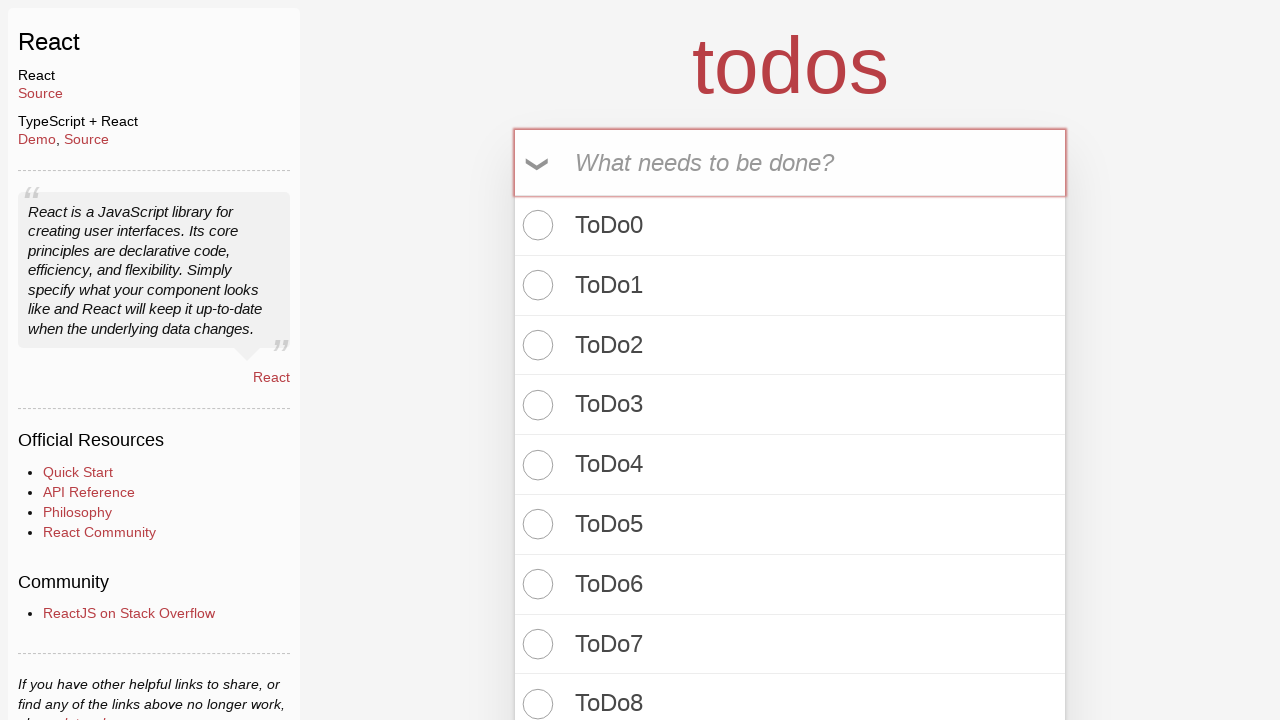

Filled new todo input with 'ToDo70' on input.new-todo
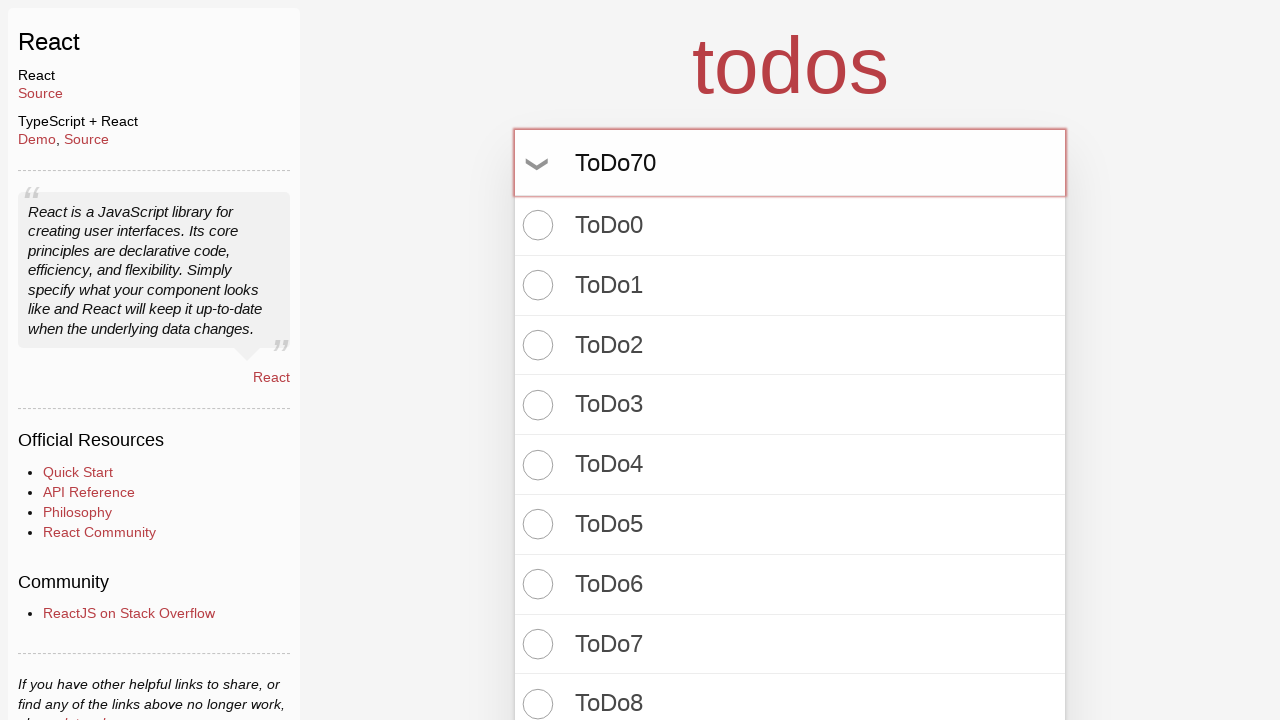

Pressed Enter to create todo item 71 of 100 on input.new-todo
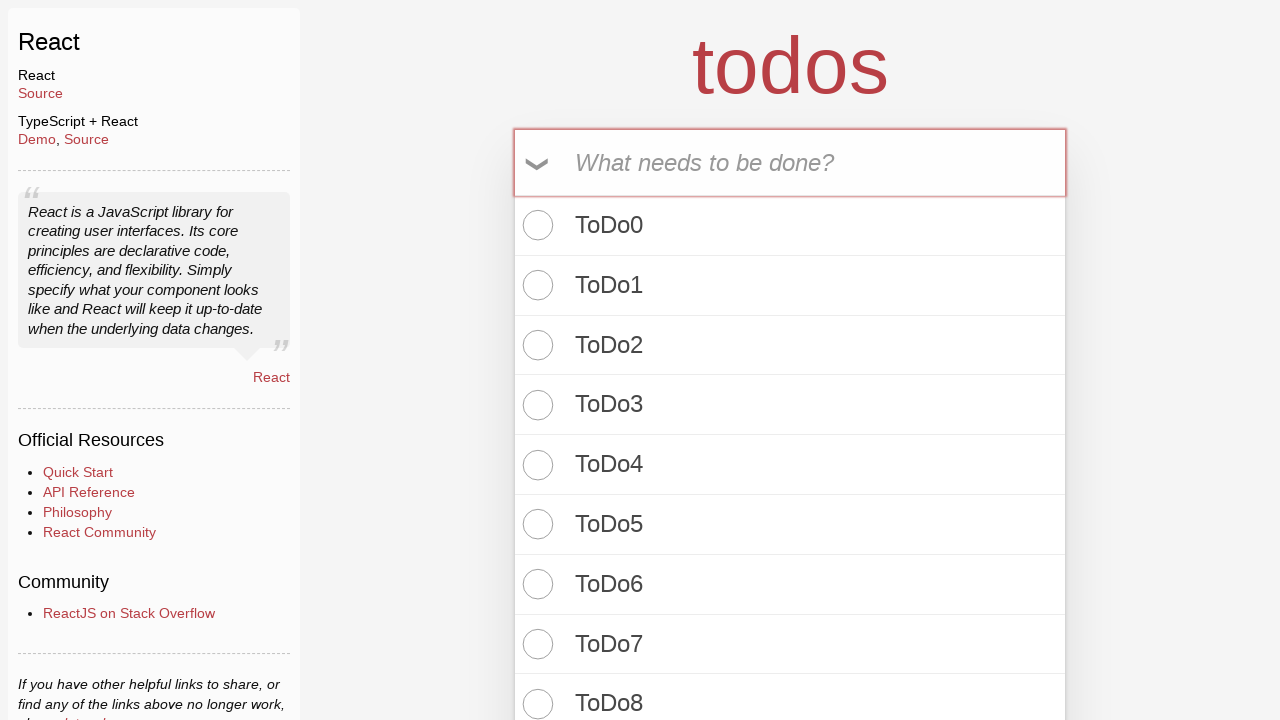

Filled new todo input with 'ToDo71' on input.new-todo
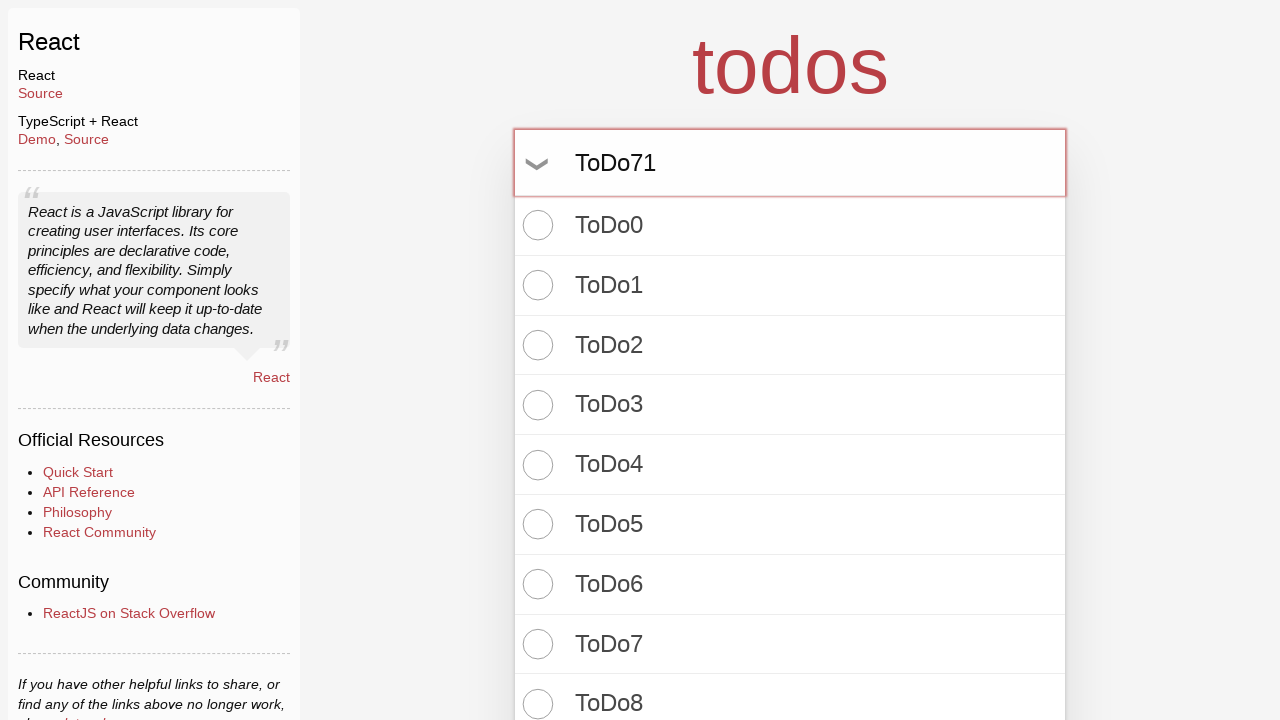

Pressed Enter to create todo item 72 of 100 on input.new-todo
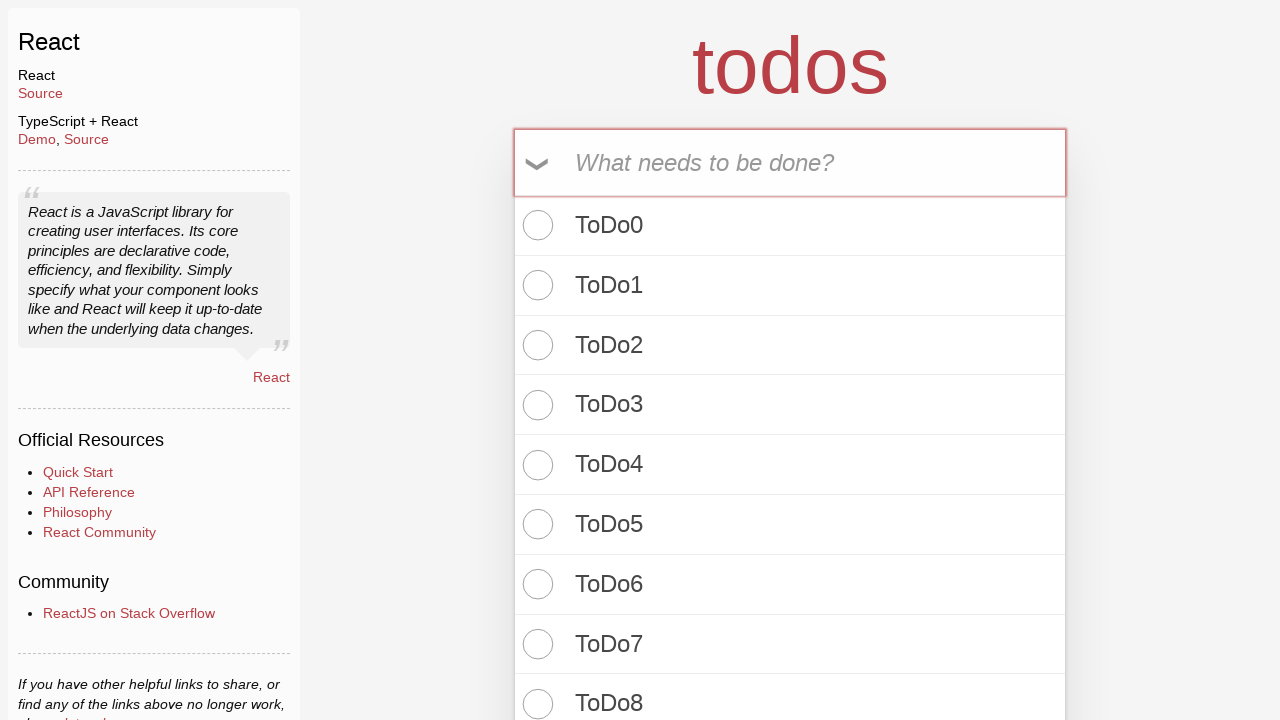

Filled new todo input with 'ToDo72' on input.new-todo
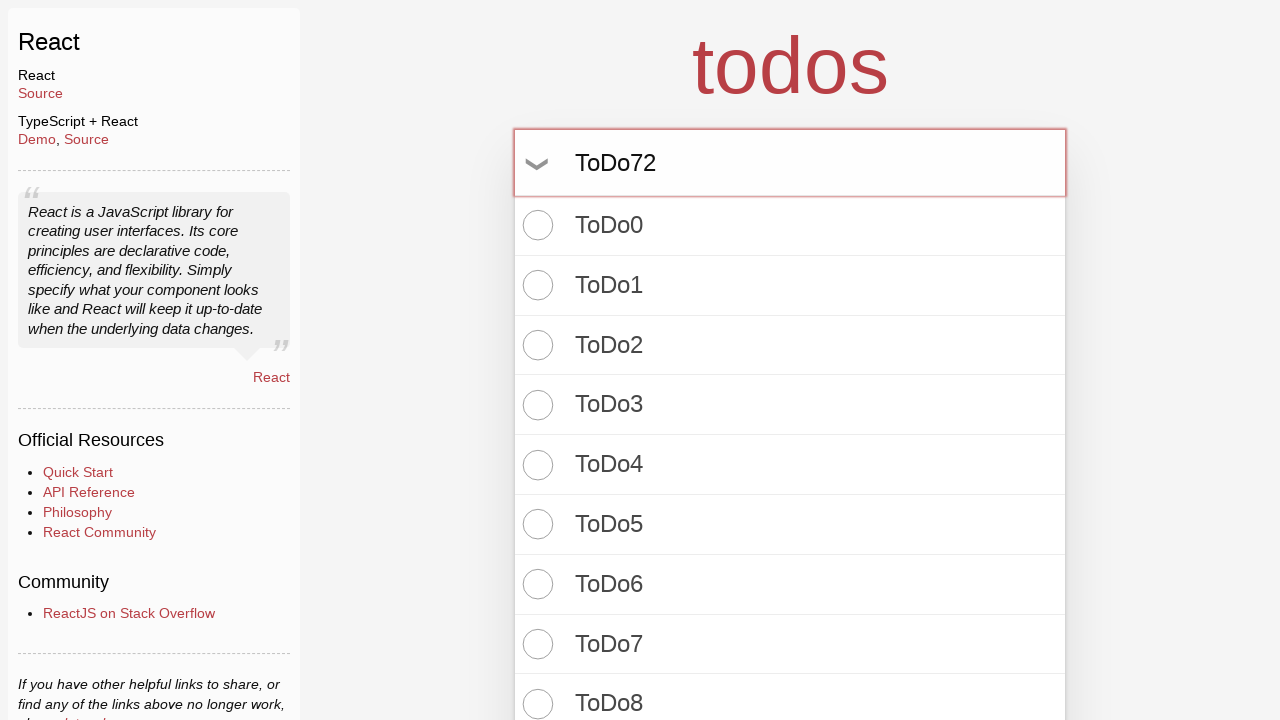

Pressed Enter to create todo item 73 of 100 on input.new-todo
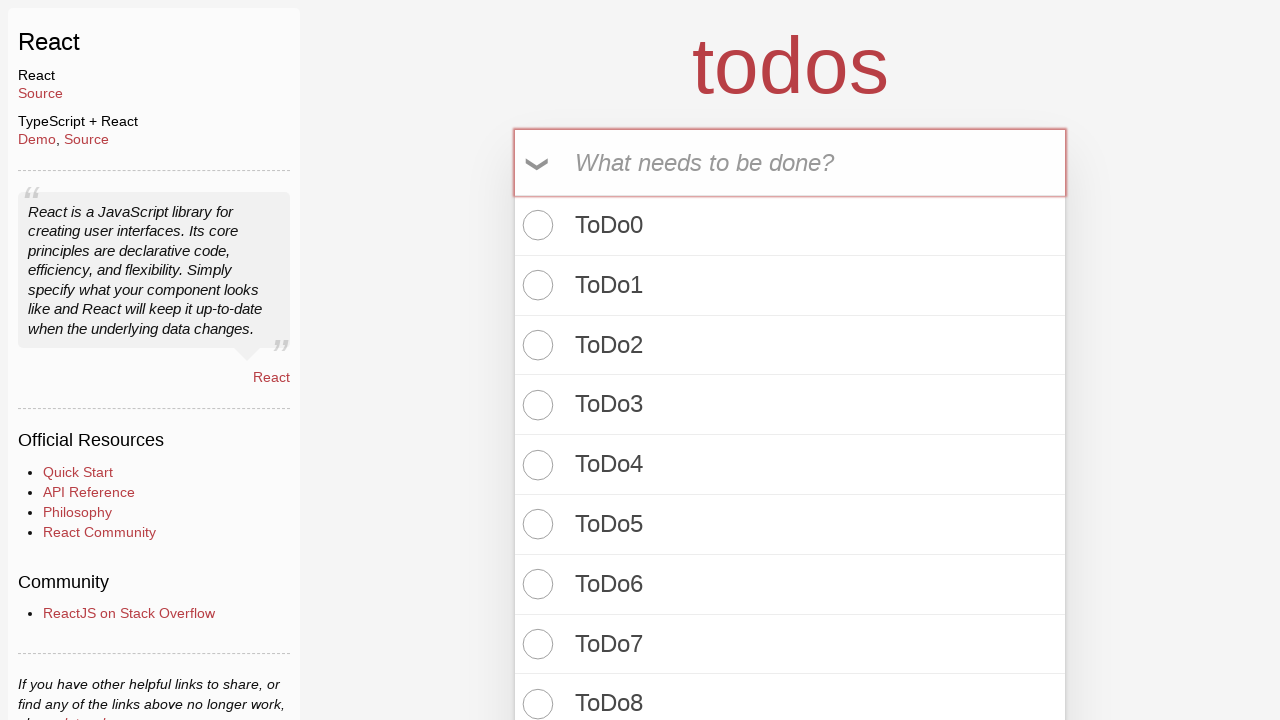

Filled new todo input with 'ToDo73' on input.new-todo
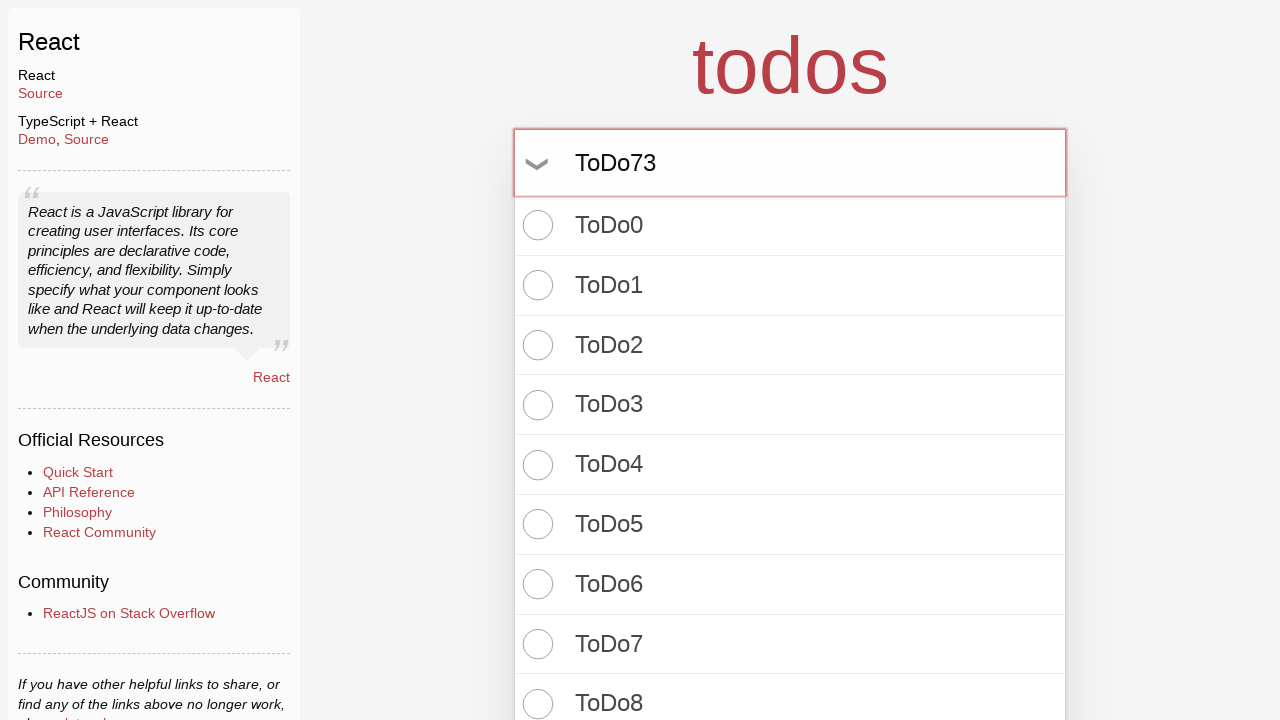

Pressed Enter to create todo item 74 of 100 on input.new-todo
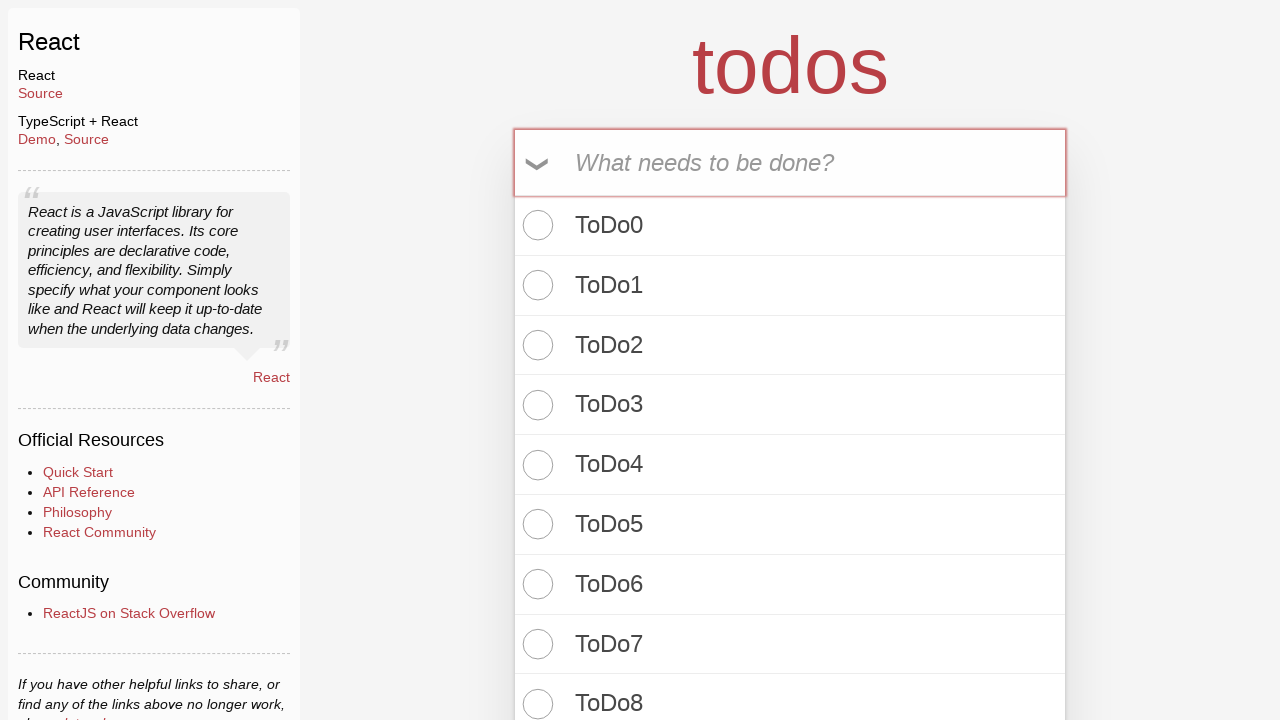

Filled new todo input with 'ToDo74' on input.new-todo
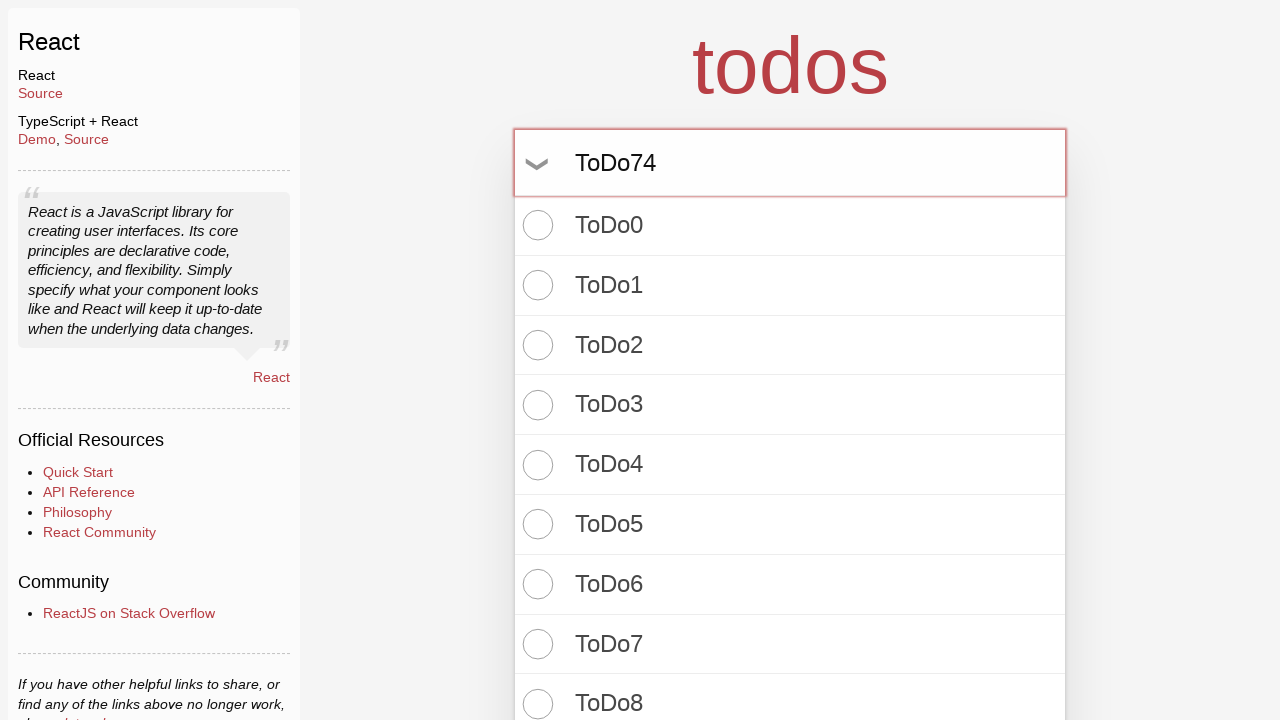

Pressed Enter to create todo item 75 of 100 on input.new-todo
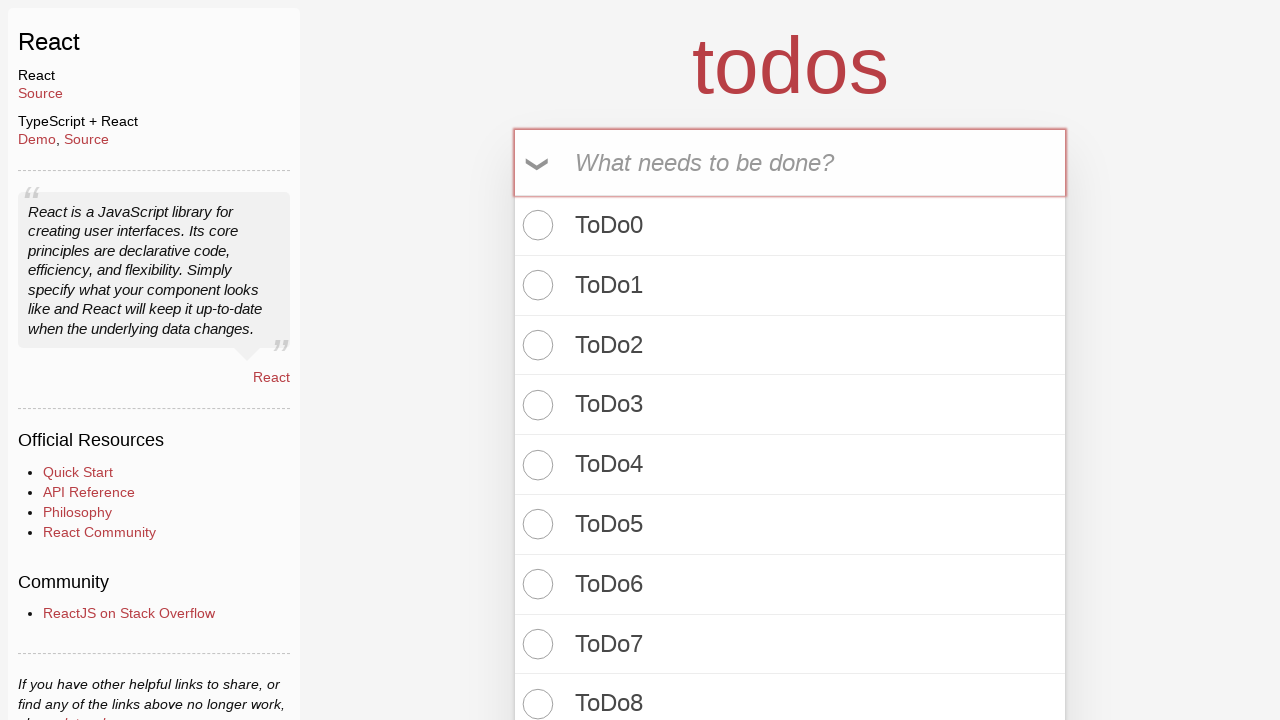

Filled new todo input with 'ToDo75' on input.new-todo
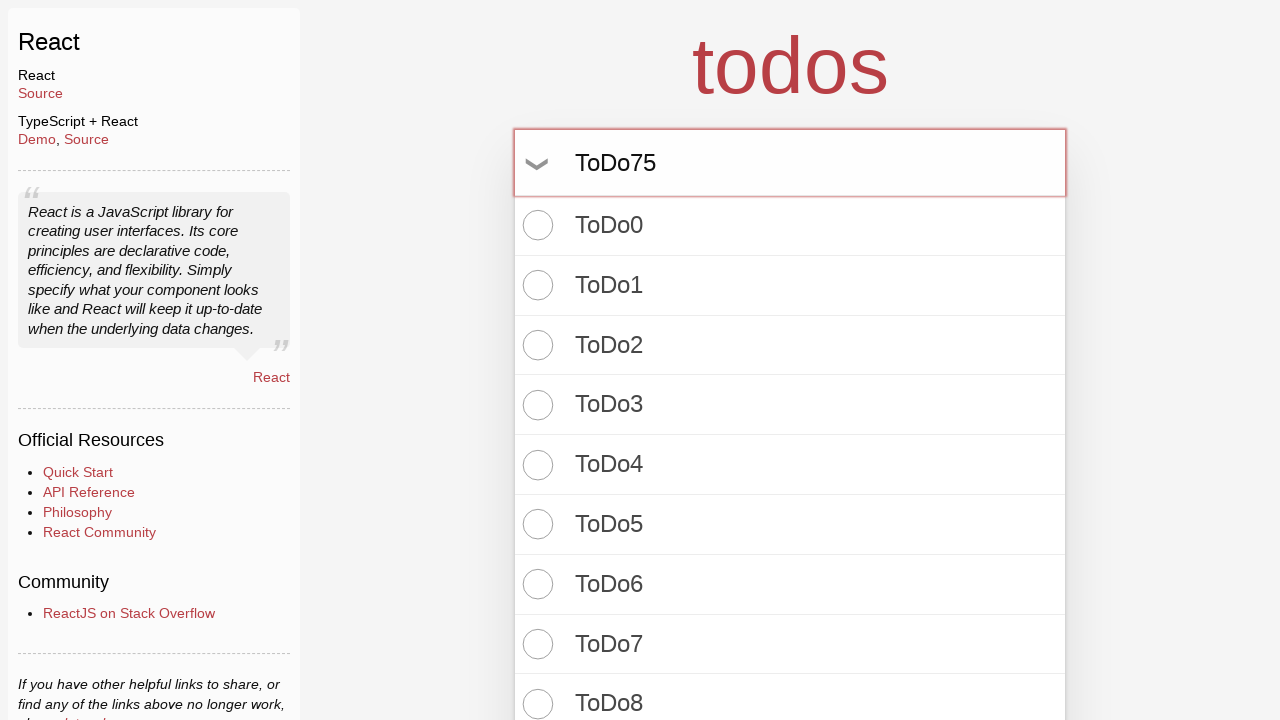

Pressed Enter to create todo item 76 of 100 on input.new-todo
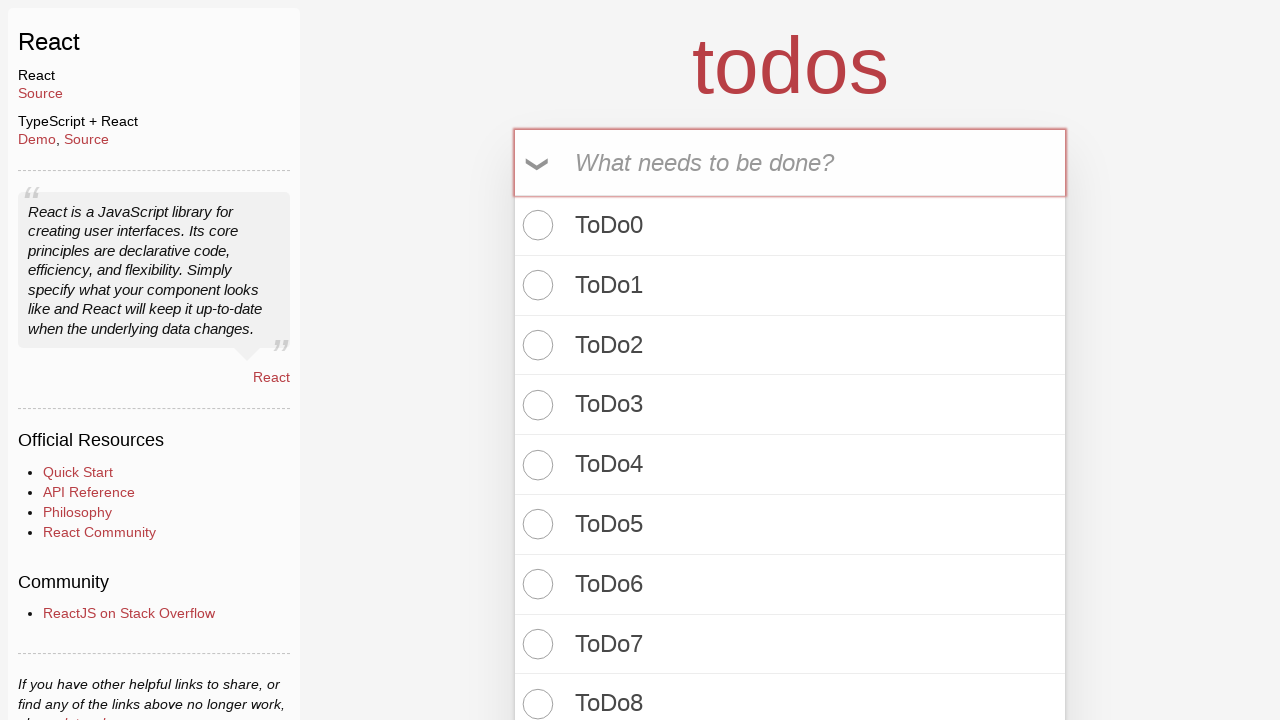

Filled new todo input with 'ToDo76' on input.new-todo
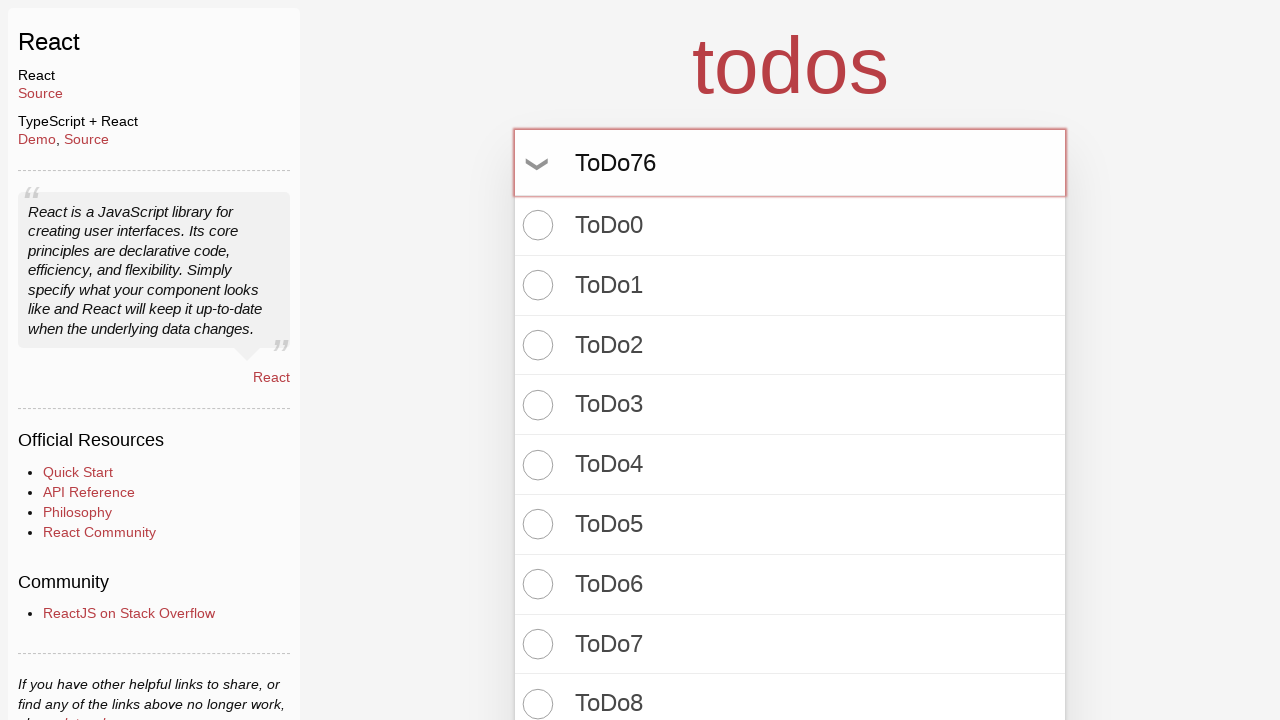

Pressed Enter to create todo item 77 of 100 on input.new-todo
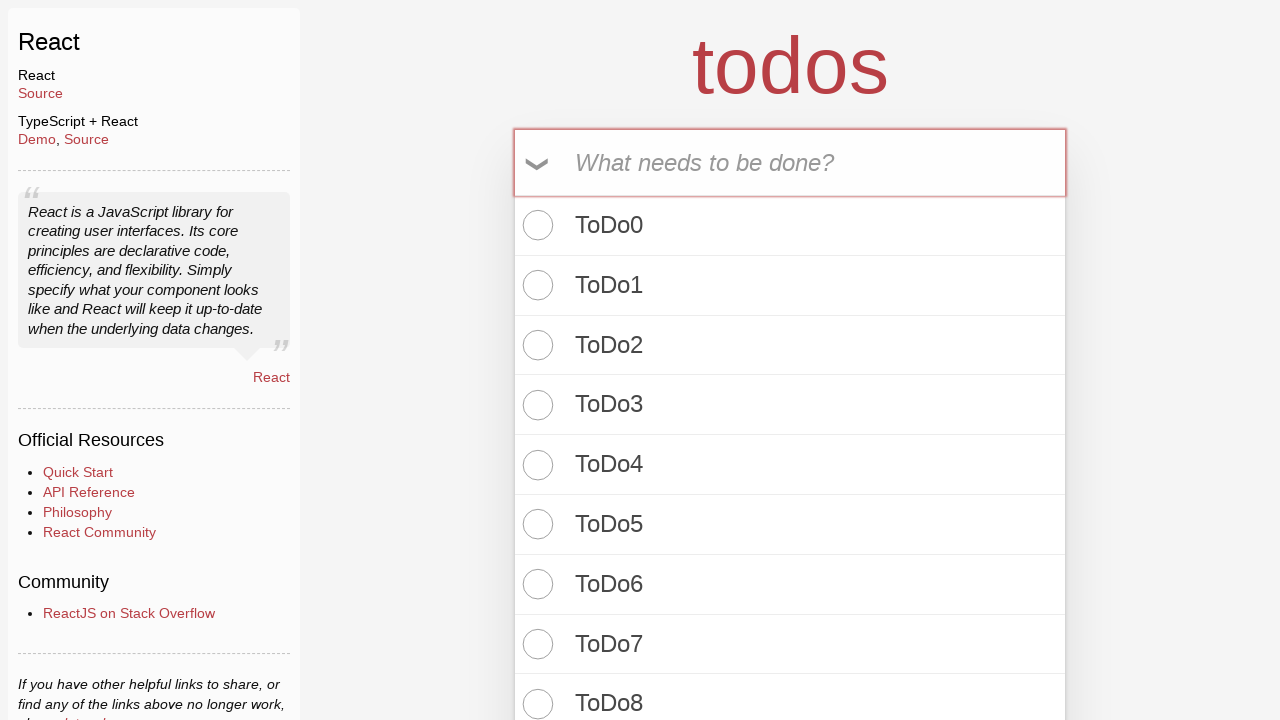

Filled new todo input with 'ToDo77' on input.new-todo
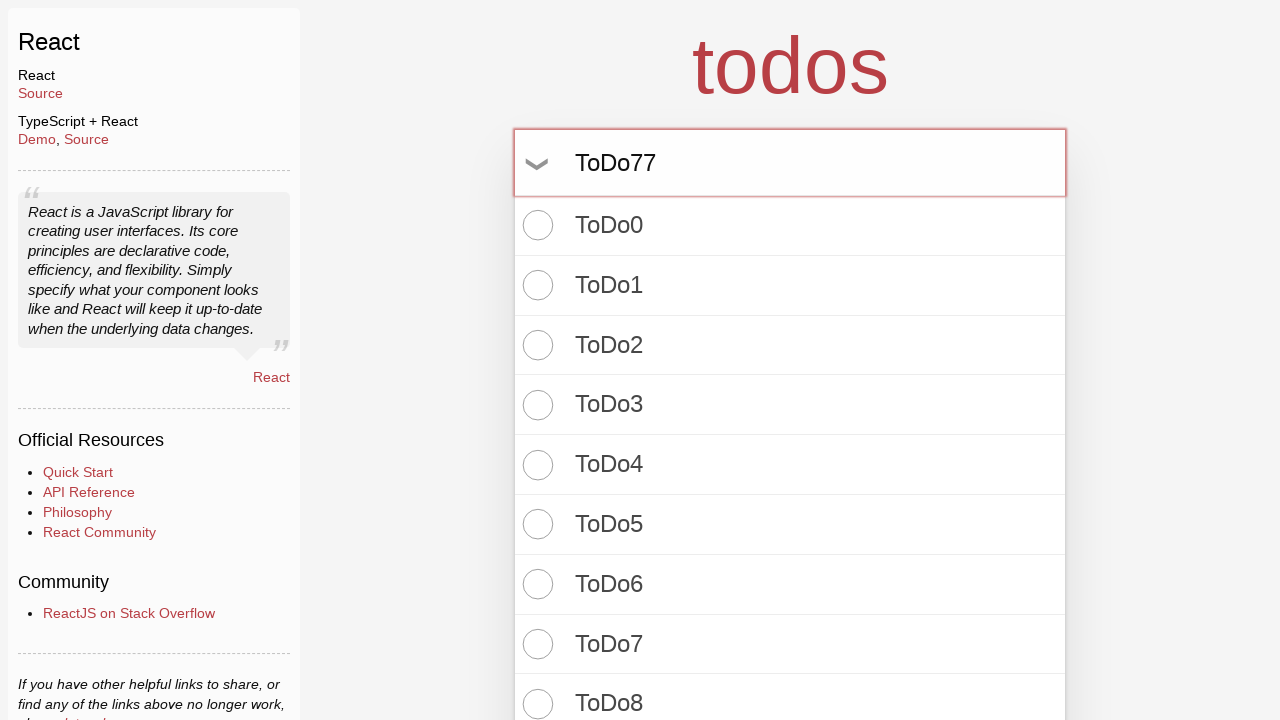

Pressed Enter to create todo item 78 of 100 on input.new-todo
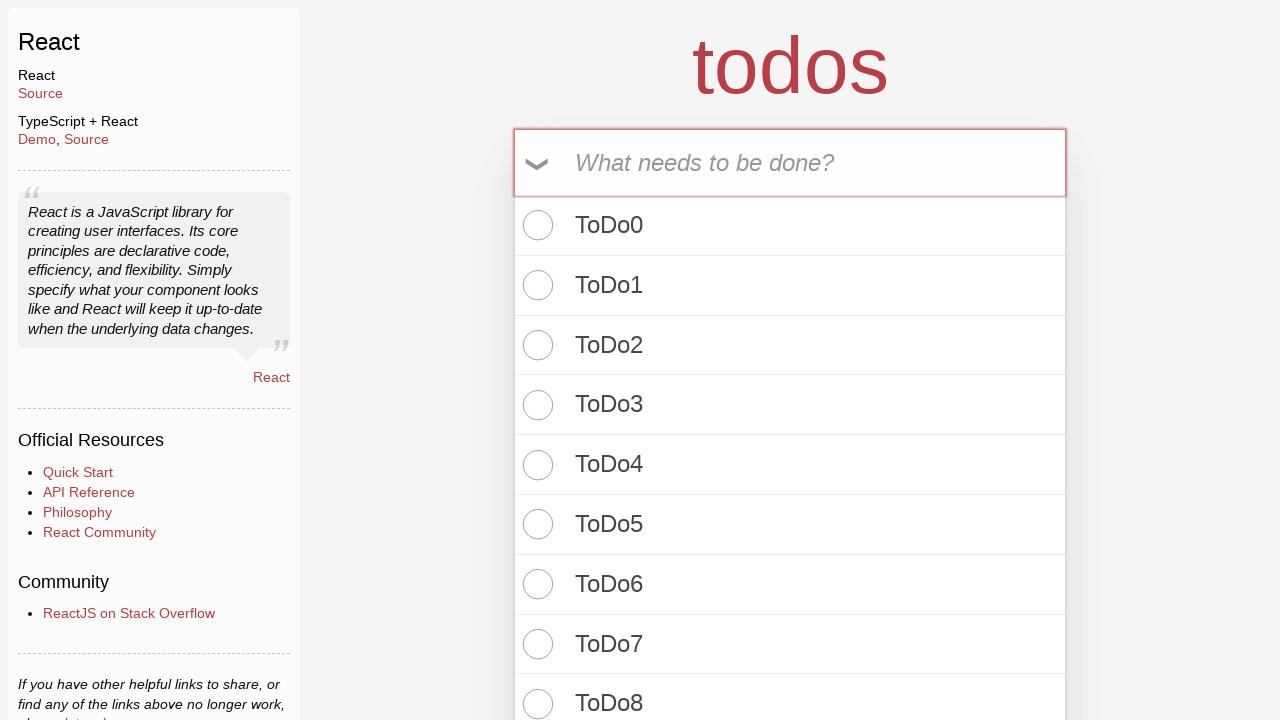

Filled new todo input with 'ToDo78' on input.new-todo
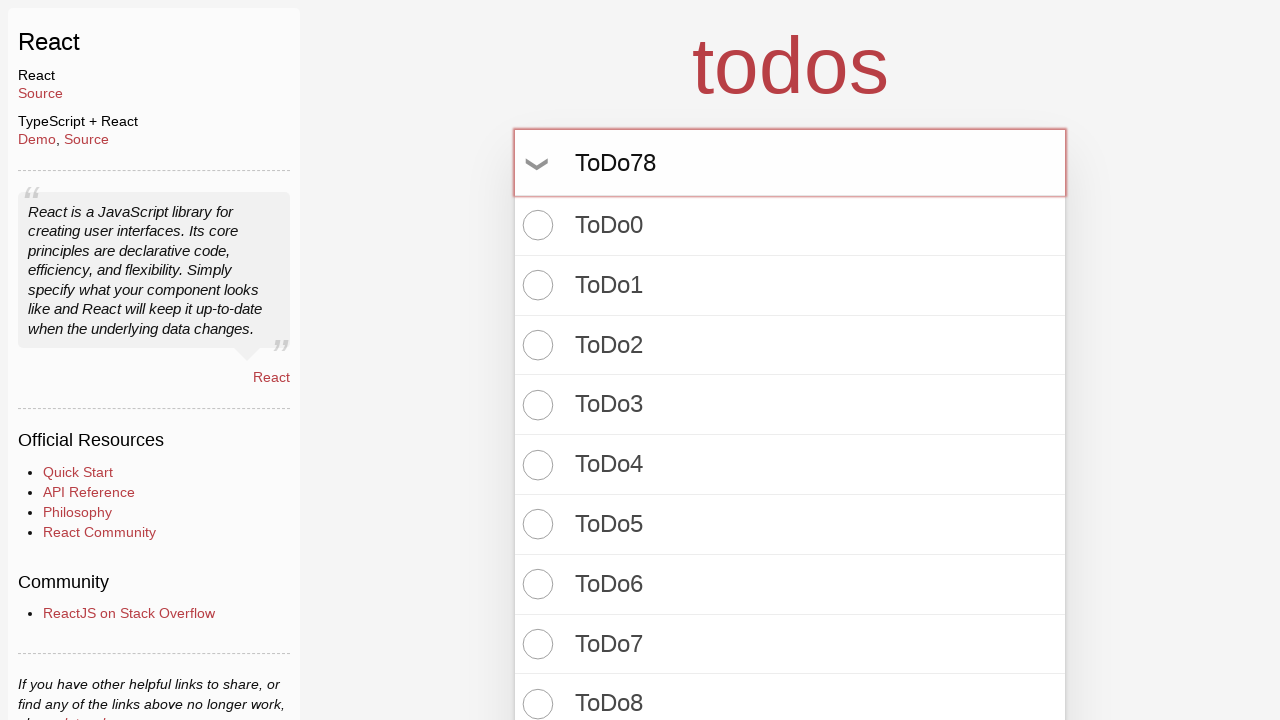

Pressed Enter to create todo item 79 of 100 on input.new-todo
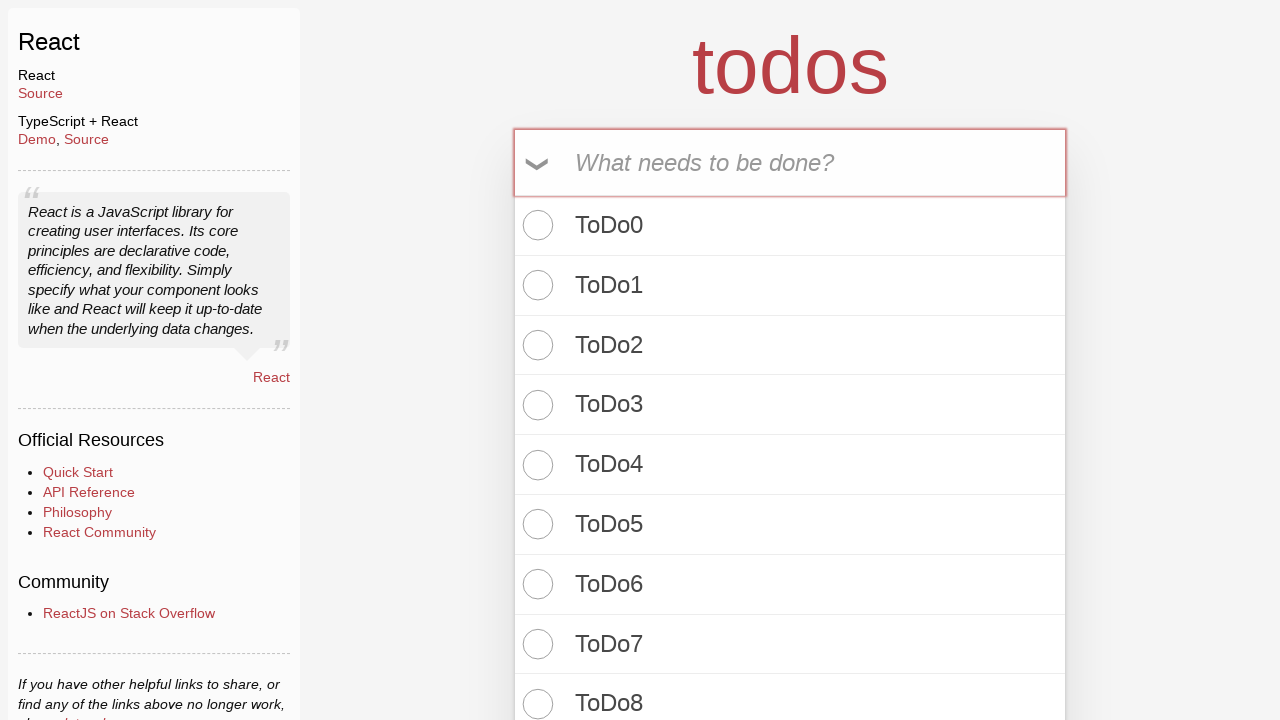

Filled new todo input with 'ToDo79' on input.new-todo
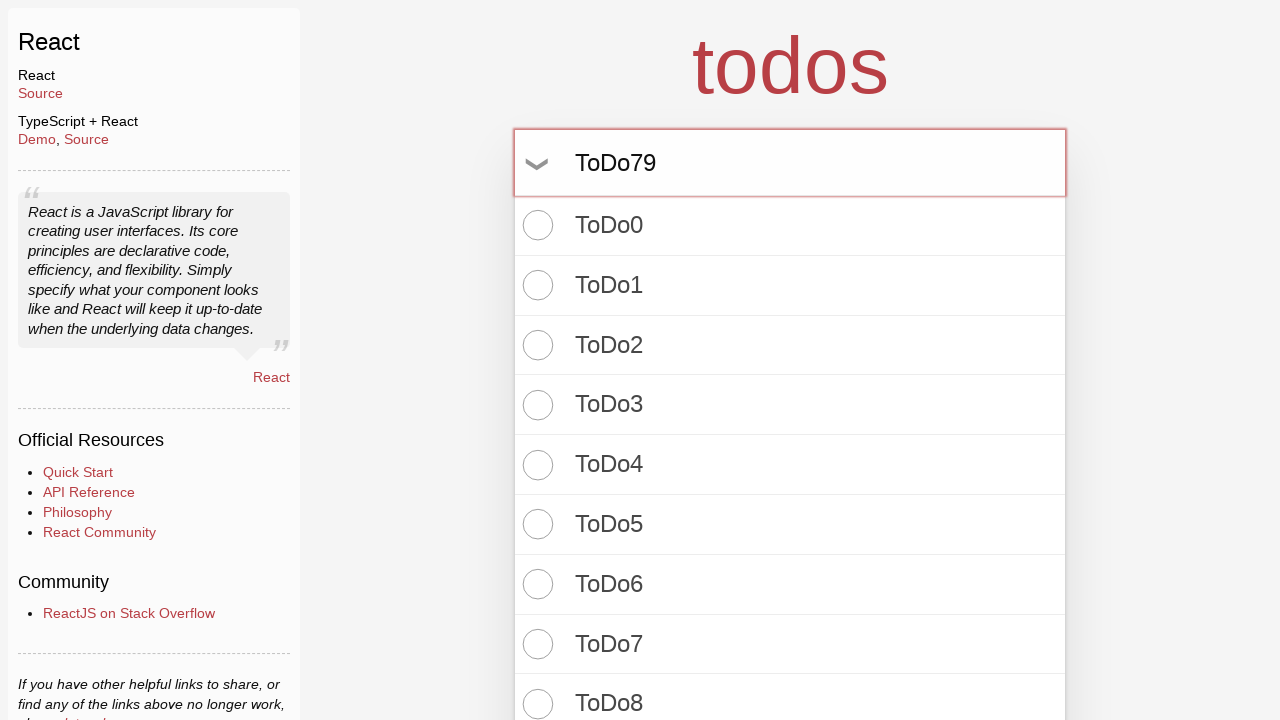

Pressed Enter to create todo item 80 of 100 on input.new-todo
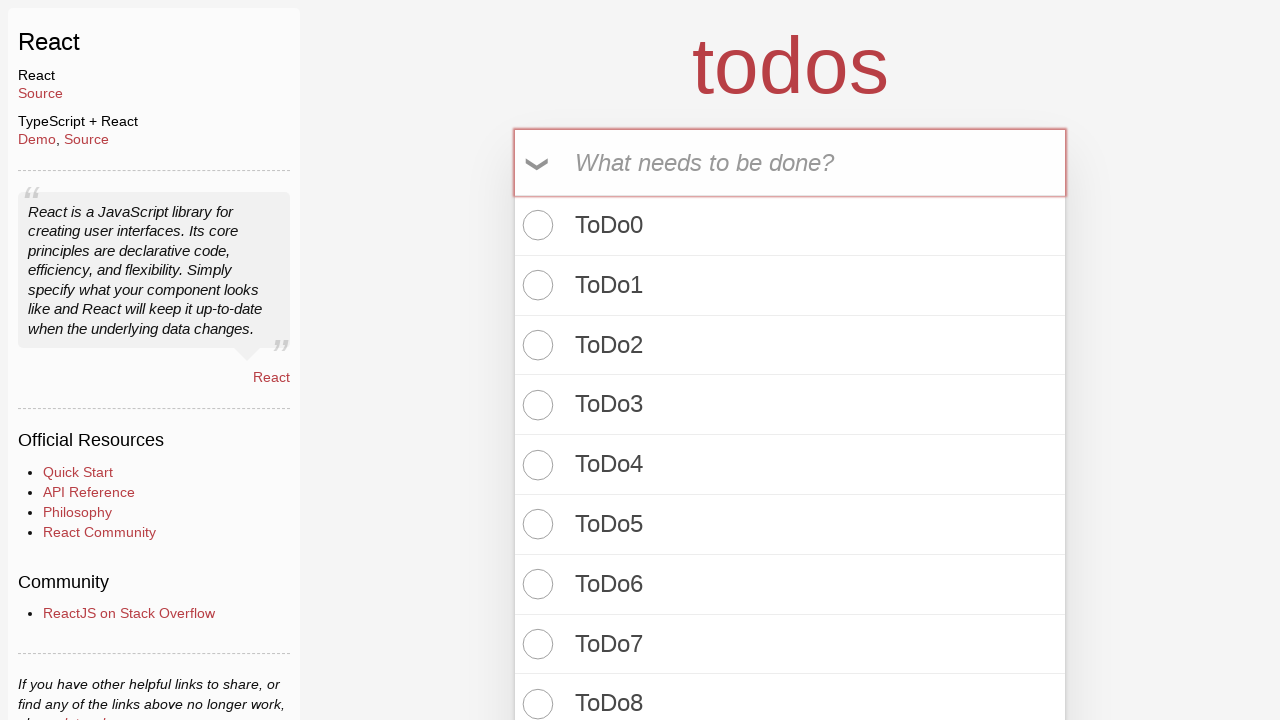

Filled new todo input with 'ToDo80' on input.new-todo
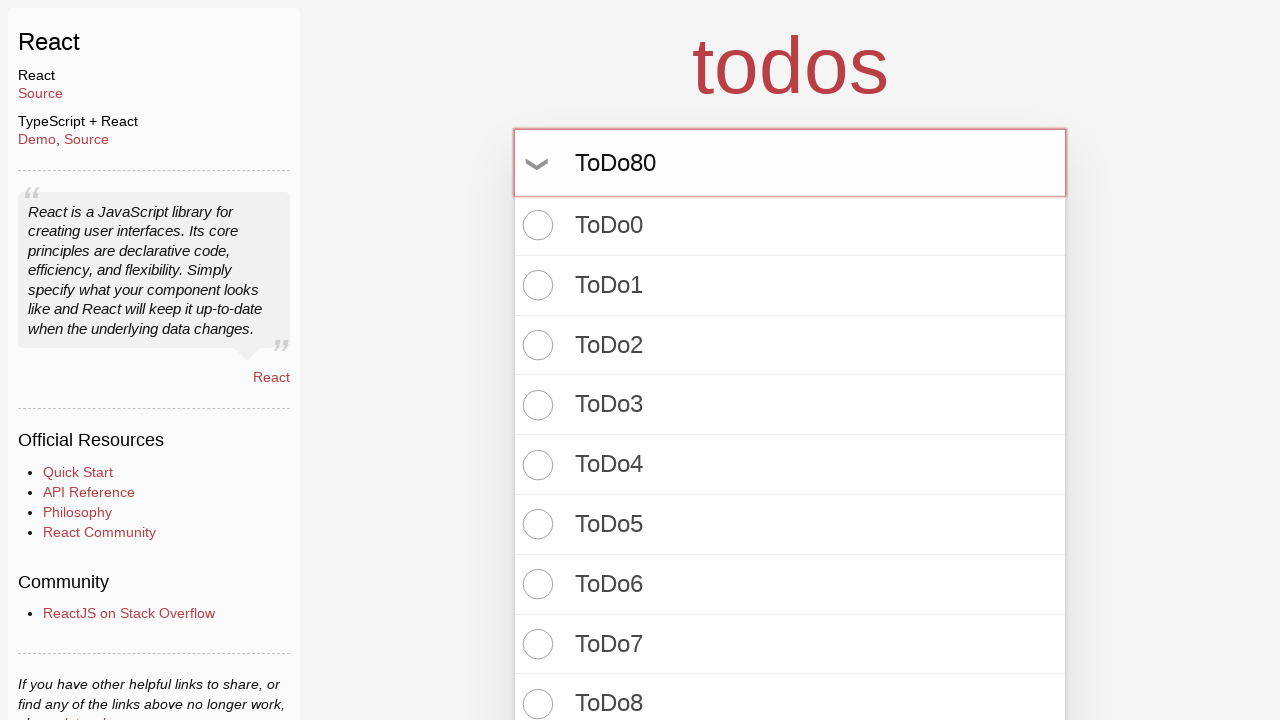

Pressed Enter to create todo item 81 of 100 on input.new-todo
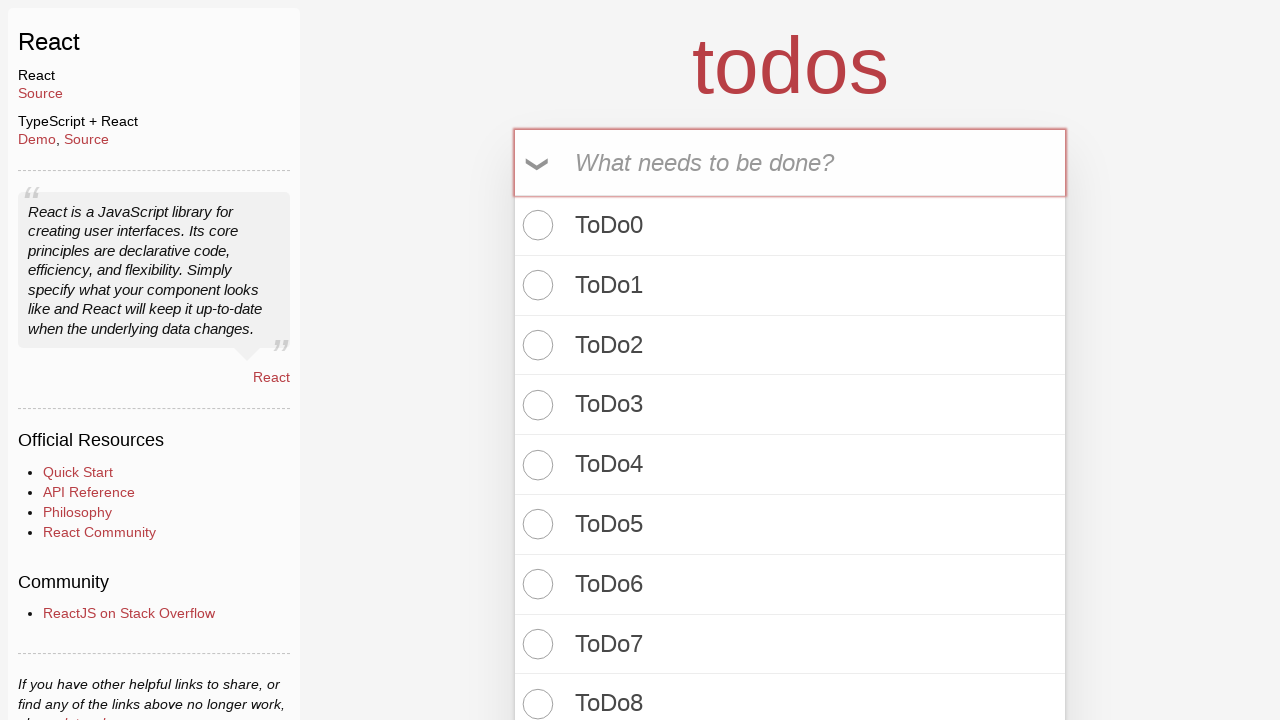

Filled new todo input with 'ToDo81' on input.new-todo
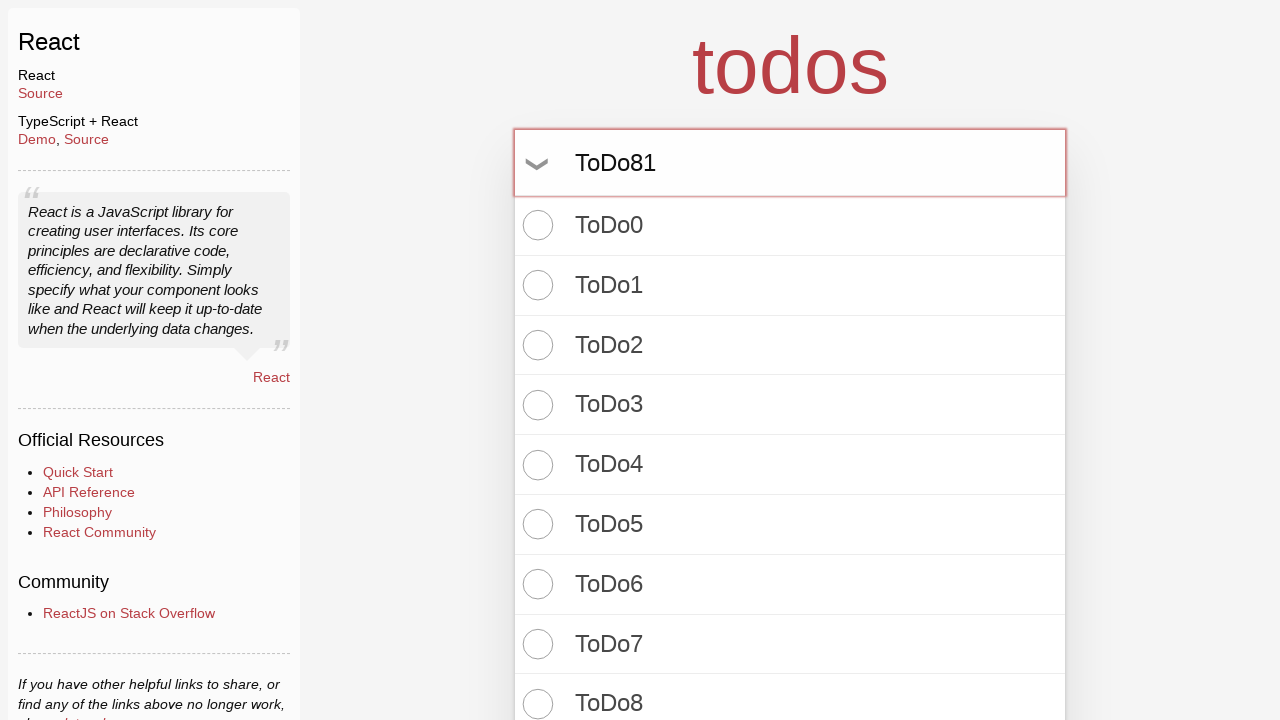

Pressed Enter to create todo item 82 of 100 on input.new-todo
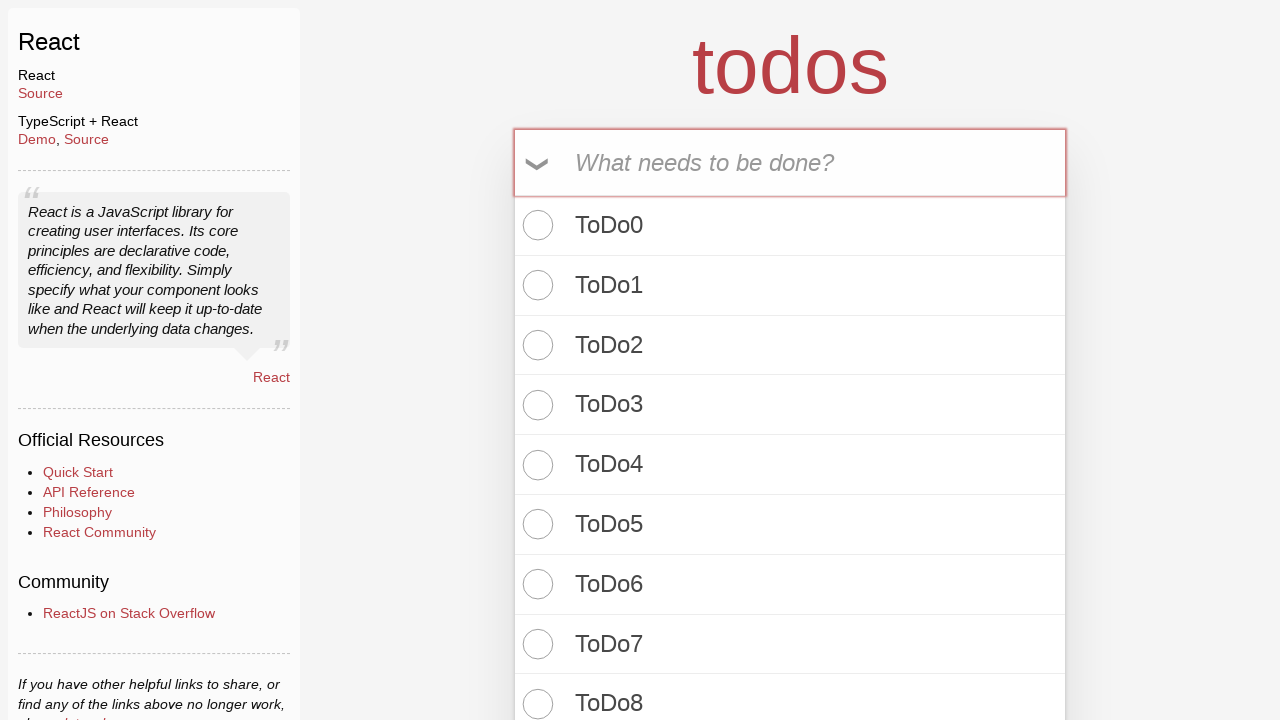

Filled new todo input with 'ToDo82' on input.new-todo
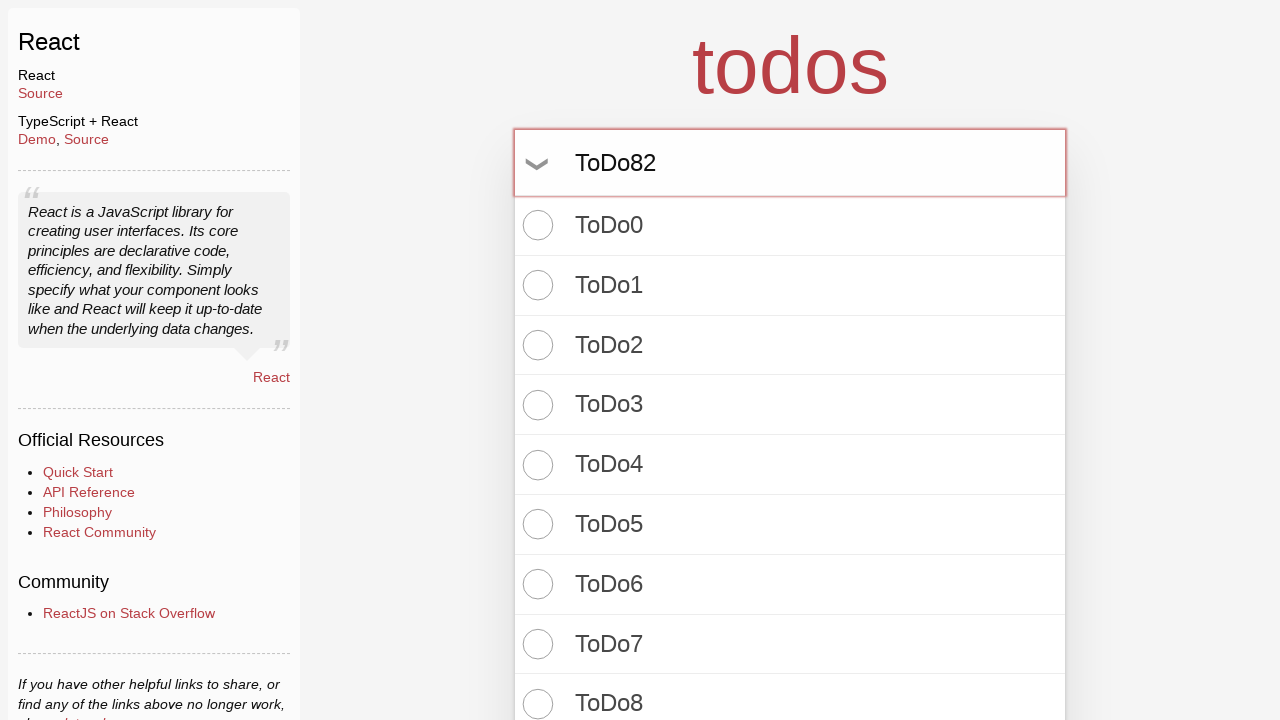

Pressed Enter to create todo item 83 of 100 on input.new-todo
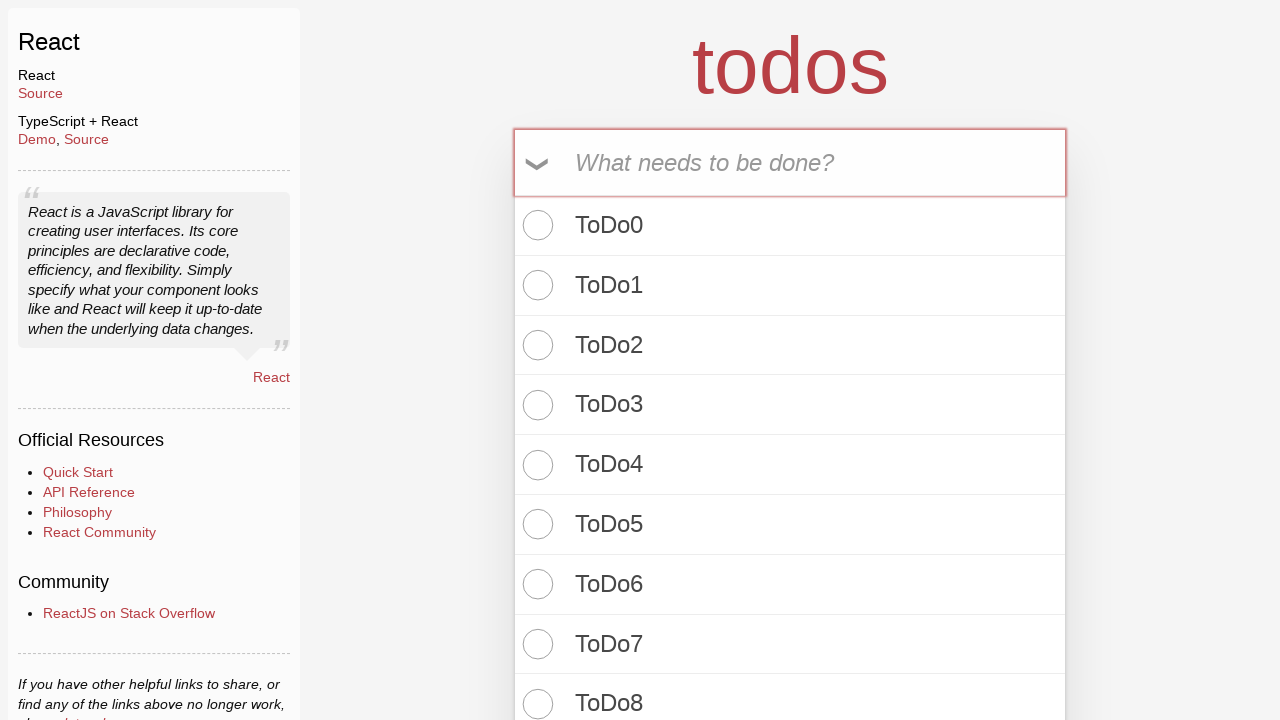

Filled new todo input with 'ToDo83' on input.new-todo
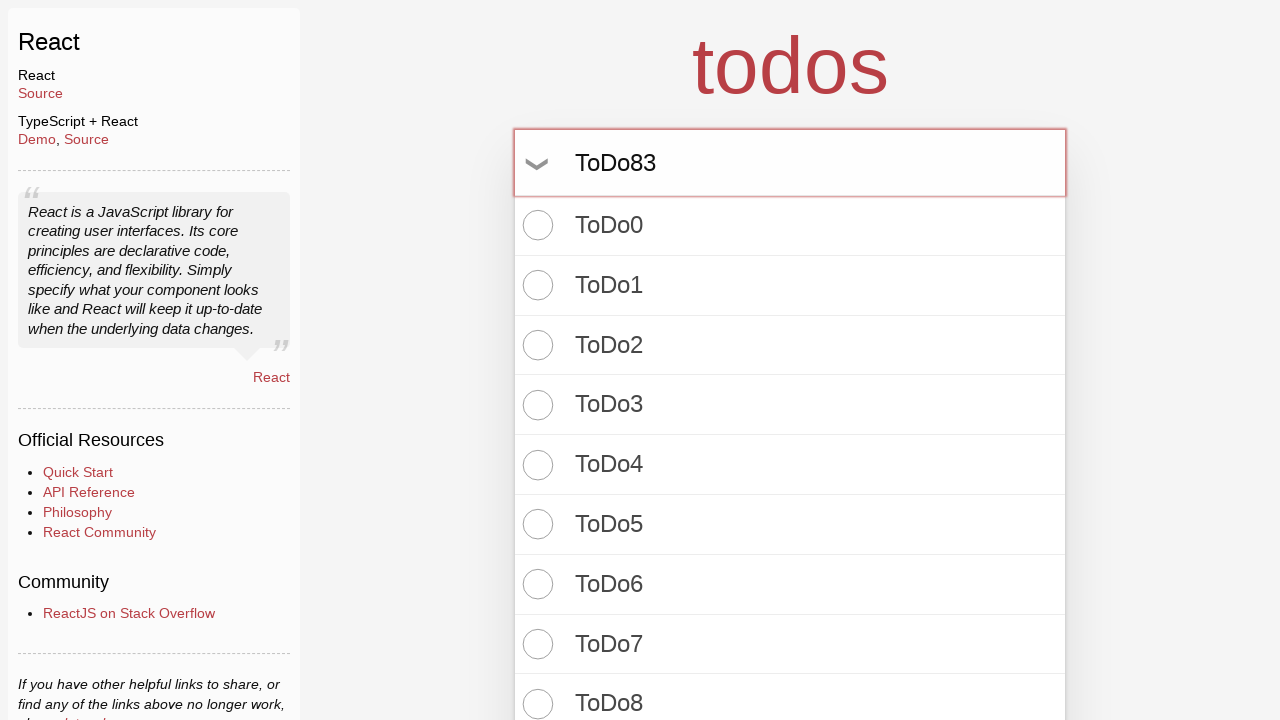

Pressed Enter to create todo item 84 of 100 on input.new-todo
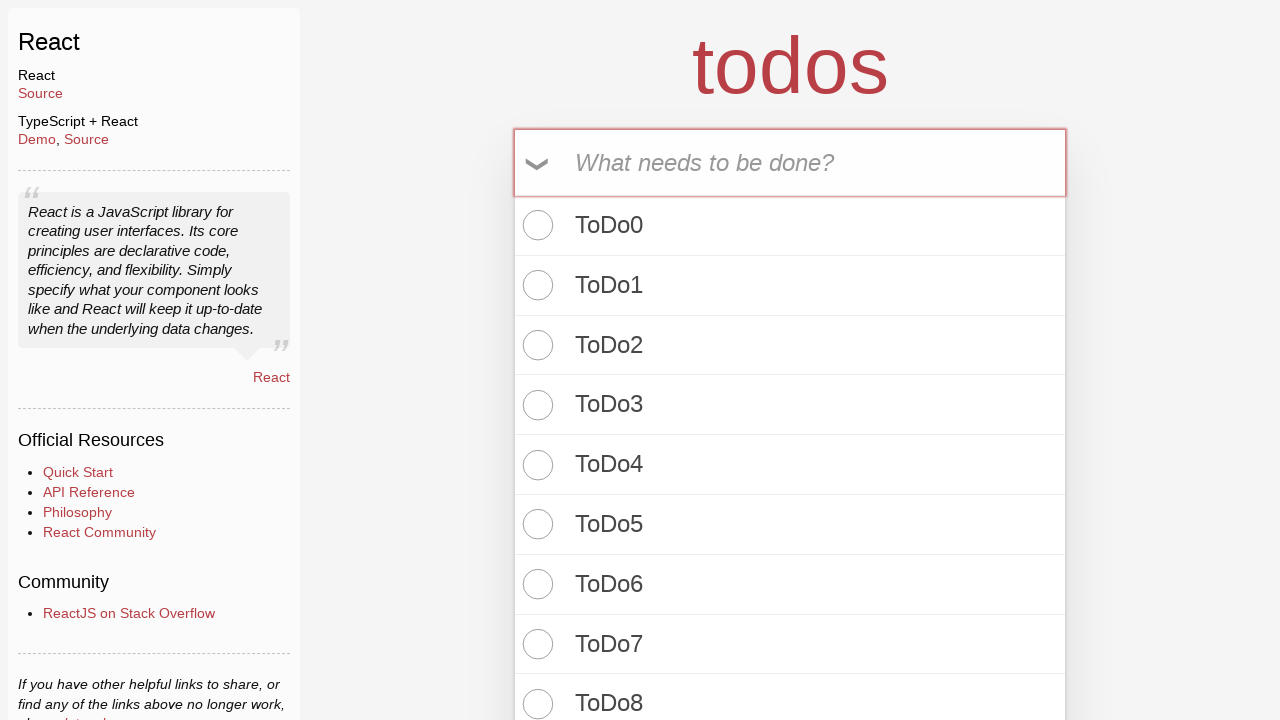

Filled new todo input with 'ToDo84' on input.new-todo
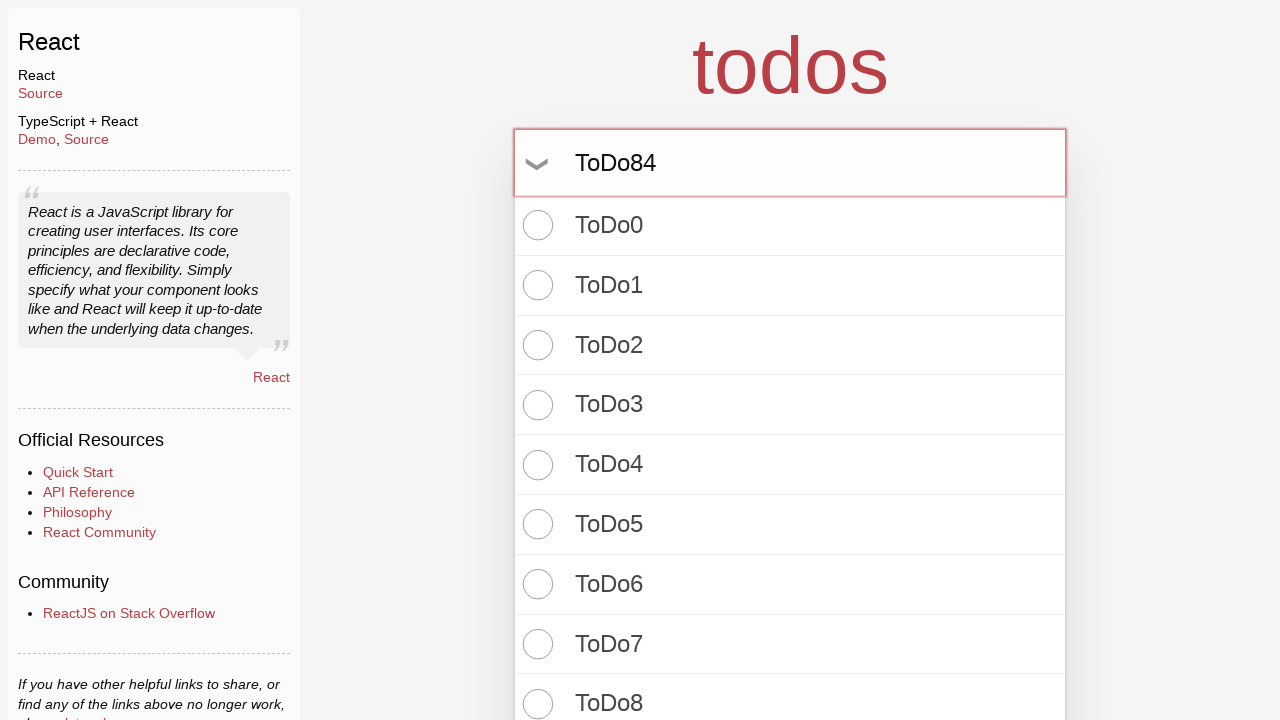

Pressed Enter to create todo item 85 of 100 on input.new-todo
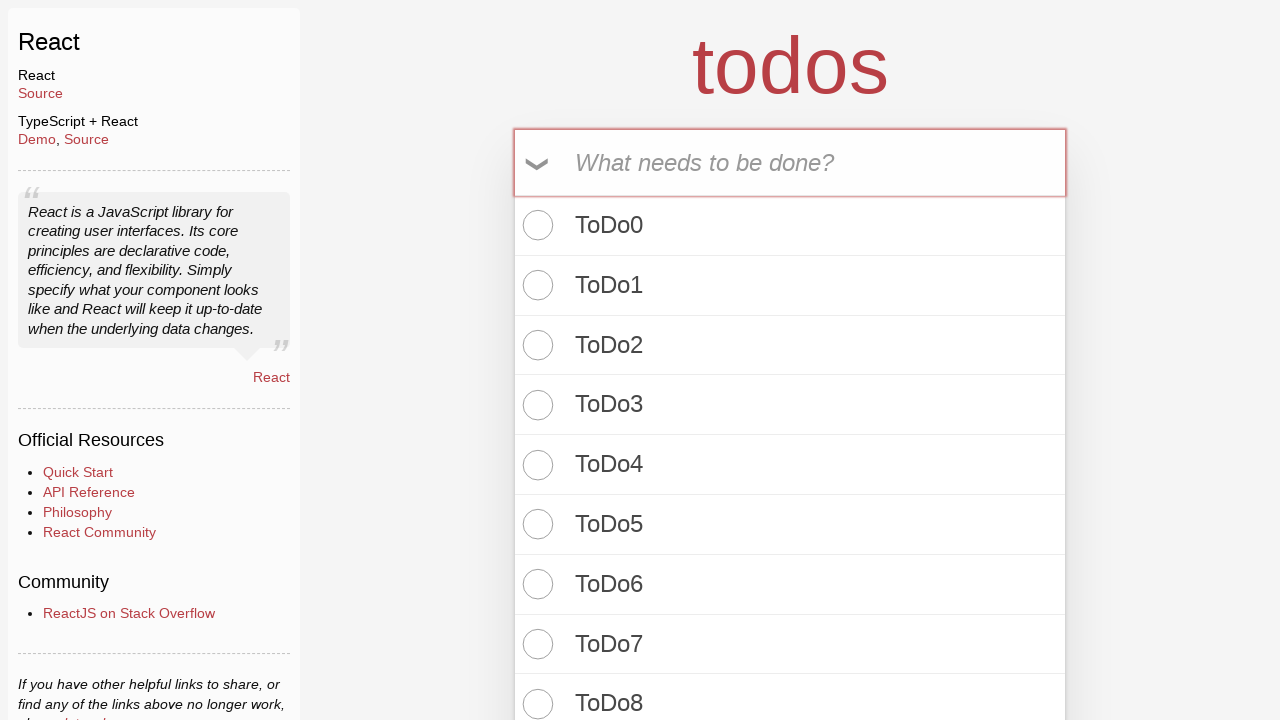

Filled new todo input with 'ToDo85' on input.new-todo
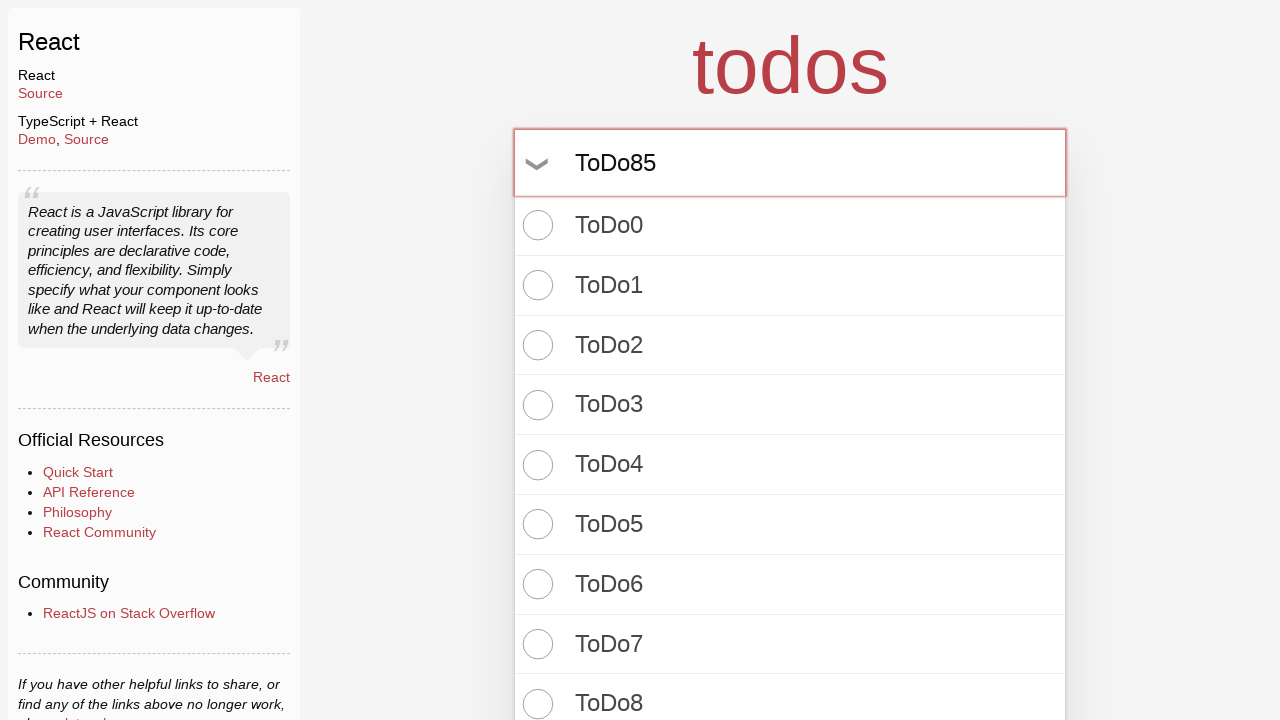

Pressed Enter to create todo item 86 of 100 on input.new-todo
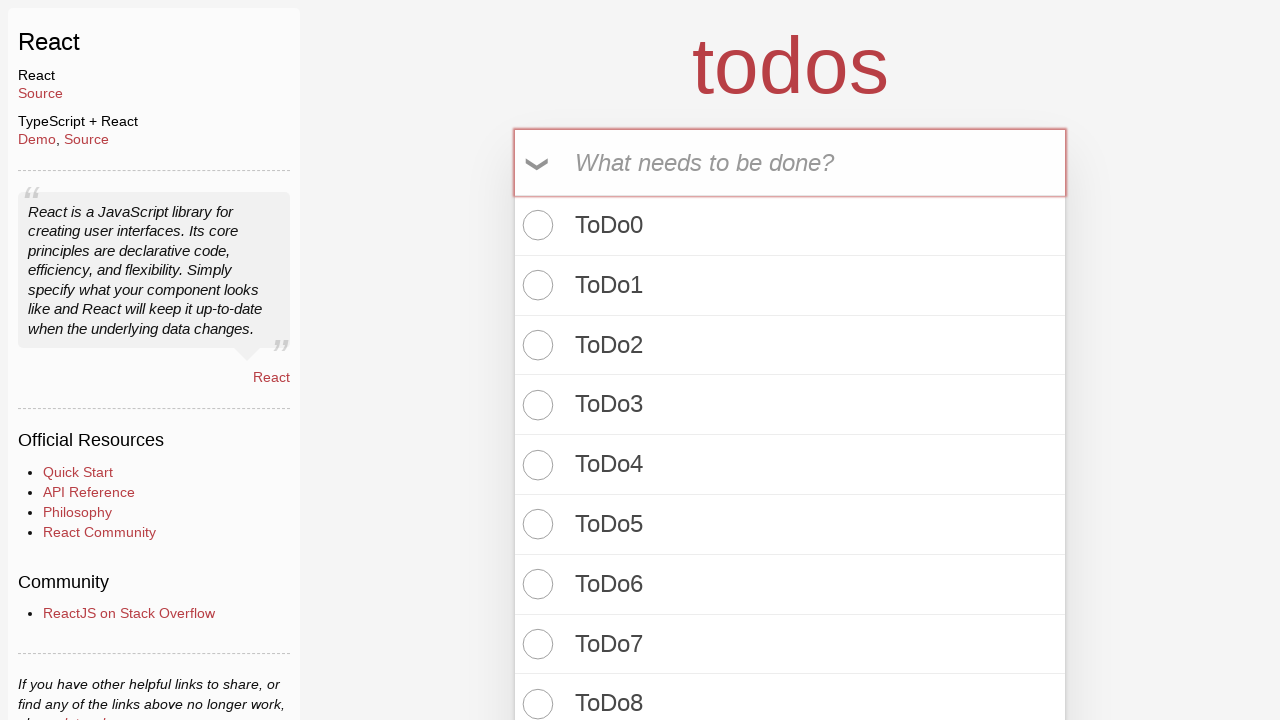

Filled new todo input with 'ToDo86' on input.new-todo
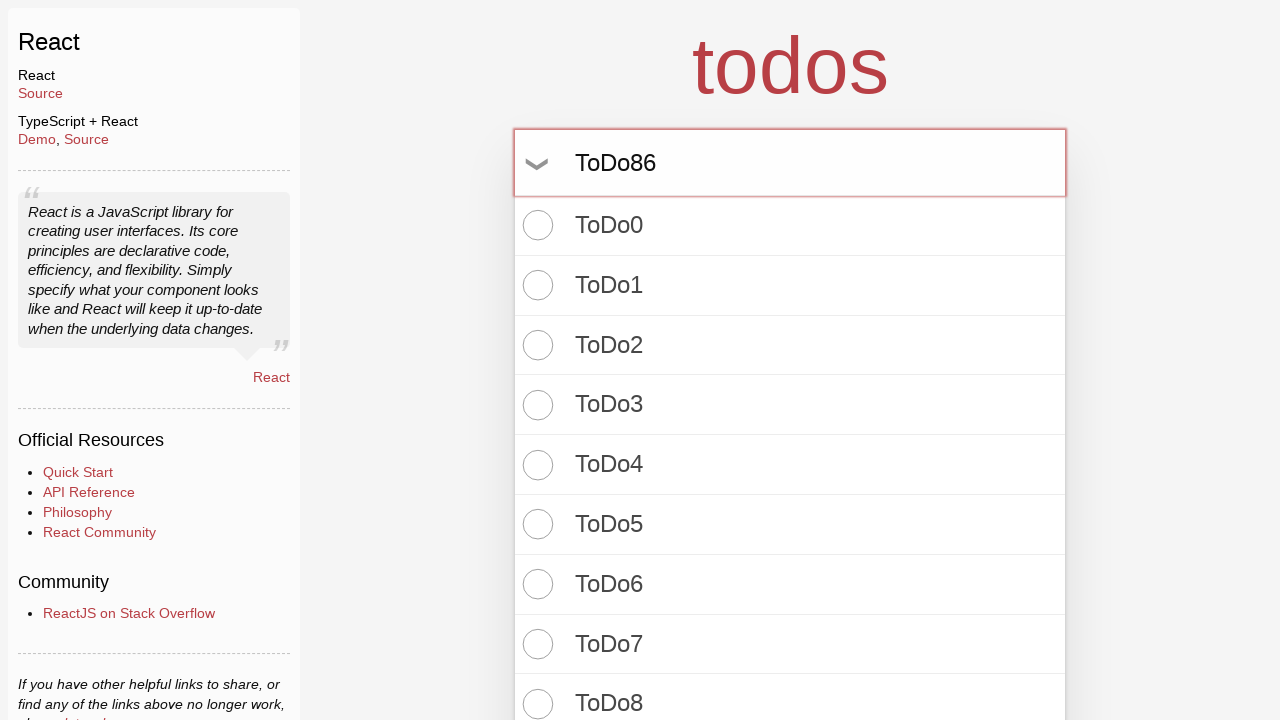

Pressed Enter to create todo item 87 of 100 on input.new-todo
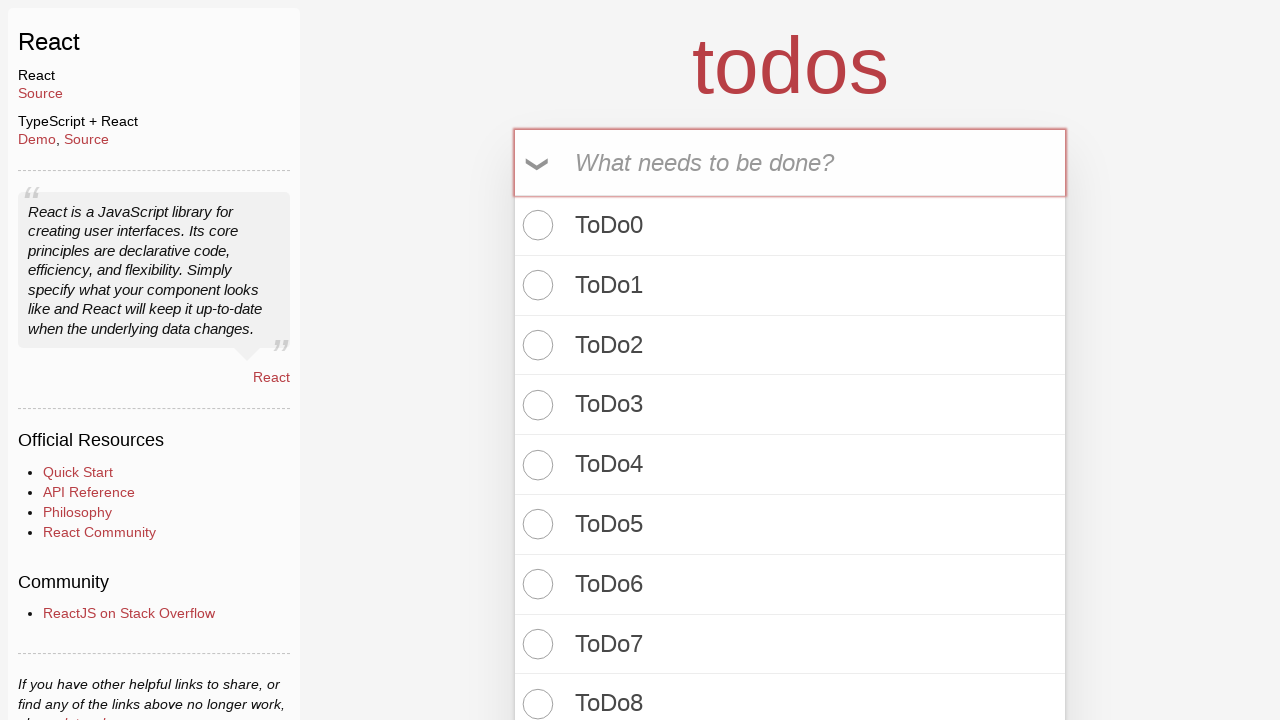

Filled new todo input with 'ToDo87' on input.new-todo
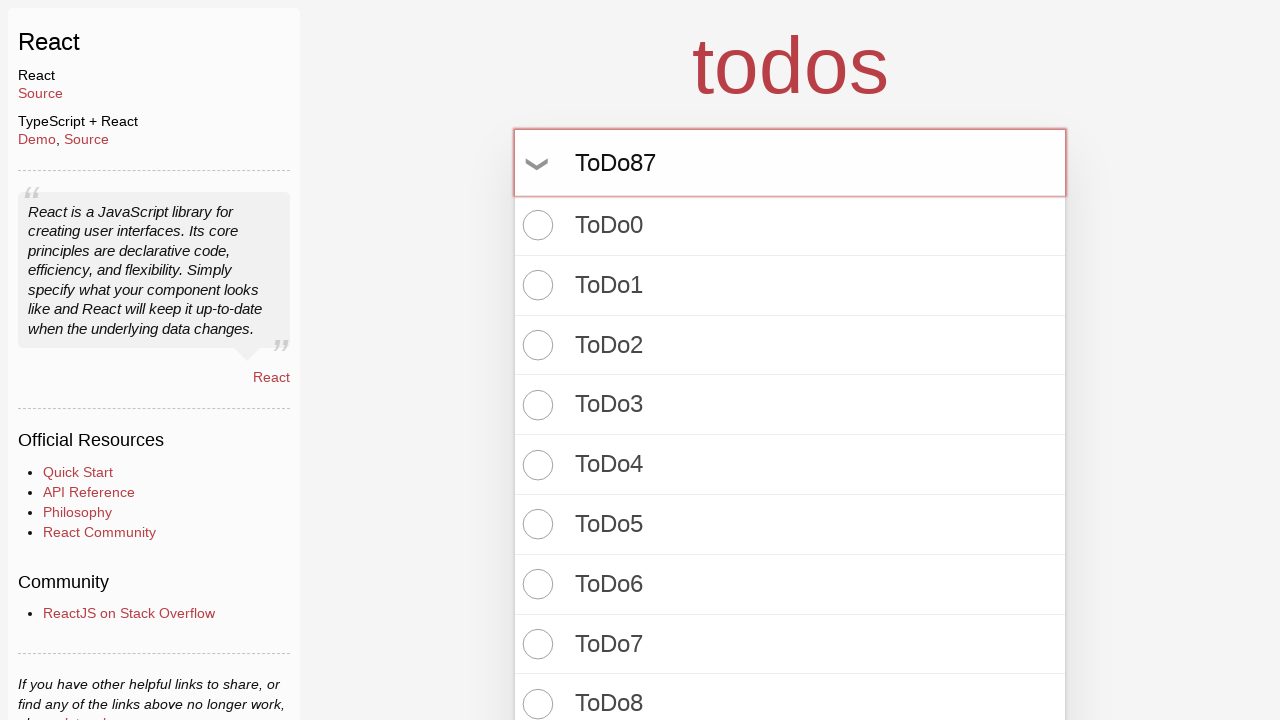

Pressed Enter to create todo item 88 of 100 on input.new-todo
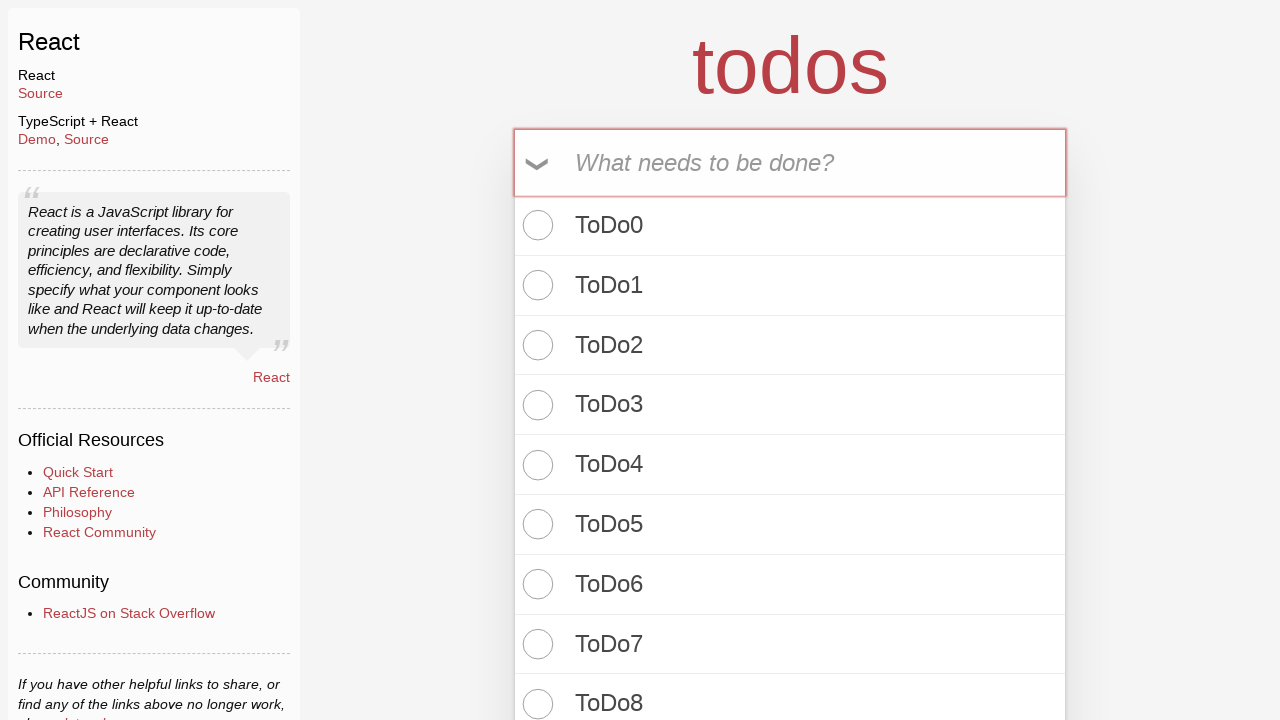

Filled new todo input with 'ToDo88' on input.new-todo
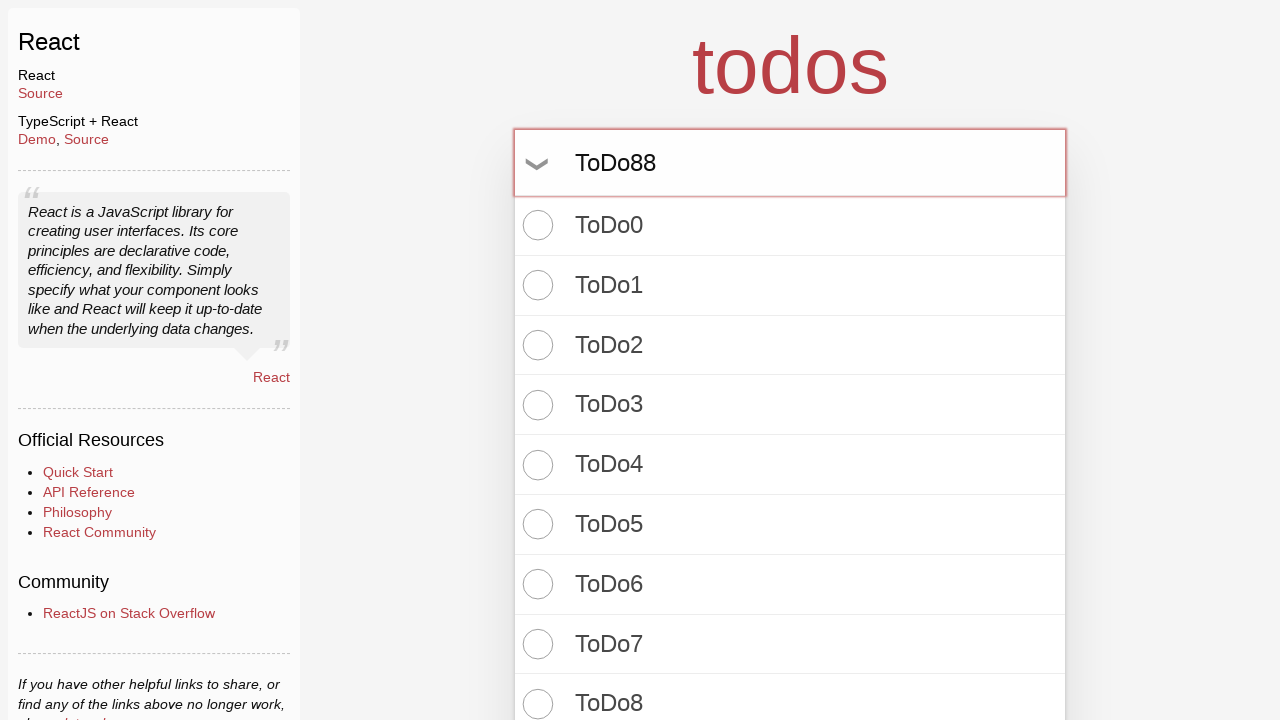

Pressed Enter to create todo item 89 of 100 on input.new-todo
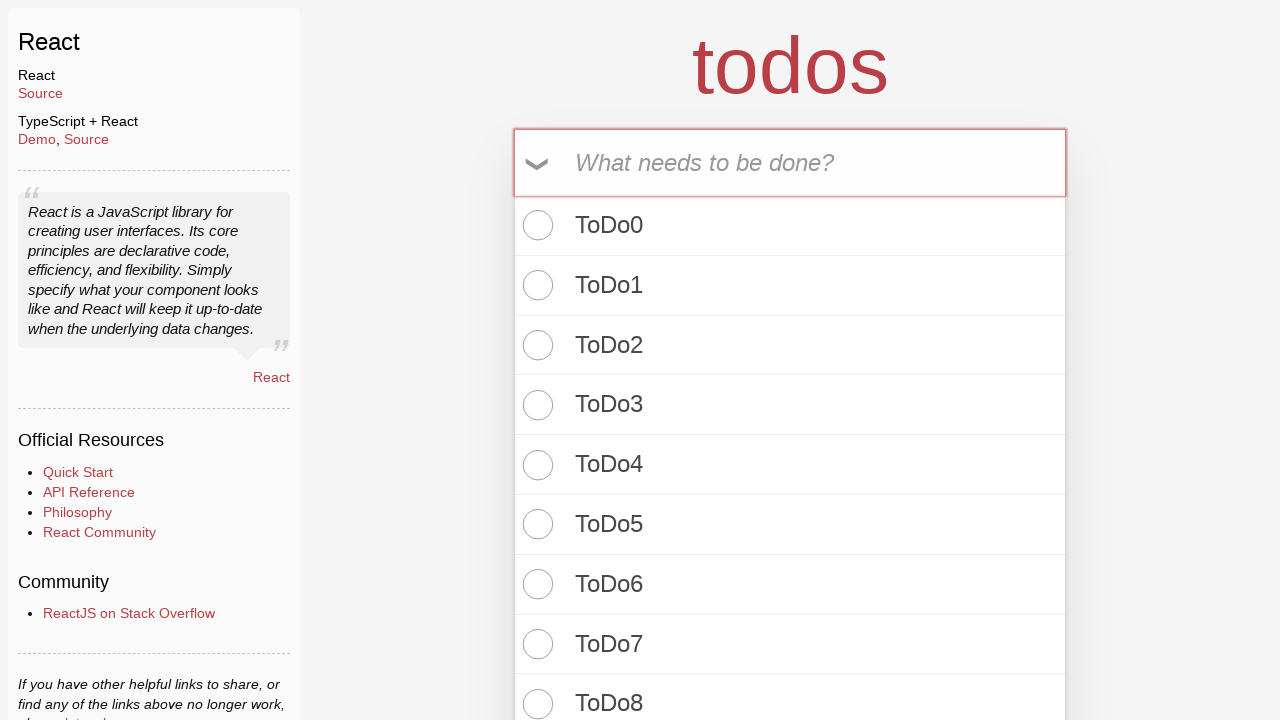

Filled new todo input with 'ToDo89' on input.new-todo
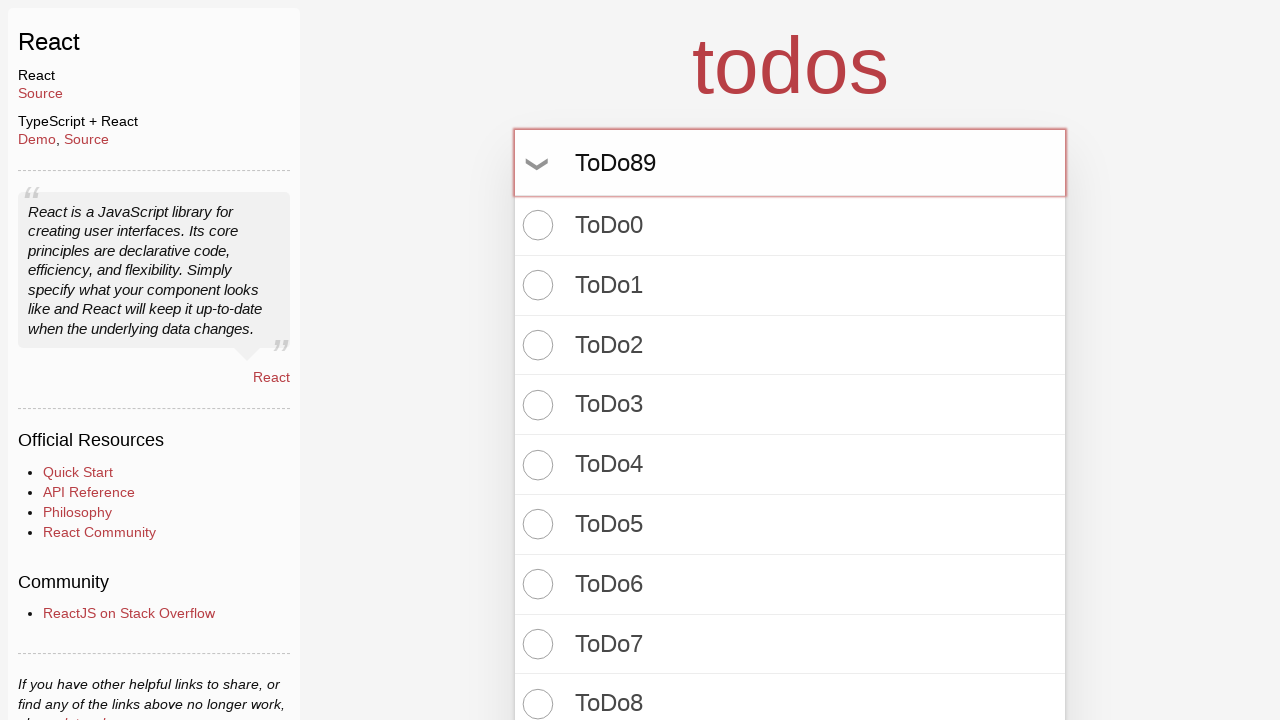

Pressed Enter to create todo item 90 of 100 on input.new-todo
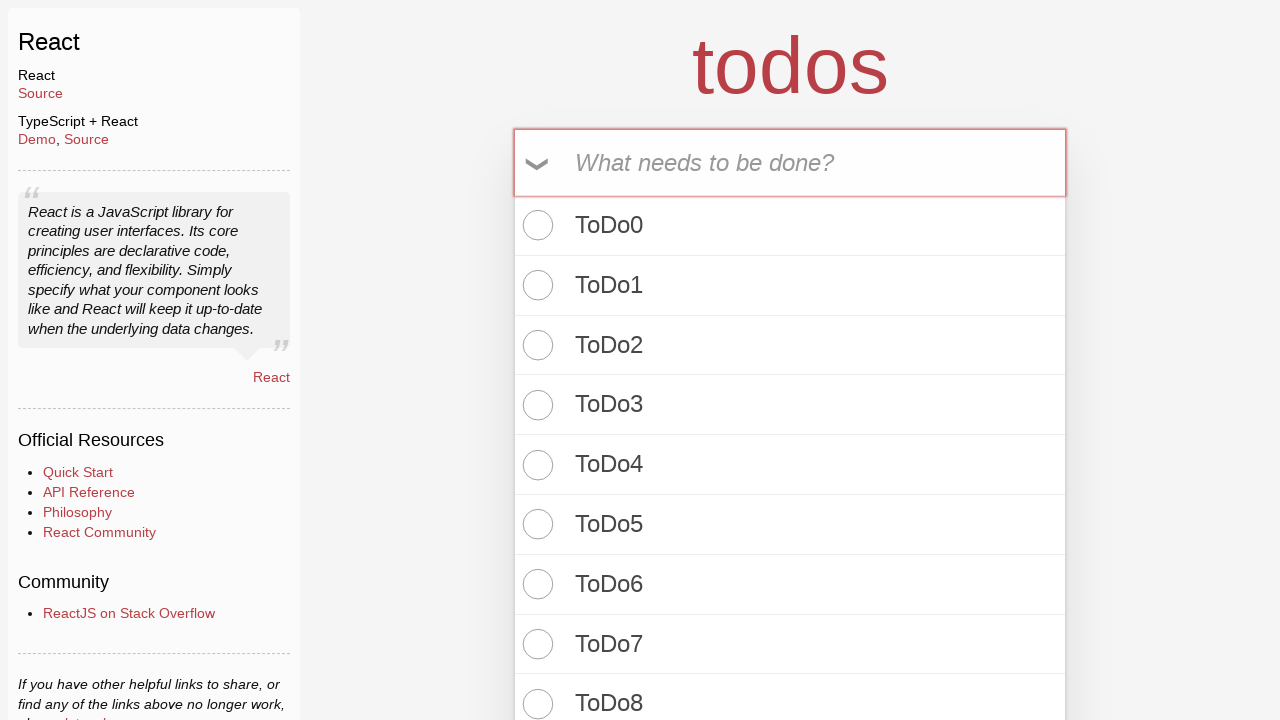

Filled new todo input with 'ToDo90' on input.new-todo
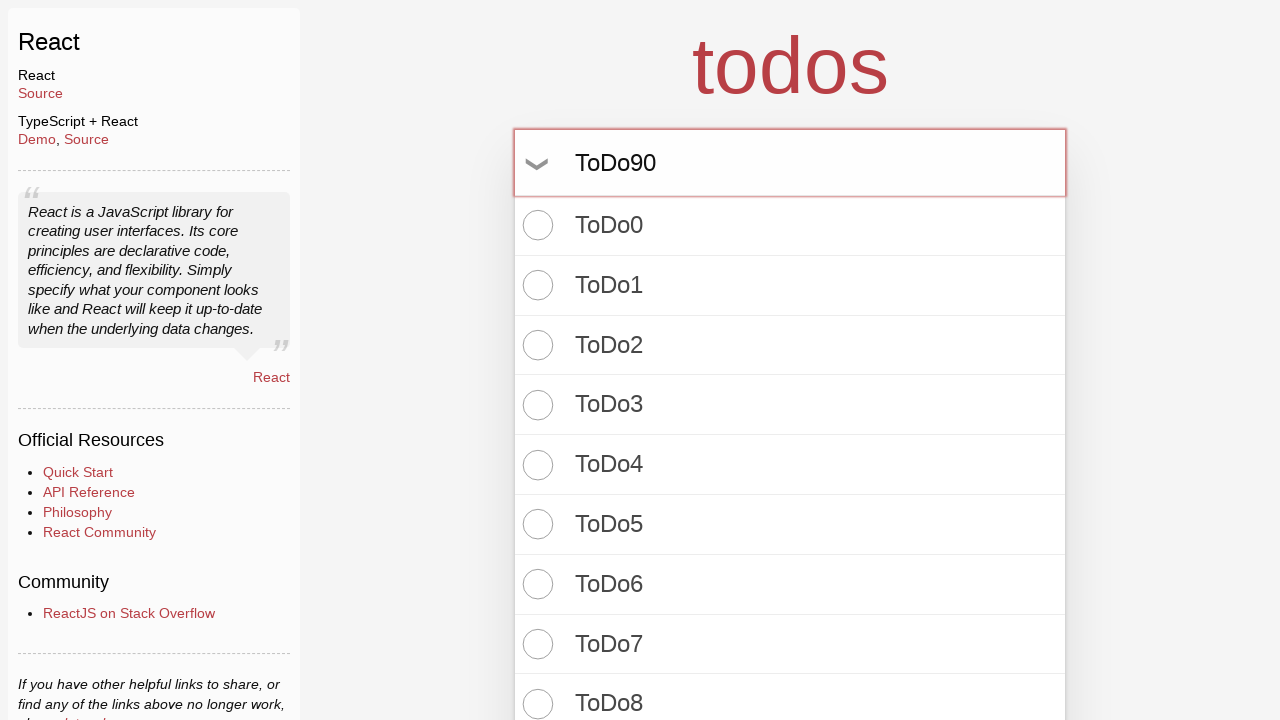

Pressed Enter to create todo item 91 of 100 on input.new-todo
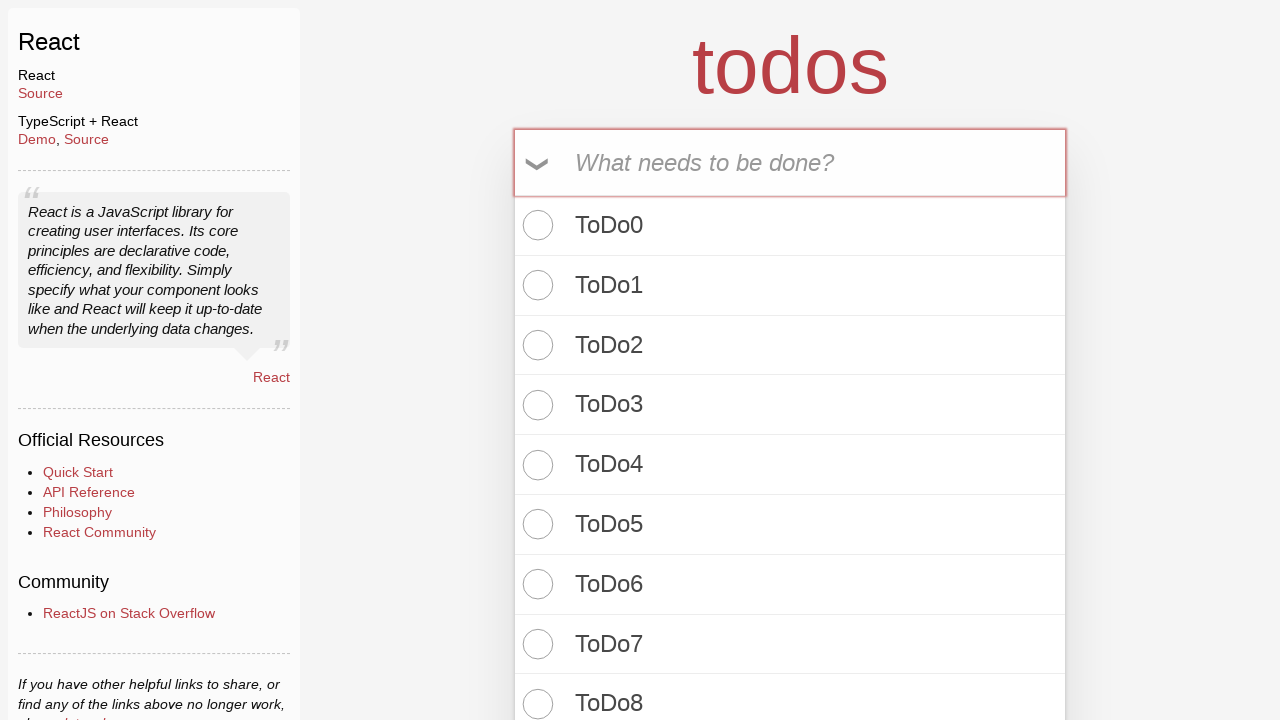

Filled new todo input with 'ToDo91' on input.new-todo
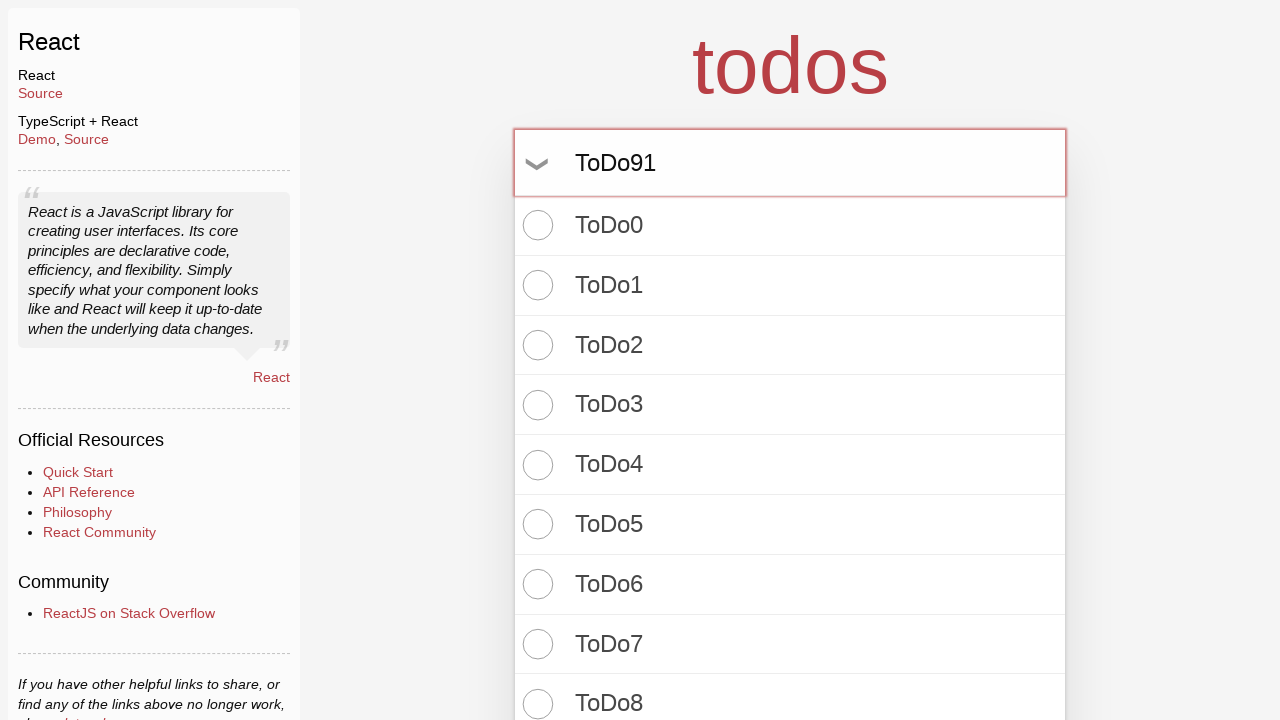

Pressed Enter to create todo item 92 of 100 on input.new-todo
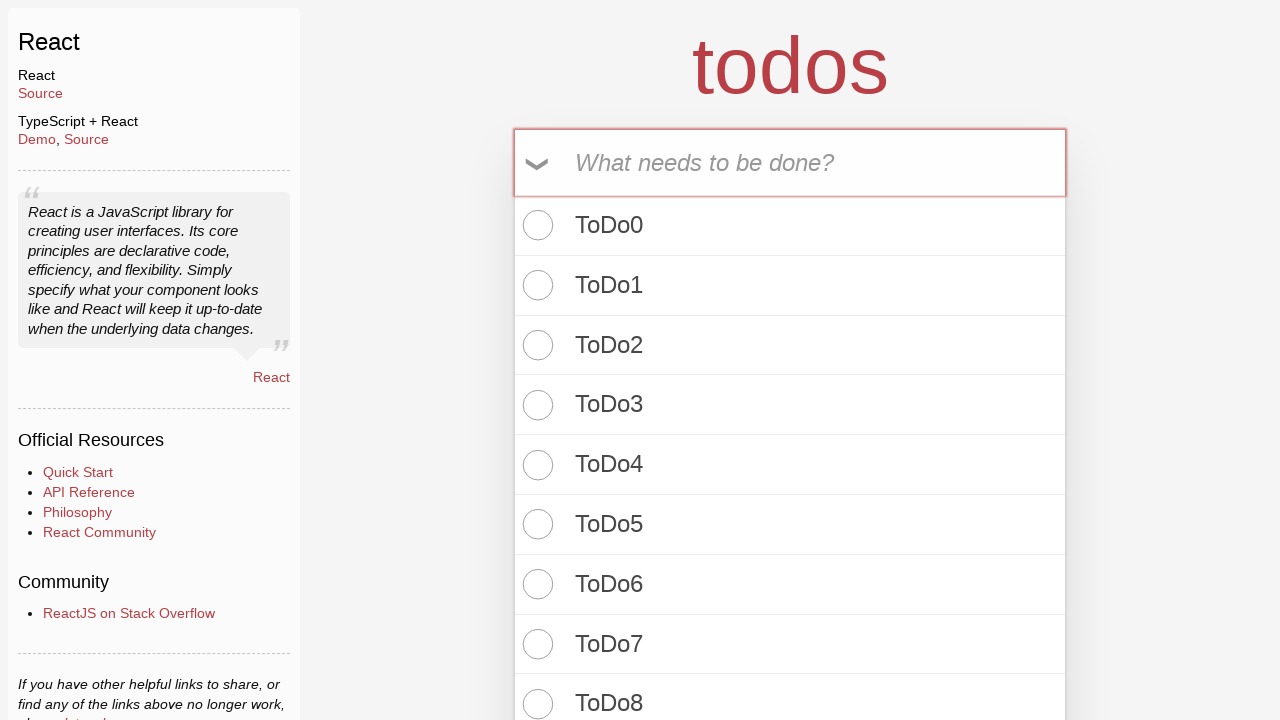

Filled new todo input with 'ToDo92' on input.new-todo
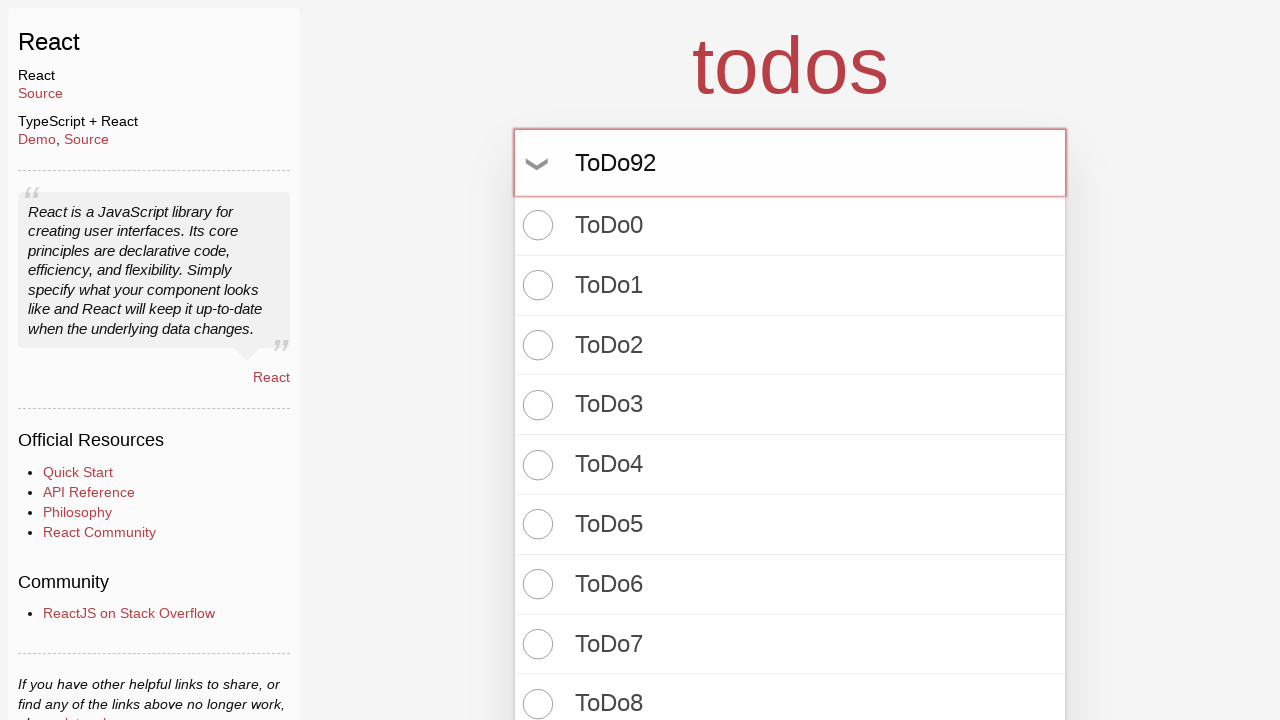

Pressed Enter to create todo item 93 of 100 on input.new-todo
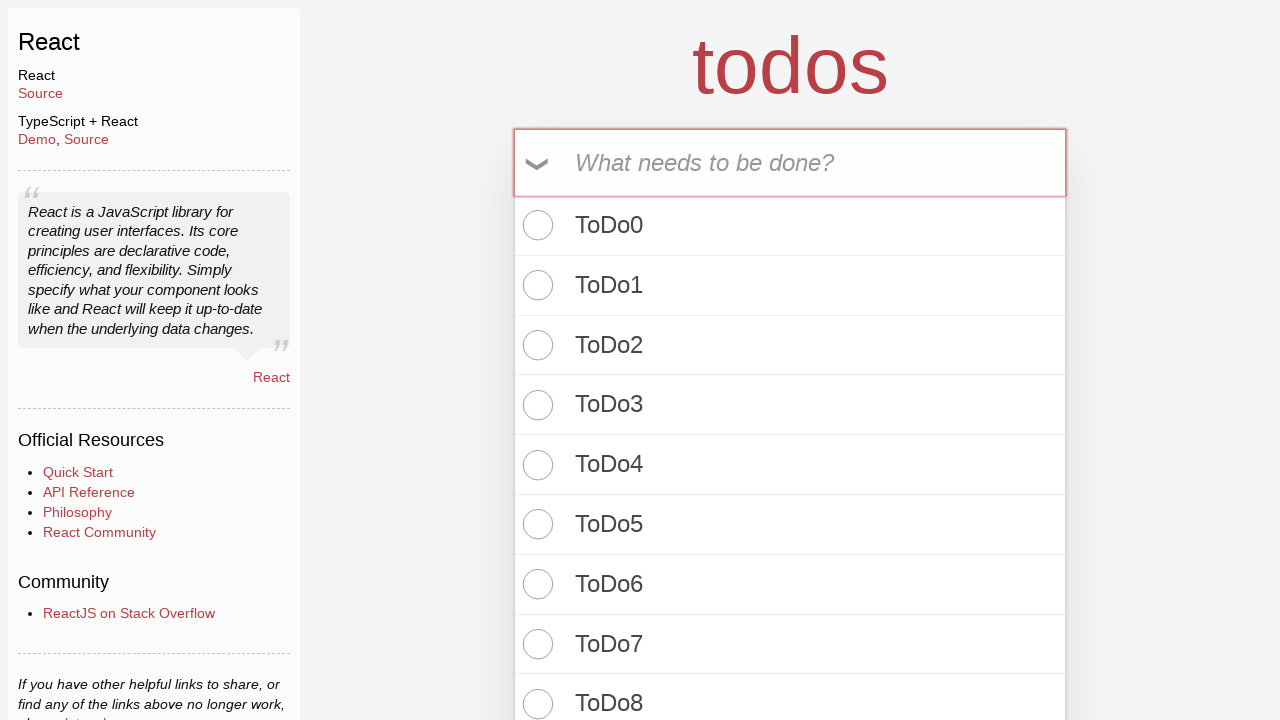

Filled new todo input with 'ToDo93' on input.new-todo
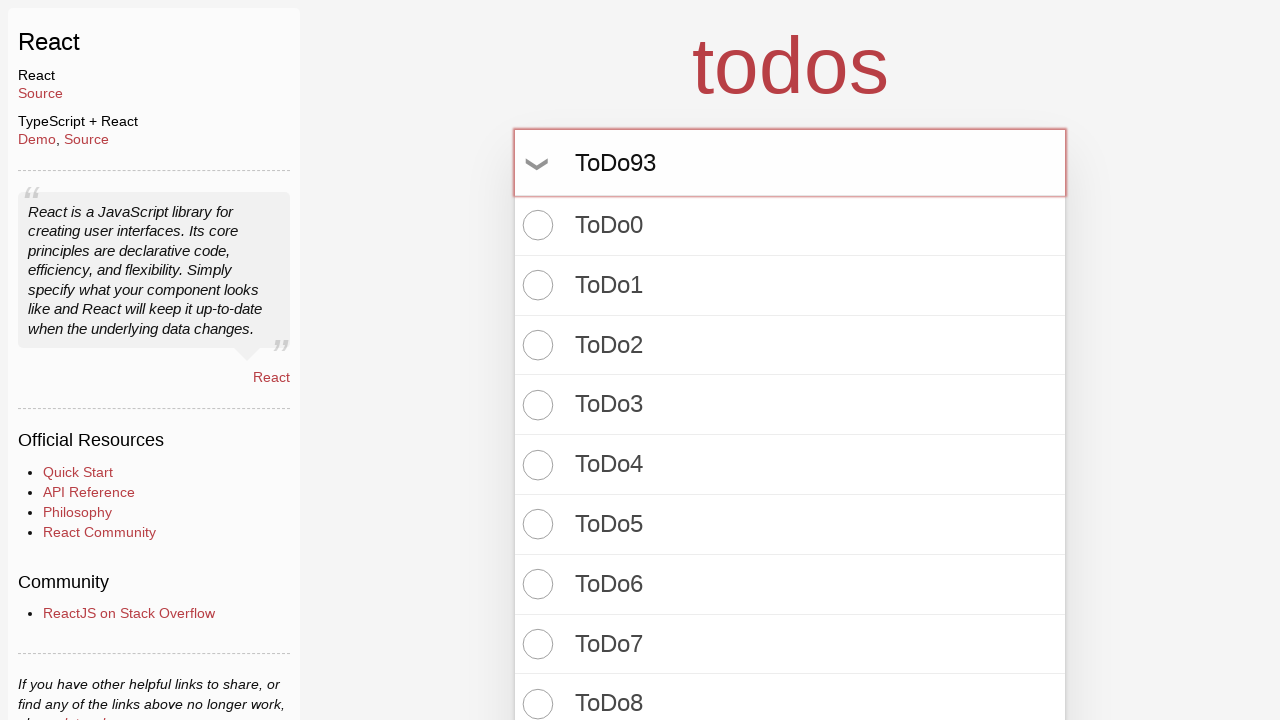

Pressed Enter to create todo item 94 of 100 on input.new-todo
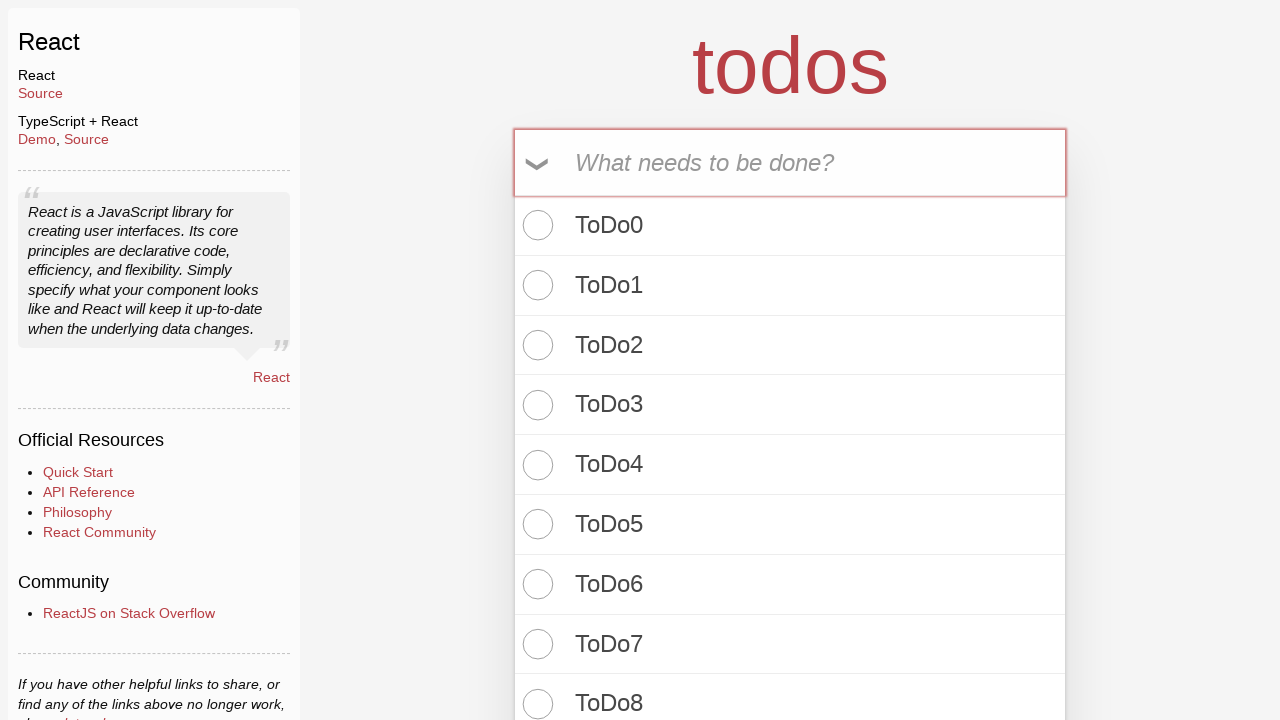

Filled new todo input with 'ToDo94' on input.new-todo
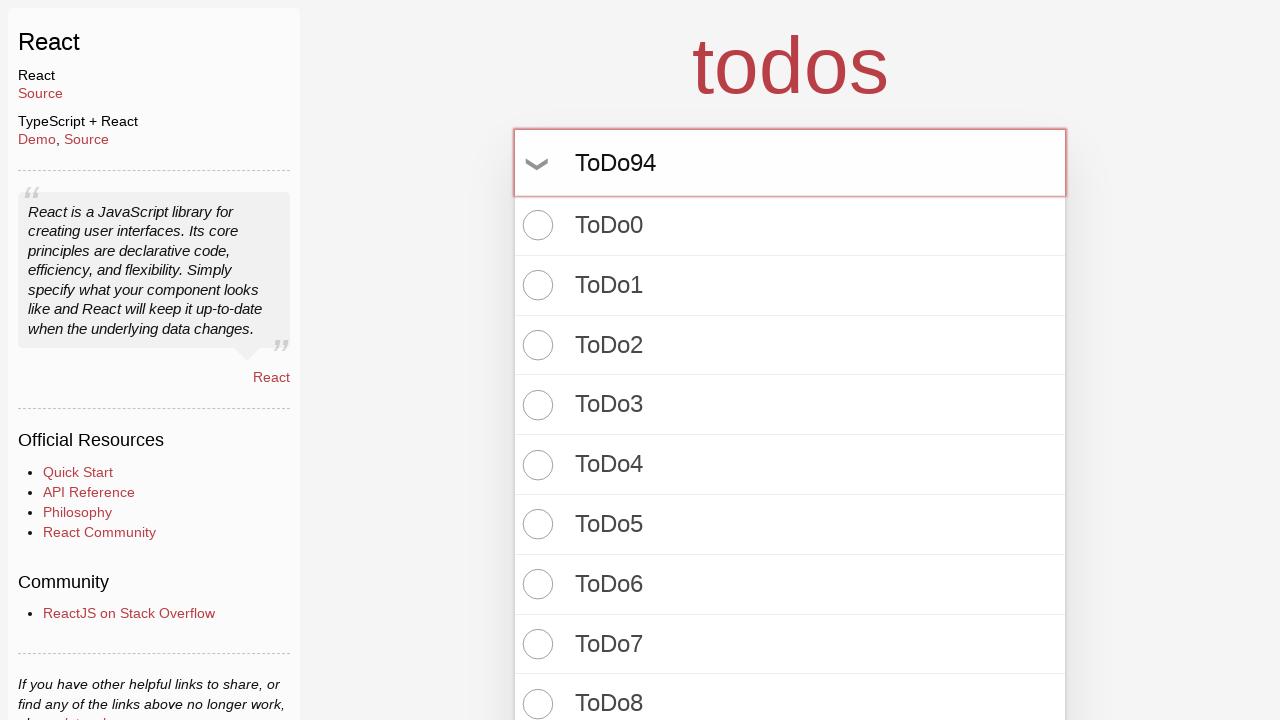

Pressed Enter to create todo item 95 of 100 on input.new-todo
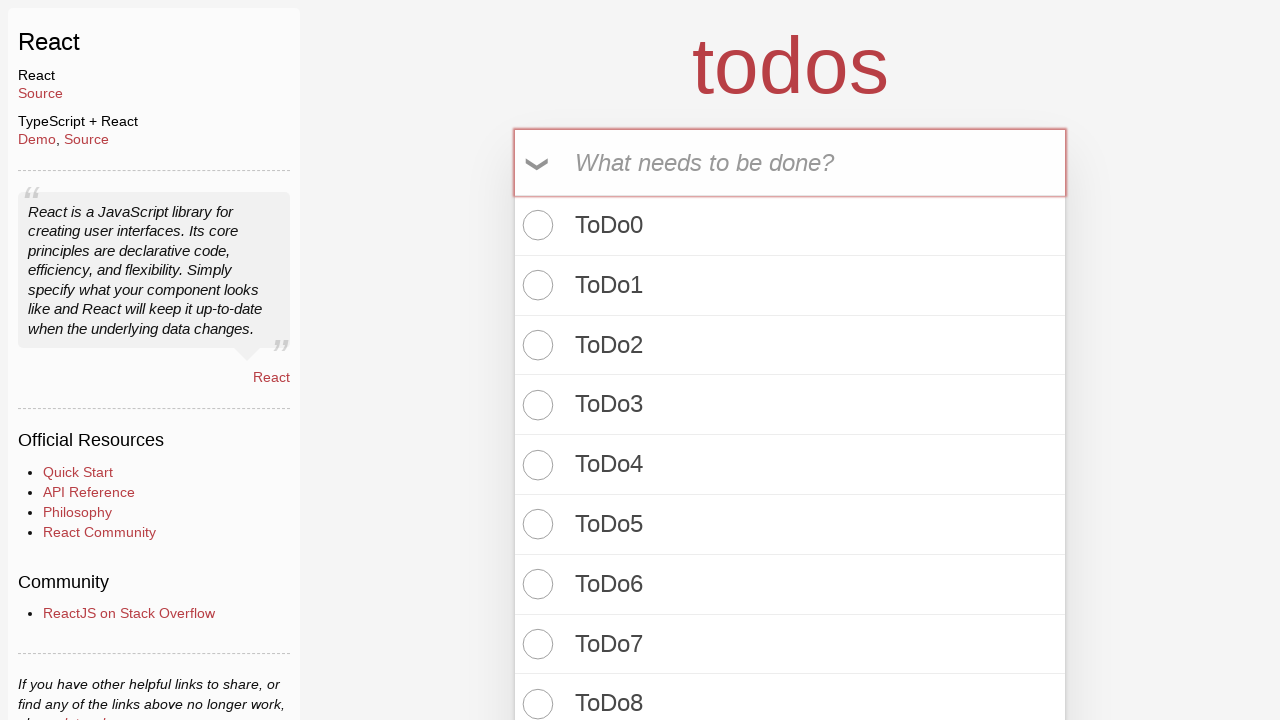

Filled new todo input with 'ToDo95' on input.new-todo
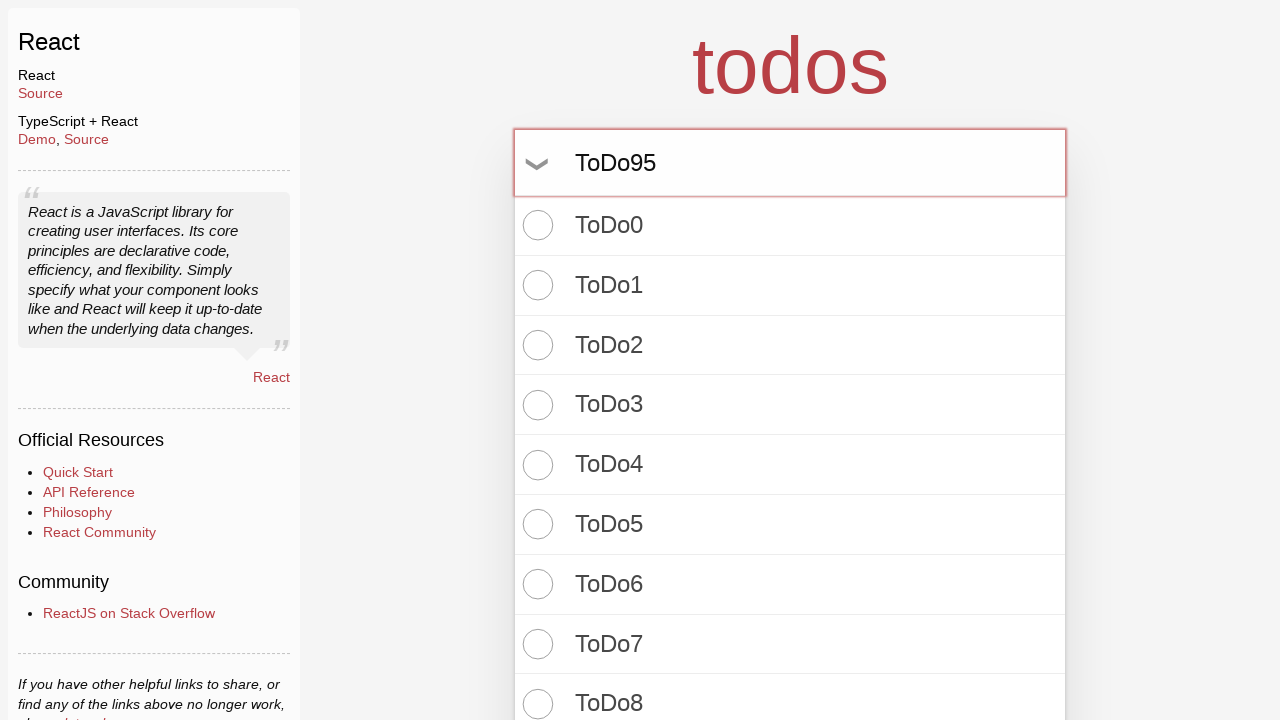

Pressed Enter to create todo item 96 of 100 on input.new-todo
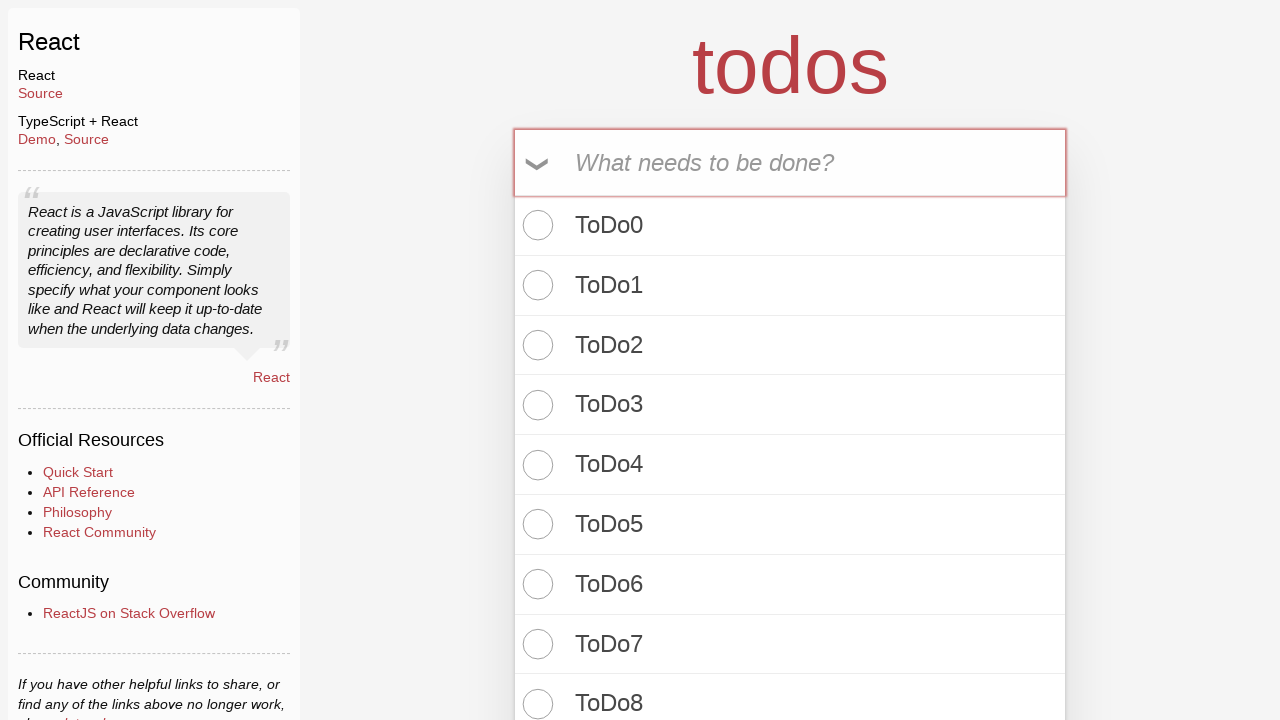

Filled new todo input with 'ToDo96' on input.new-todo
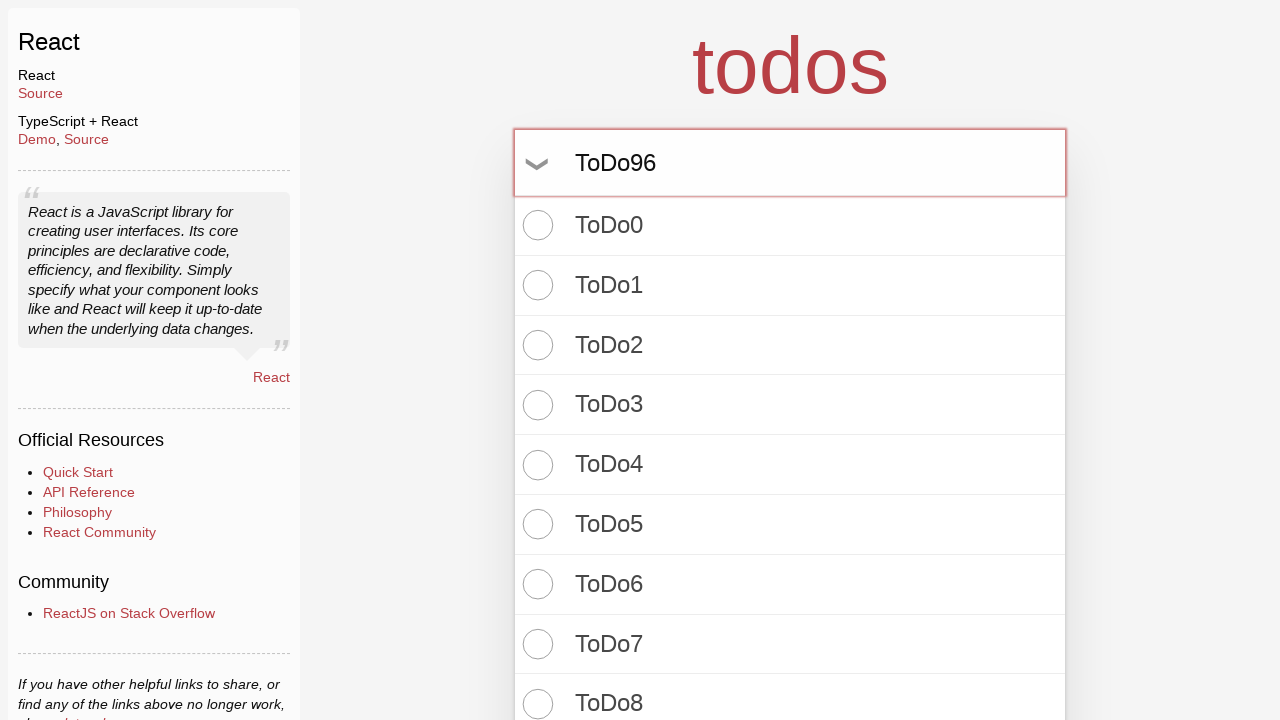

Pressed Enter to create todo item 97 of 100 on input.new-todo
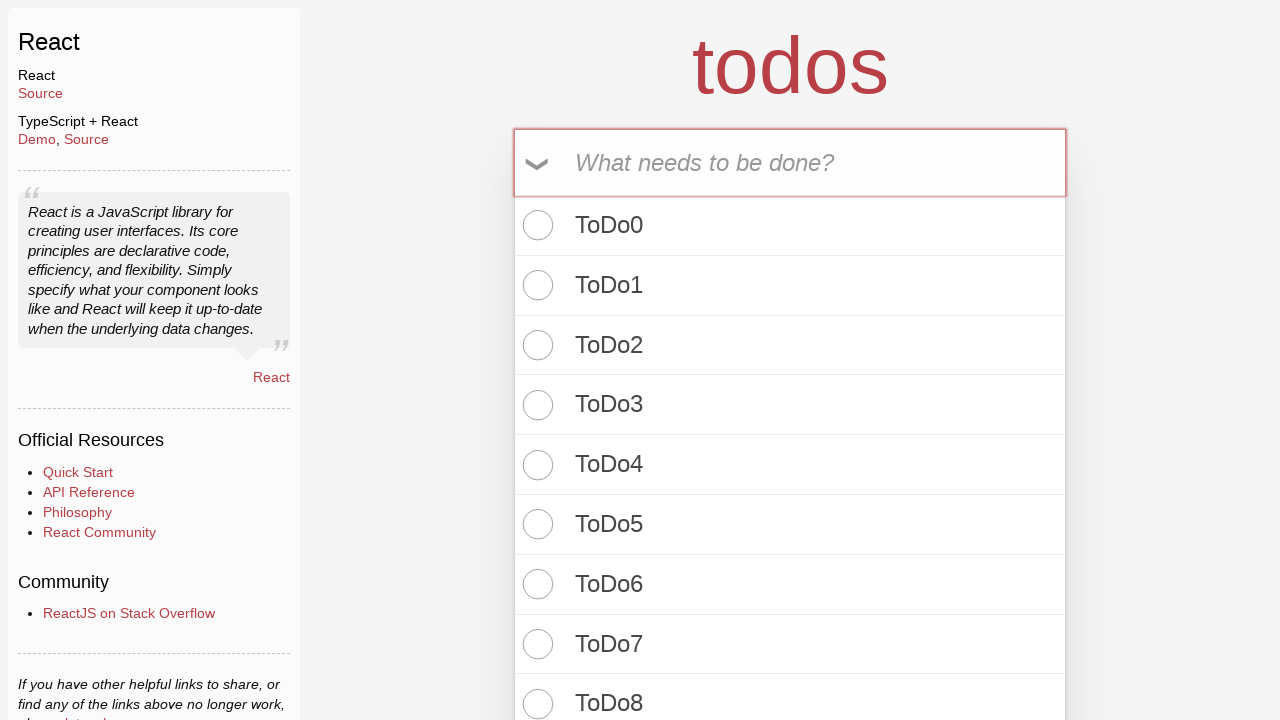

Filled new todo input with 'ToDo97' on input.new-todo
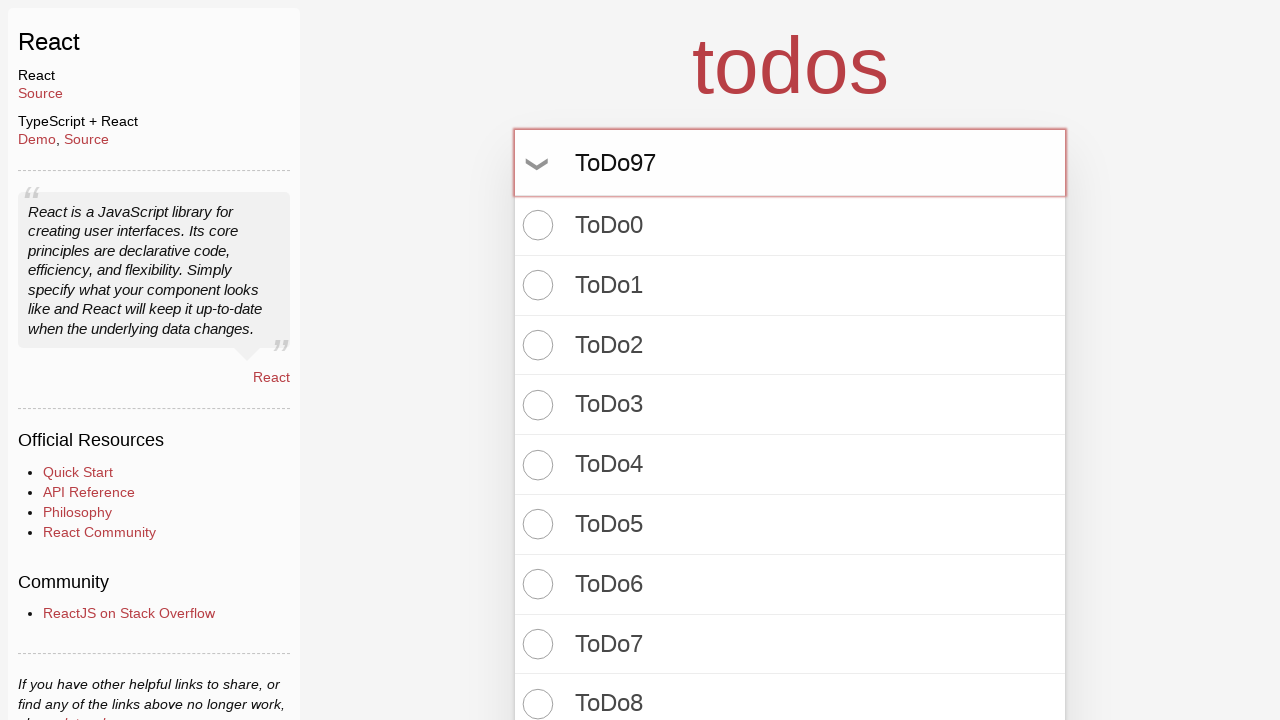

Pressed Enter to create todo item 98 of 100 on input.new-todo
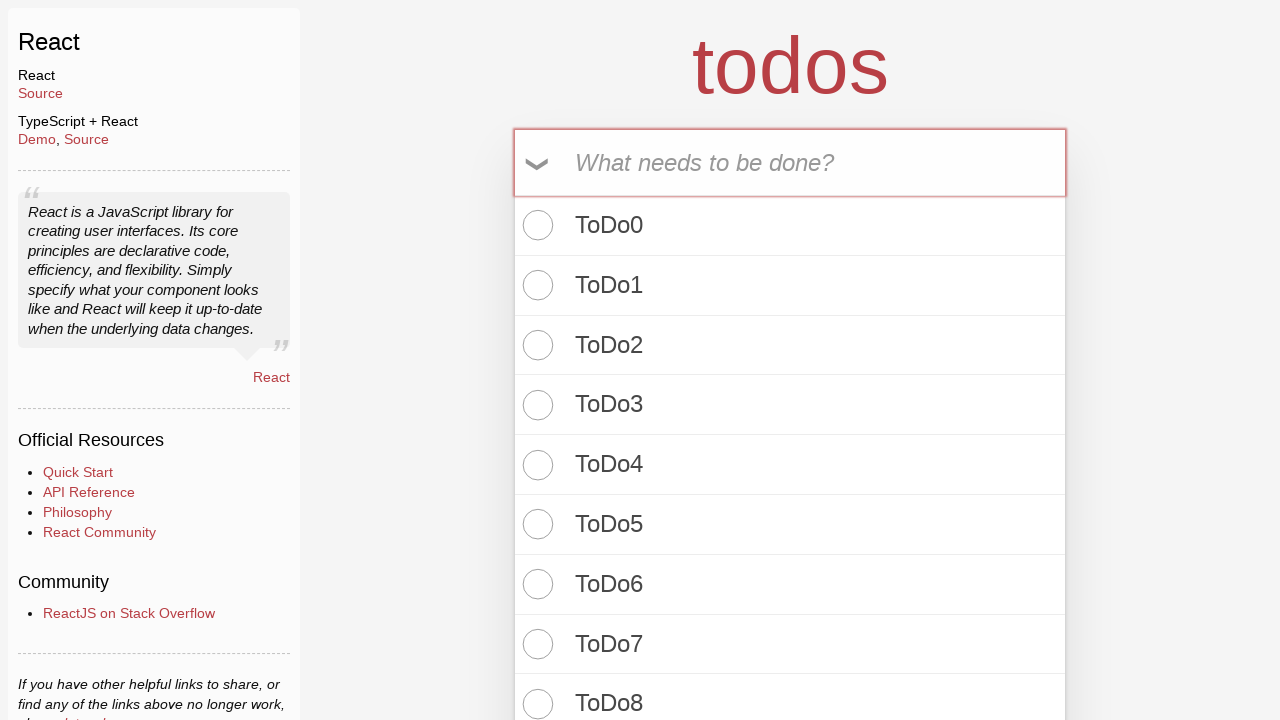

Filled new todo input with 'ToDo98' on input.new-todo
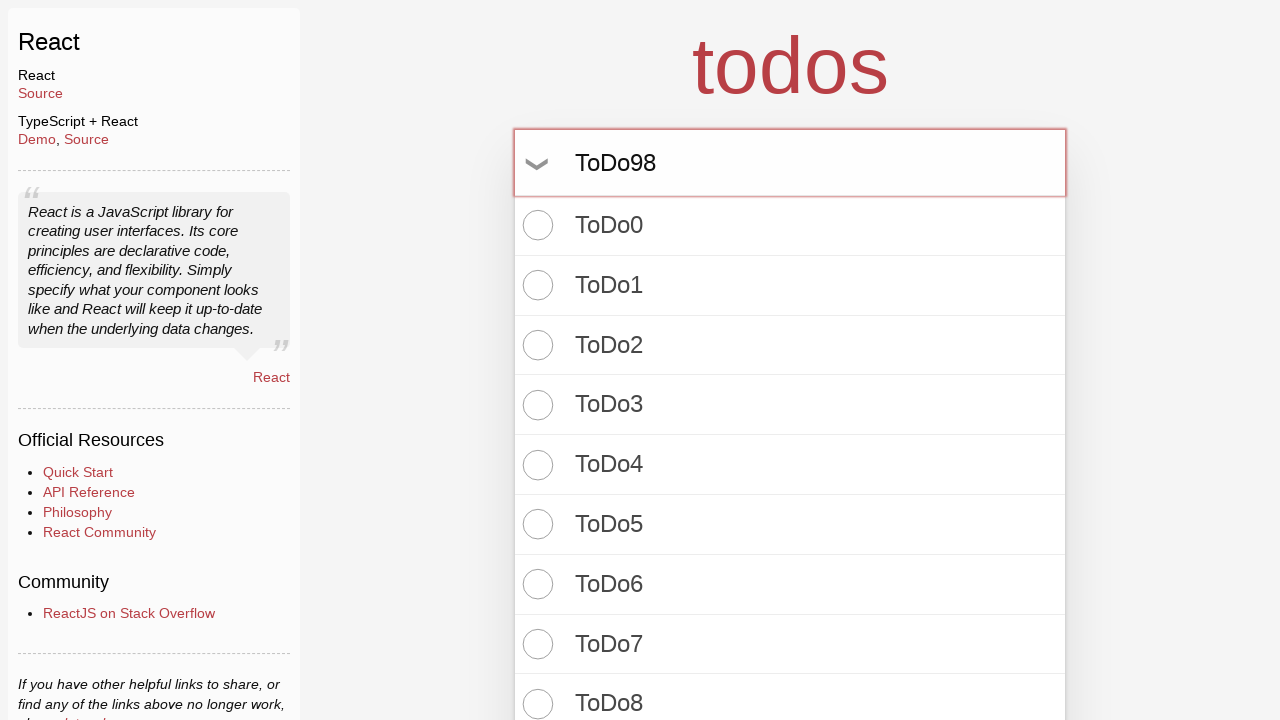

Pressed Enter to create todo item 99 of 100 on input.new-todo
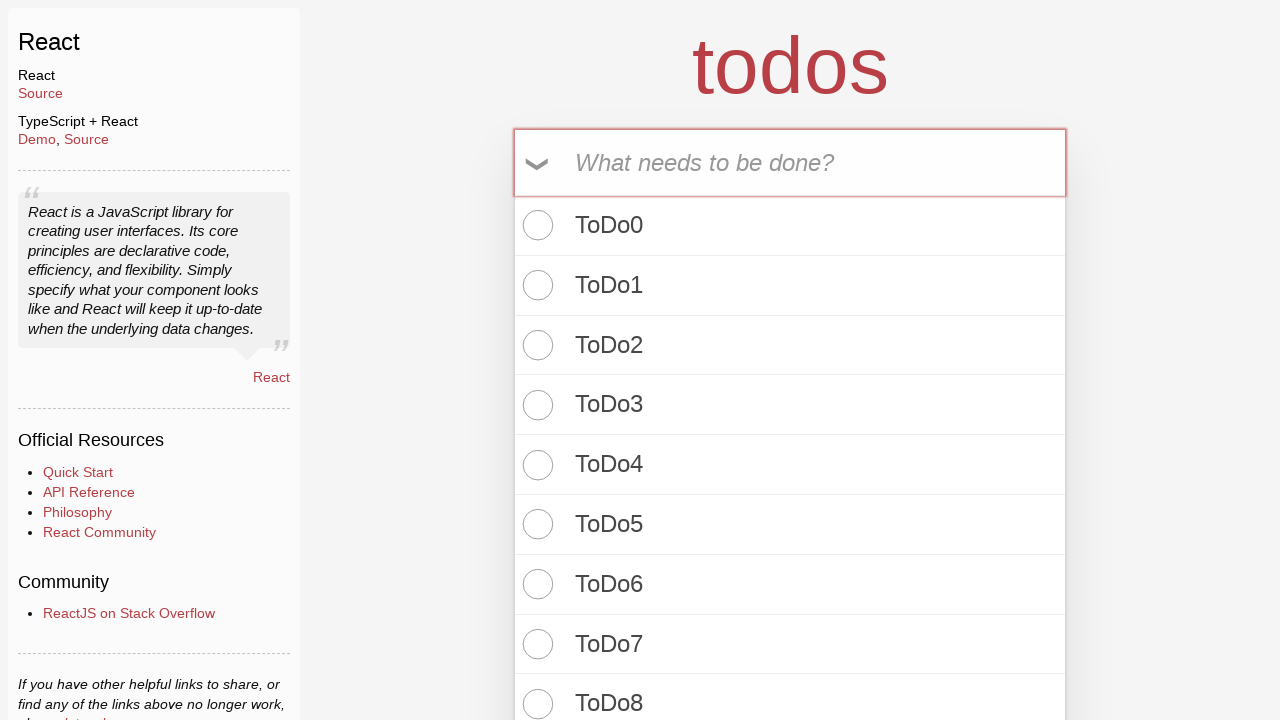

Filled new todo input with 'ToDo99' on input.new-todo
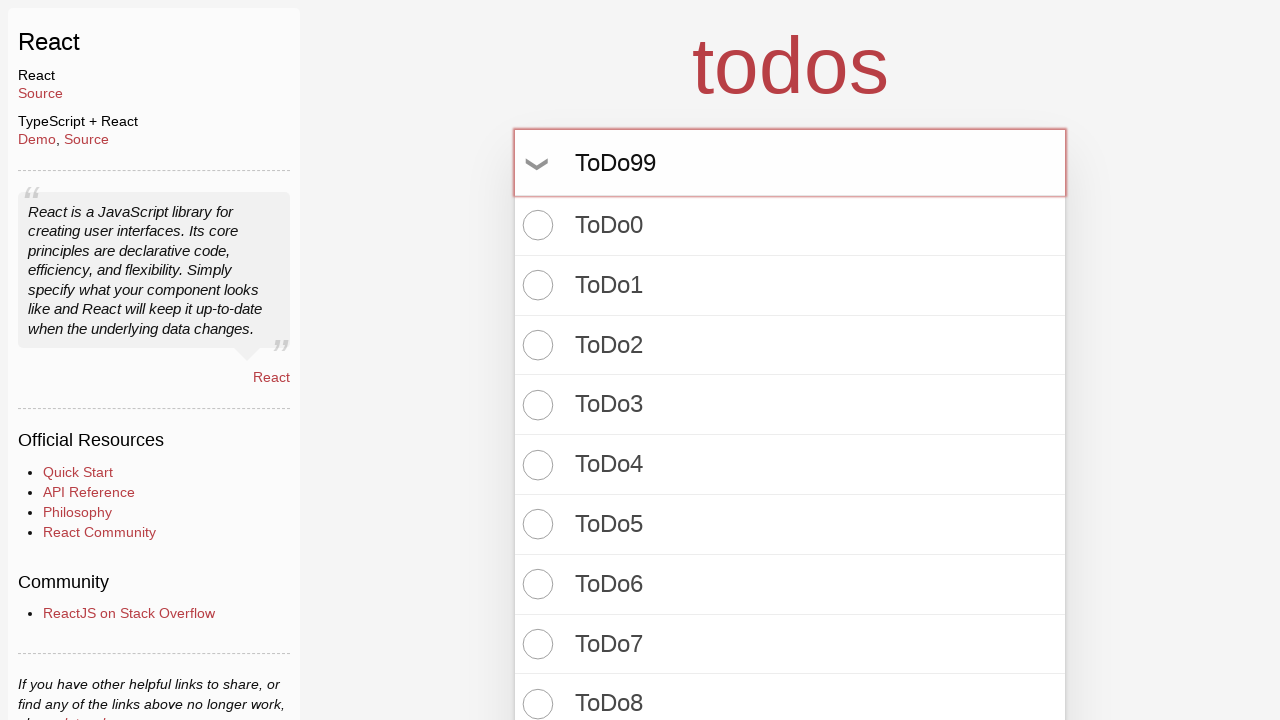

Pressed Enter to create todo item 100 of 100 on input.new-todo
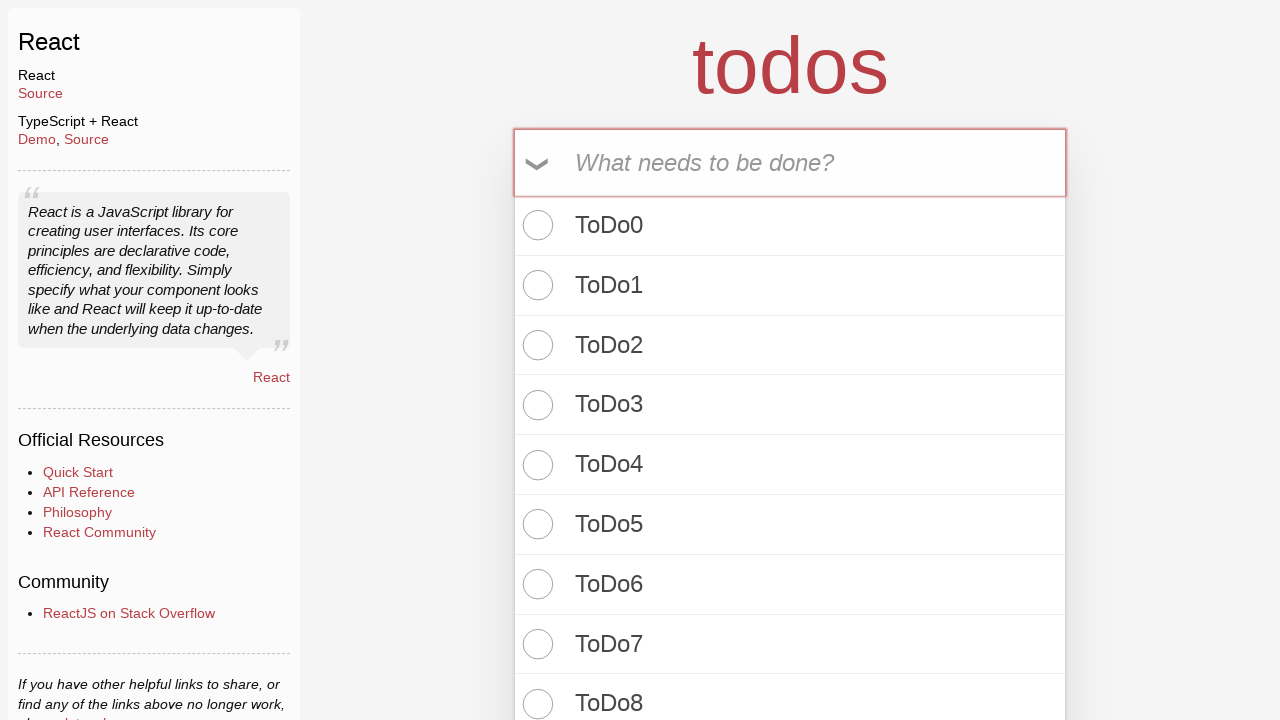

Todo count element is visible, all 100 items created
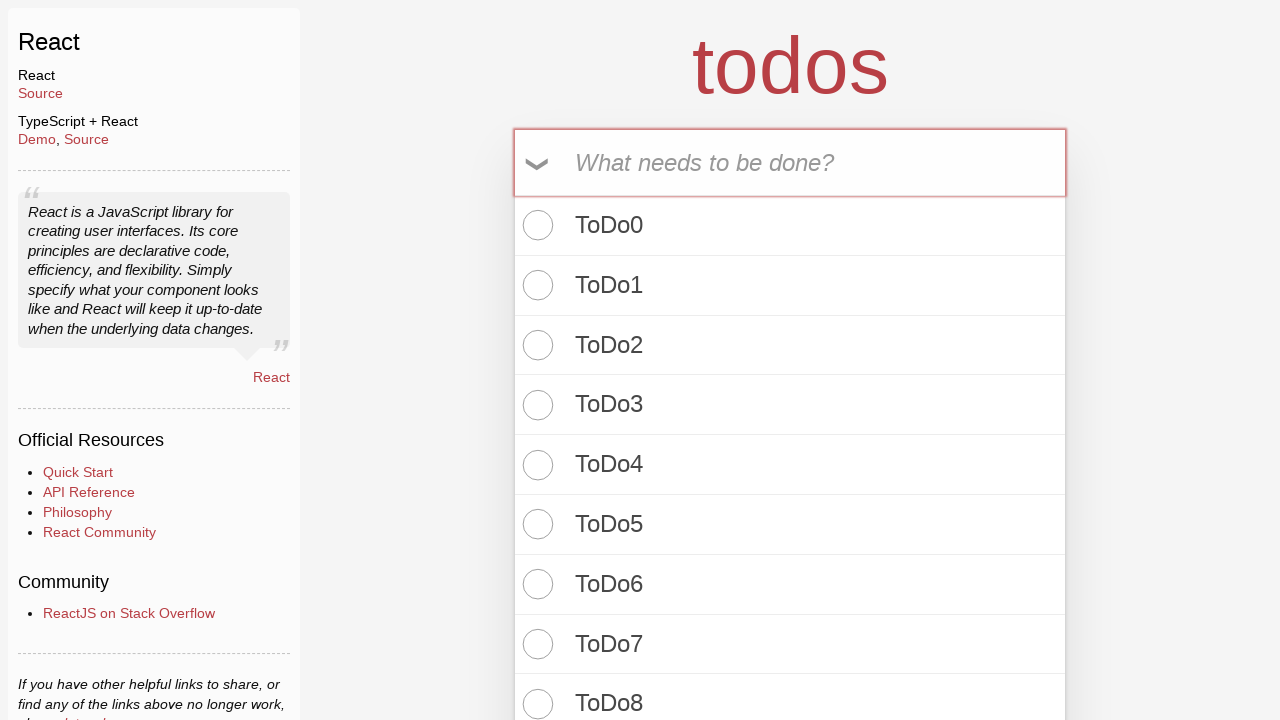

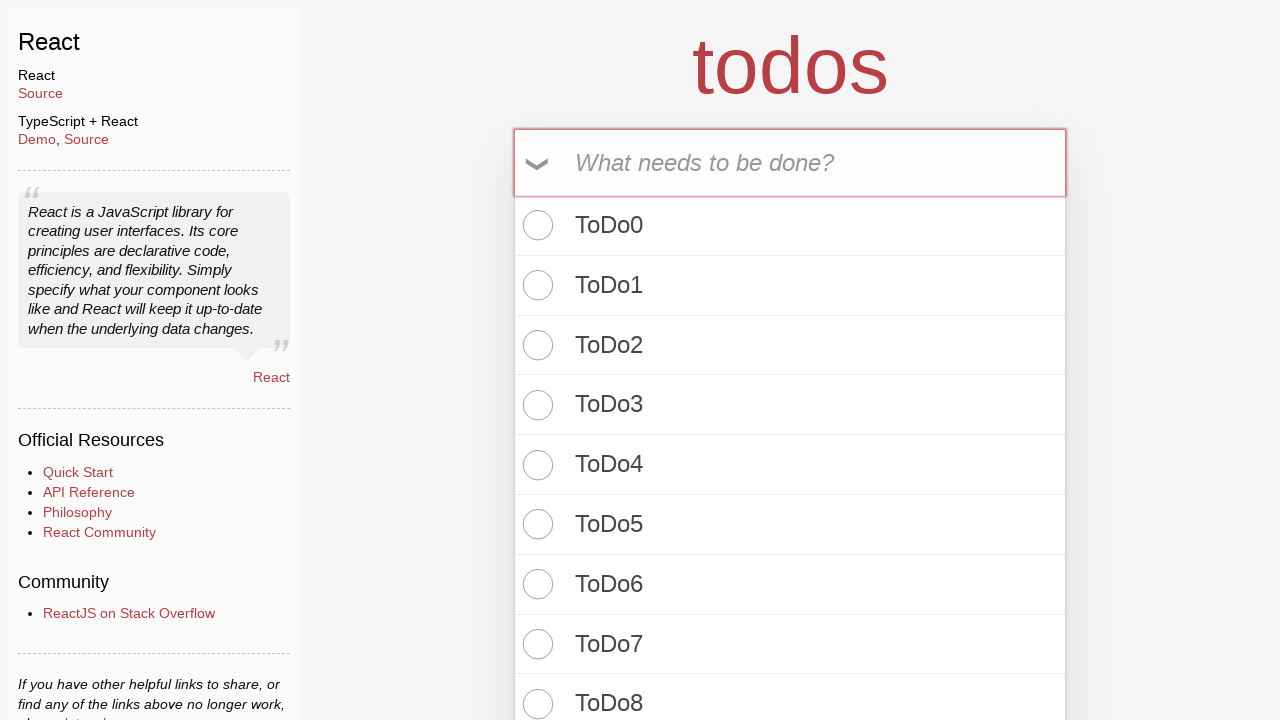